Tests a product page by scrolling to load all content and verifying the stock availability message element is present on the page.

Starting URL: https://www.ilmakiage.co.il/mineral-lip-pencil-4043

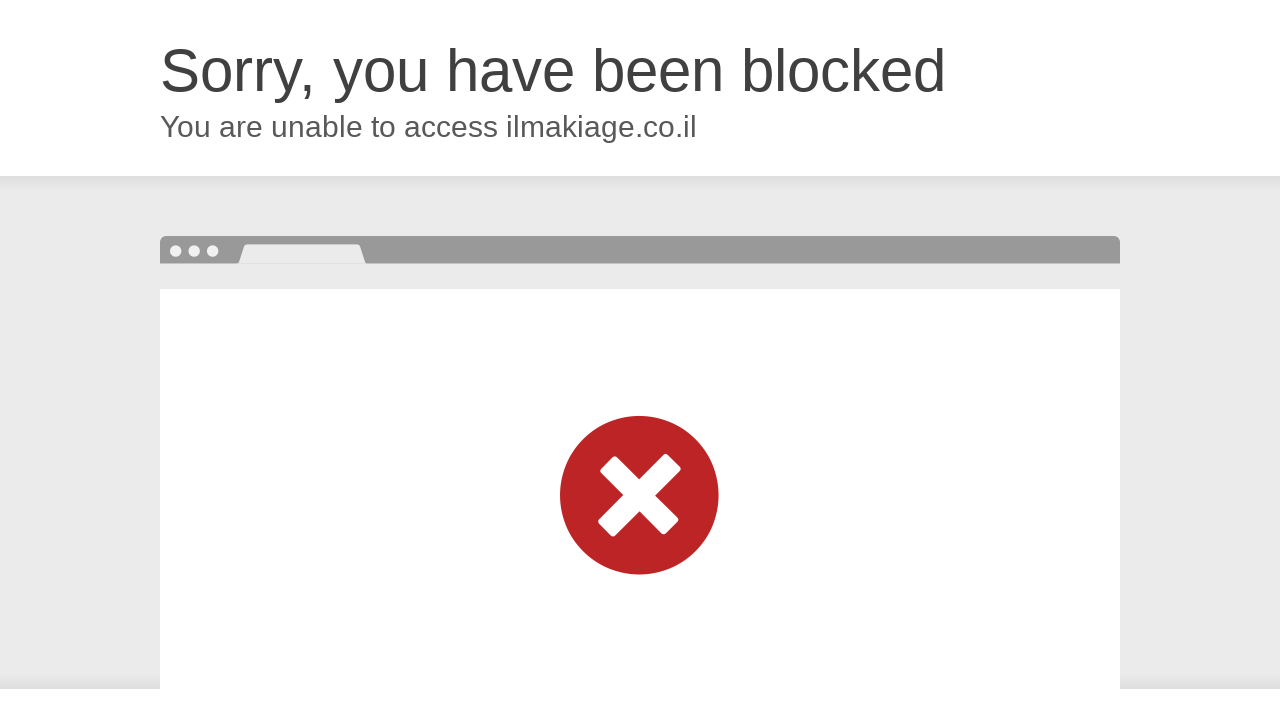

Scrolled to bottom of page to load dynamic content
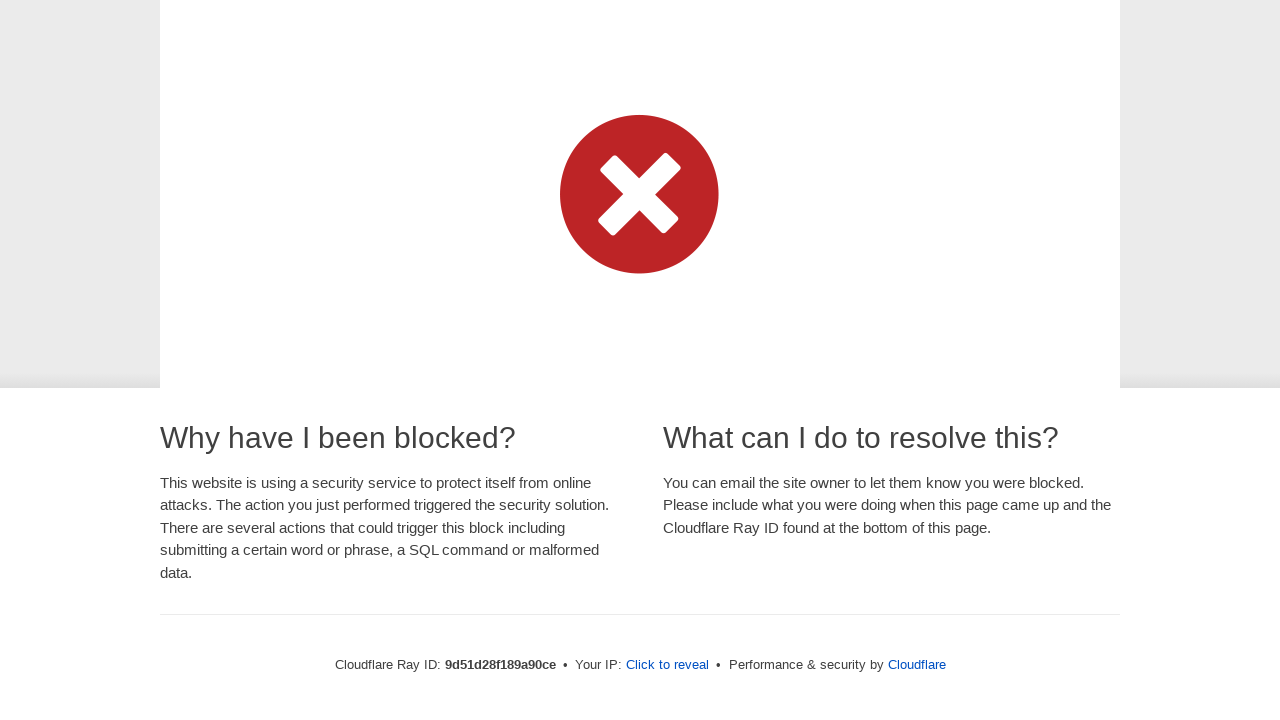

Waited 100ms between scroll actions
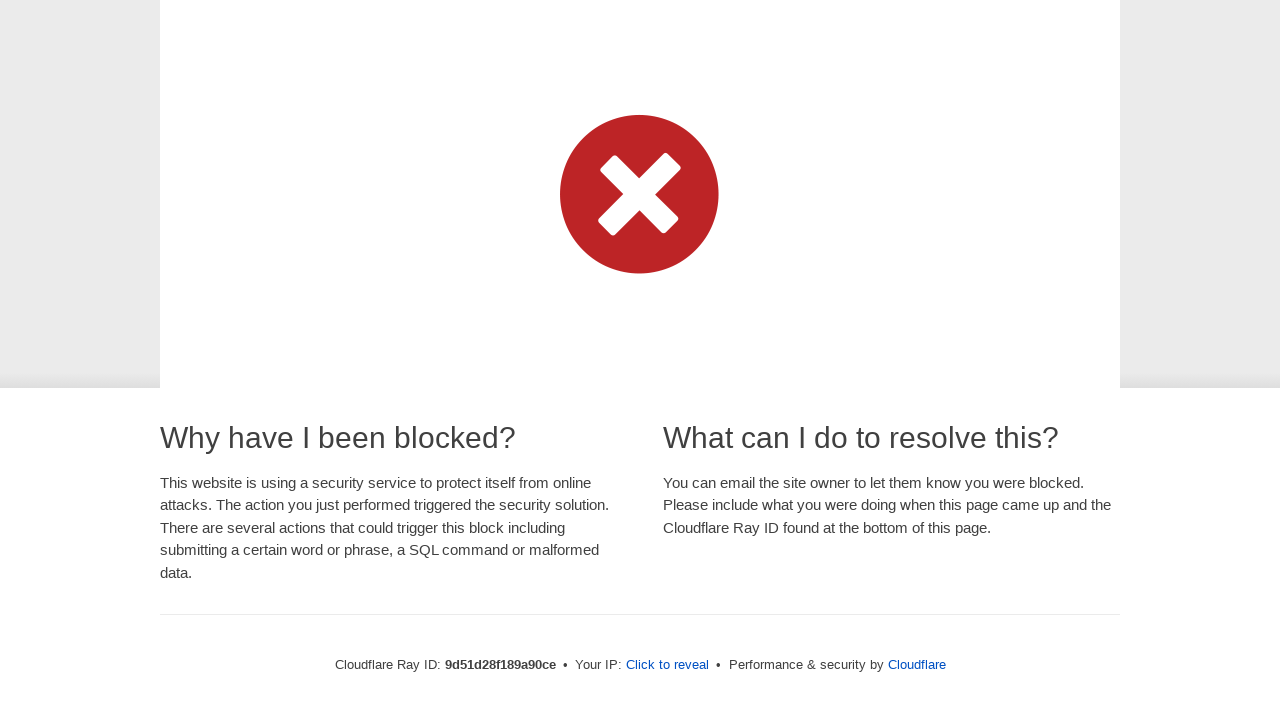

Scrolled to bottom of page to load dynamic content
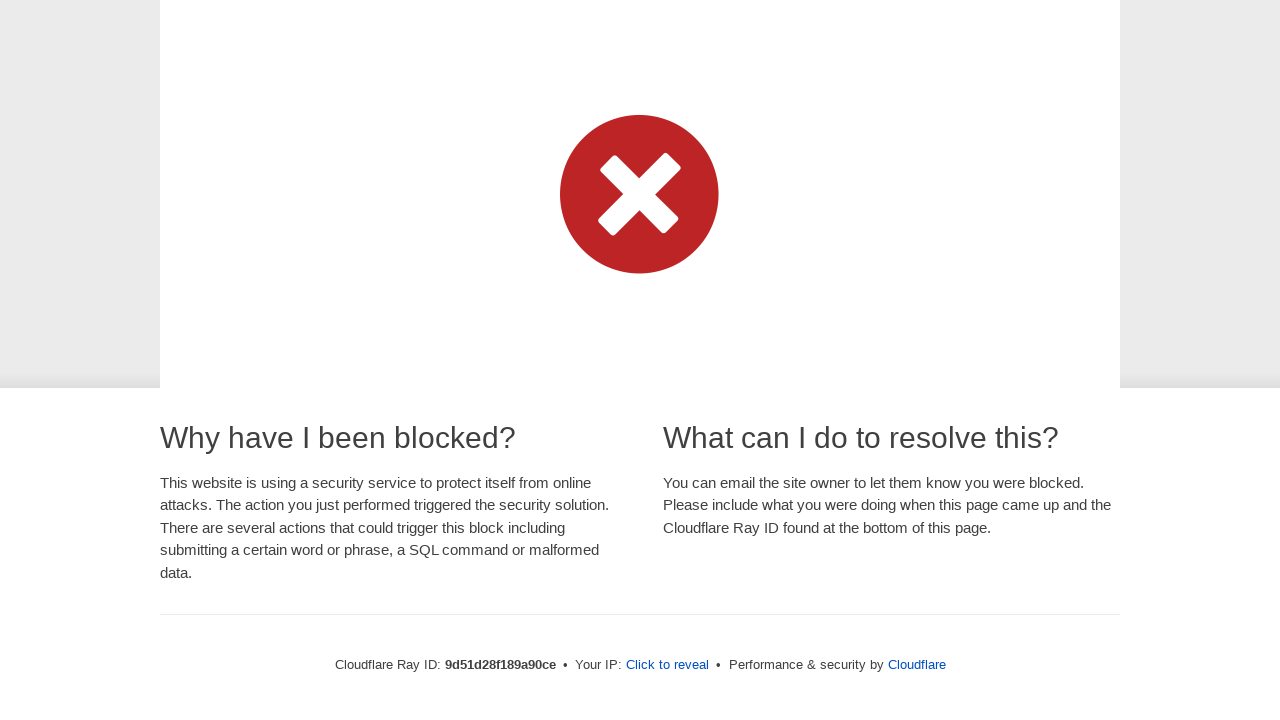

Waited 100ms between scroll actions
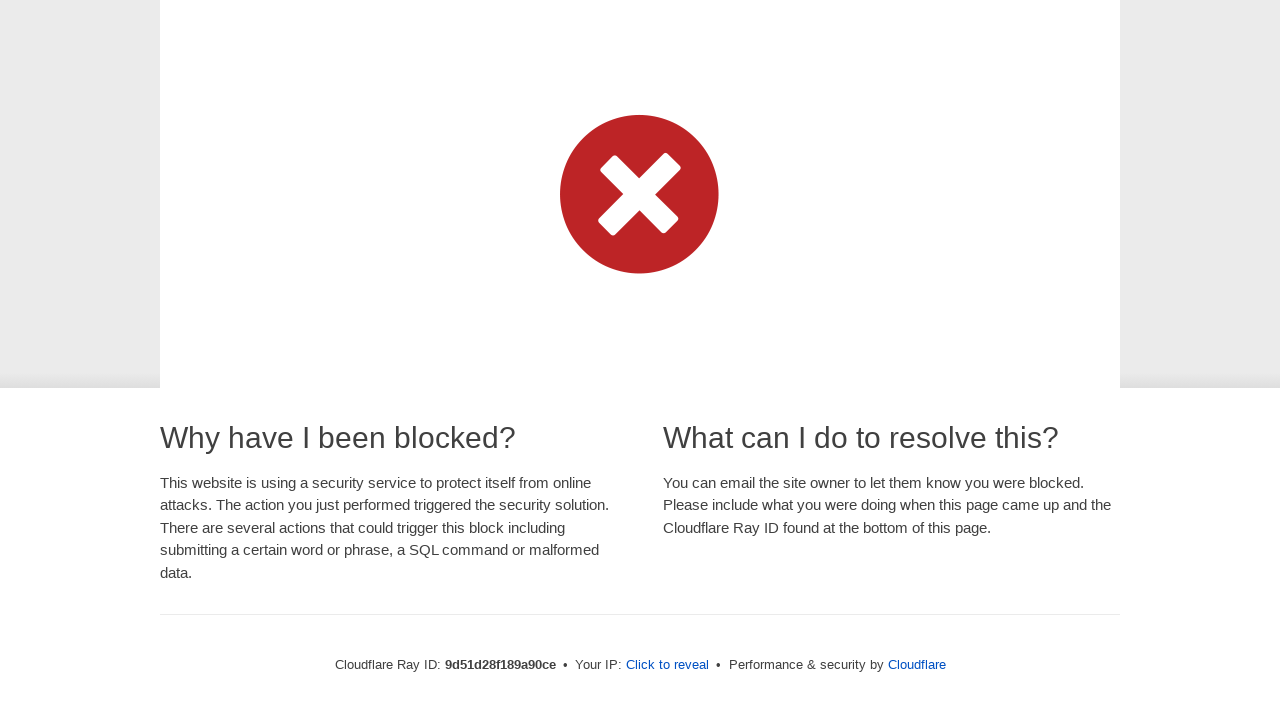

Scrolled to bottom of page to load dynamic content
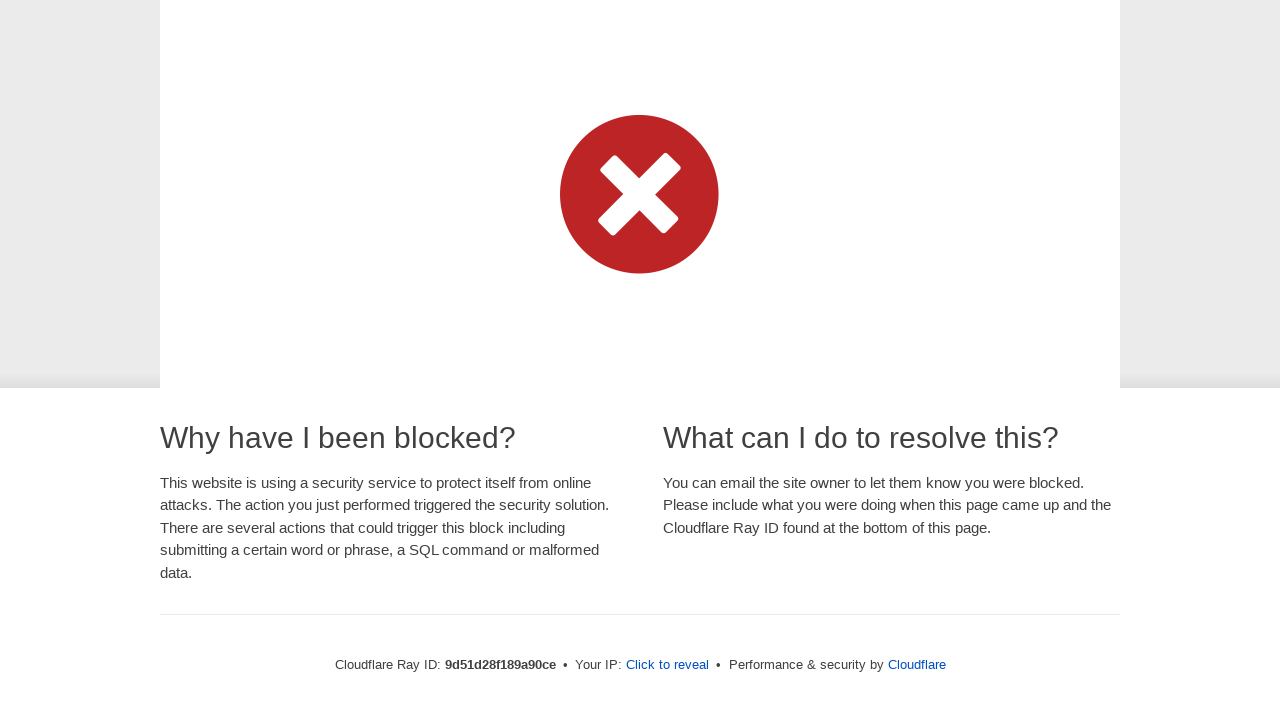

Waited 100ms between scroll actions
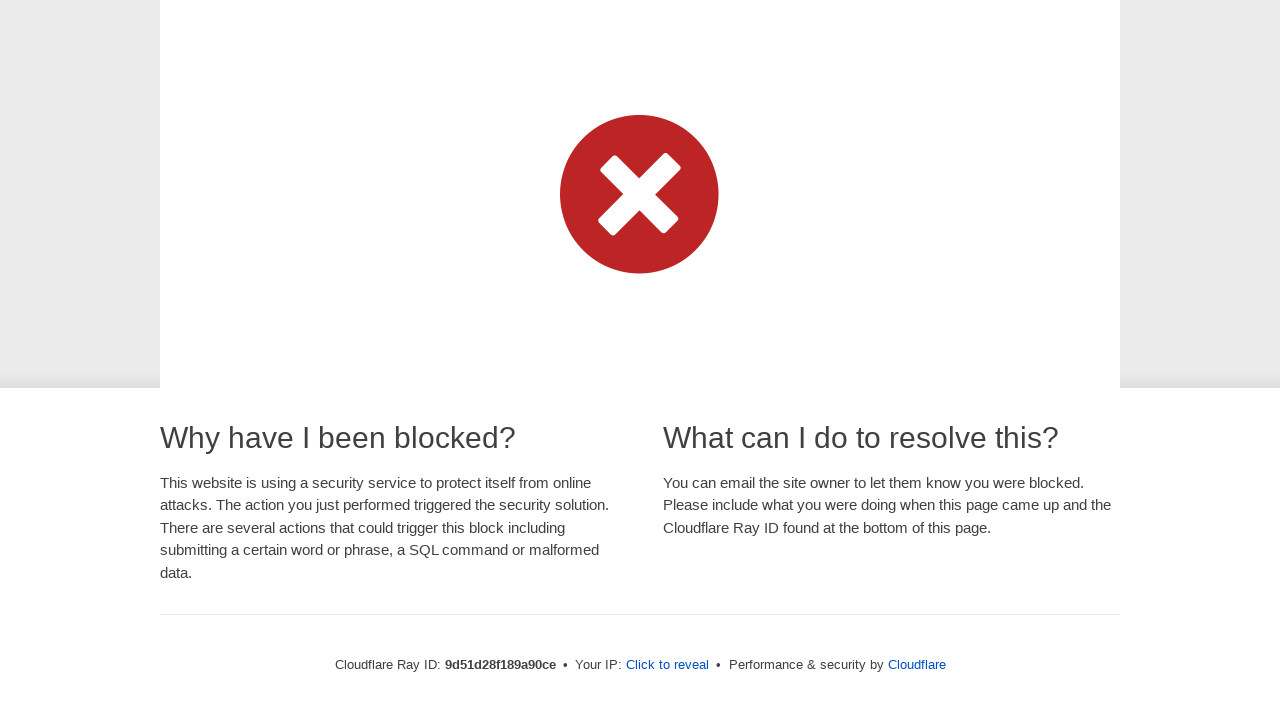

Scrolled to bottom of page to load dynamic content
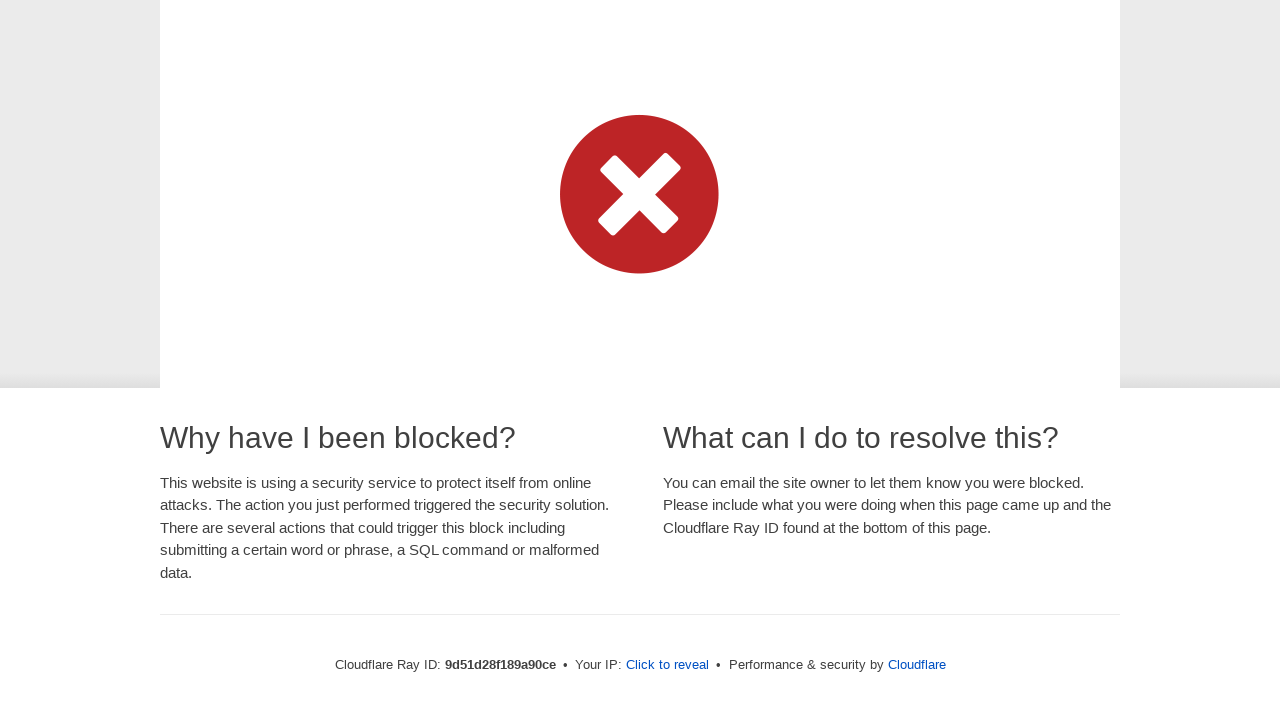

Waited 100ms between scroll actions
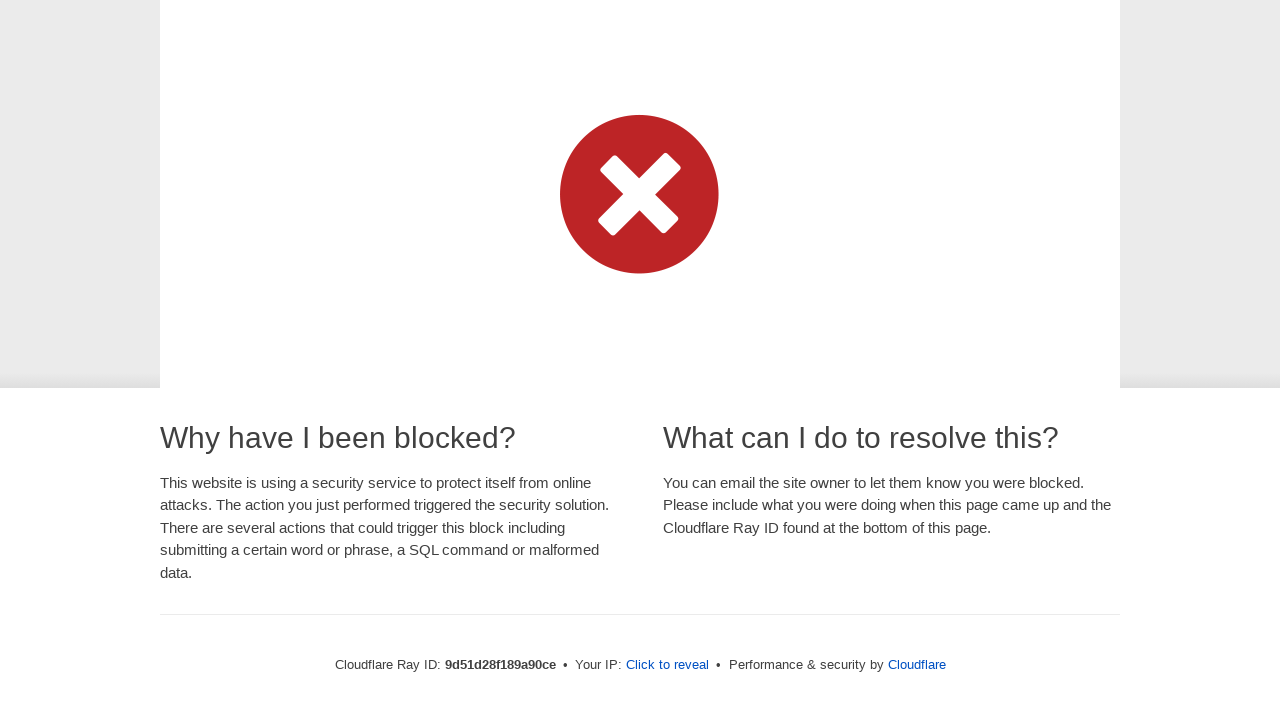

Scrolled to bottom of page to load dynamic content
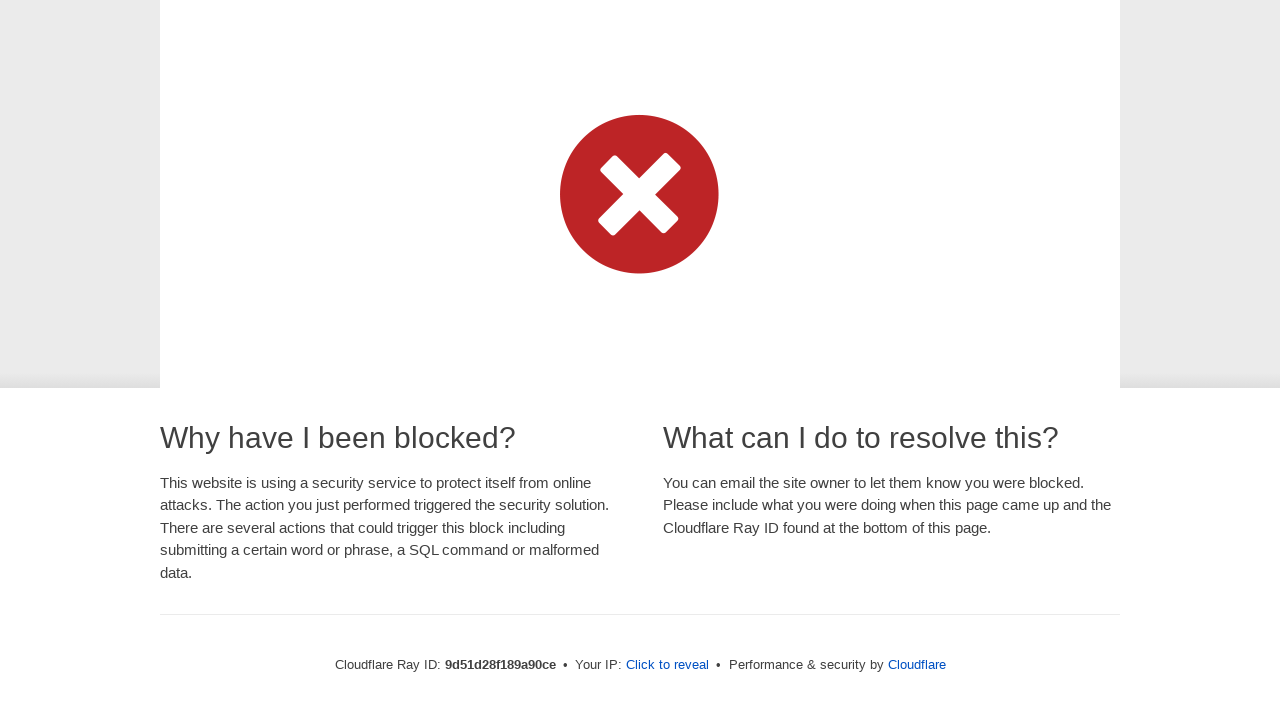

Waited 100ms between scroll actions
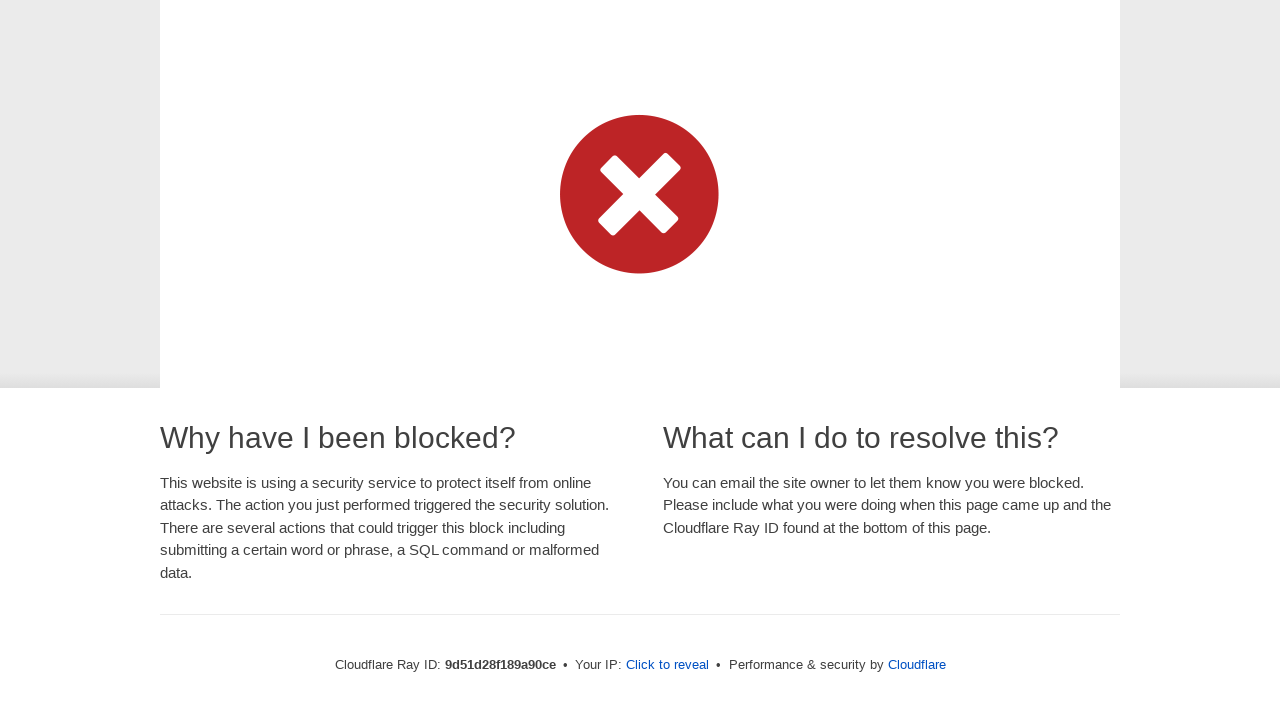

Scrolled to bottom of page to load dynamic content
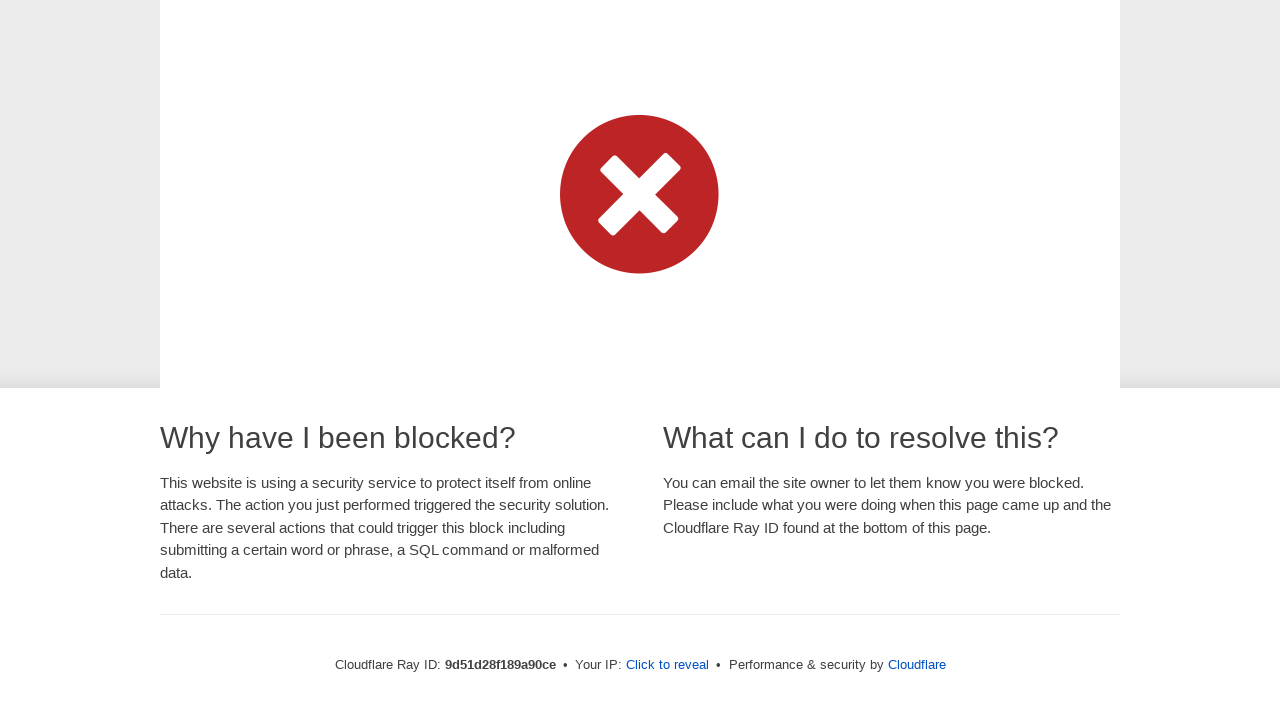

Waited 100ms between scroll actions
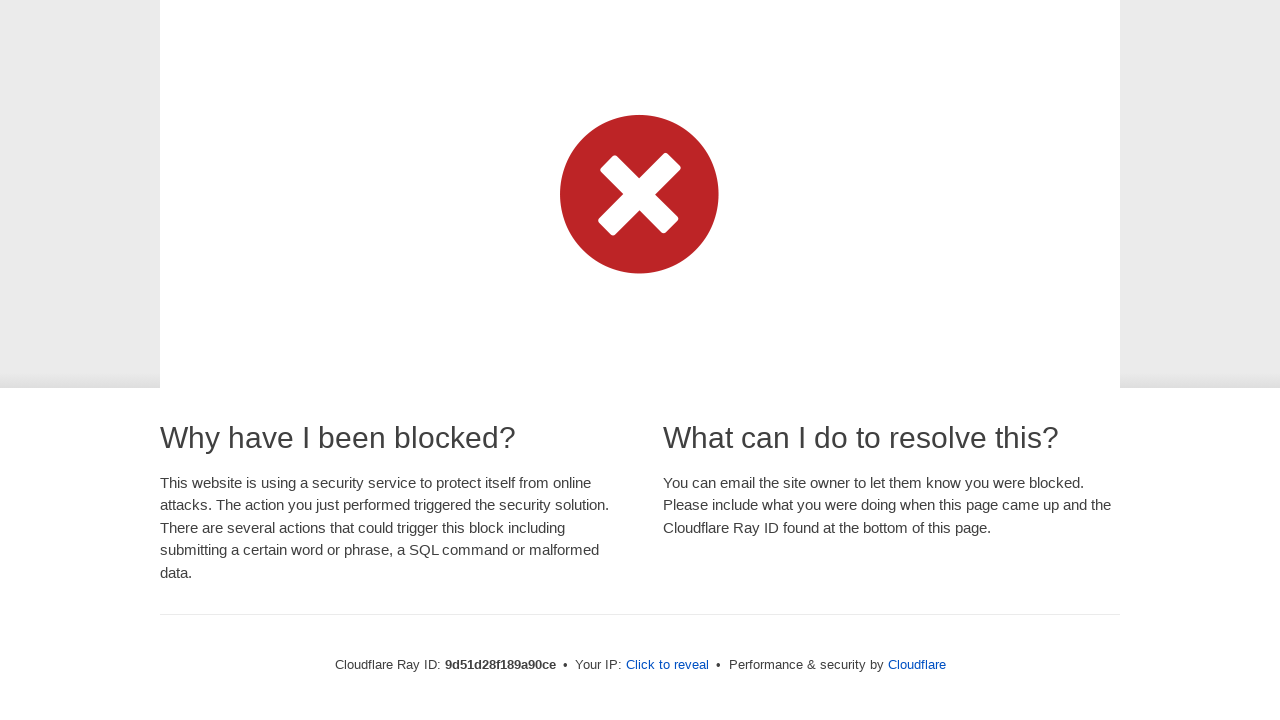

Scrolled to bottom of page to load dynamic content
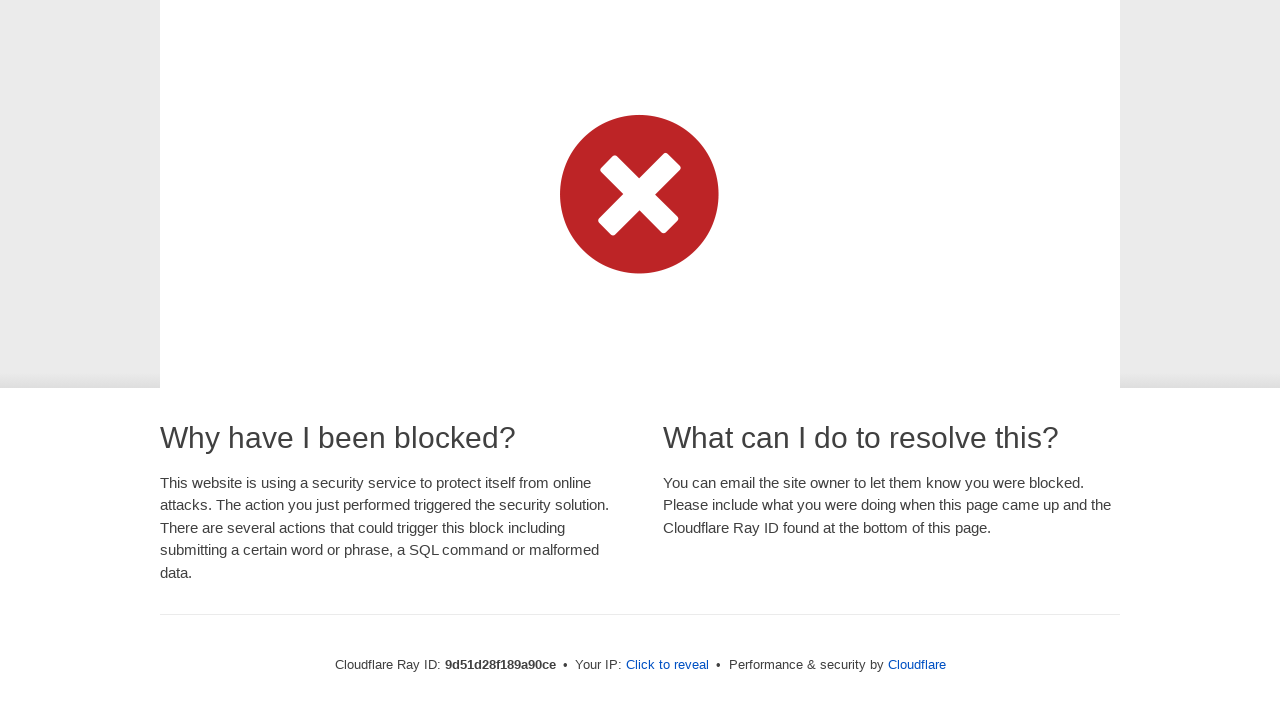

Waited 100ms between scroll actions
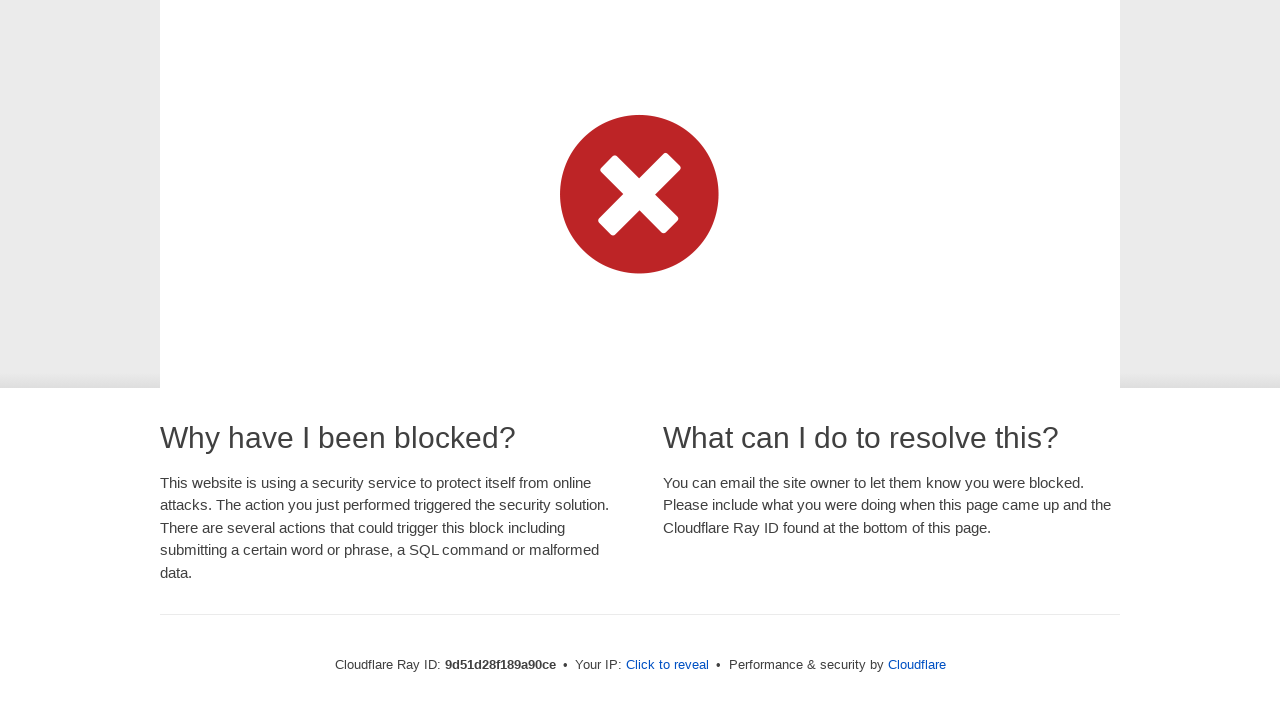

Scrolled to bottom of page to load dynamic content
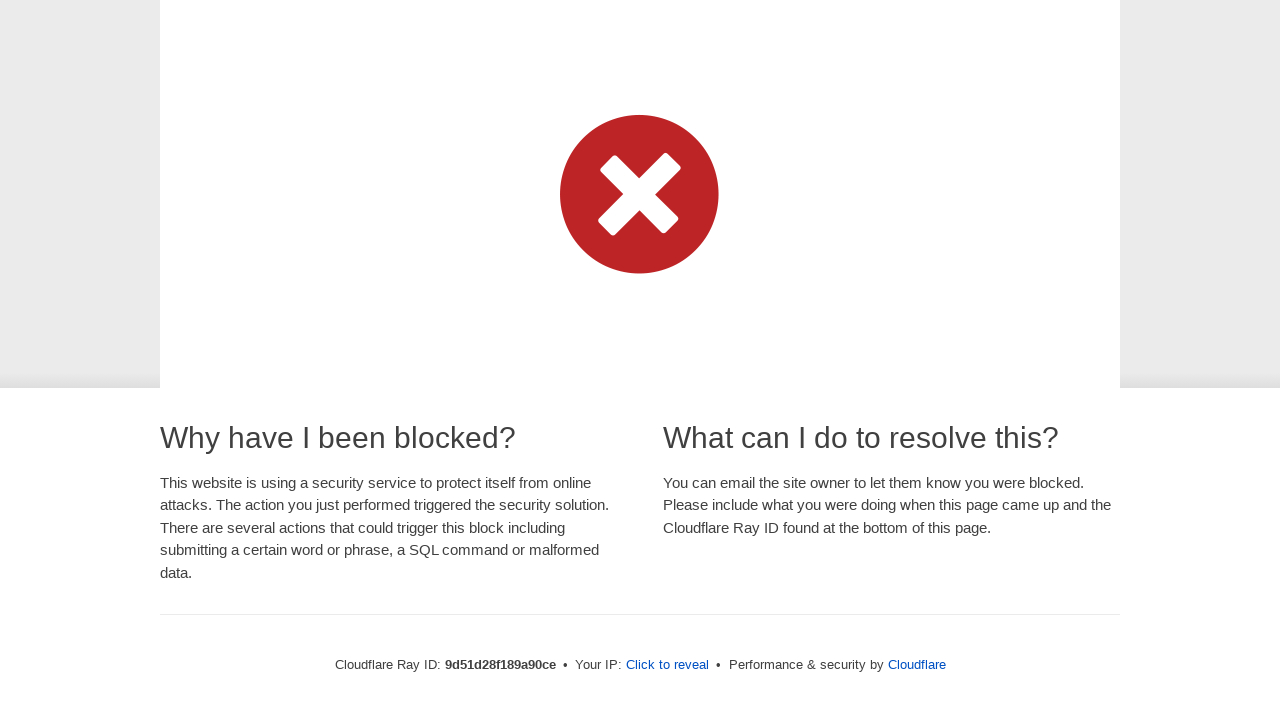

Waited 100ms between scroll actions
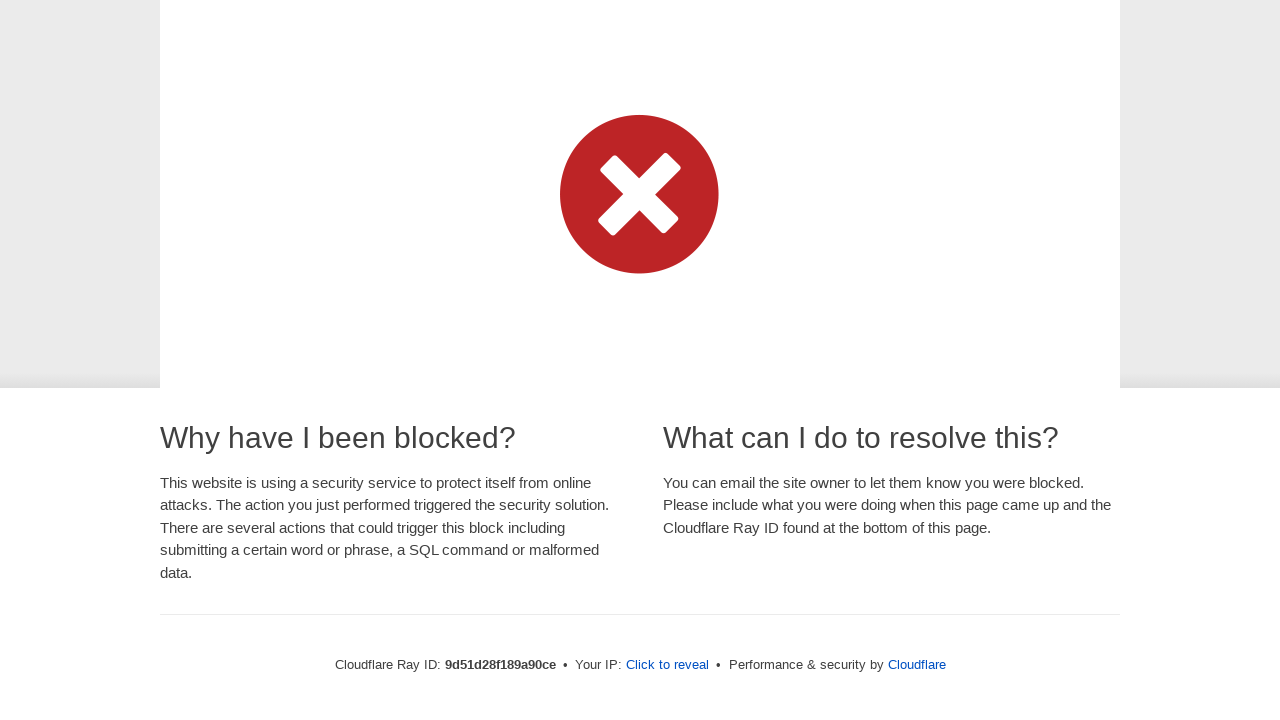

Scrolled to bottom of page to load dynamic content
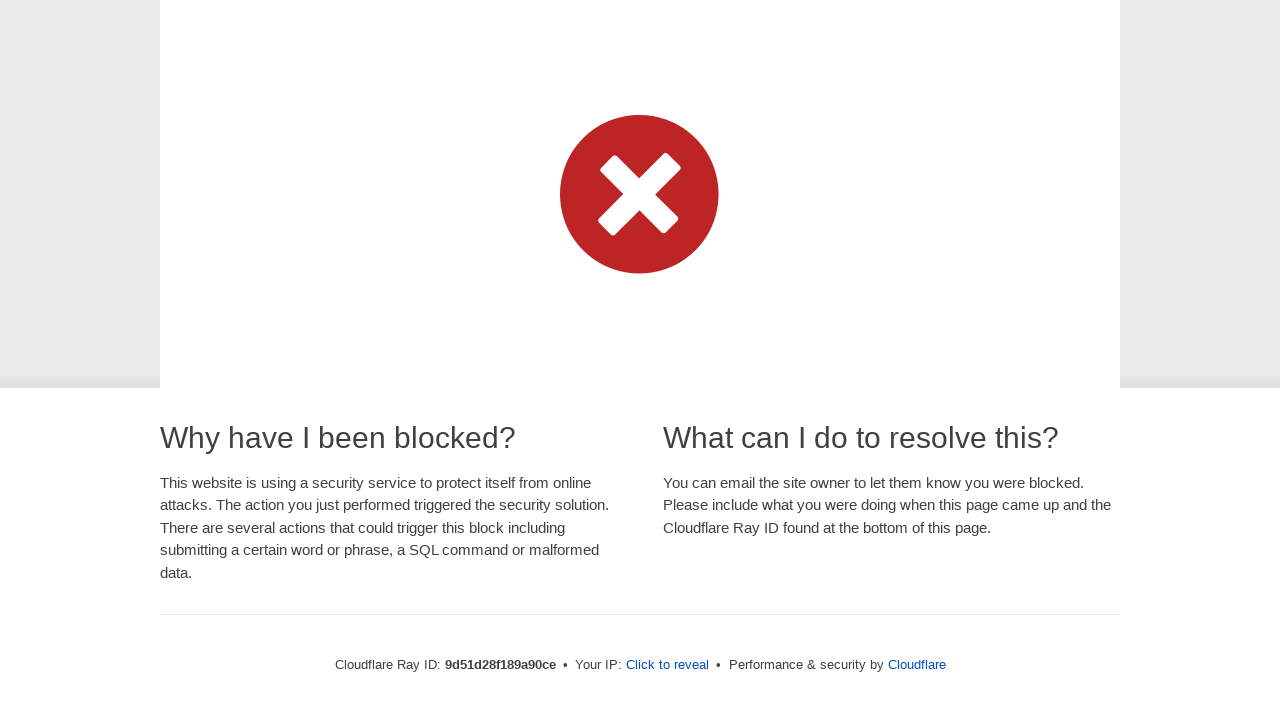

Waited 100ms between scroll actions
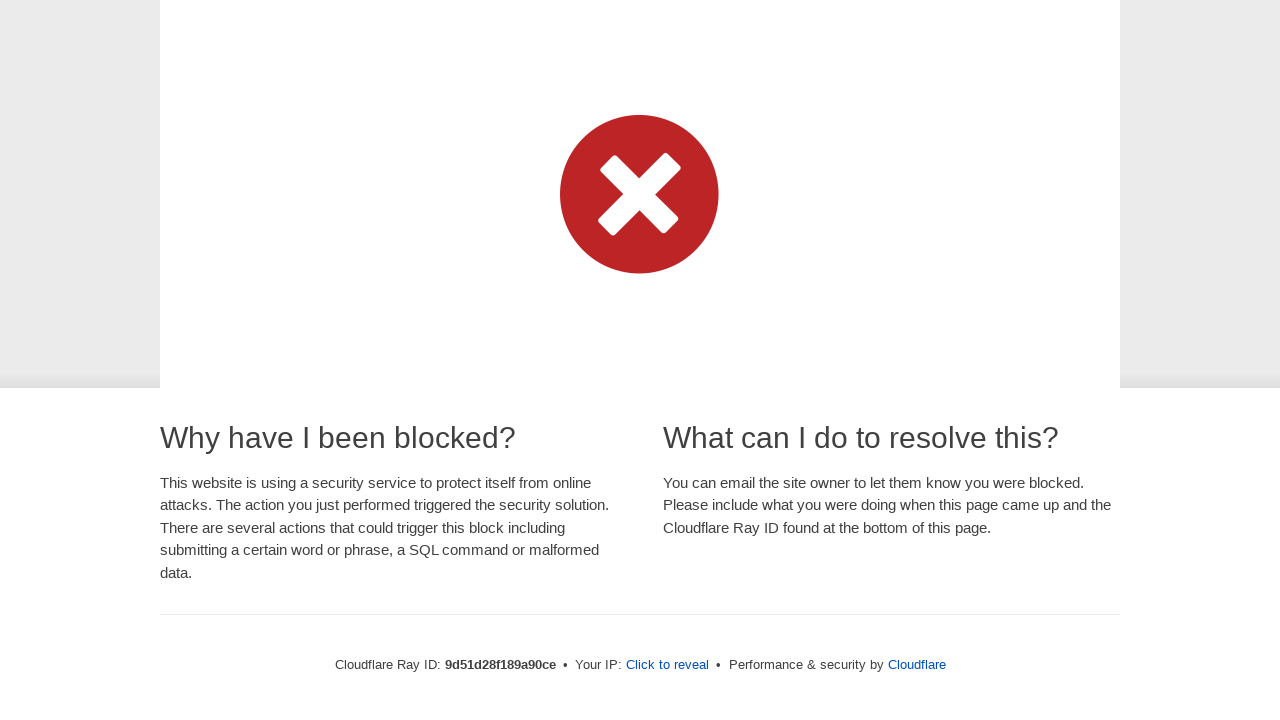

Scrolled to bottom of page to load dynamic content
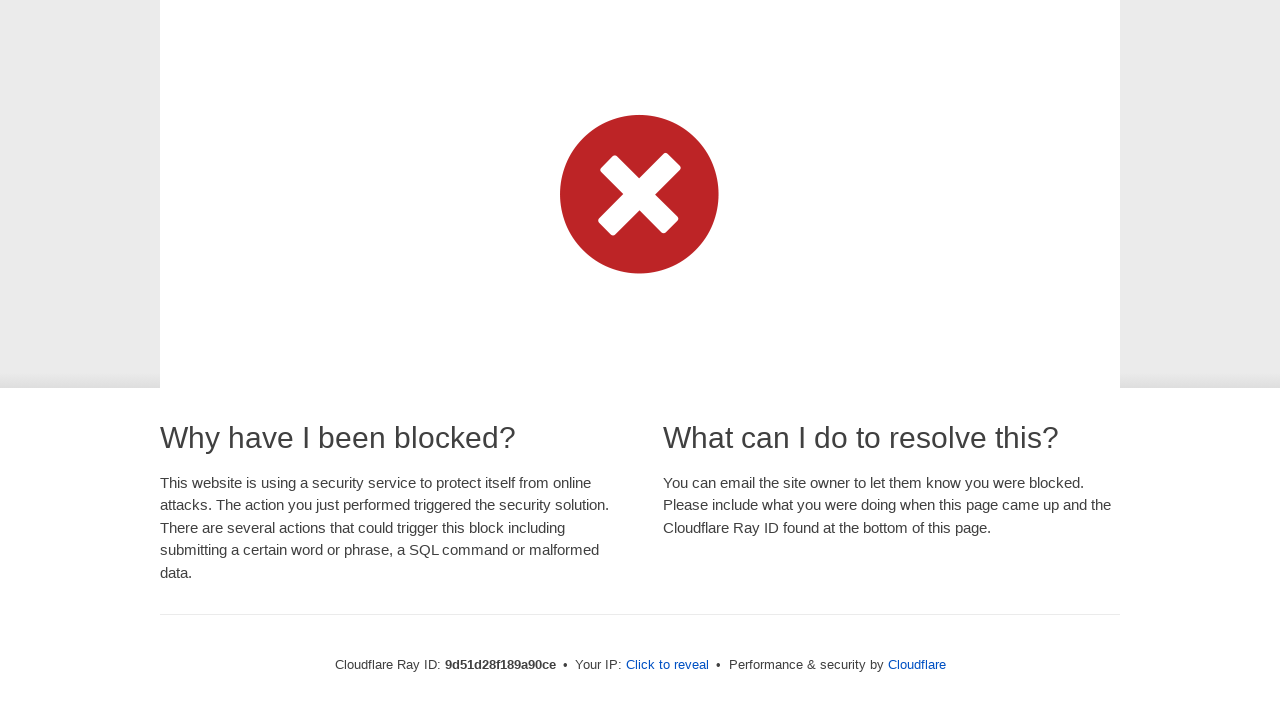

Waited 100ms between scroll actions
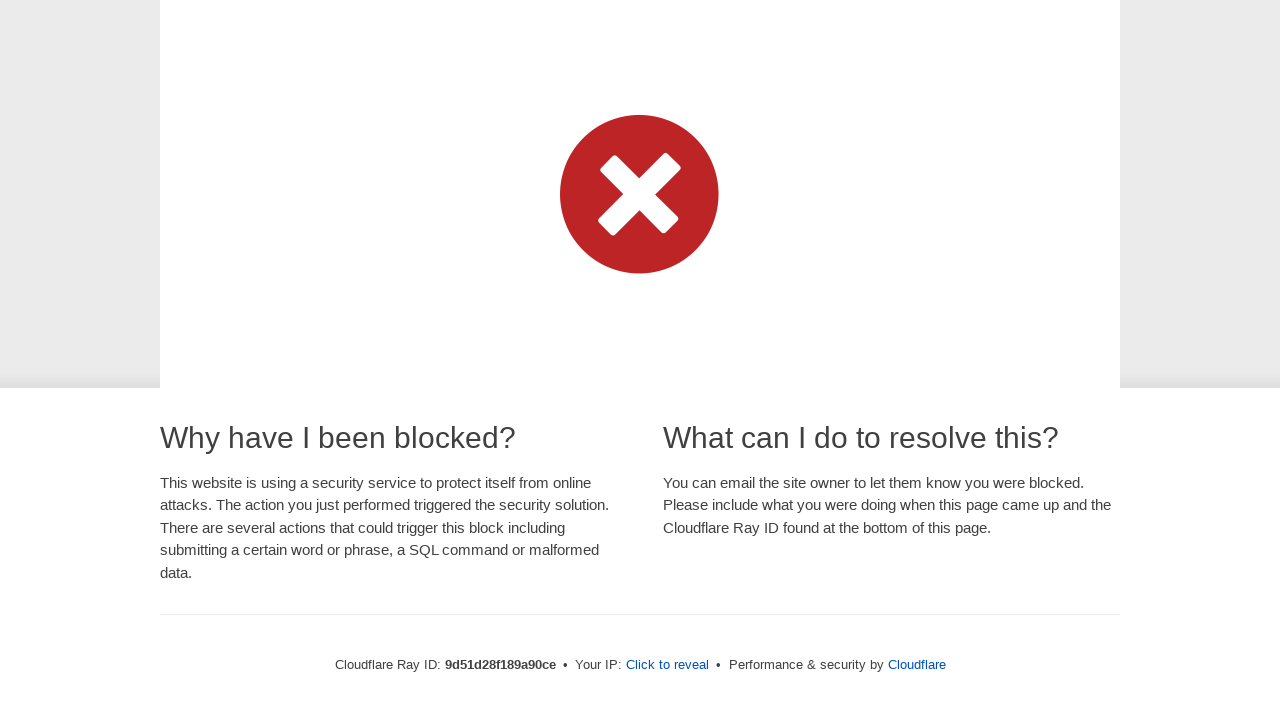

Scrolled to bottom of page to load dynamic content
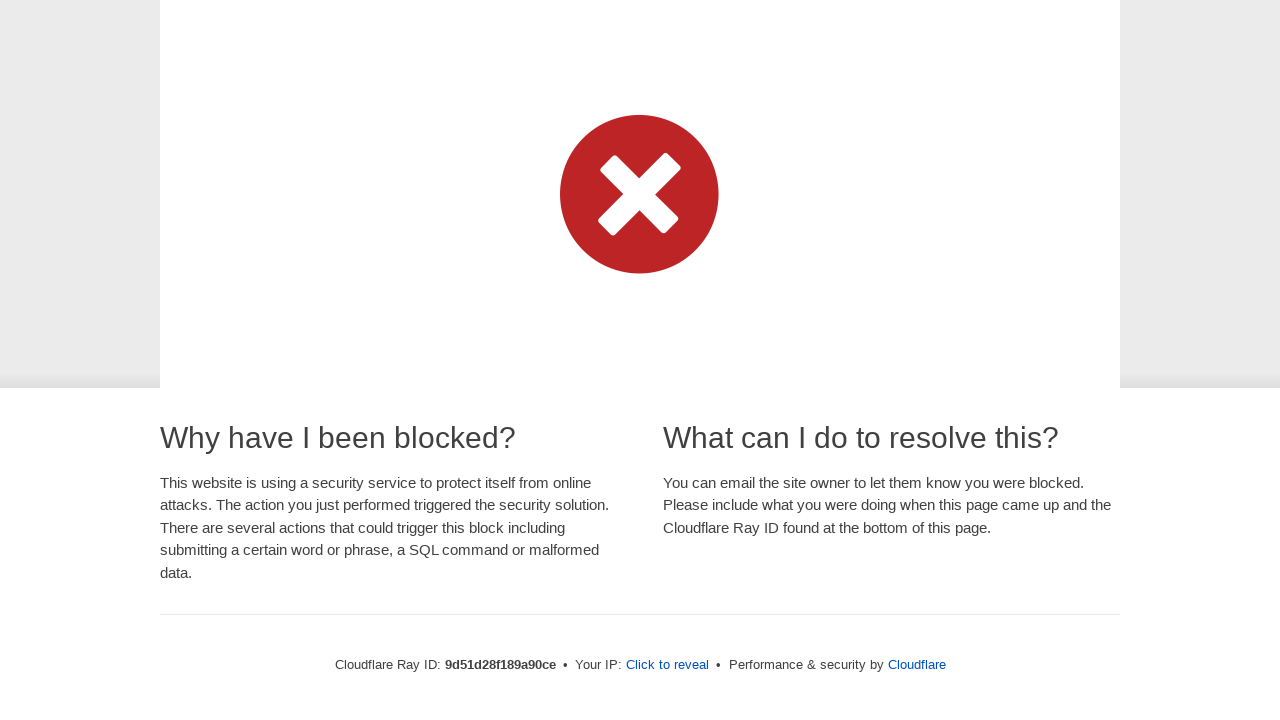

Waited 100ms between scroll actions
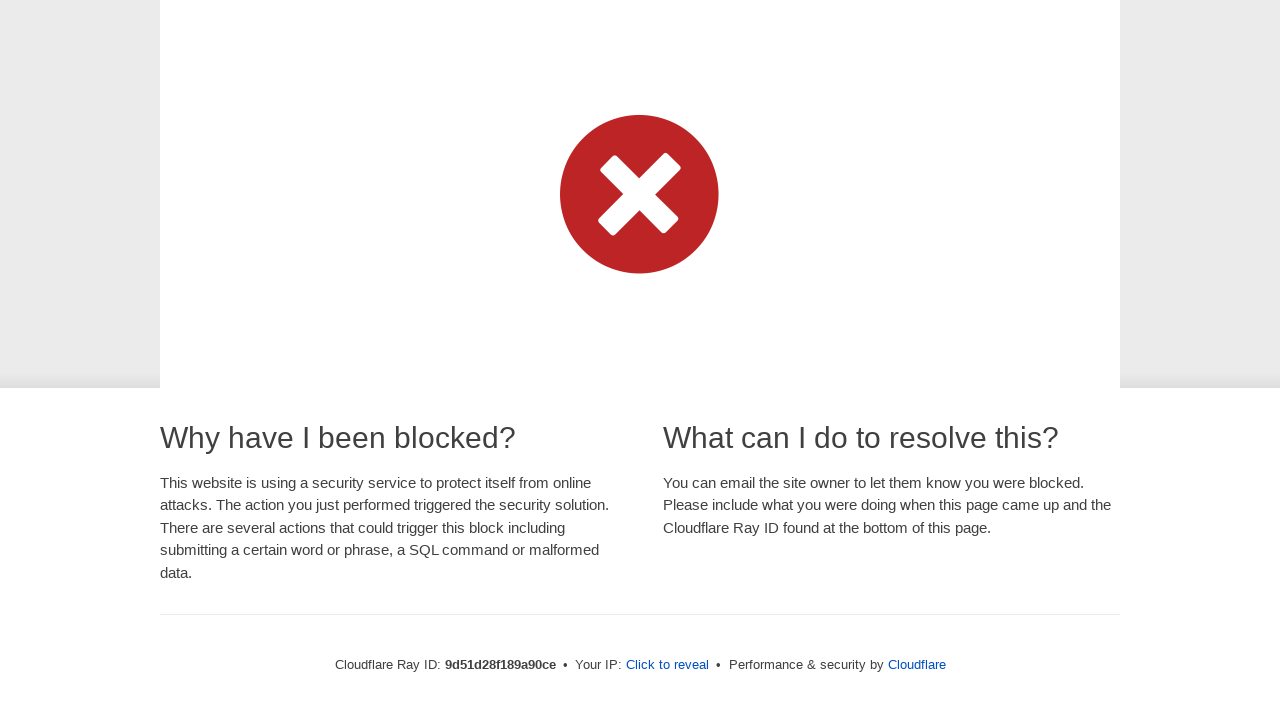

Scrolled to bottom of page to load dynamic content
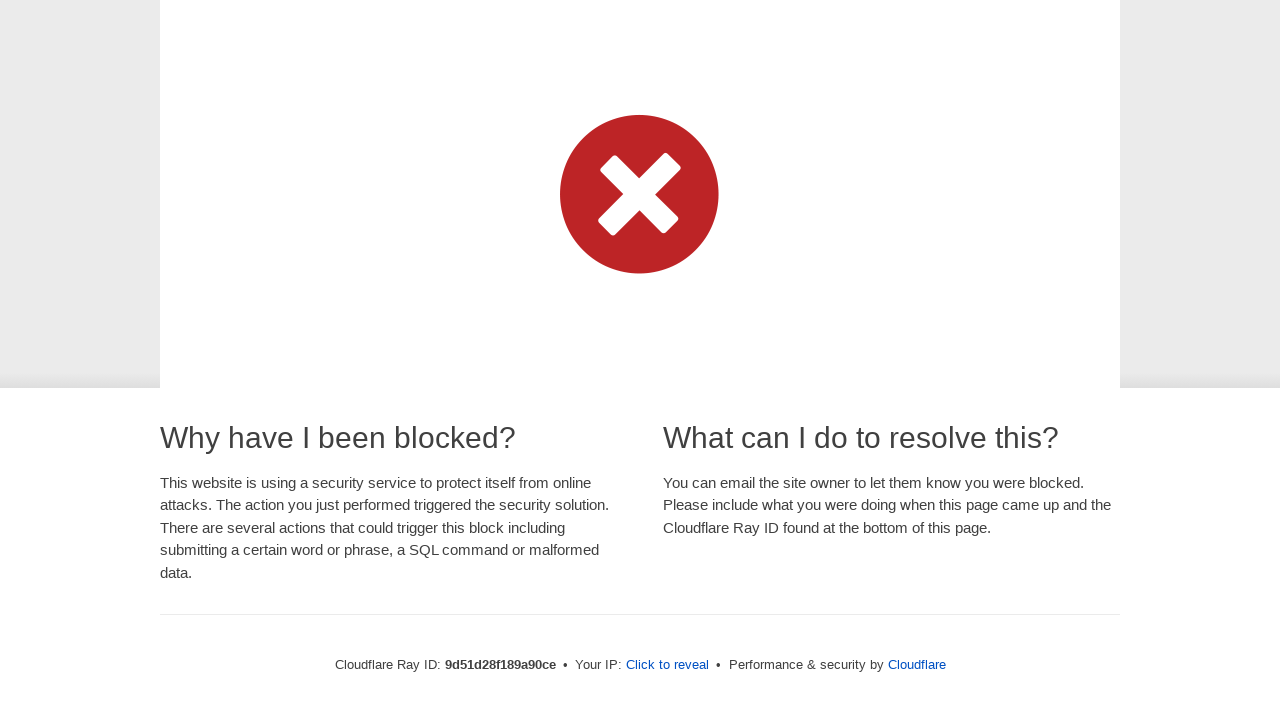

Waited 100ms between scroll actions
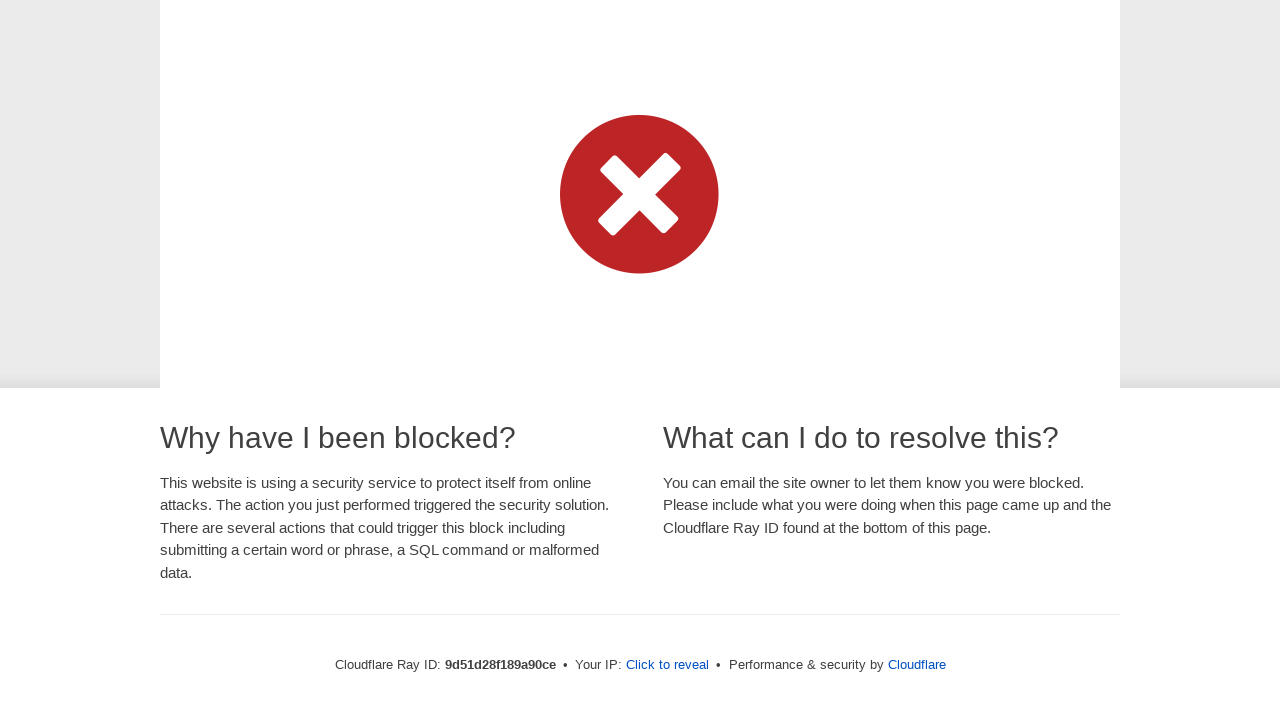

Scrolled to bottom of page to load dynamic content
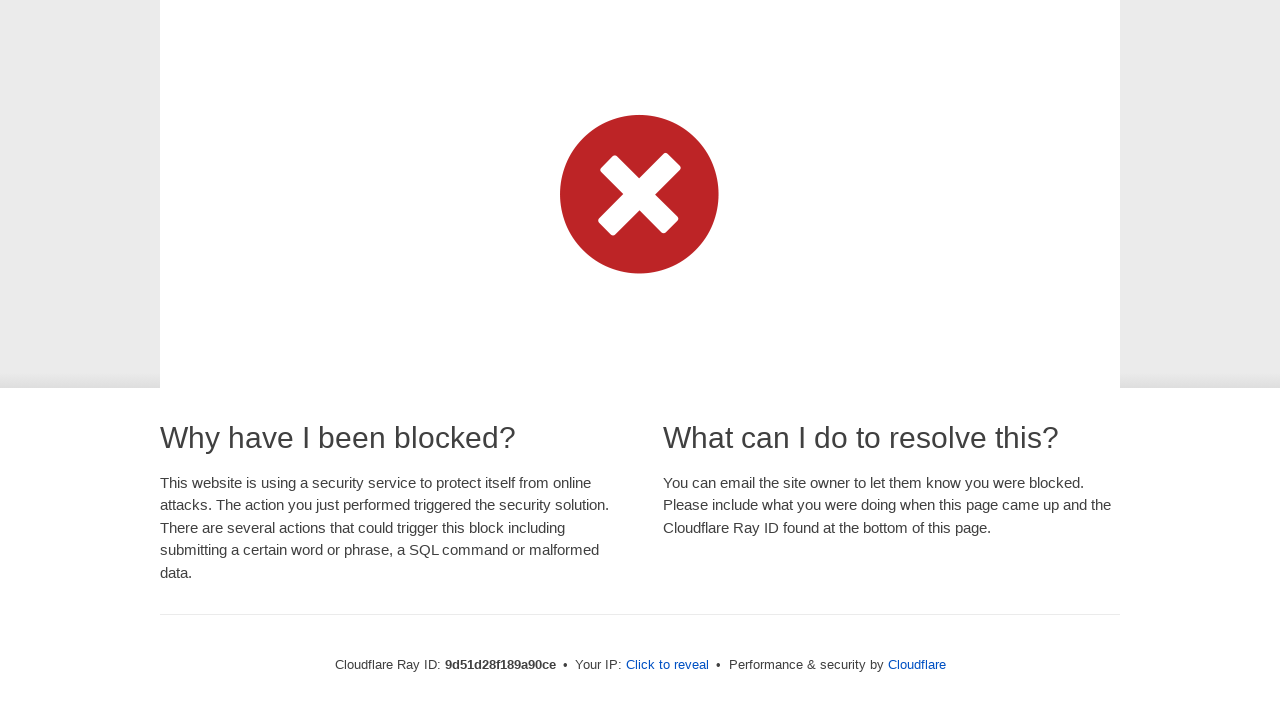

Waited 100ms between scroll actions
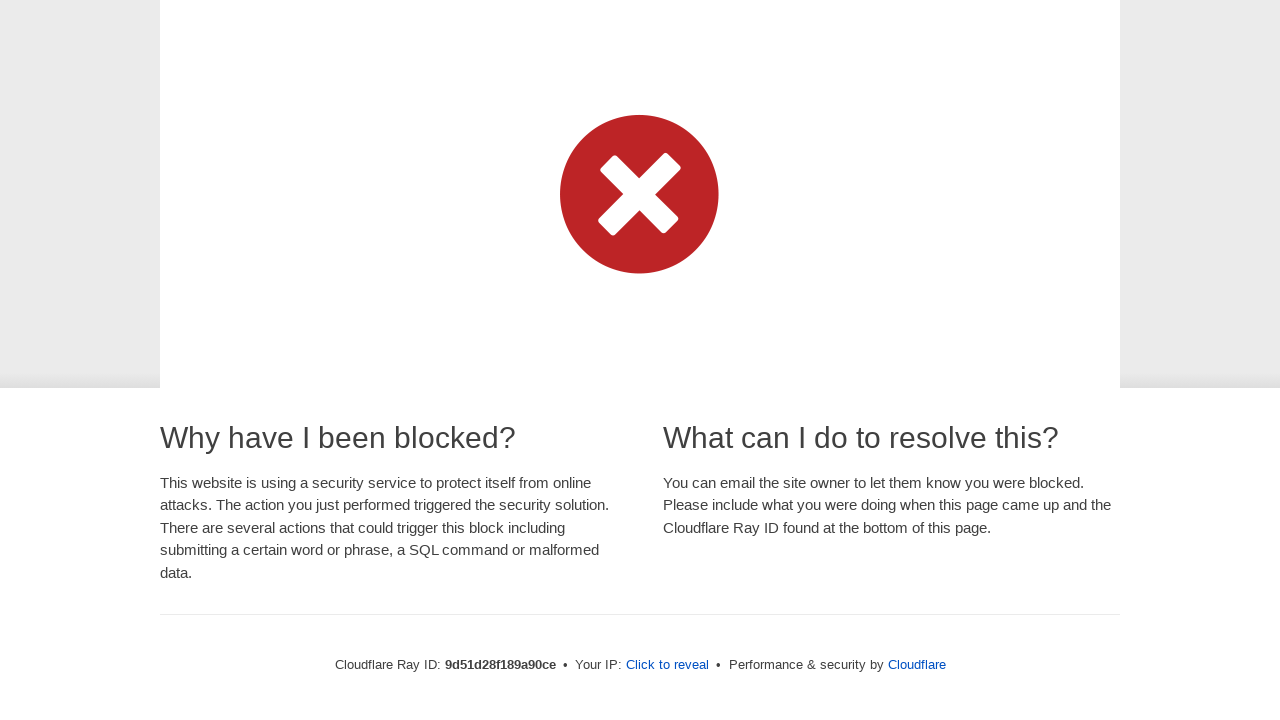

Scrolled to bottom of page to load dynamic content
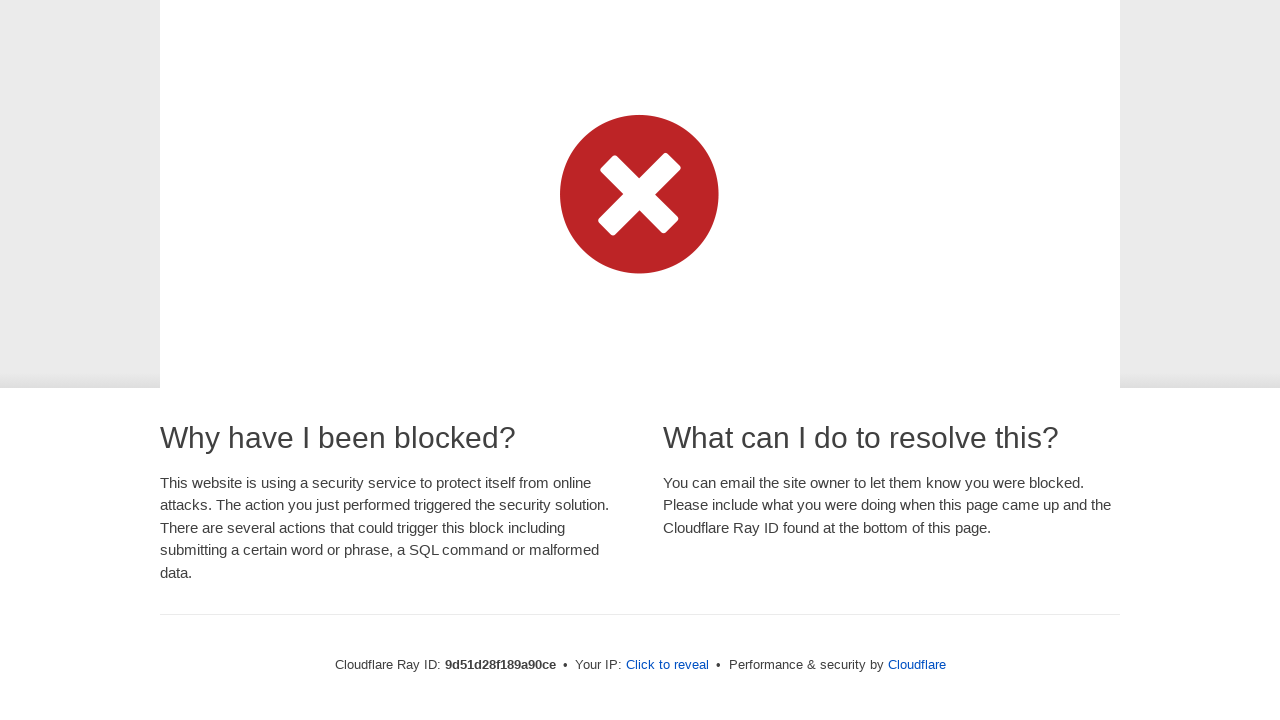

Waited 100ms between scroll actions
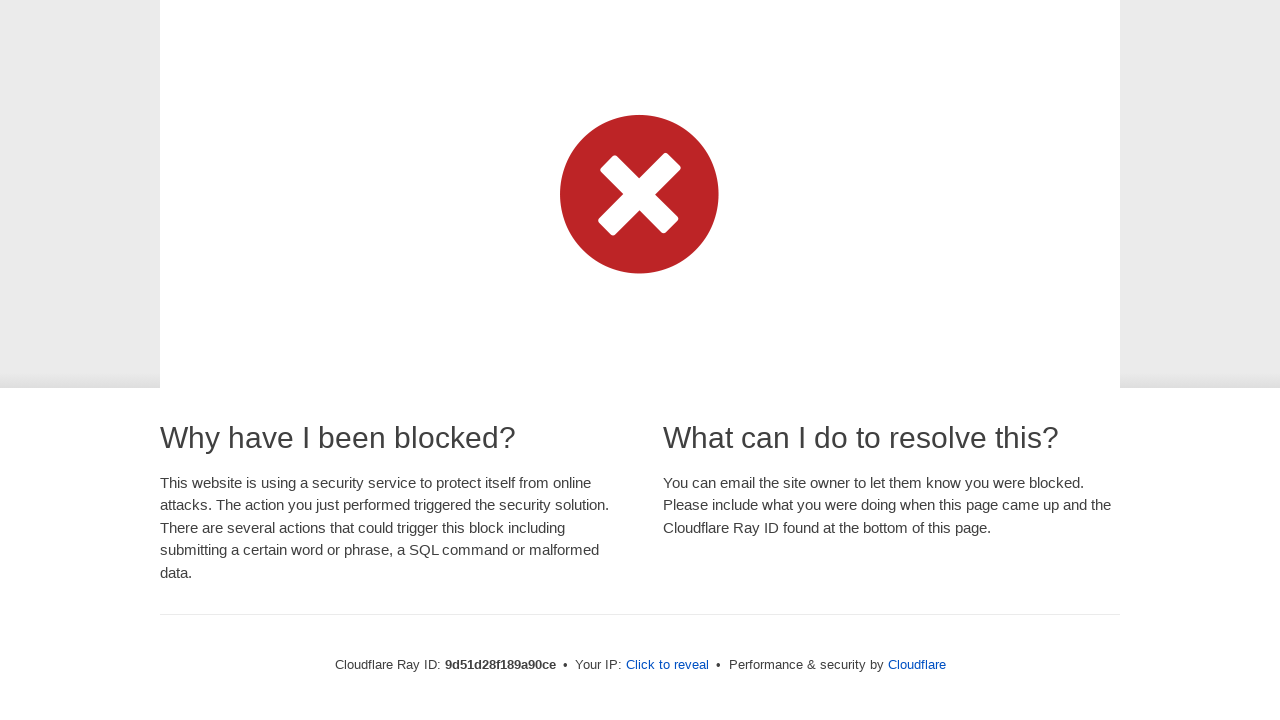

Scrolled to bottom of page to load dynamic content
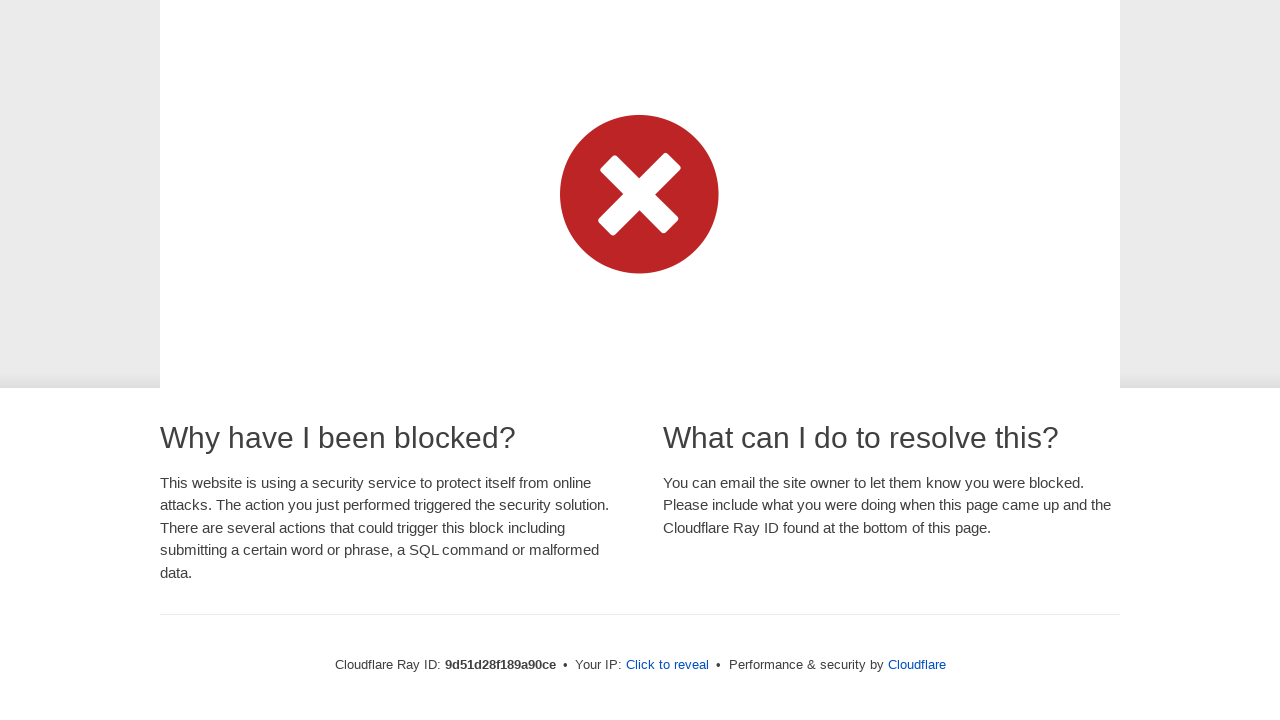

Waited 100ms between scroll actions
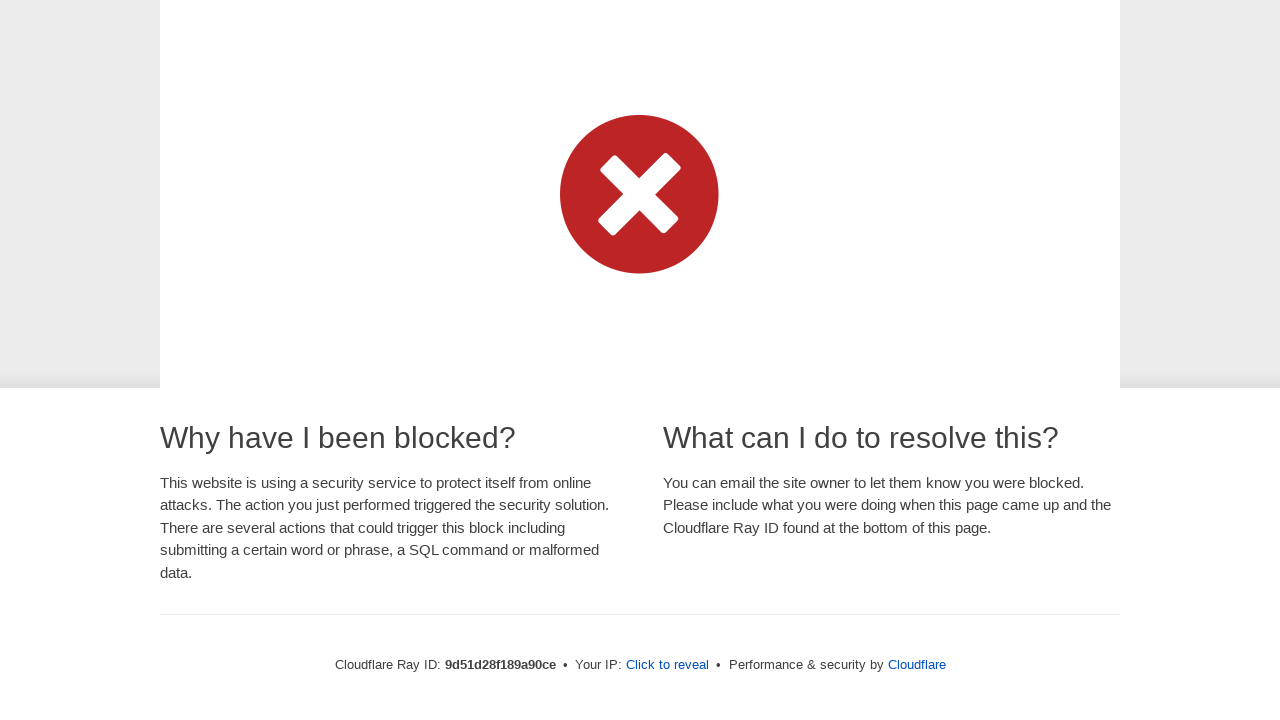

Scrolled to bottom of page to load dynamic content
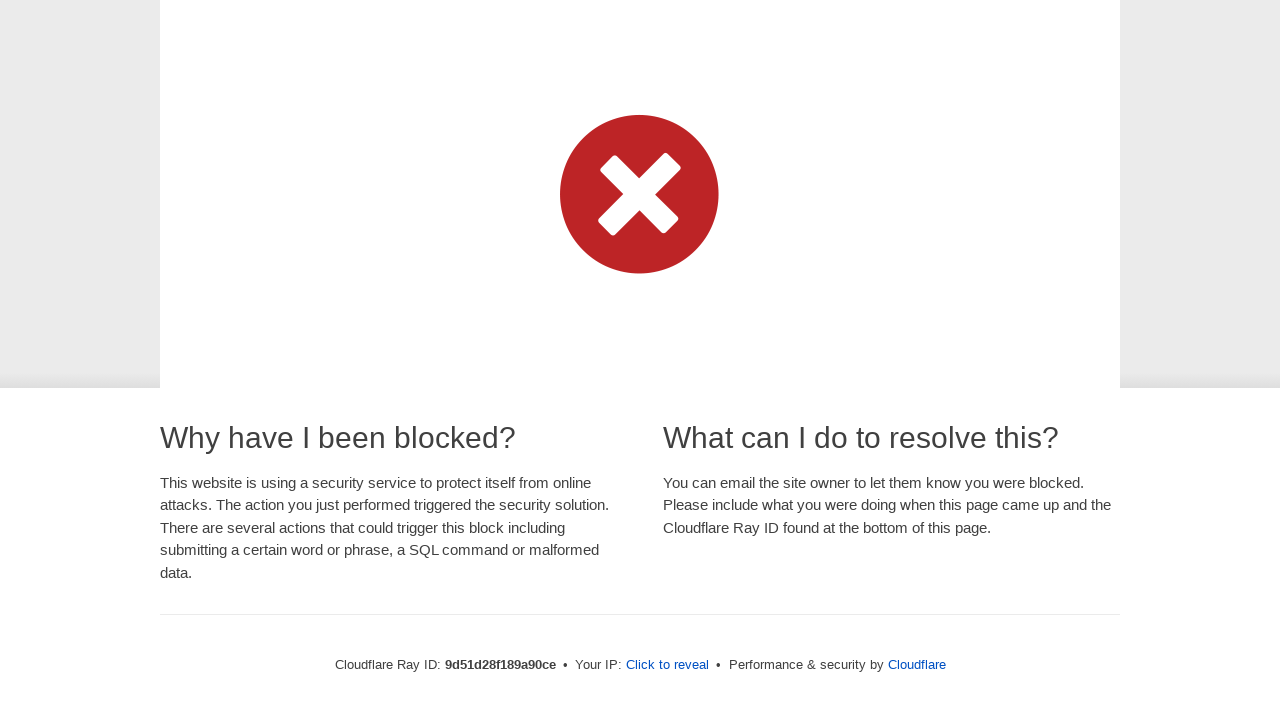

Waited 100ms between scroll actions
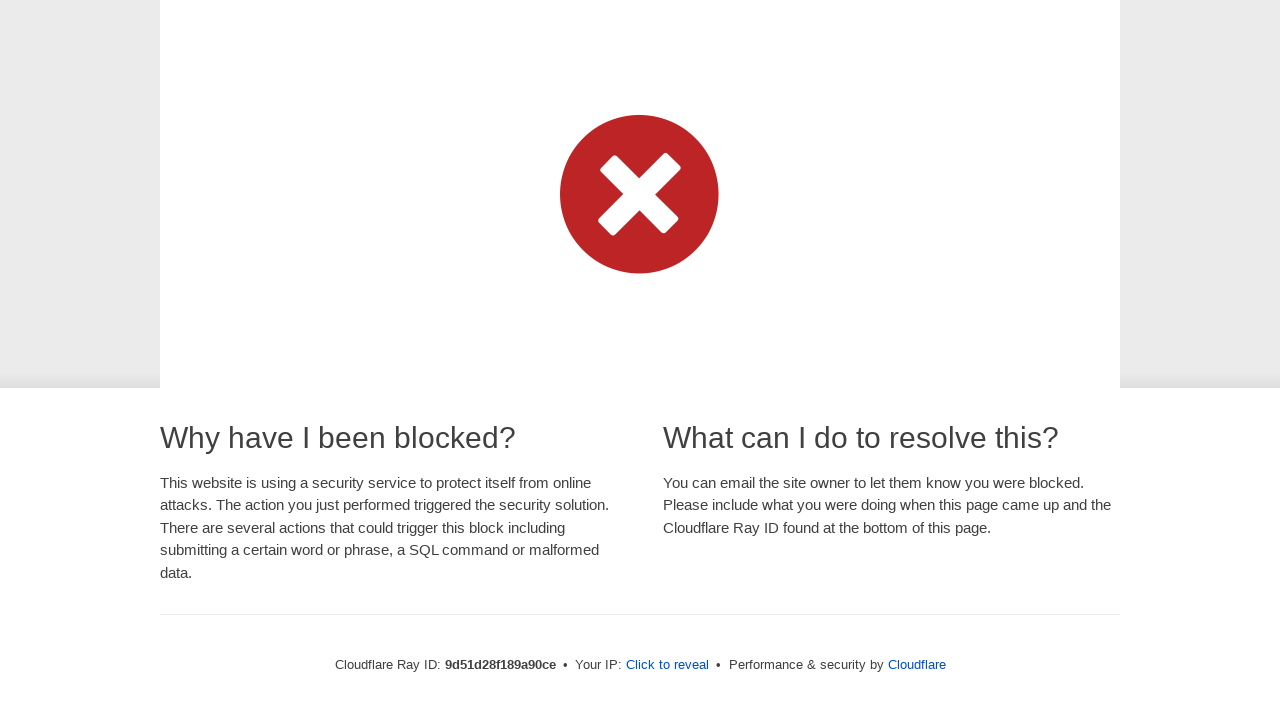

Scrolled to bottom of page to load dynamic content
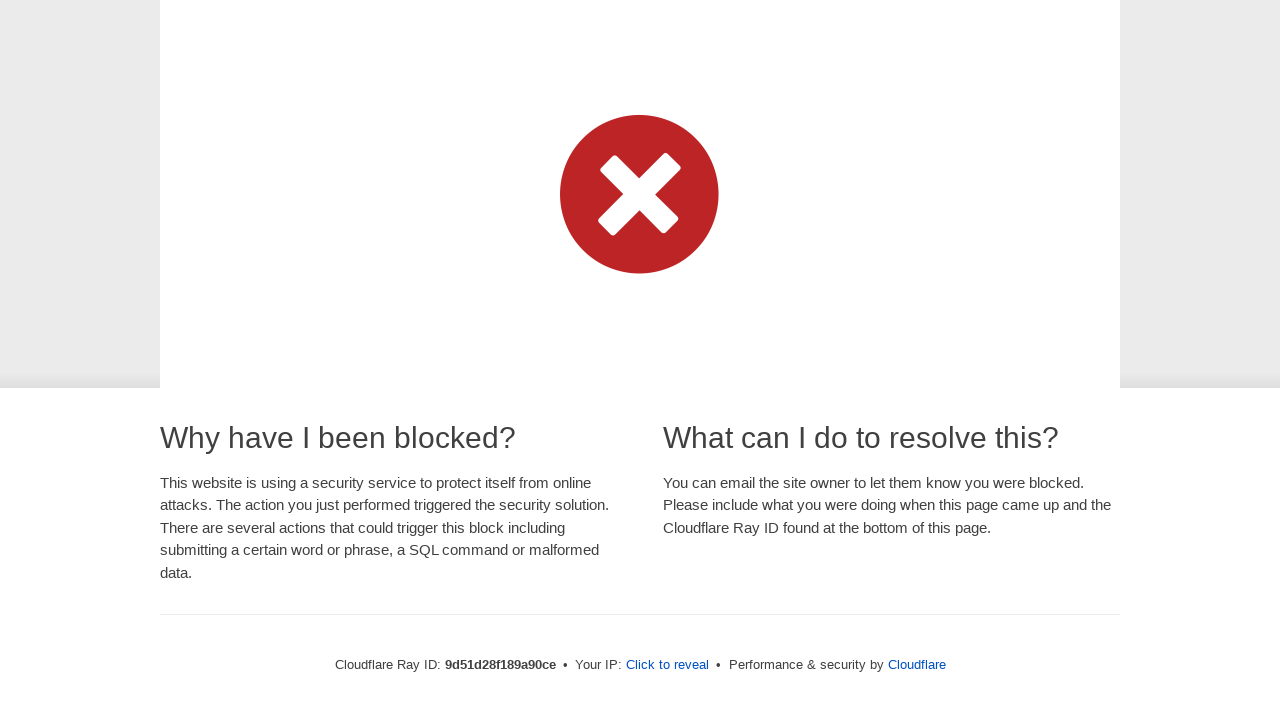

Waited 100ms between scroll actions
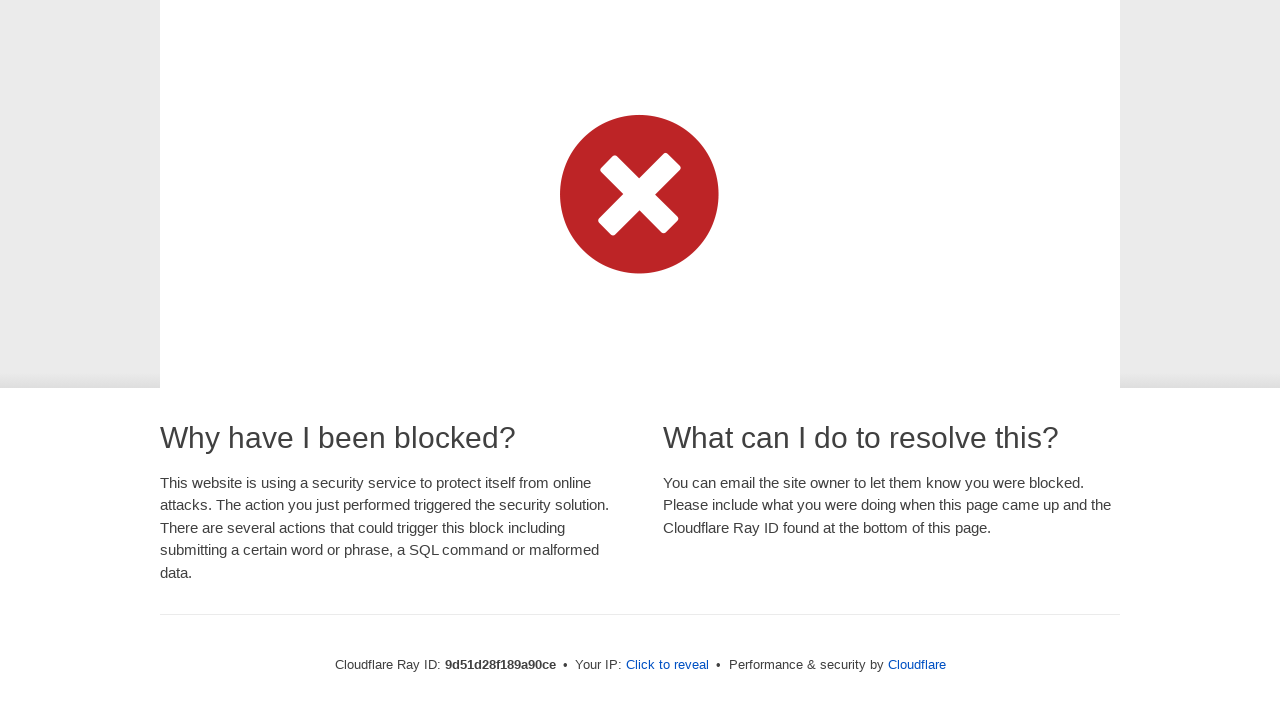

Scrolled to bottom of page to load dynamic content
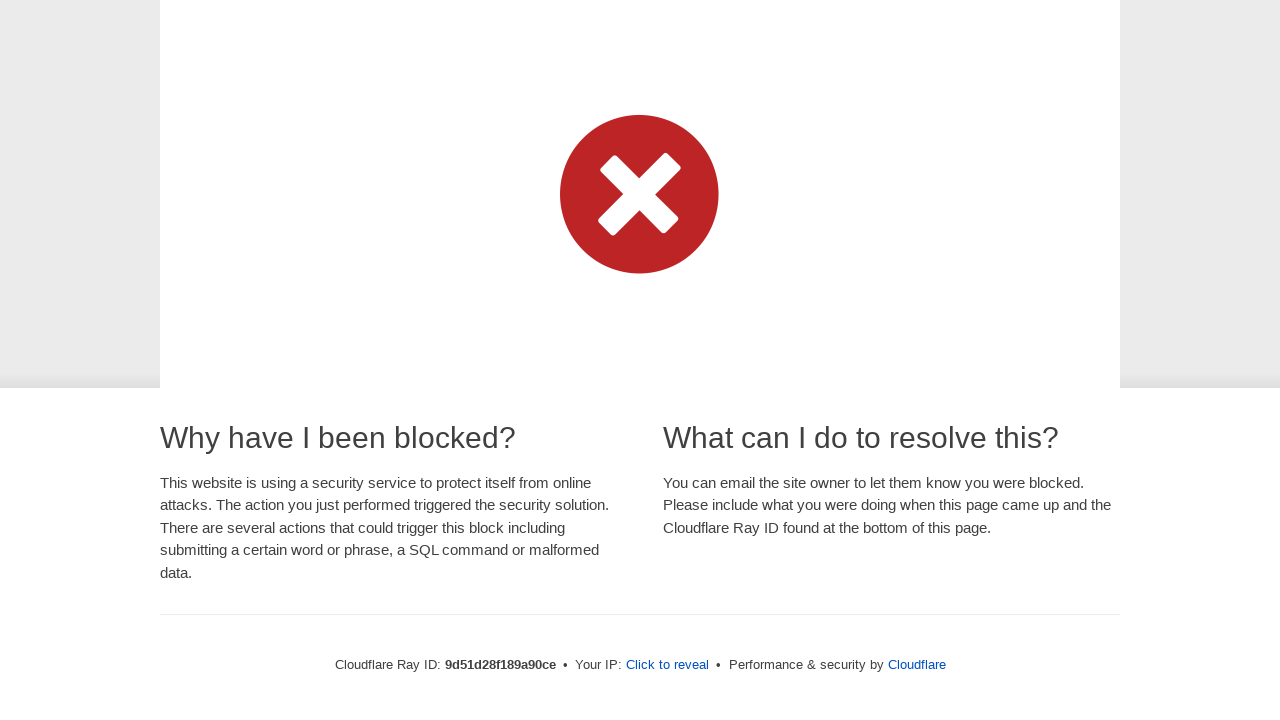

Waited 100ms between scroll actions
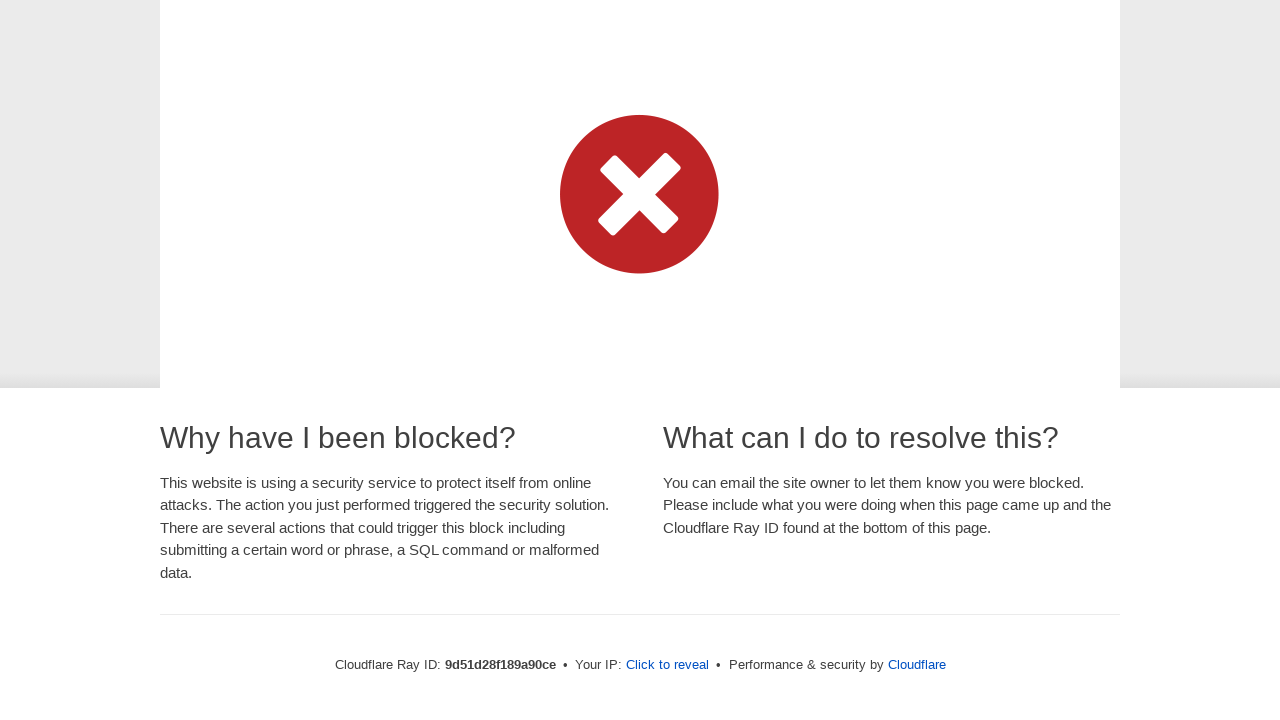

Scrolled to bottom of page to load dynamic content
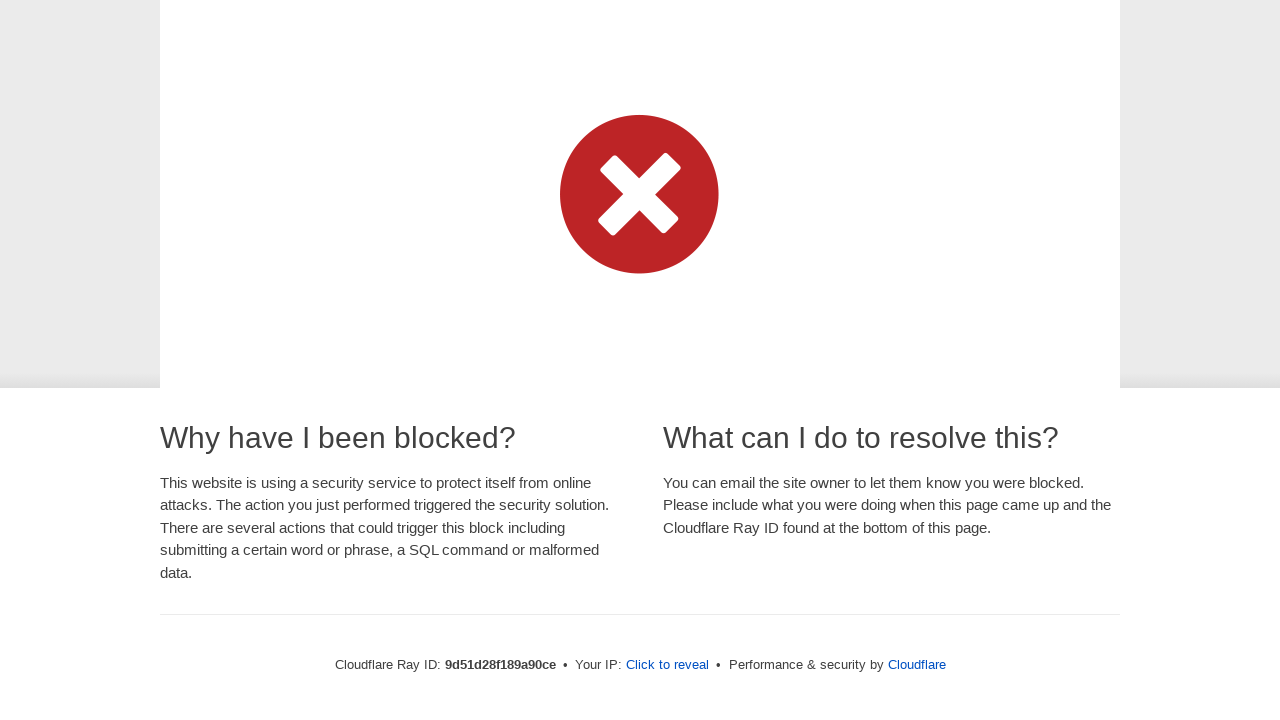

Waited 100ms between scroll actions
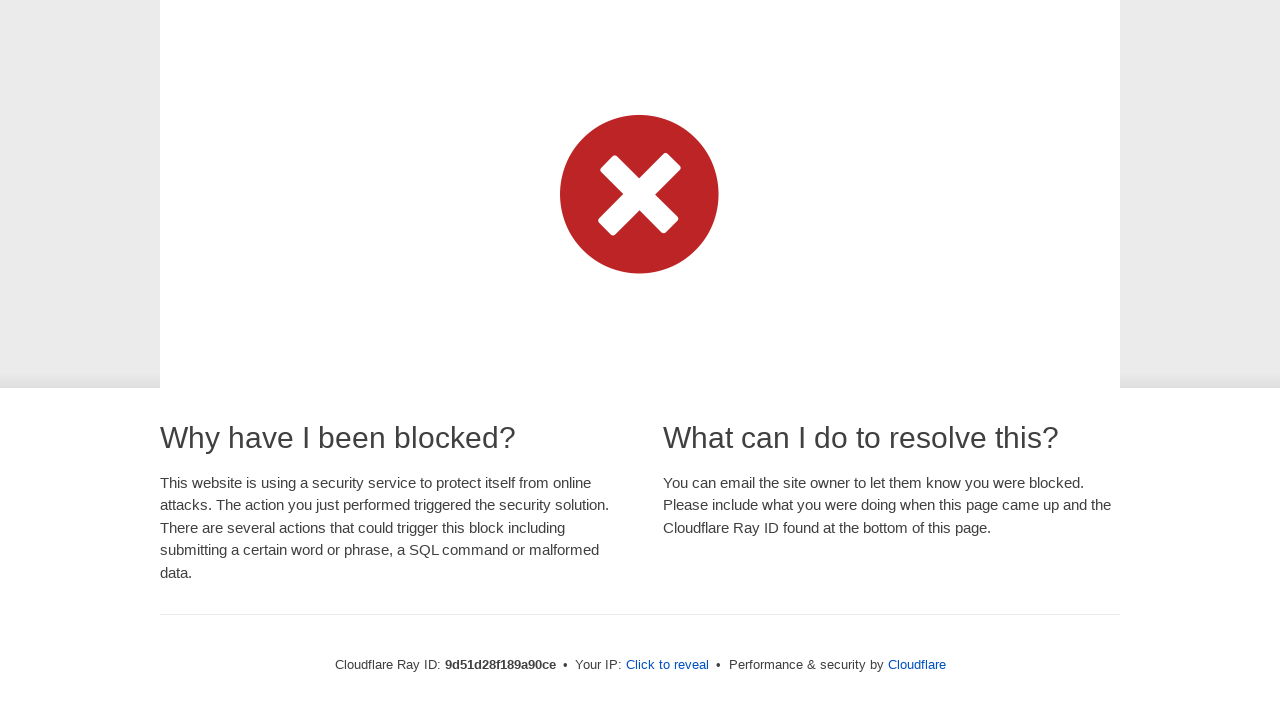

Scrolled to bottom of page to load dynamic content
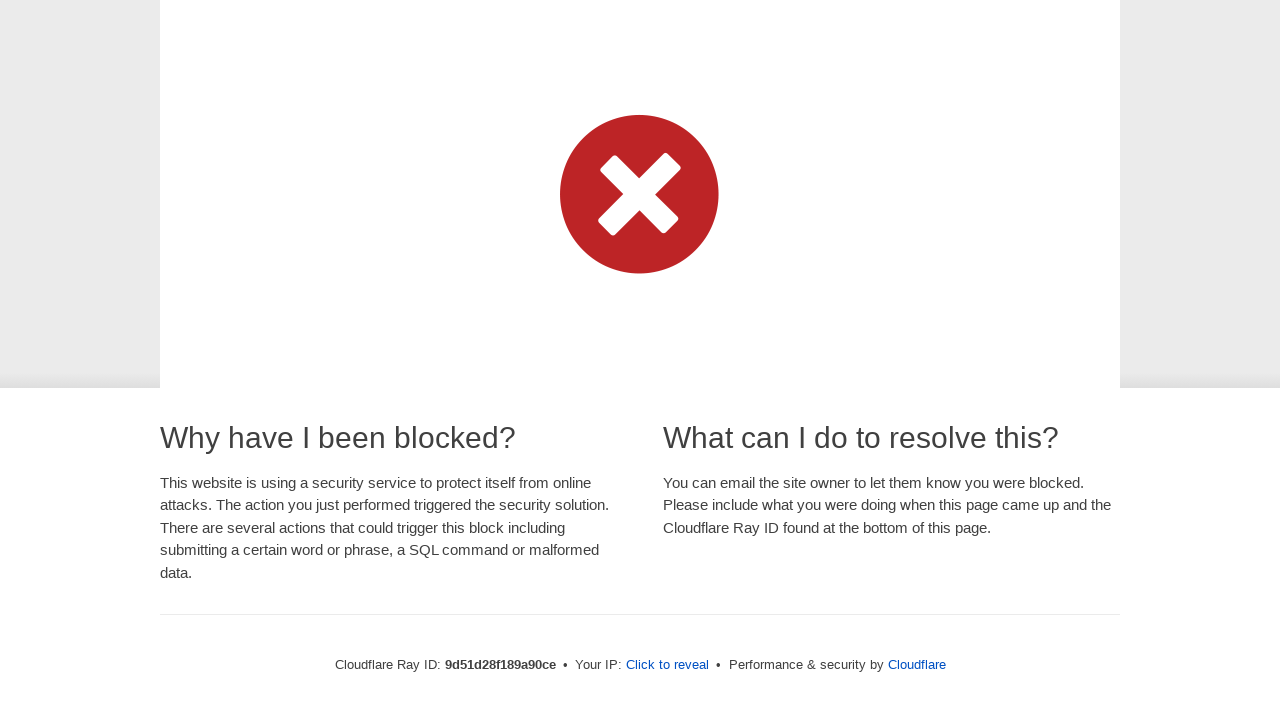

Waited 100ms between scroll actions
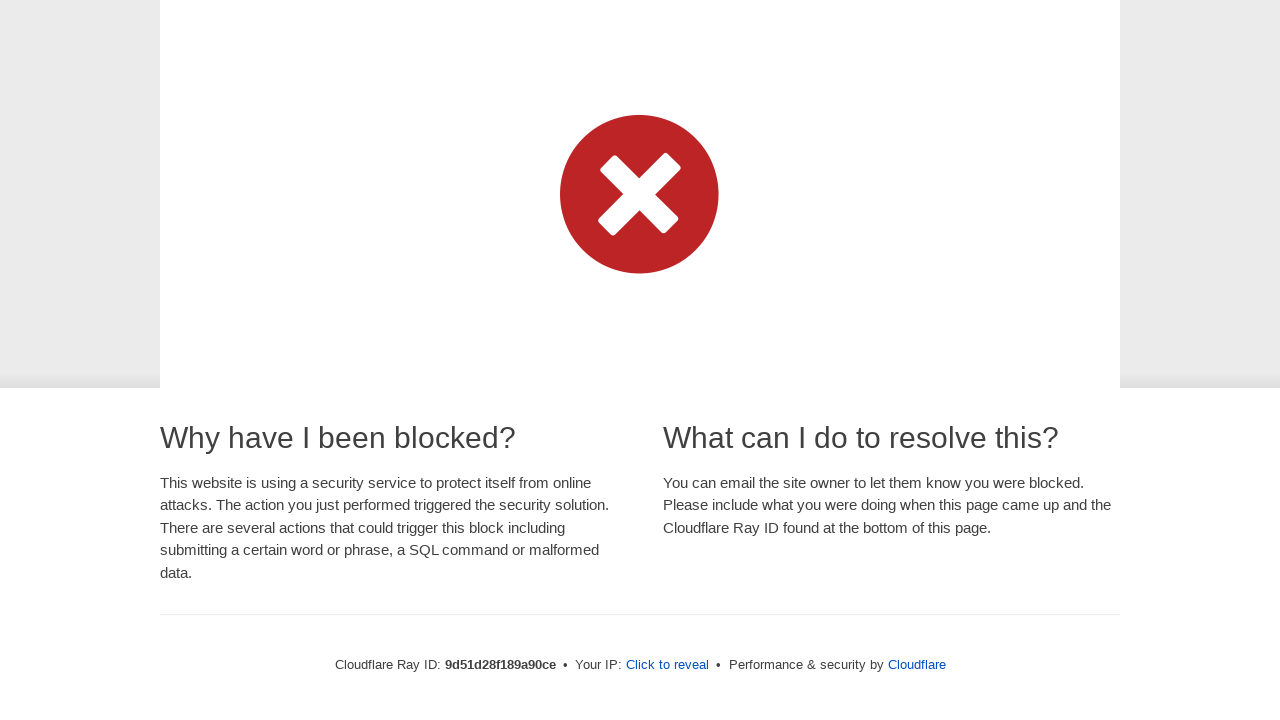

Scrolled to bottom of page to load dynamic content
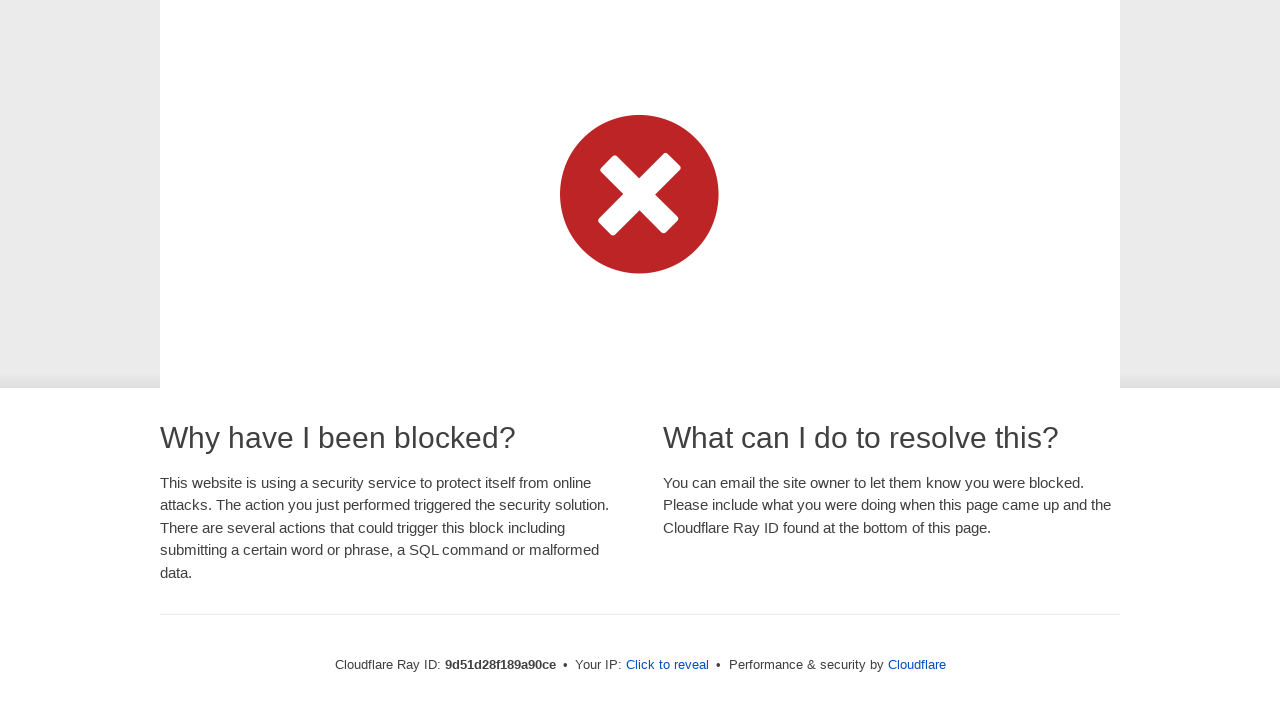

Waited 100ms between scroll actions
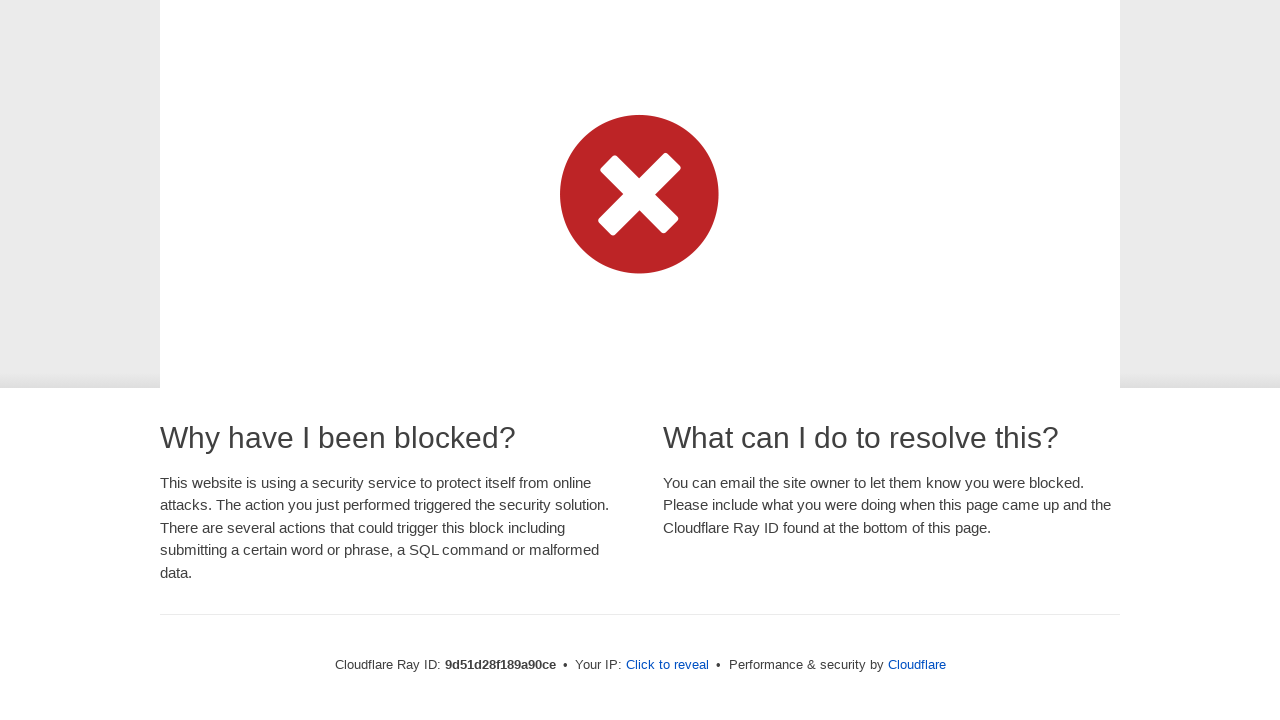

Scrolled to bottom of page to load dynamic content
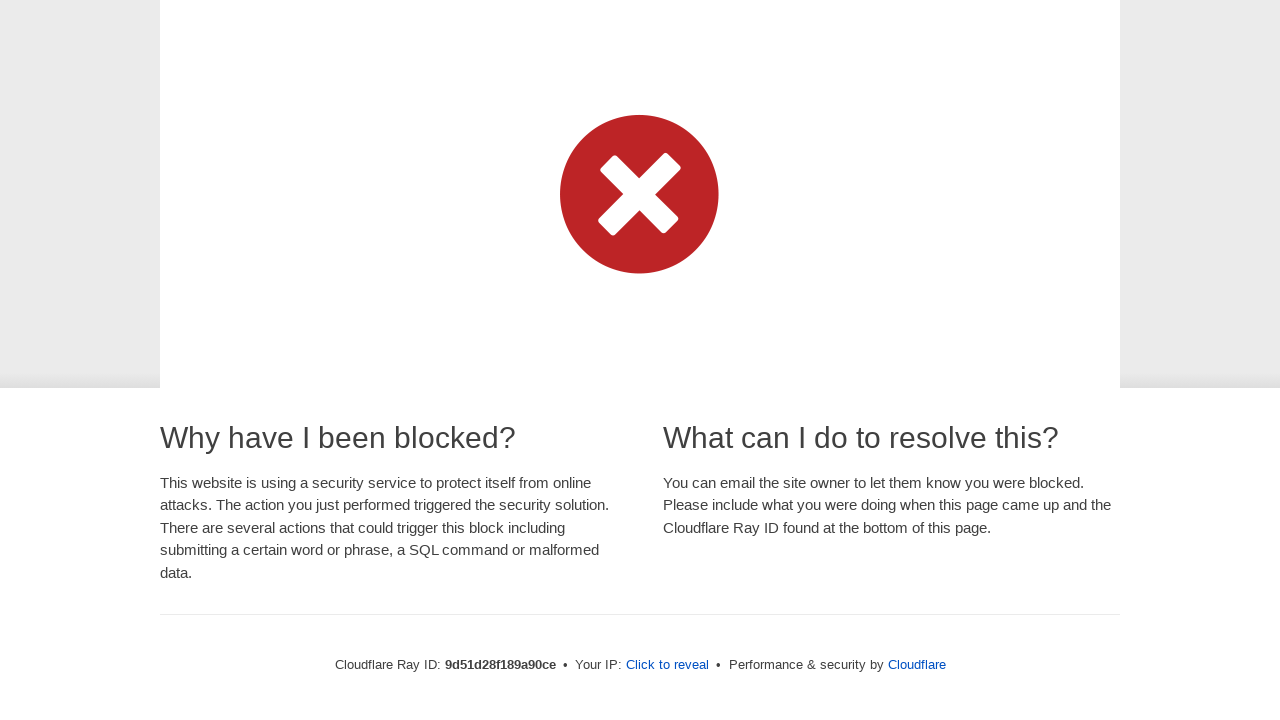

Waited 100ms between scroll actions
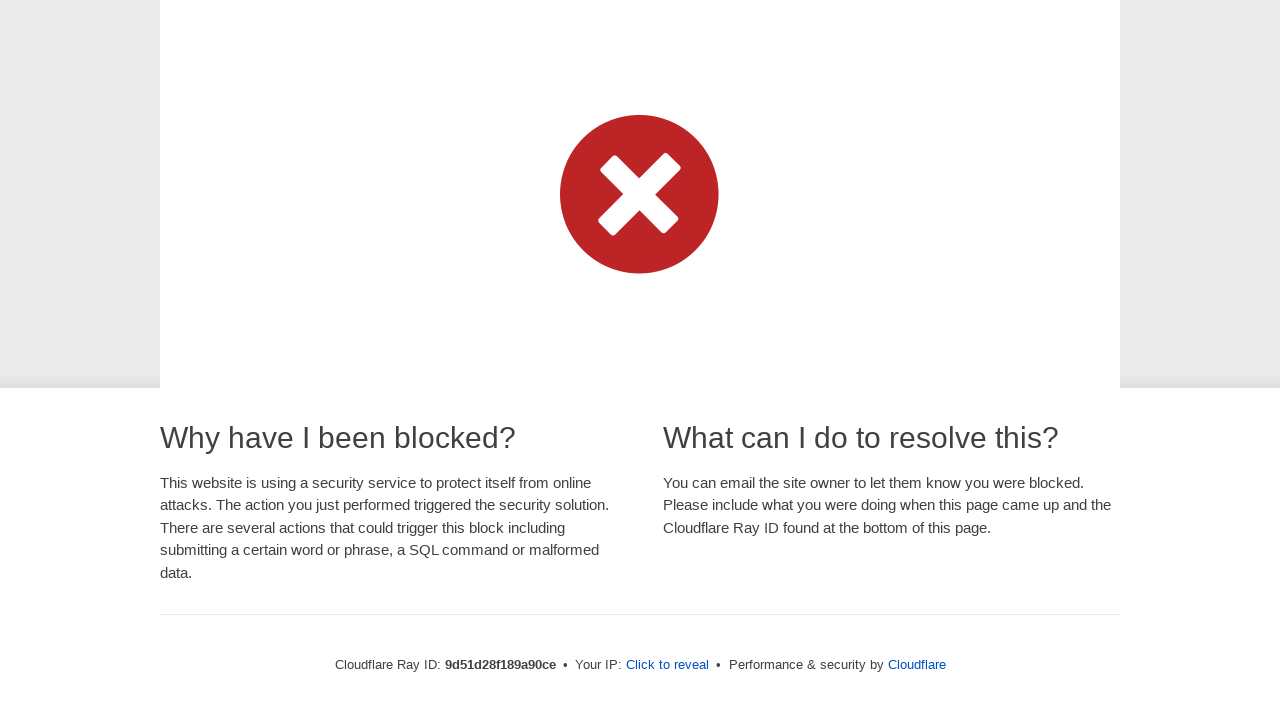

Scrolled to bottom of page to load dynamic content
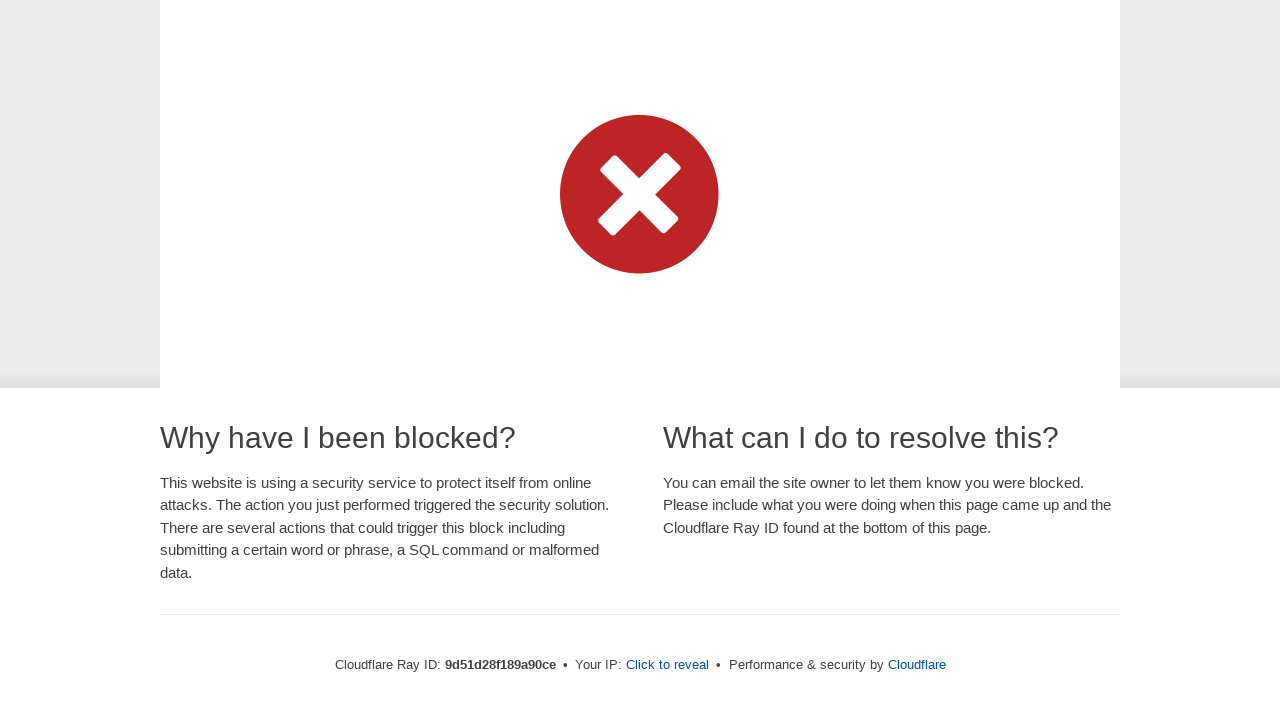

Waited 100ms between scroll actions
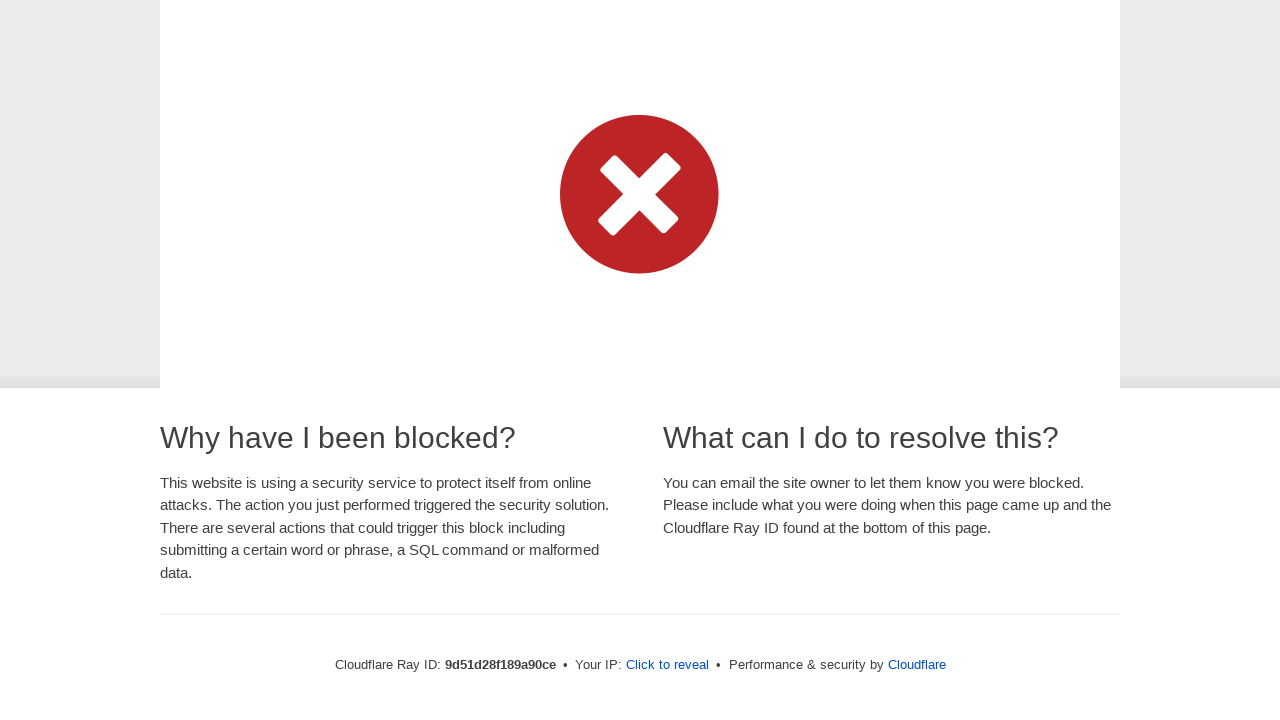

Scrolled to bottom of page to load dynamic content
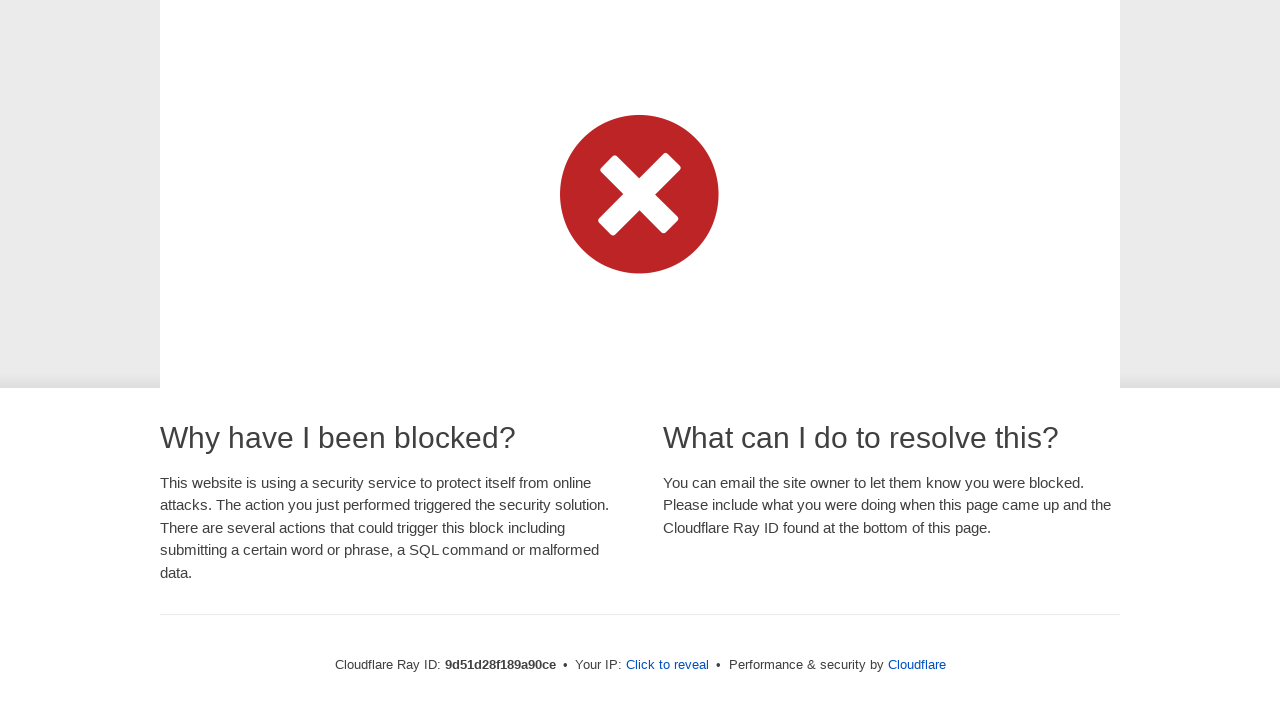

Waited 100ms between scroll actions
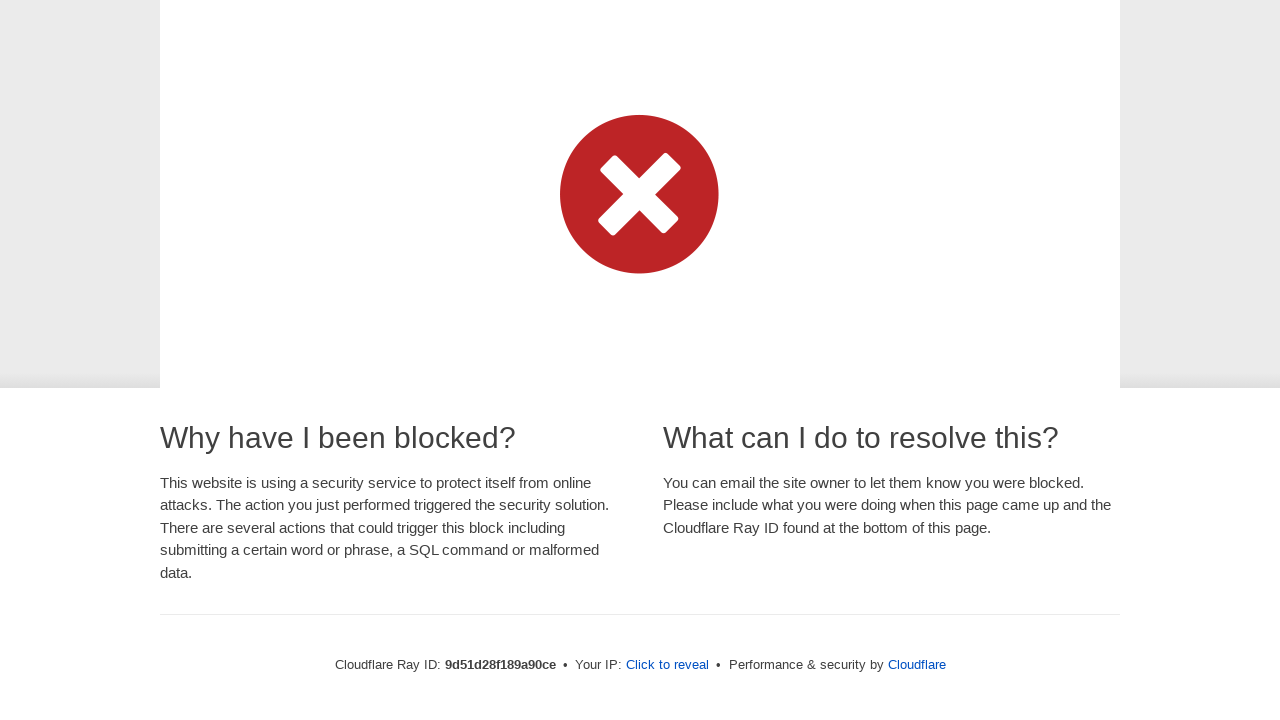

Scrolled to bottom of page to load dynamic content
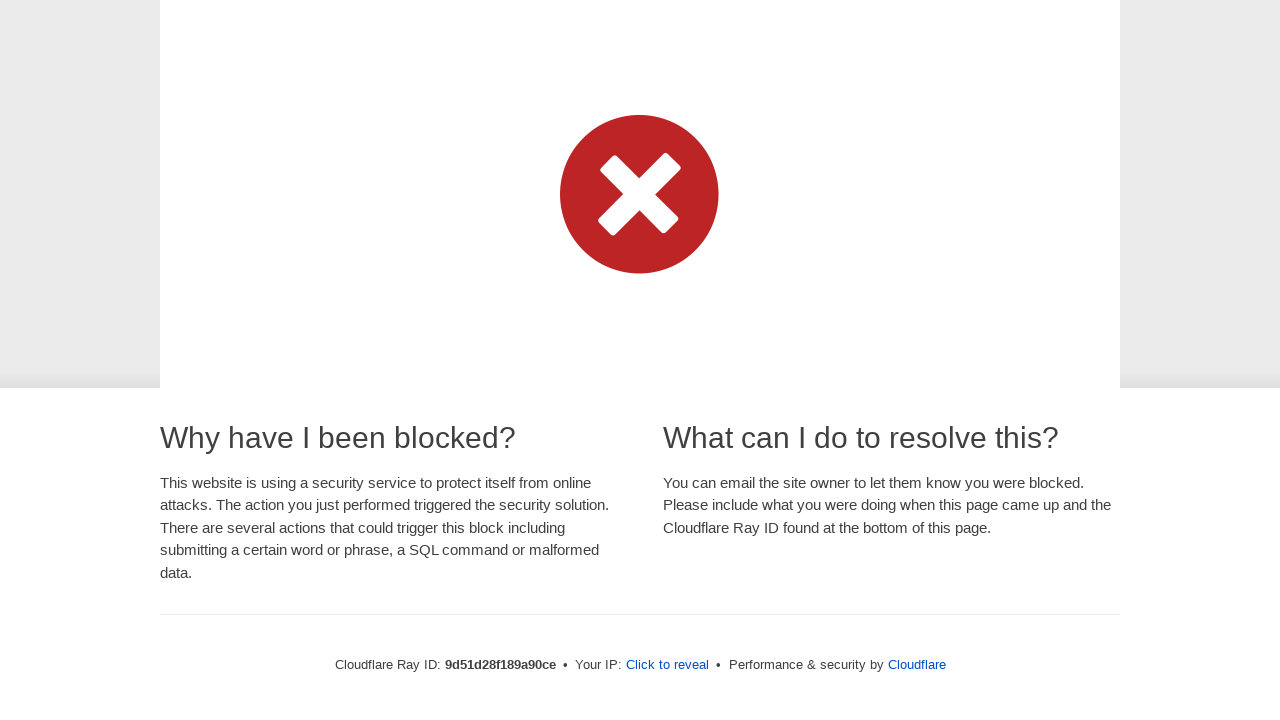

Waited 100ms between scroll actions
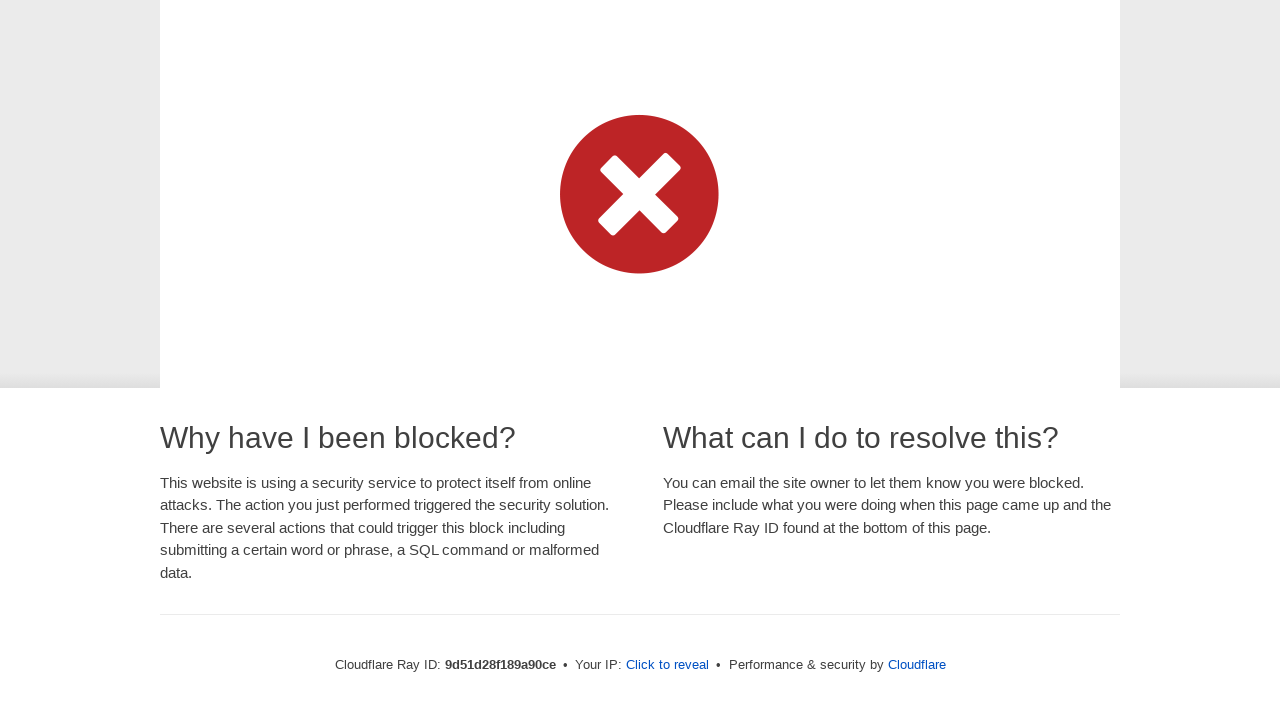

Scrolled to bottom of page to load dynamic content
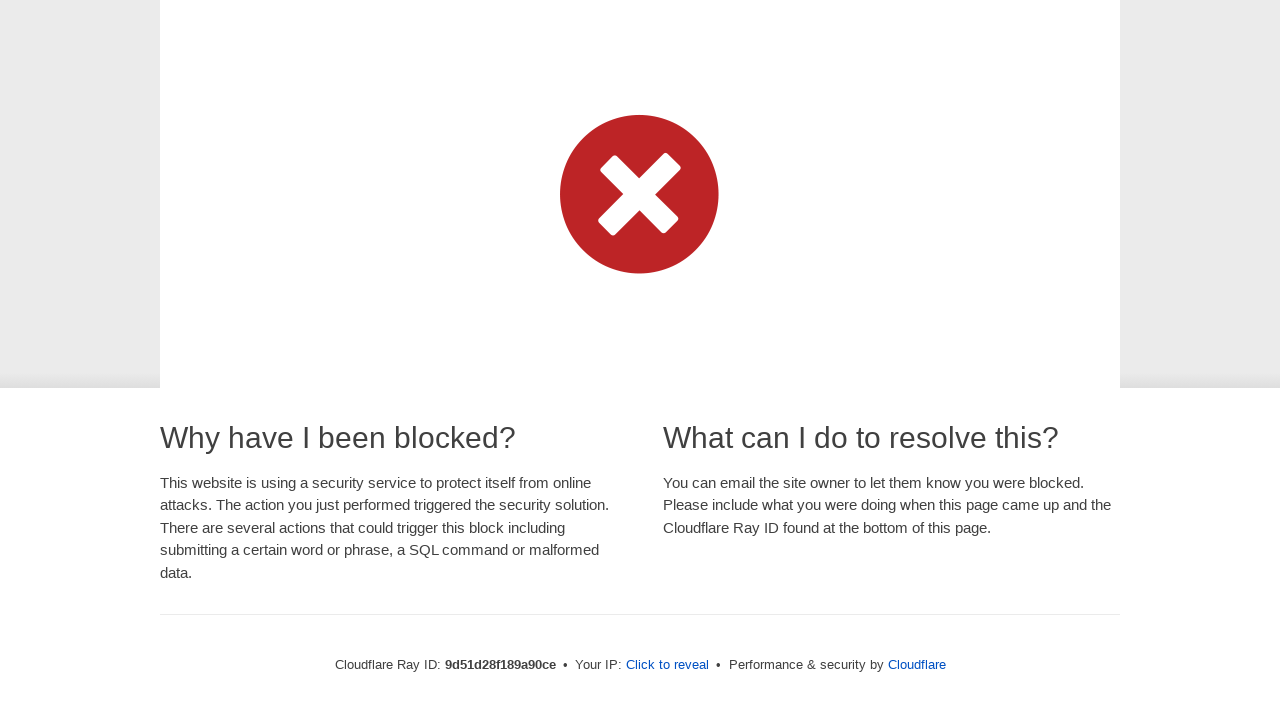

Waited 100ms between scroll actions
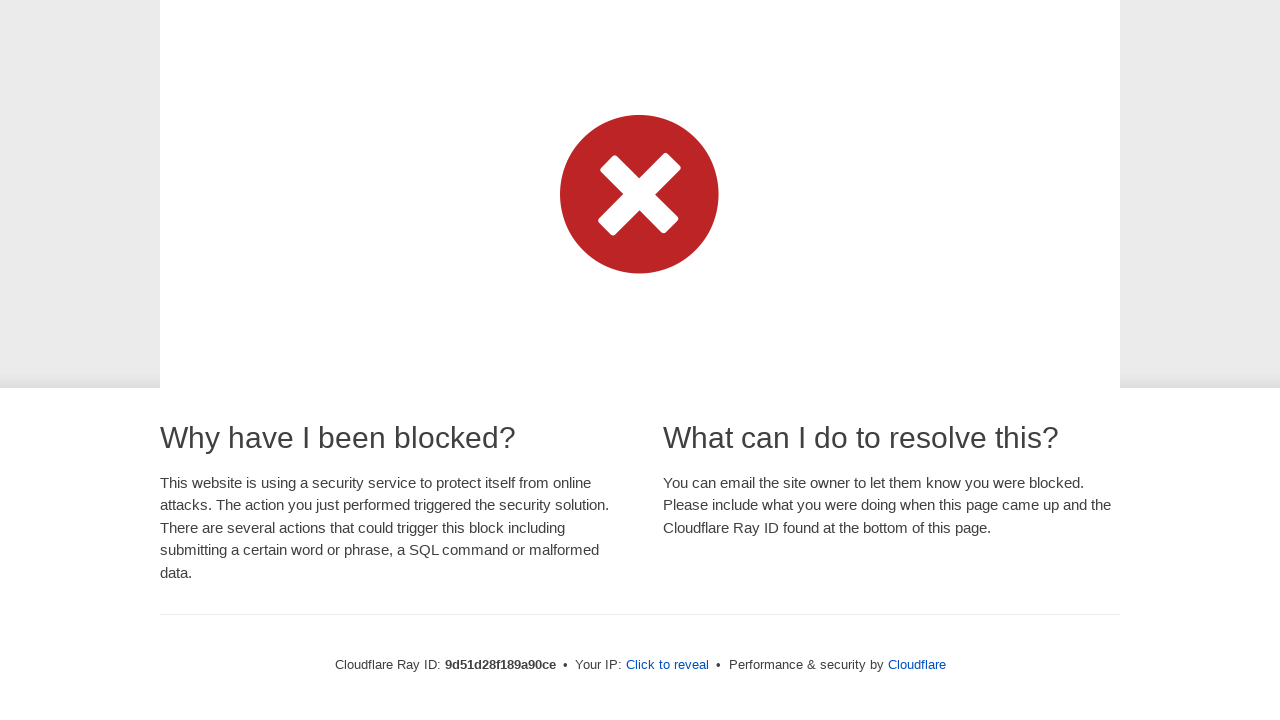

Scrolled to bottom of page to load dynamic content
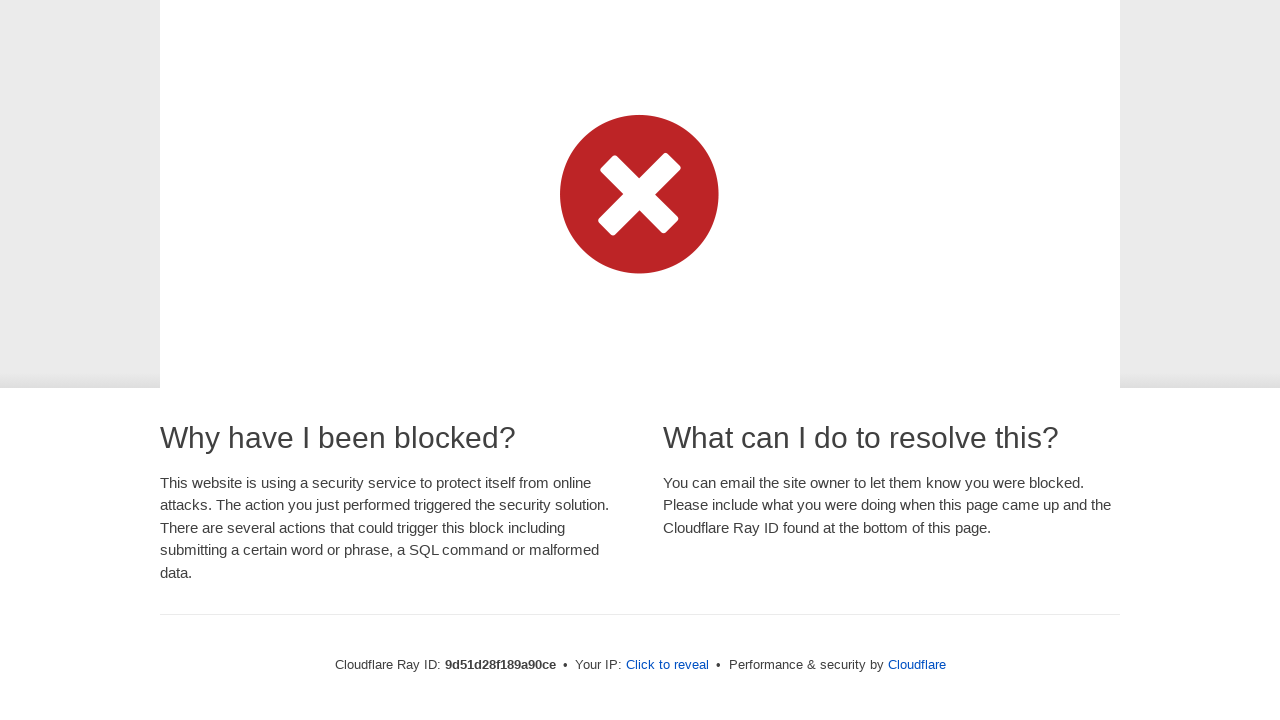

Waited 100ms between scroll actions
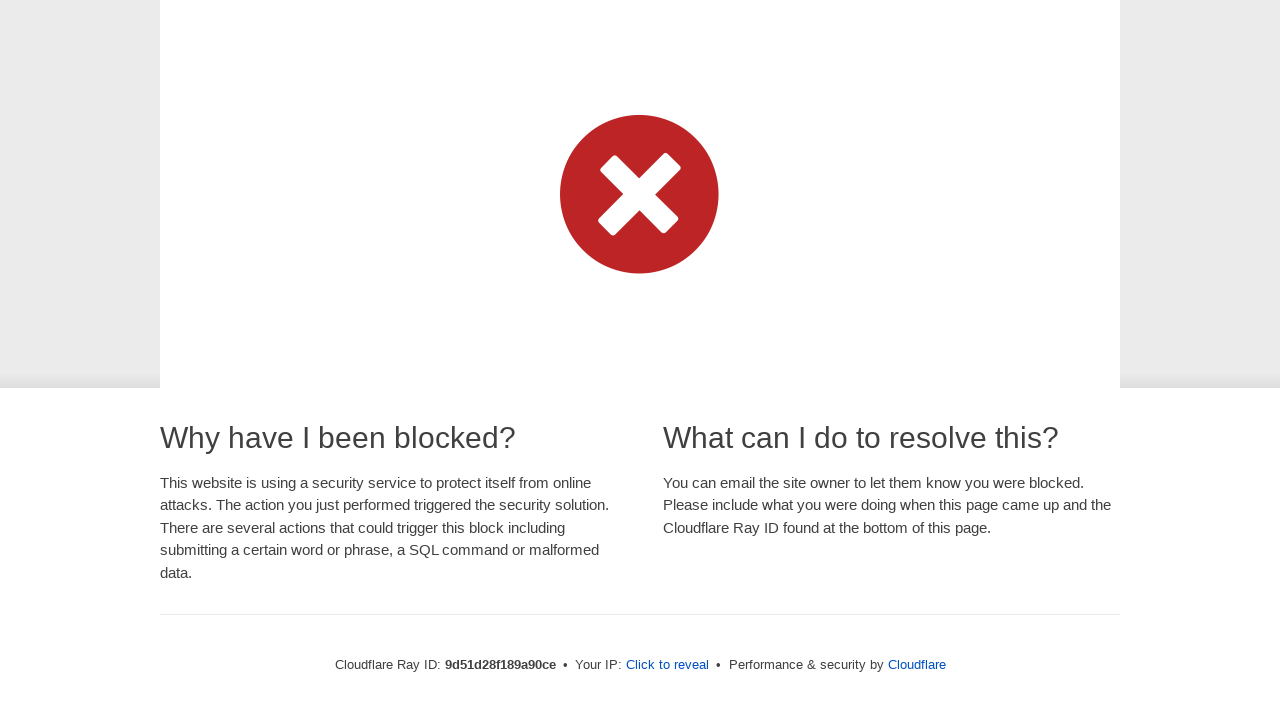

Scrolled to bottom of page to load dynamic content
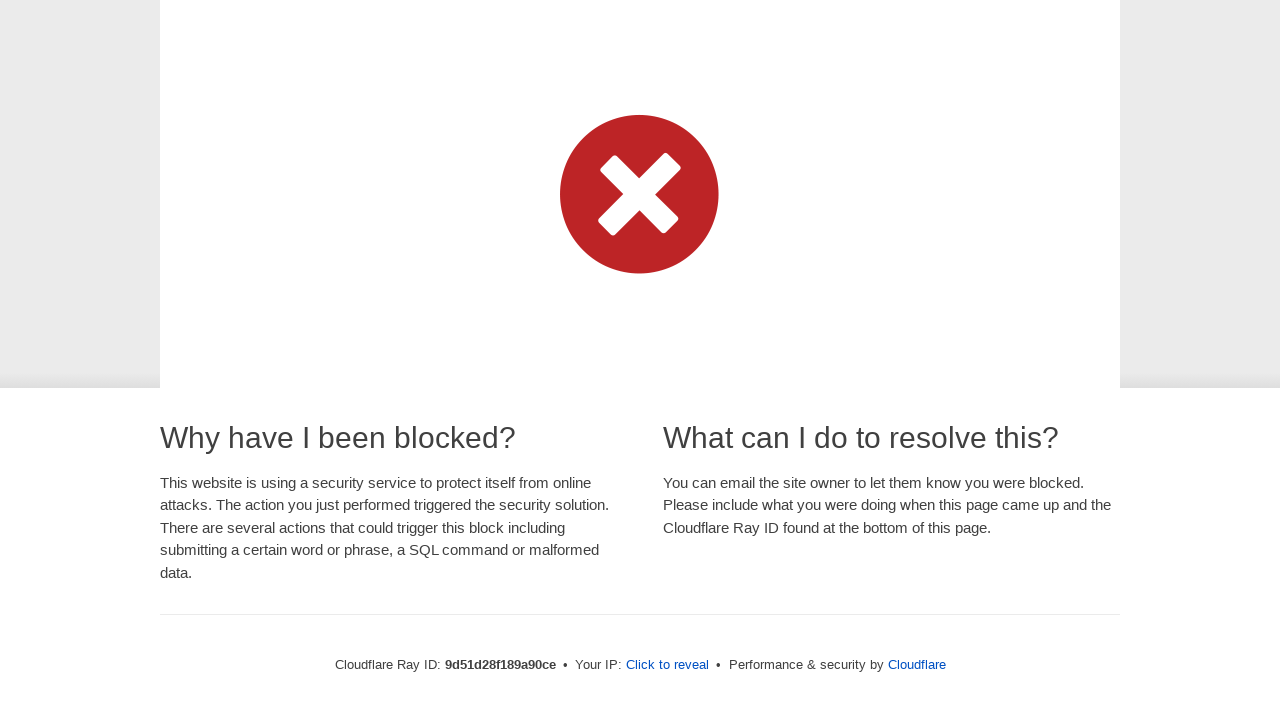

Waited 100ms between scroll actions
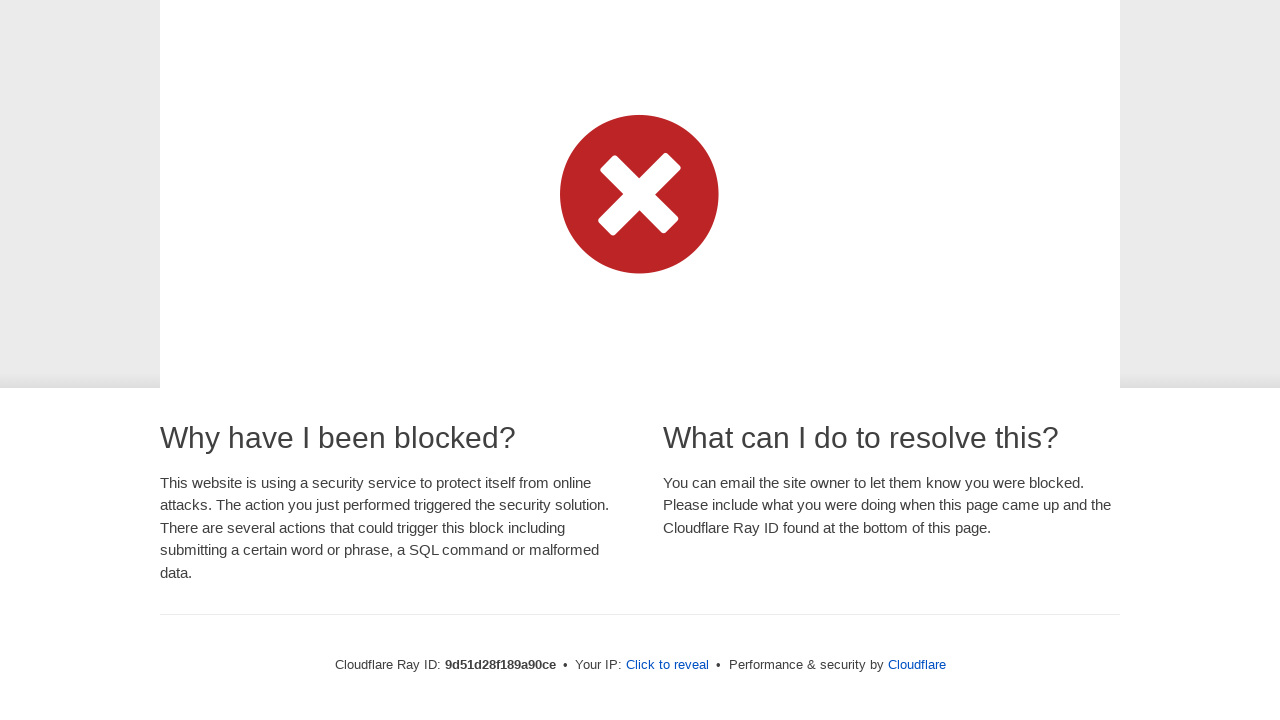

Scrolled to bottom of page to load dynamic content
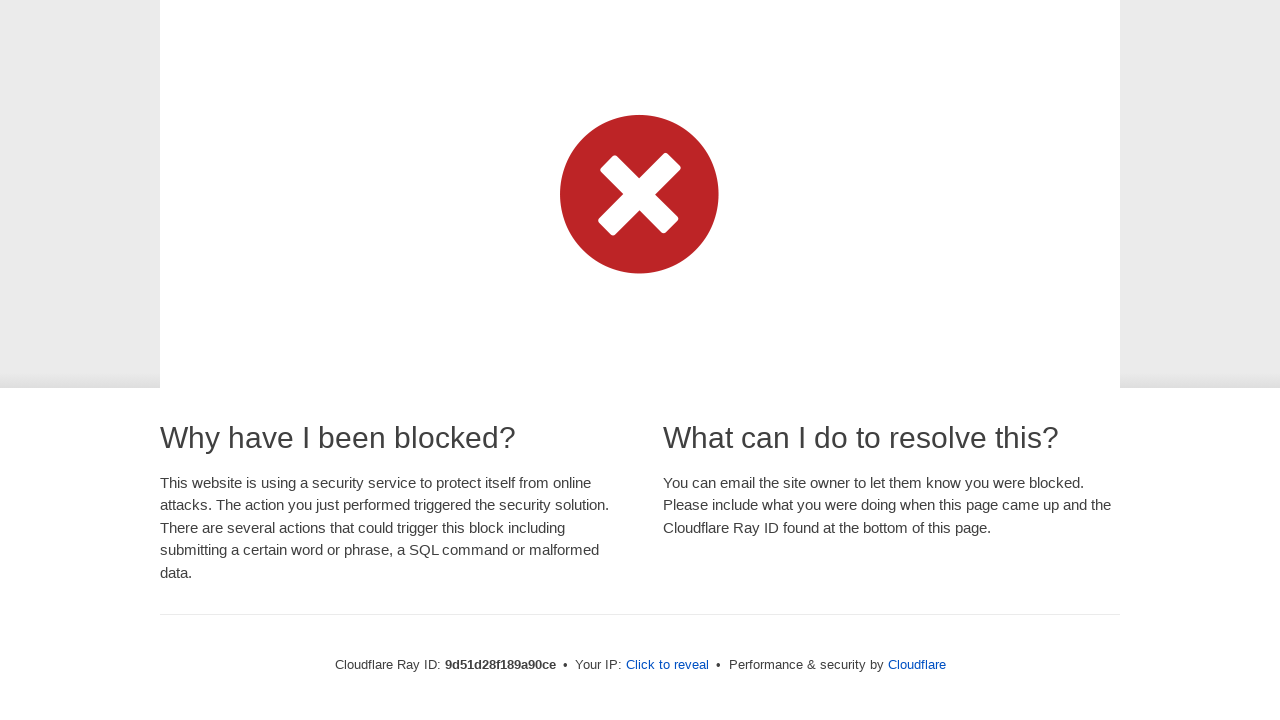

Waited 100ms between scroll actions
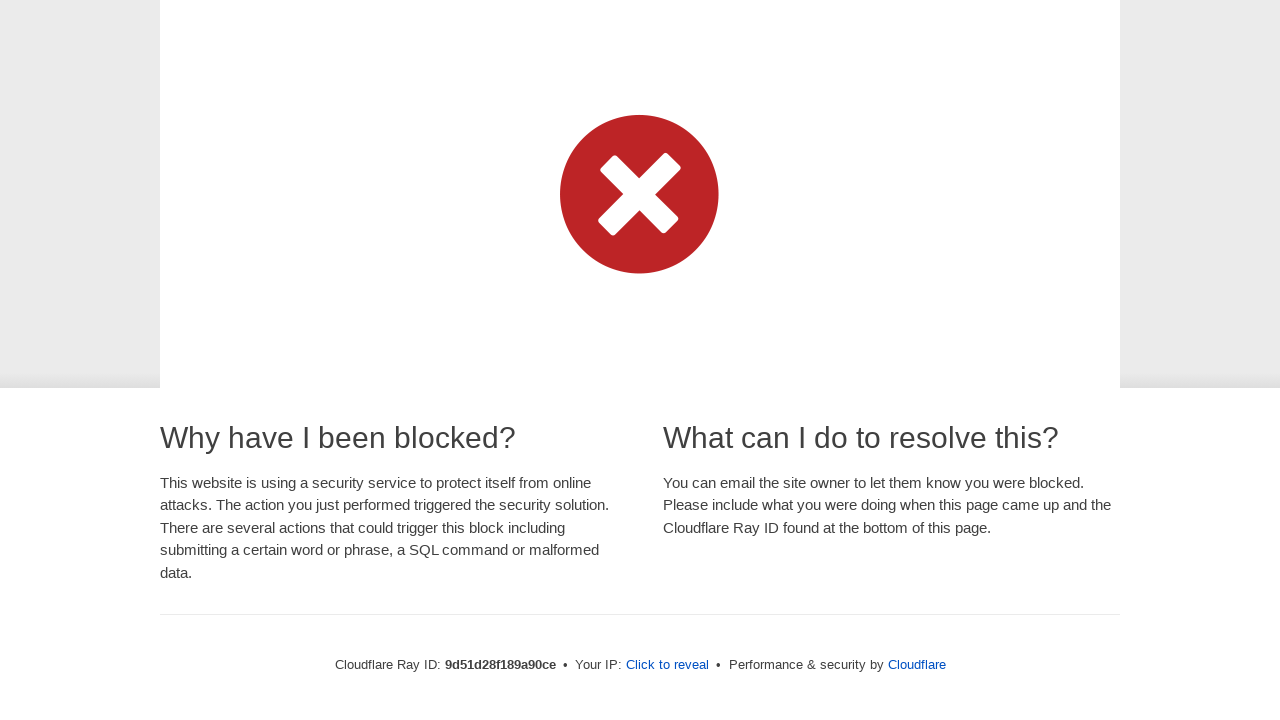

Scrolled to bottom of page to load dynamic content
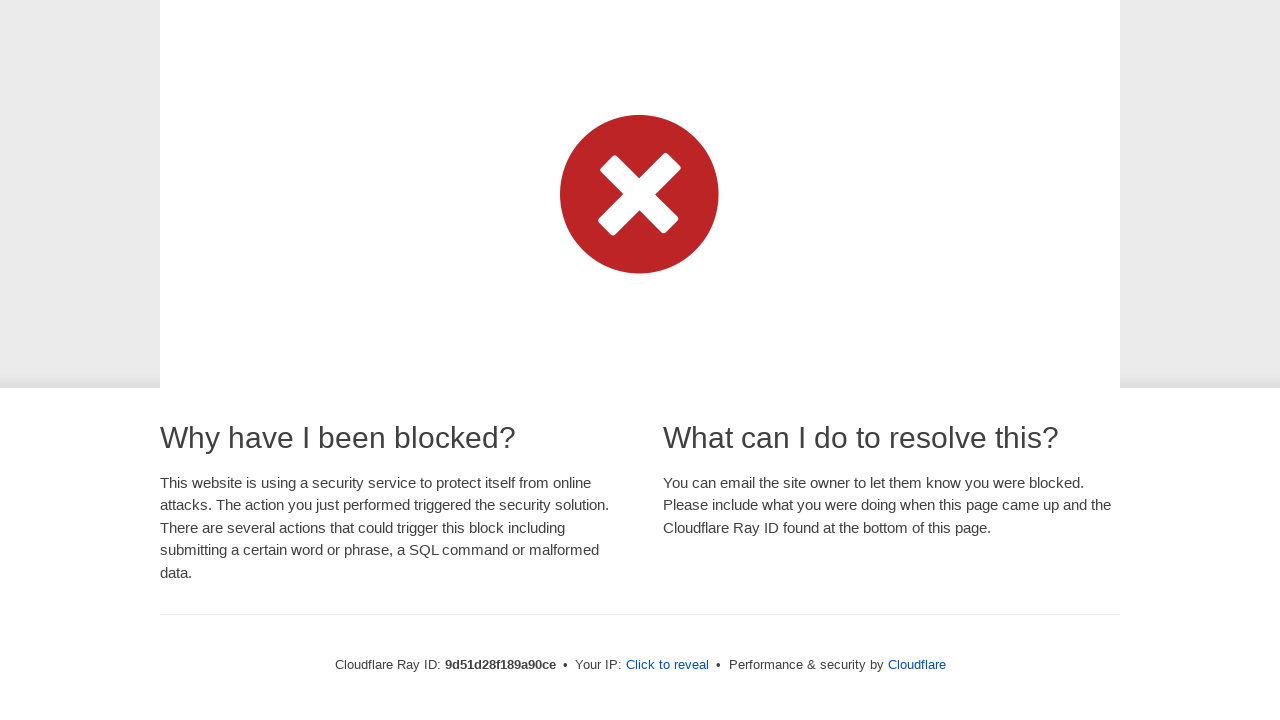

Waited 100ms between scroll actions
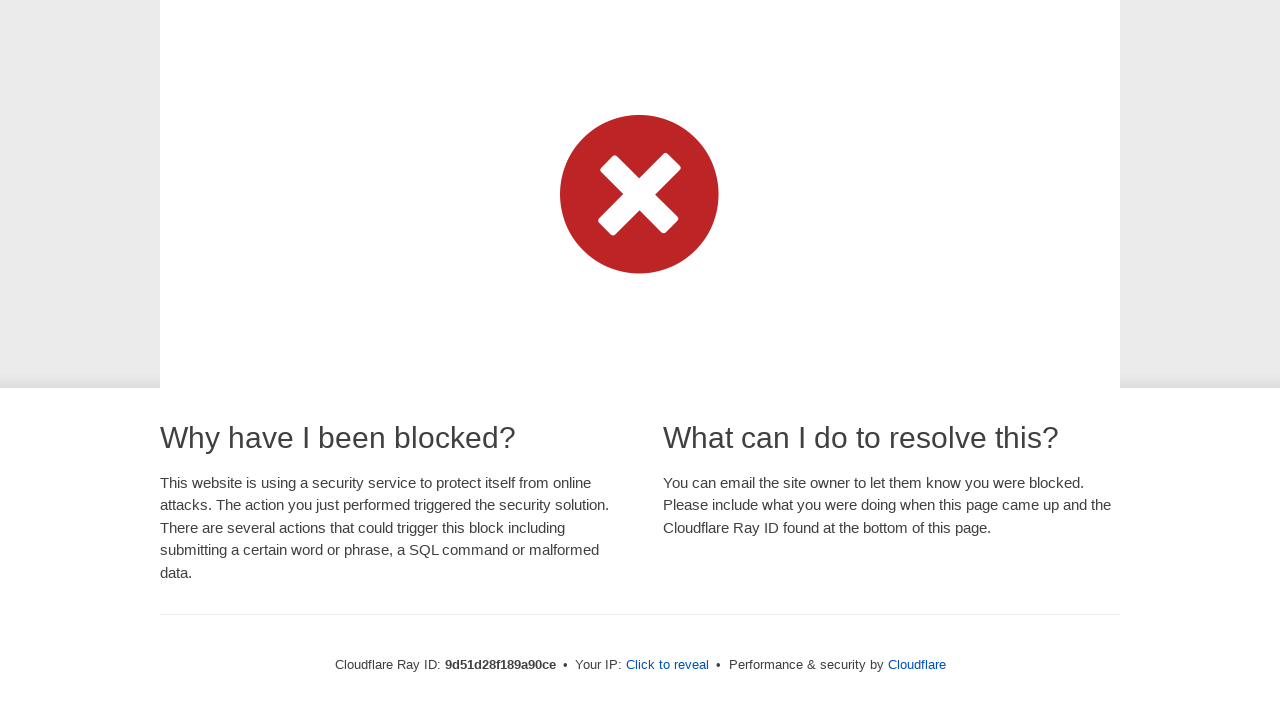

Scrolled to bottom of page to load dynamic content
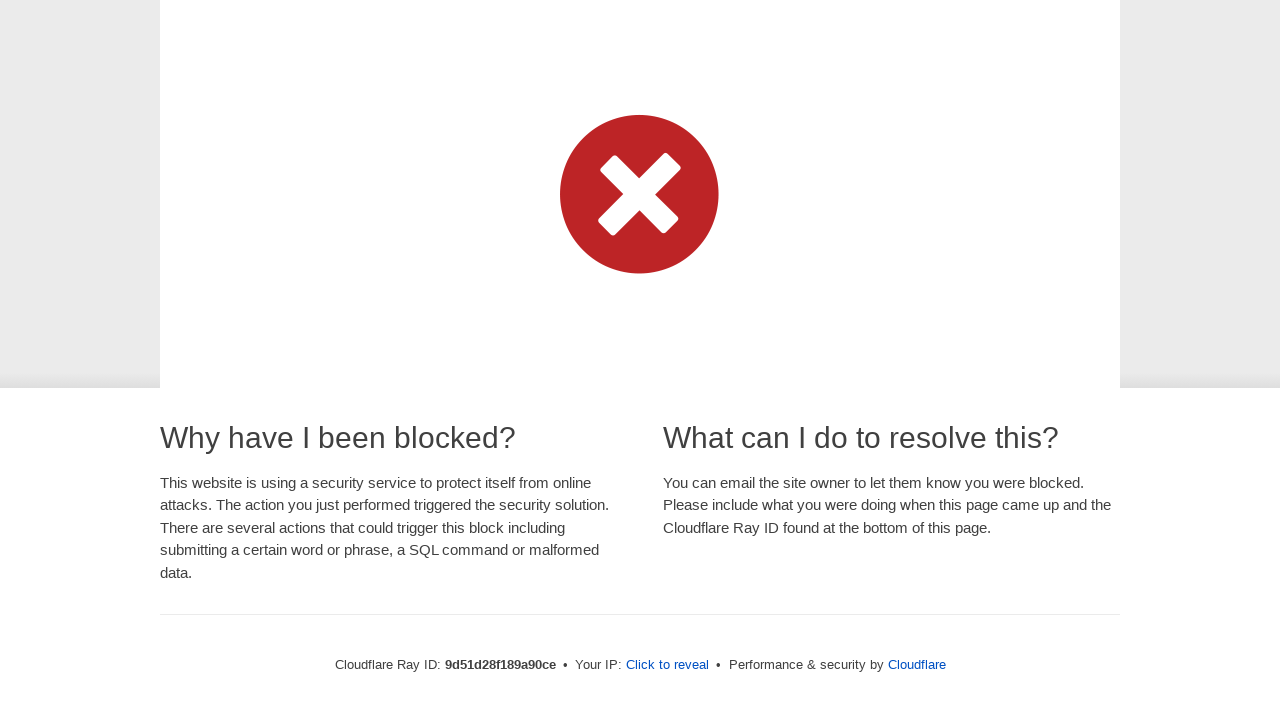

Waited 100ms between scroll actions
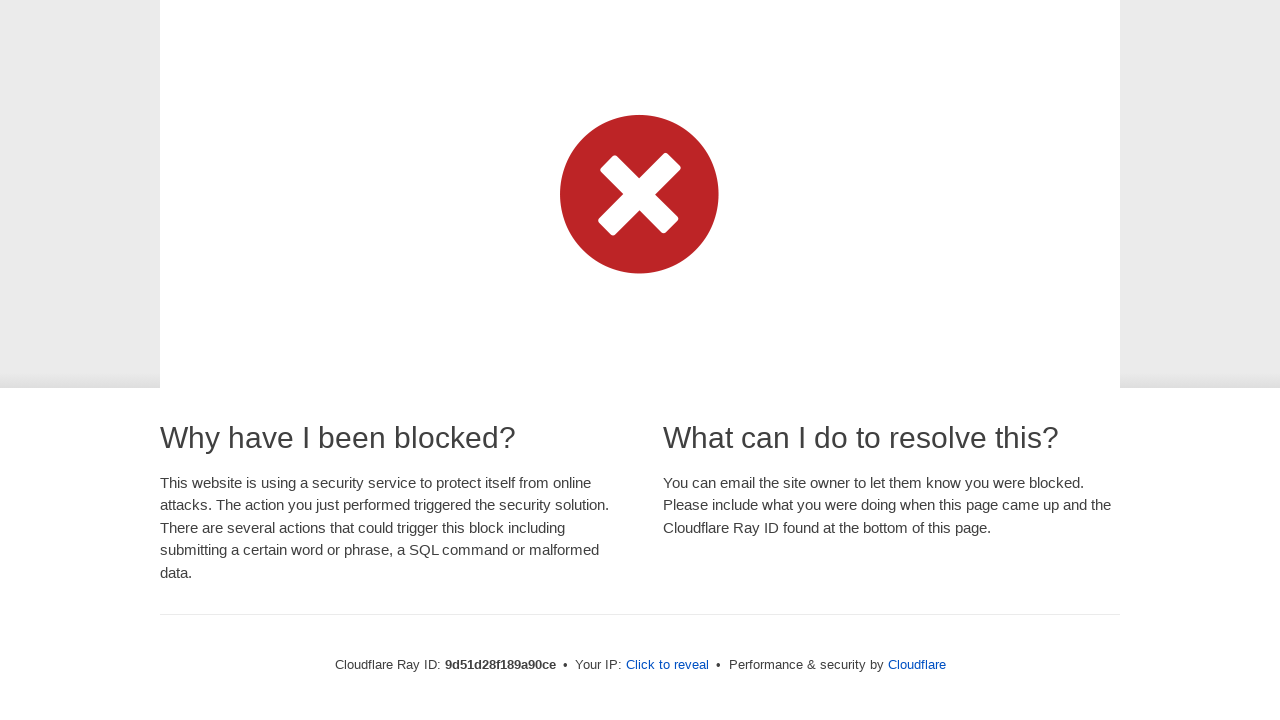

Scrolled to bottom of page to load dynamic content
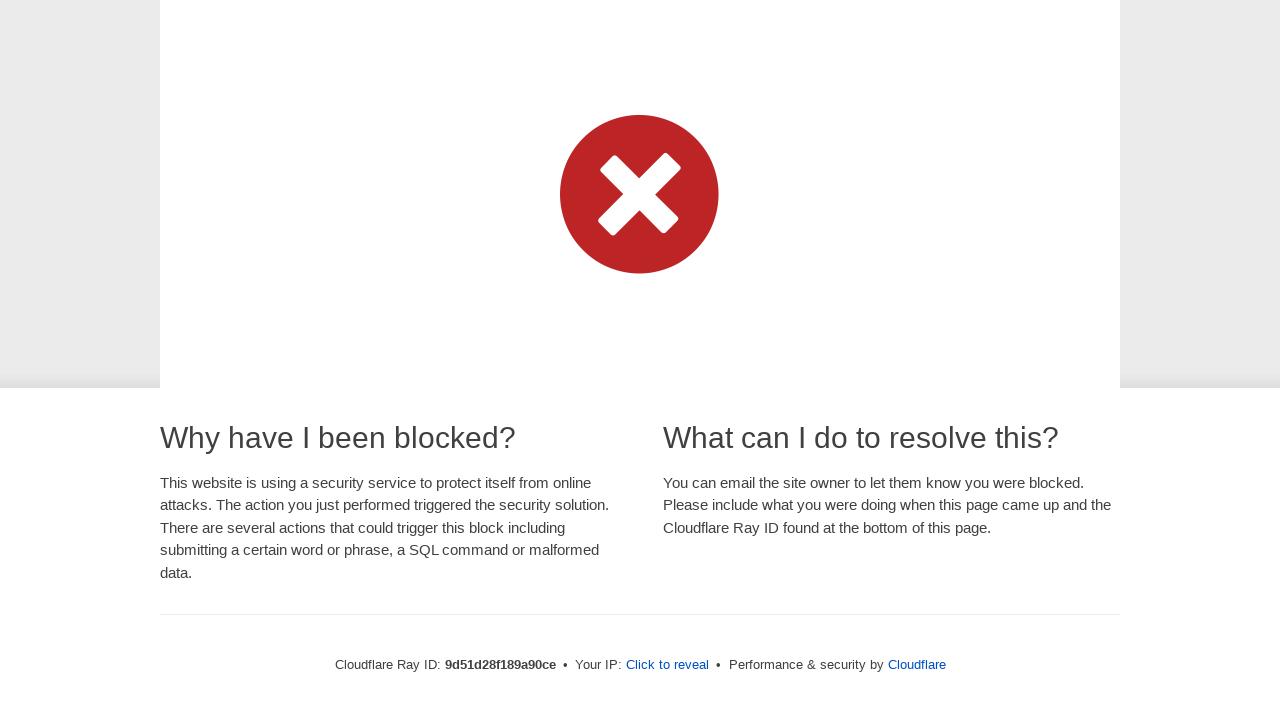

Waited 100ms between scroll actions
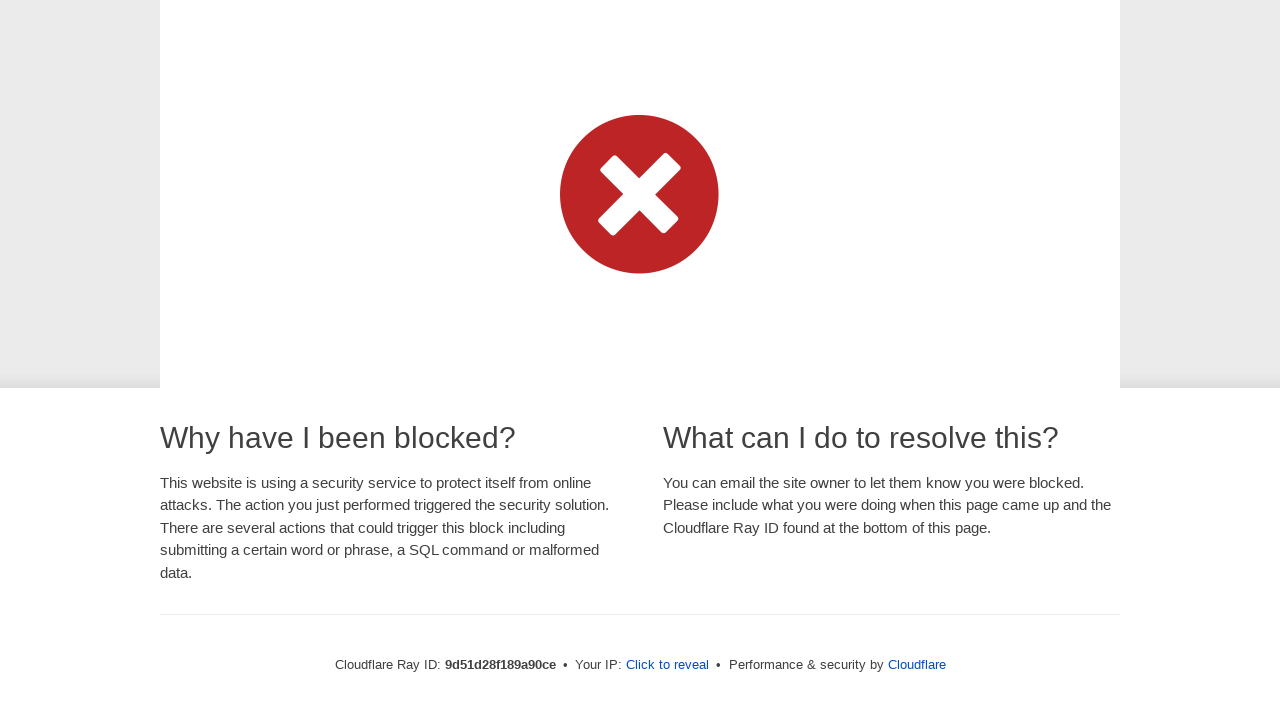

Scrolled to bottom of page to load dynamic content
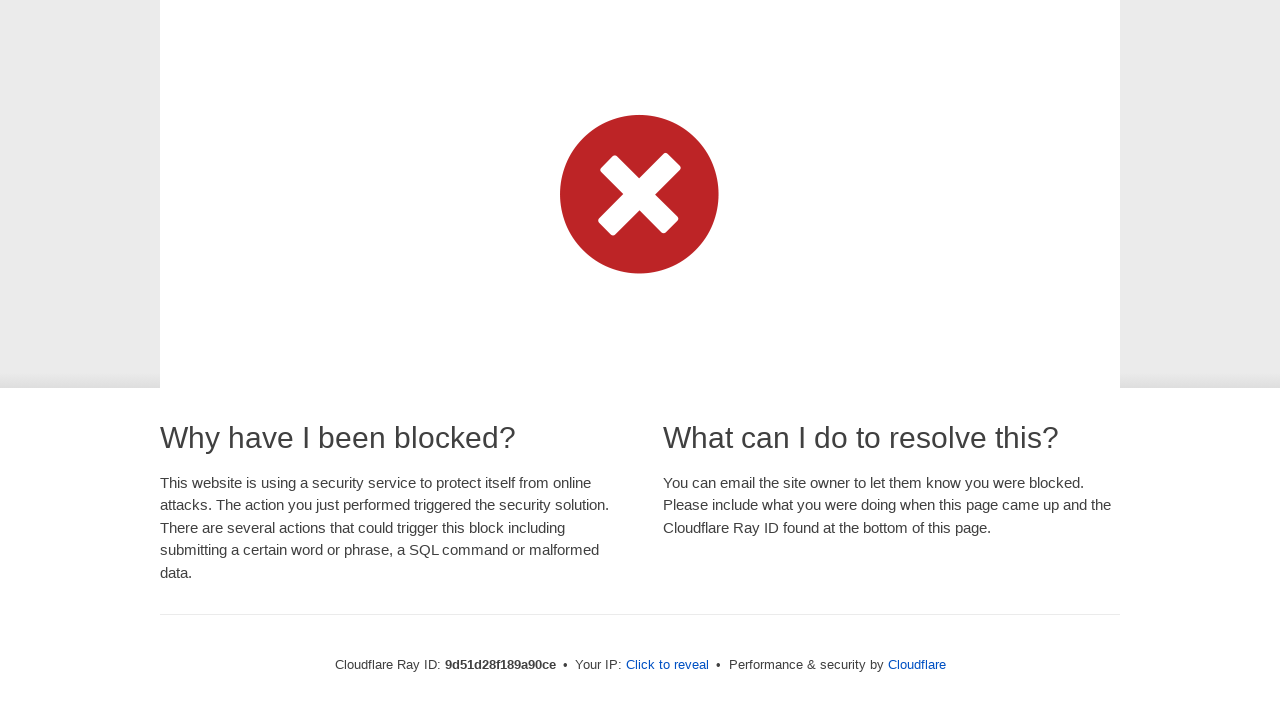

Waited 100ms between scroll actions
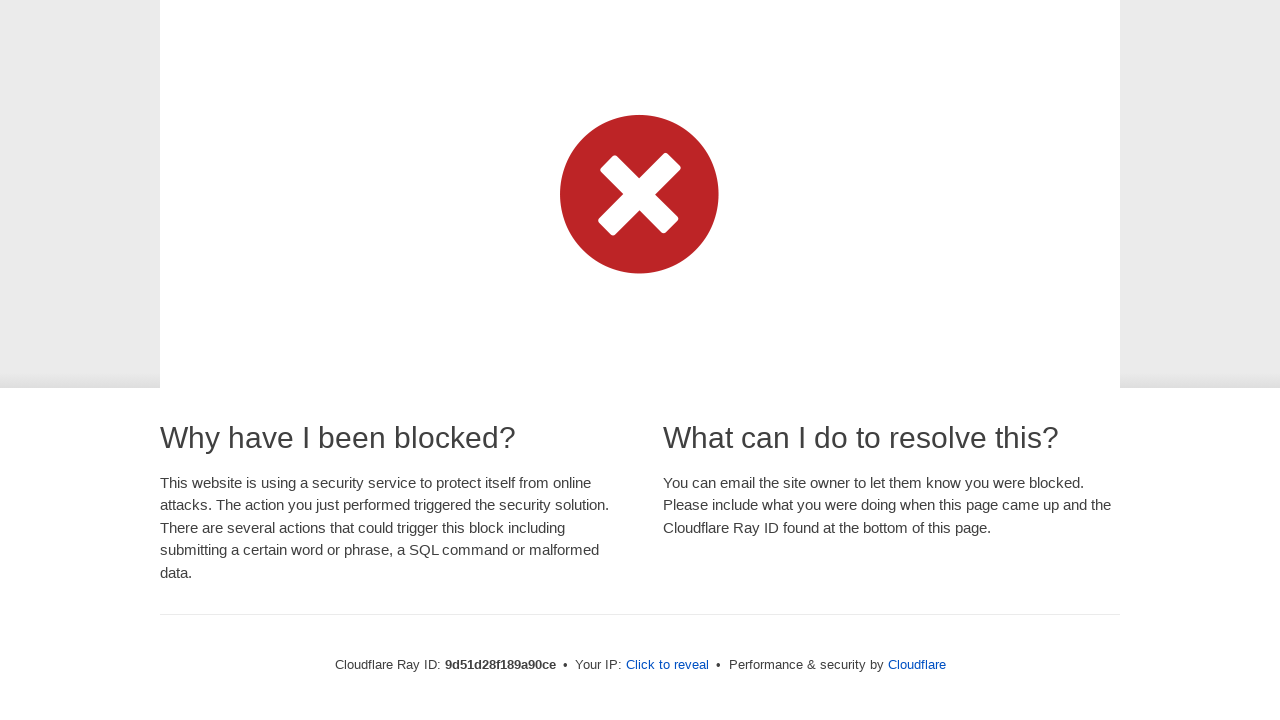

Scrolled to bottom of page to load dynamic content
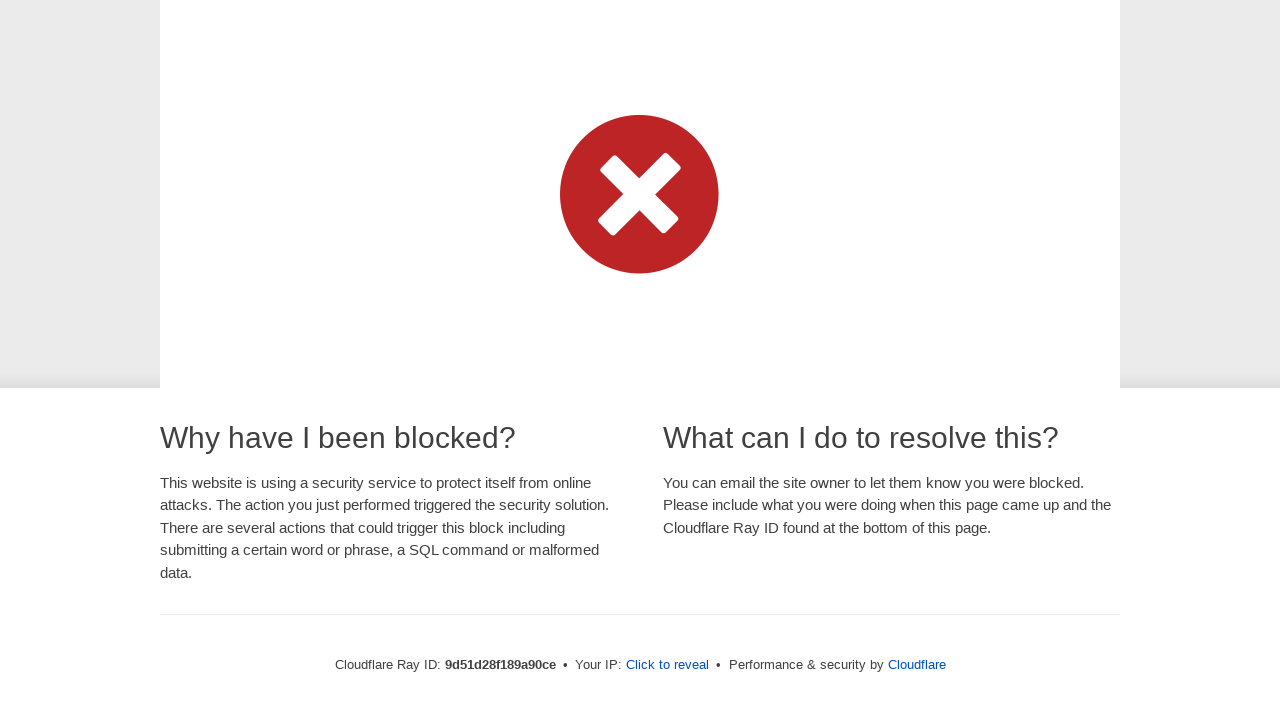

Waited 100ms between scroll actions
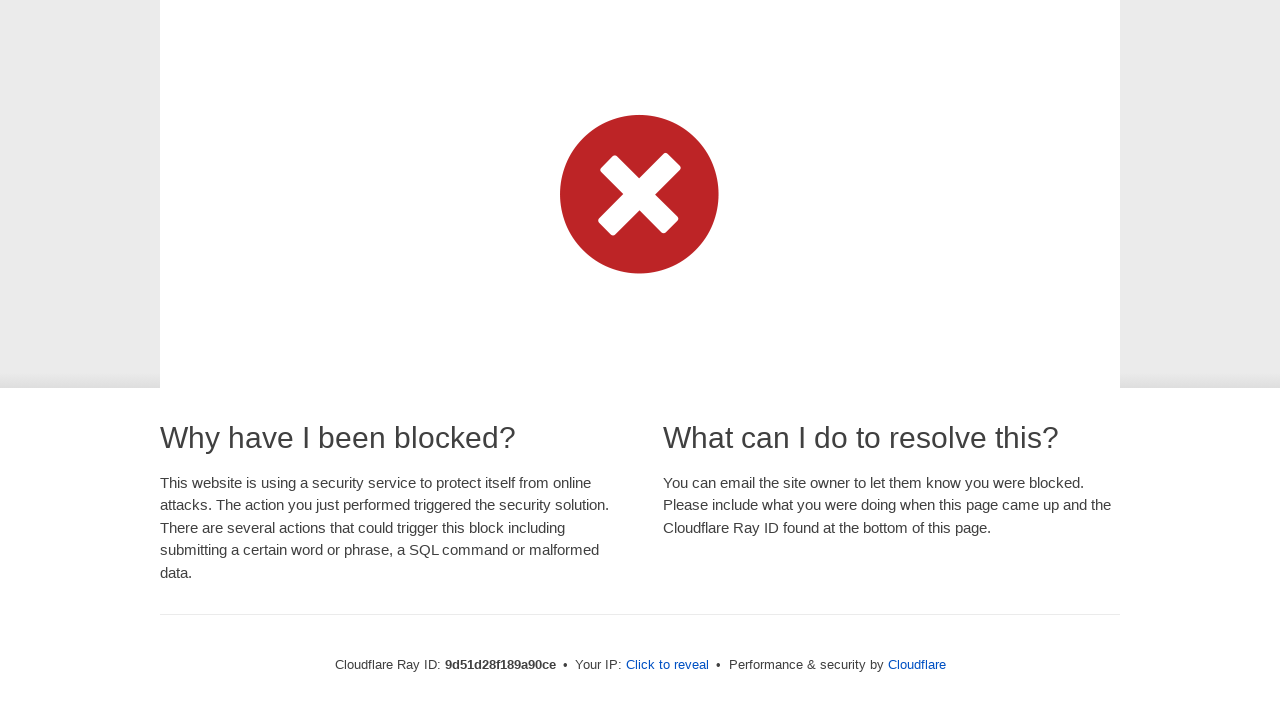

Scrolled to bottom of page to load dynamic content
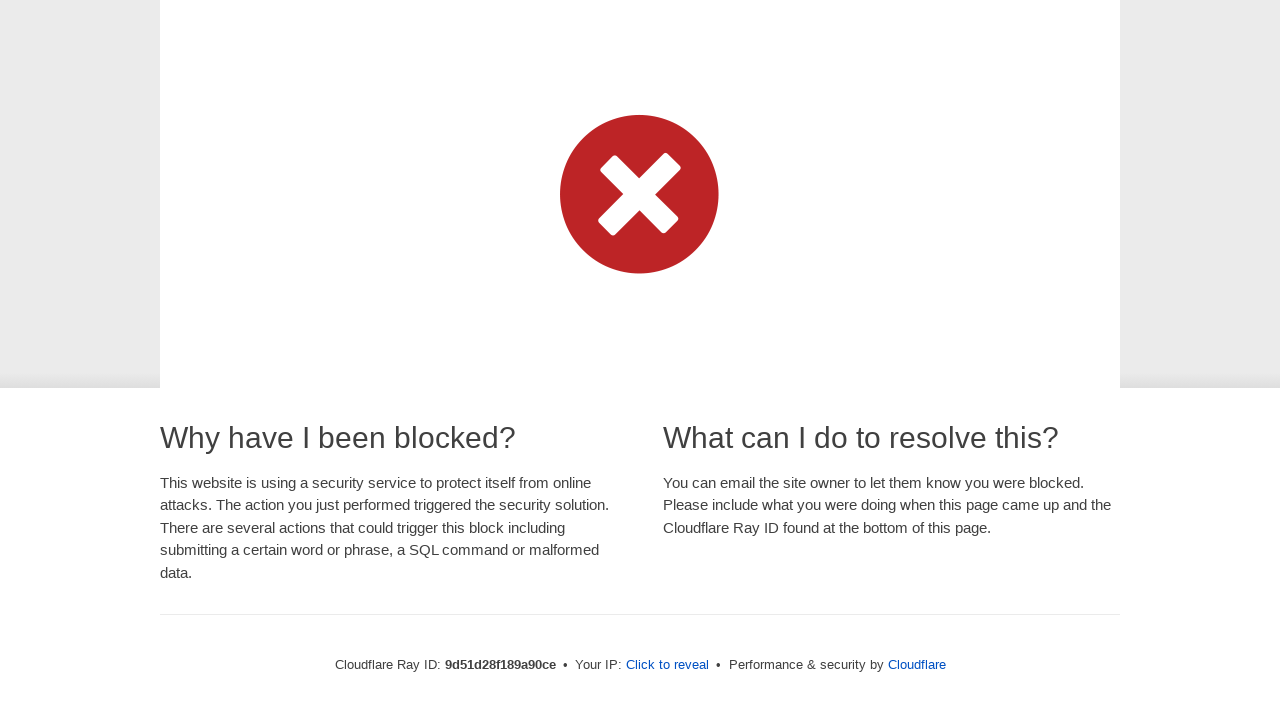

Waited 100ms between scroll actions
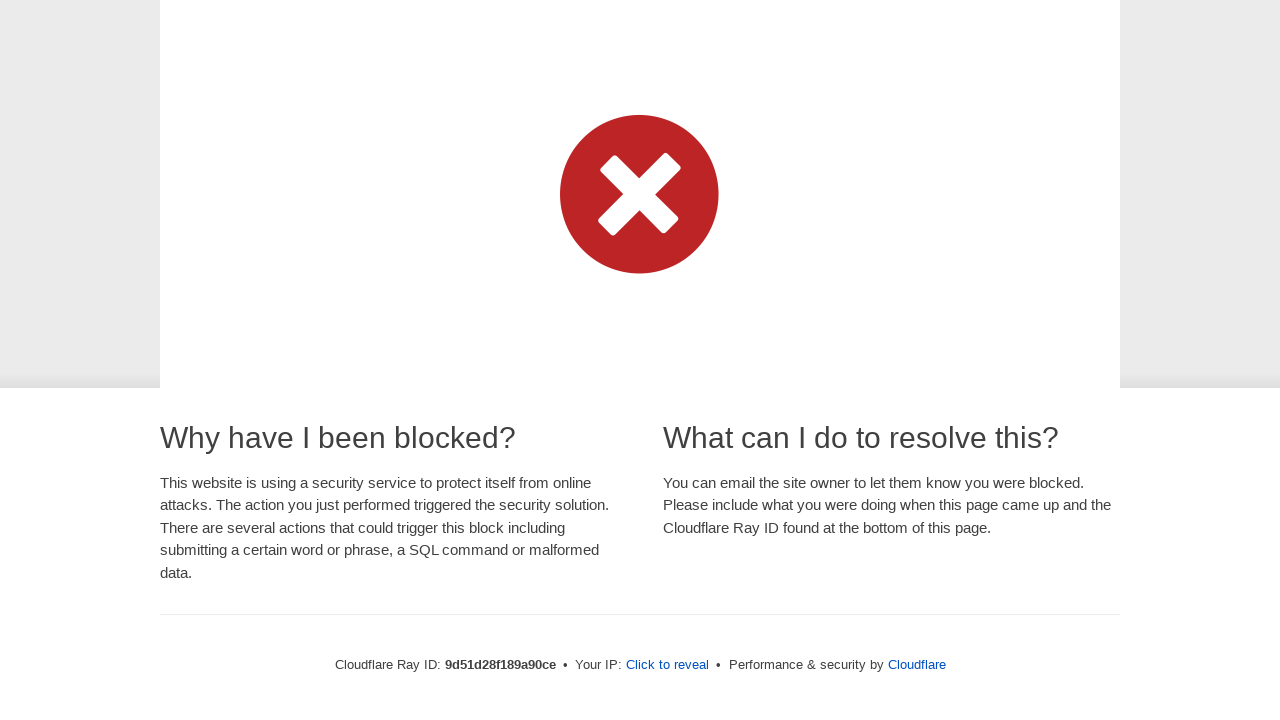

Scrolled to bottom of page to load dynamic content
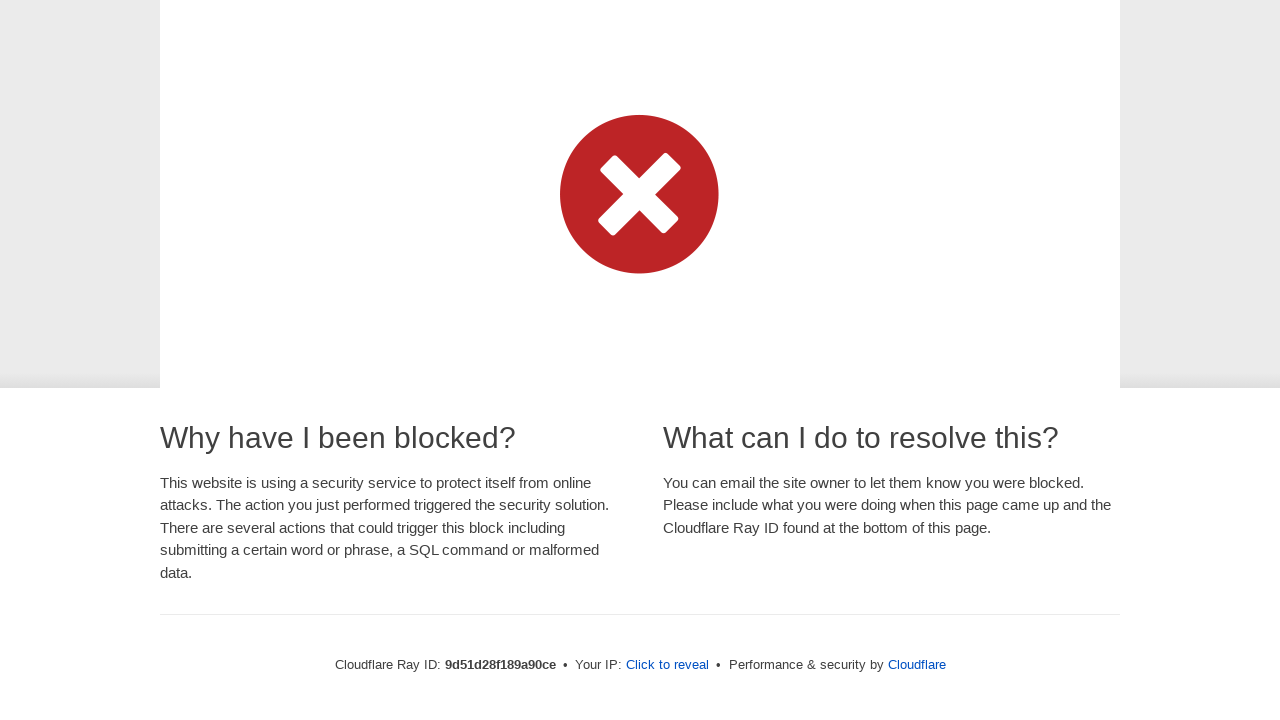

Waited 100ms between scroll actions
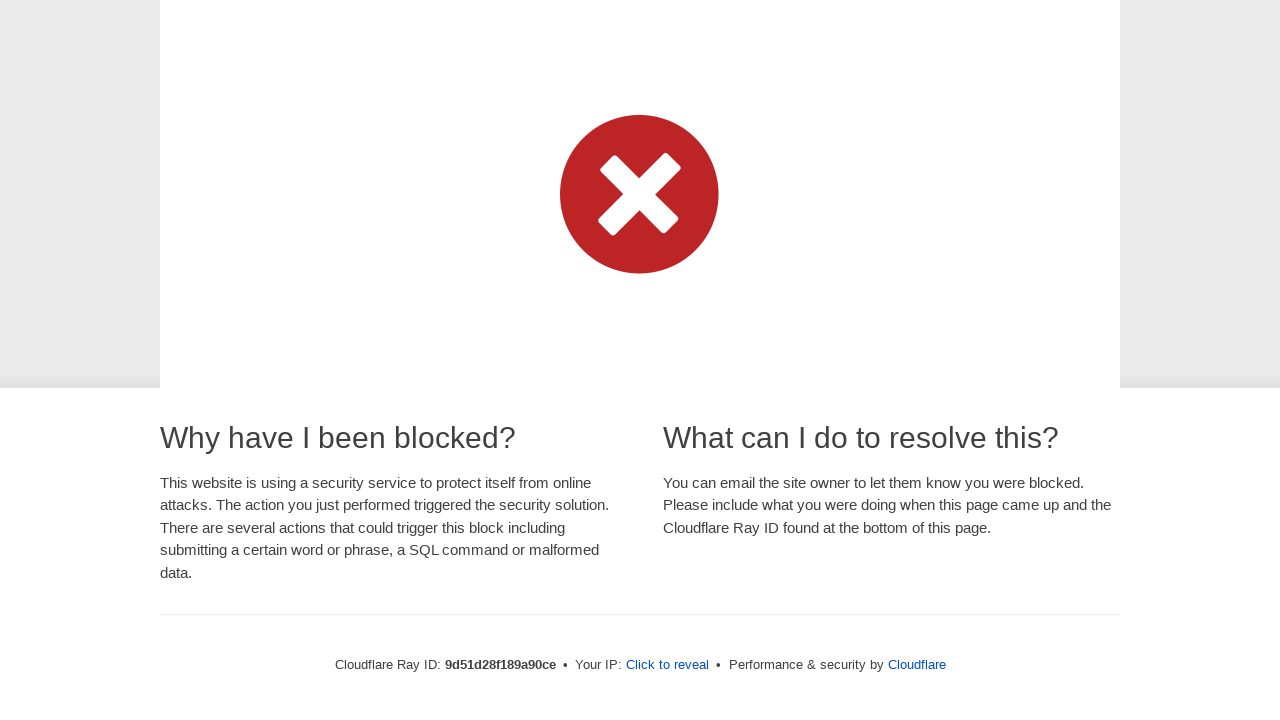

Scrolled to bottom of page to load dynamic content
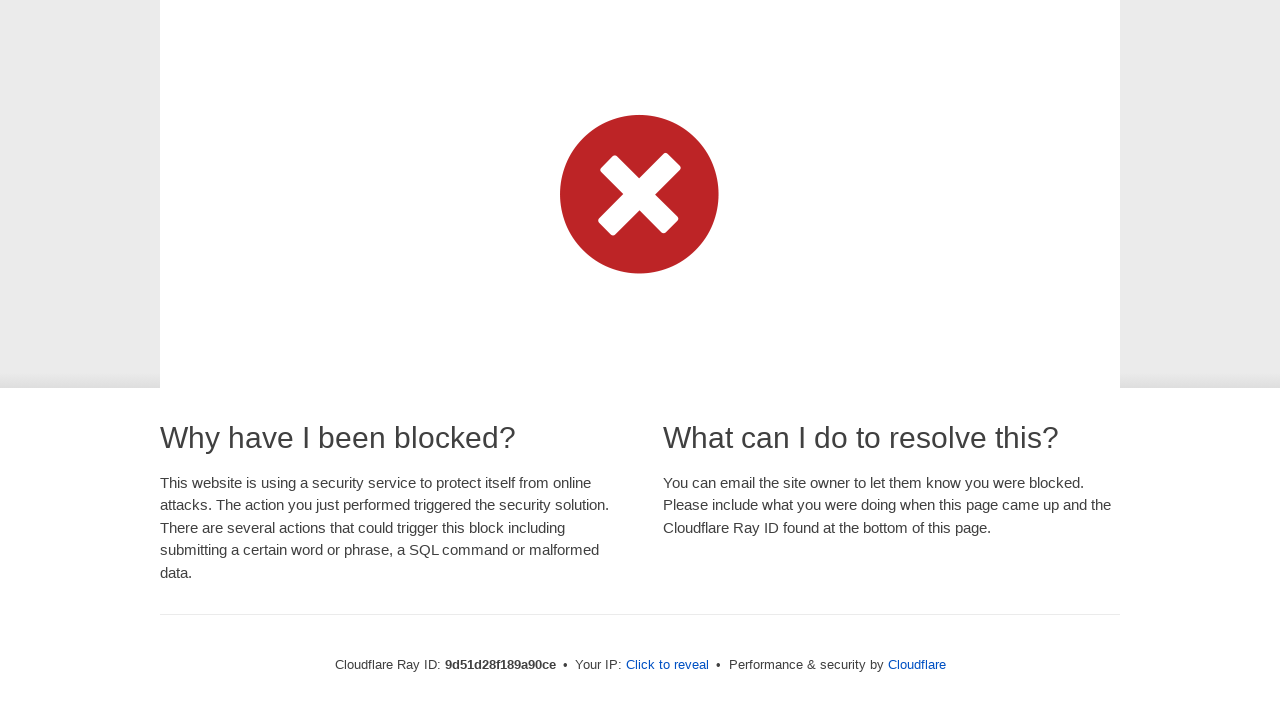

Waited 100ms between scroll actions
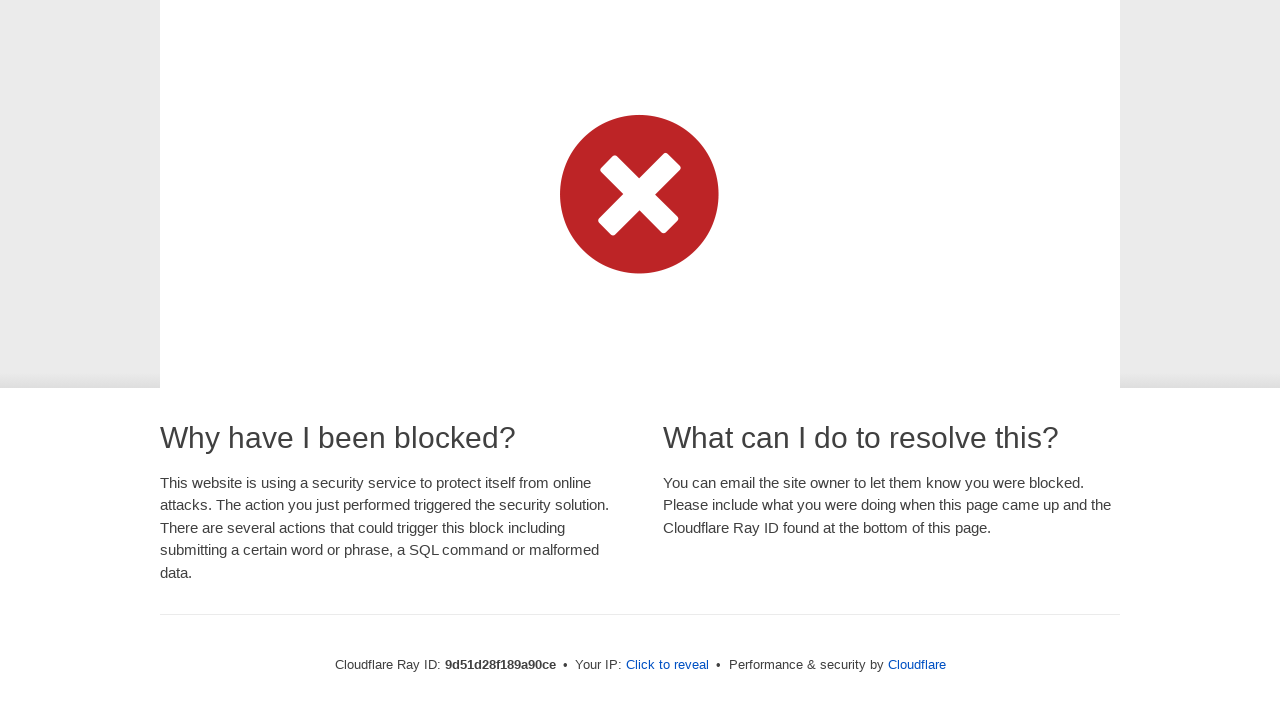

Scrolled to bottom of page to load dynamic content
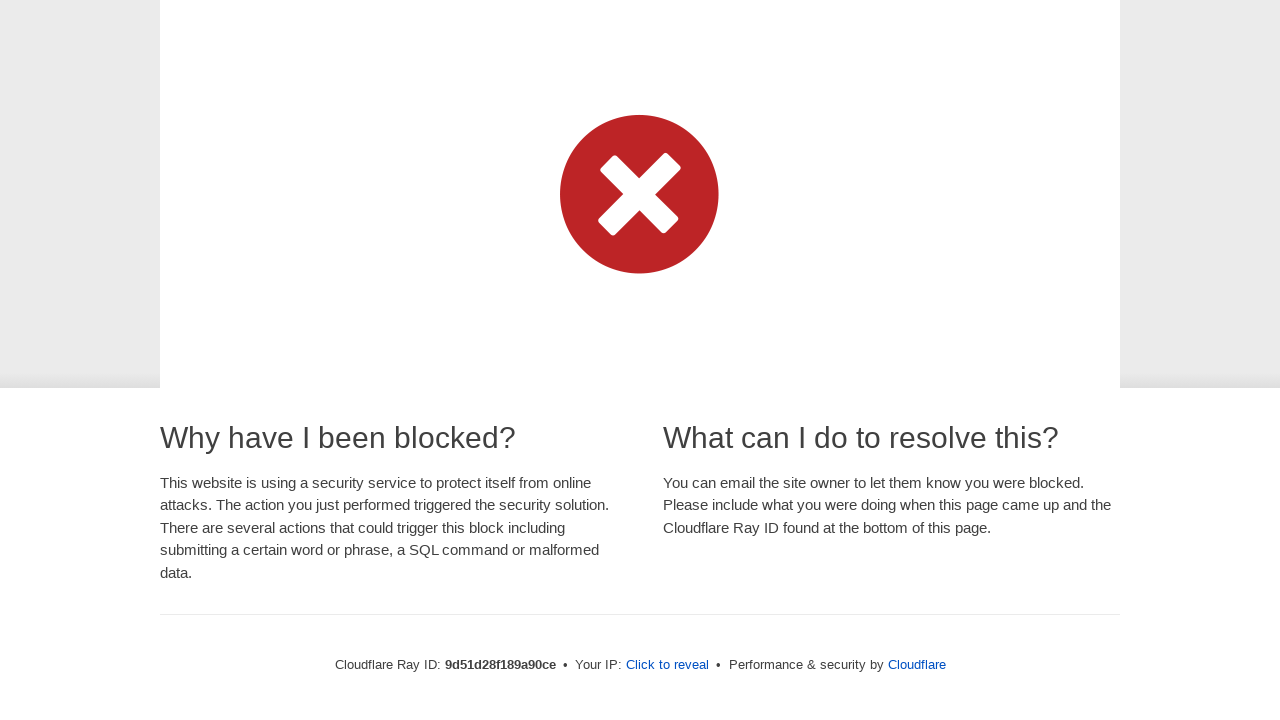

Waited 100ms between scroll actions
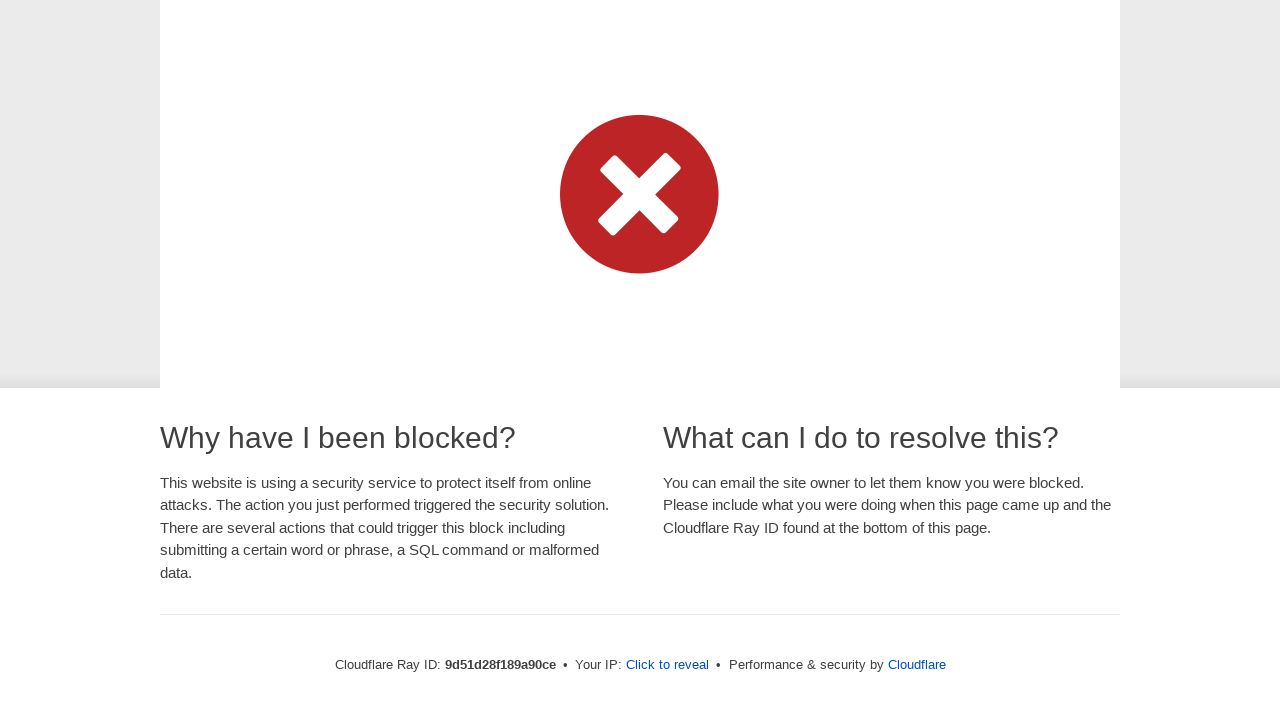

Scrolled to bottom of page to load dynamic content
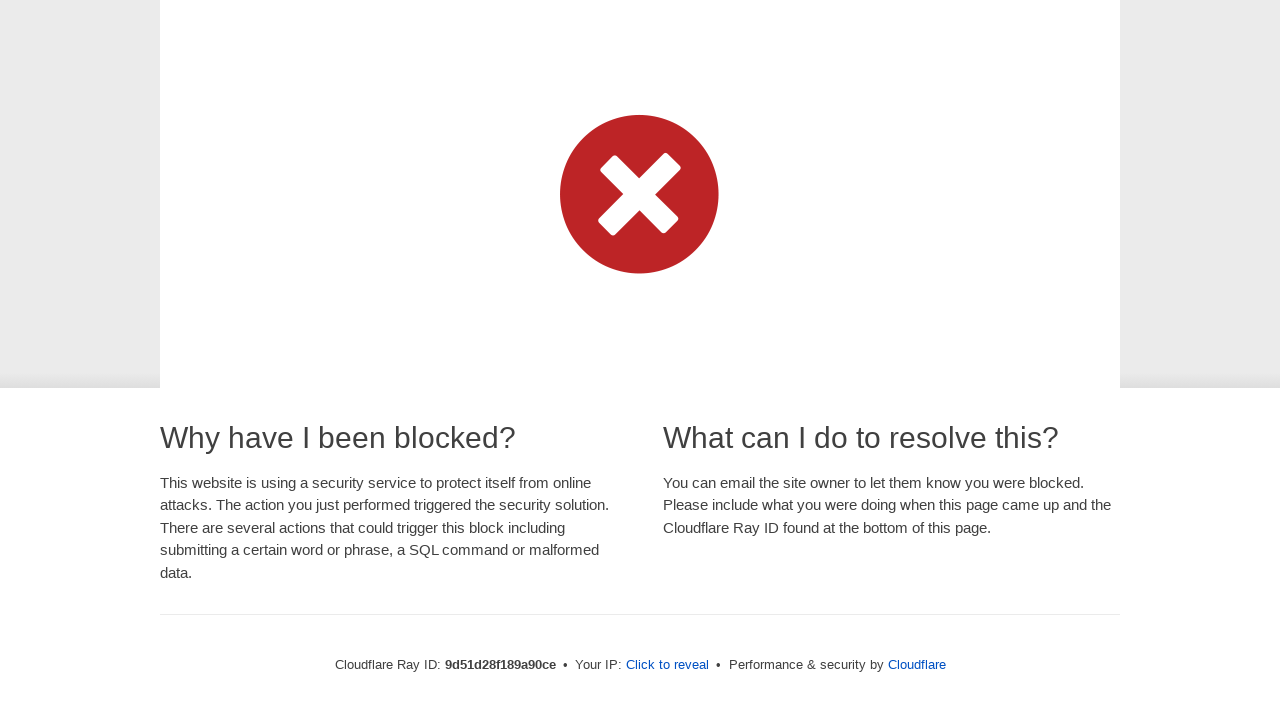

Waited 100ms between scroll actions
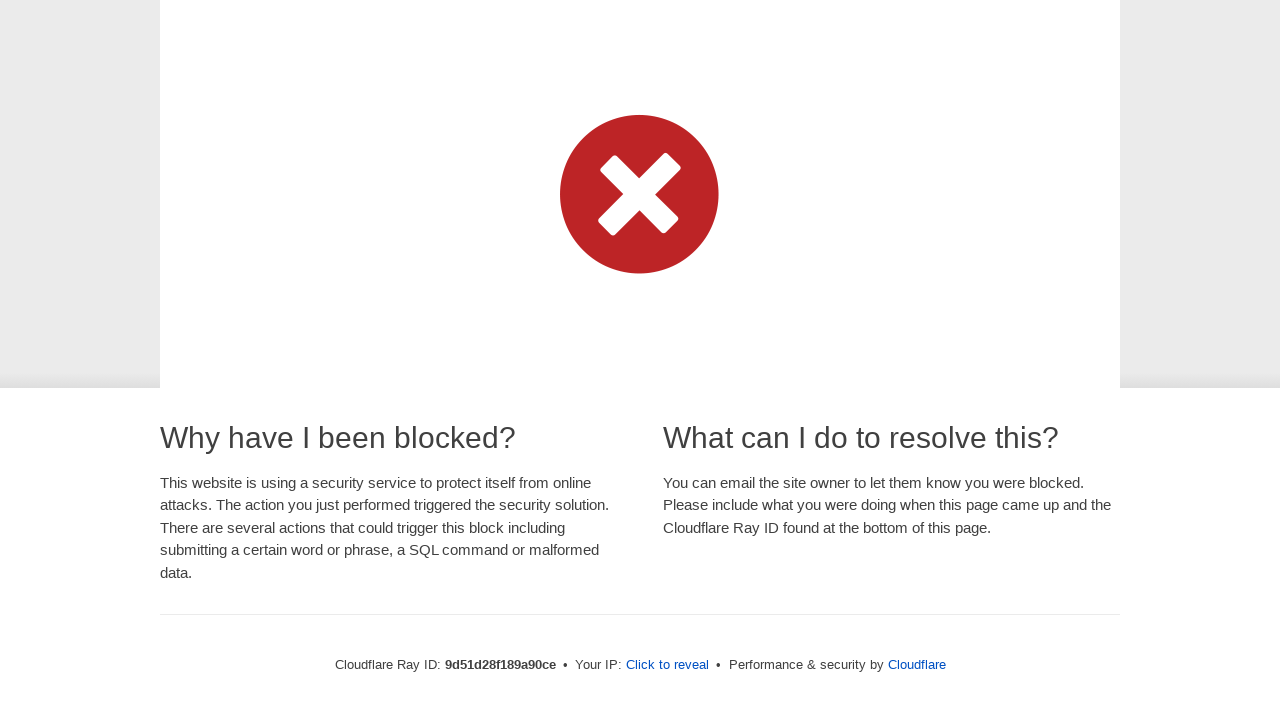

Scrolled to bottom of page to load dynamic content
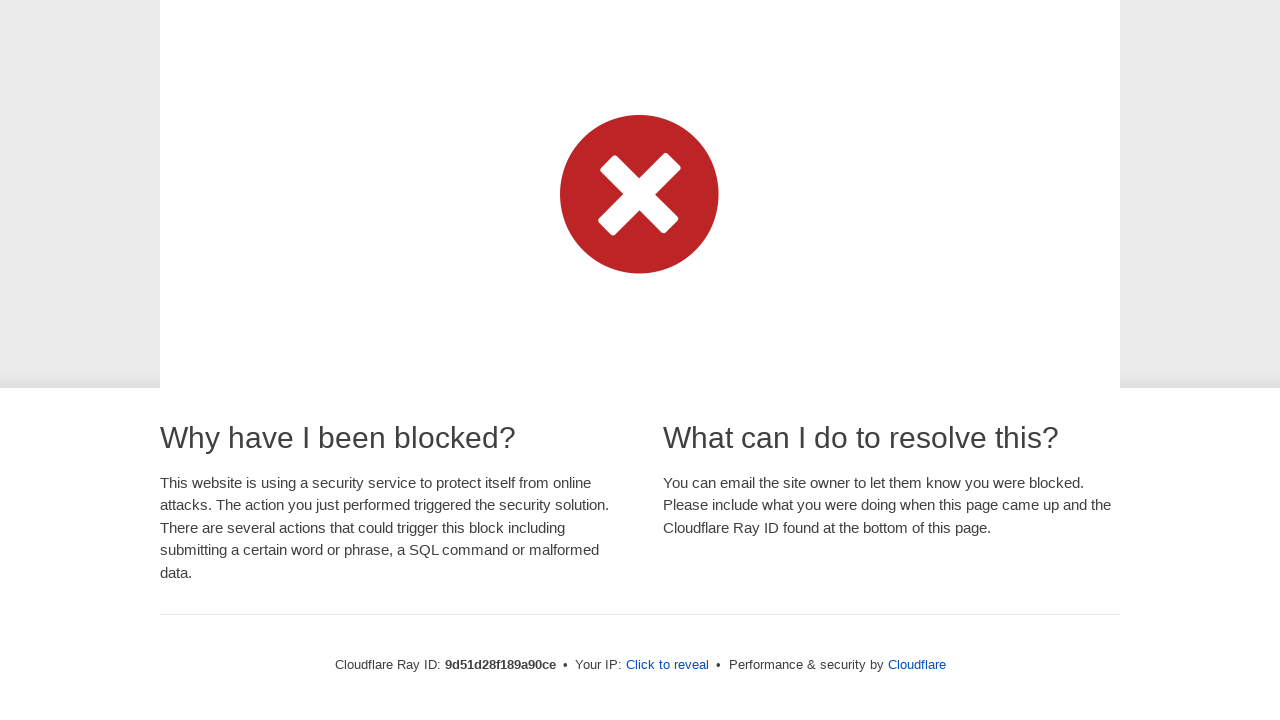

Waited 100ms between scroll actions
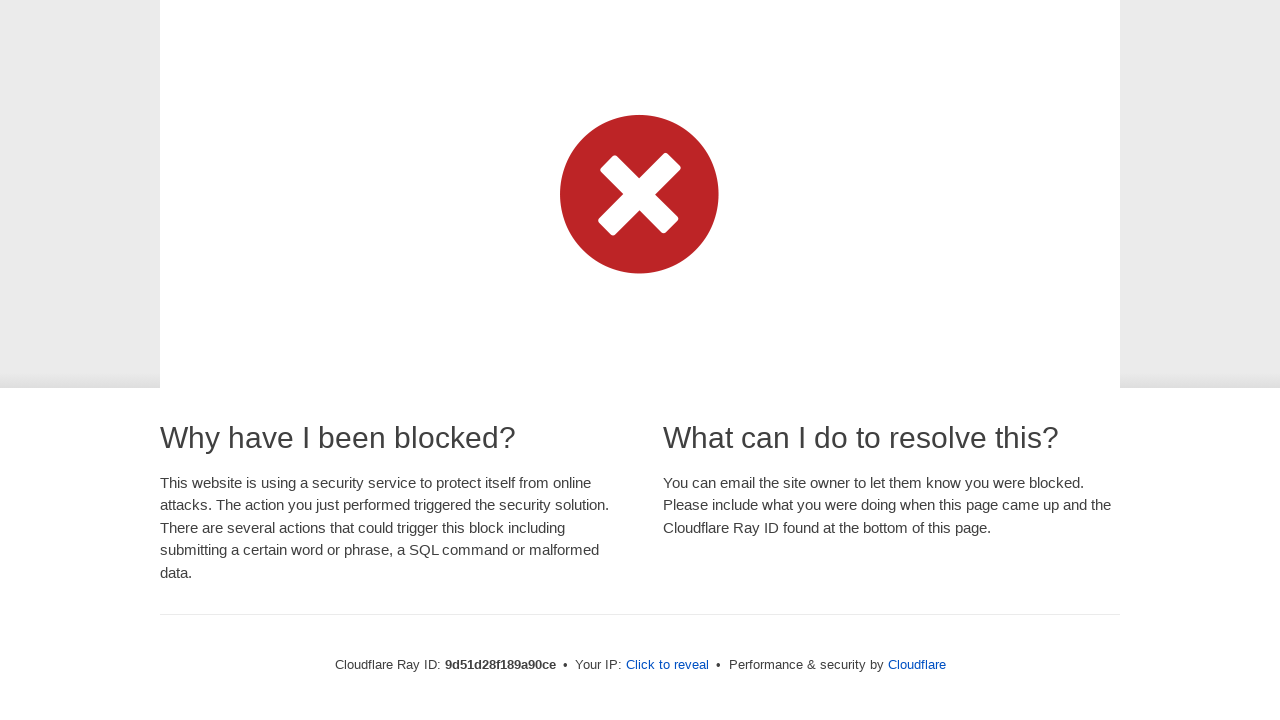

Scrolled to bottom of page to load dynamic content
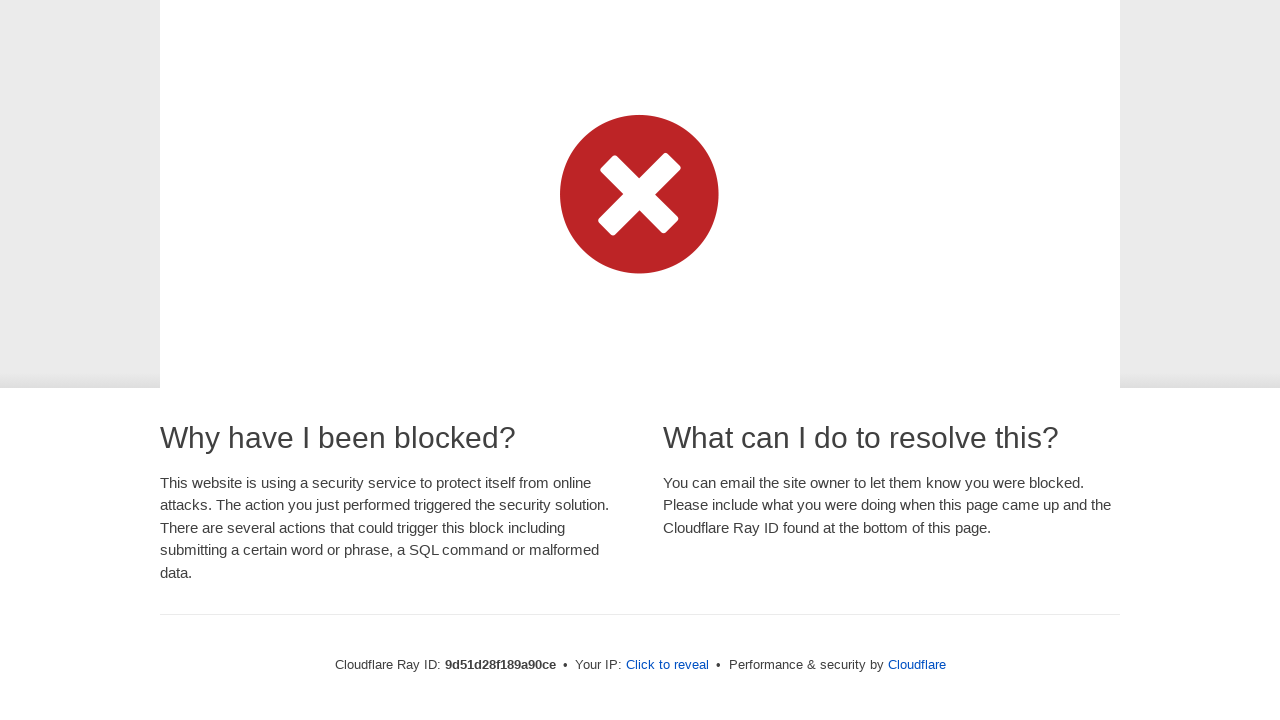

Waited 100ms between scroll actions
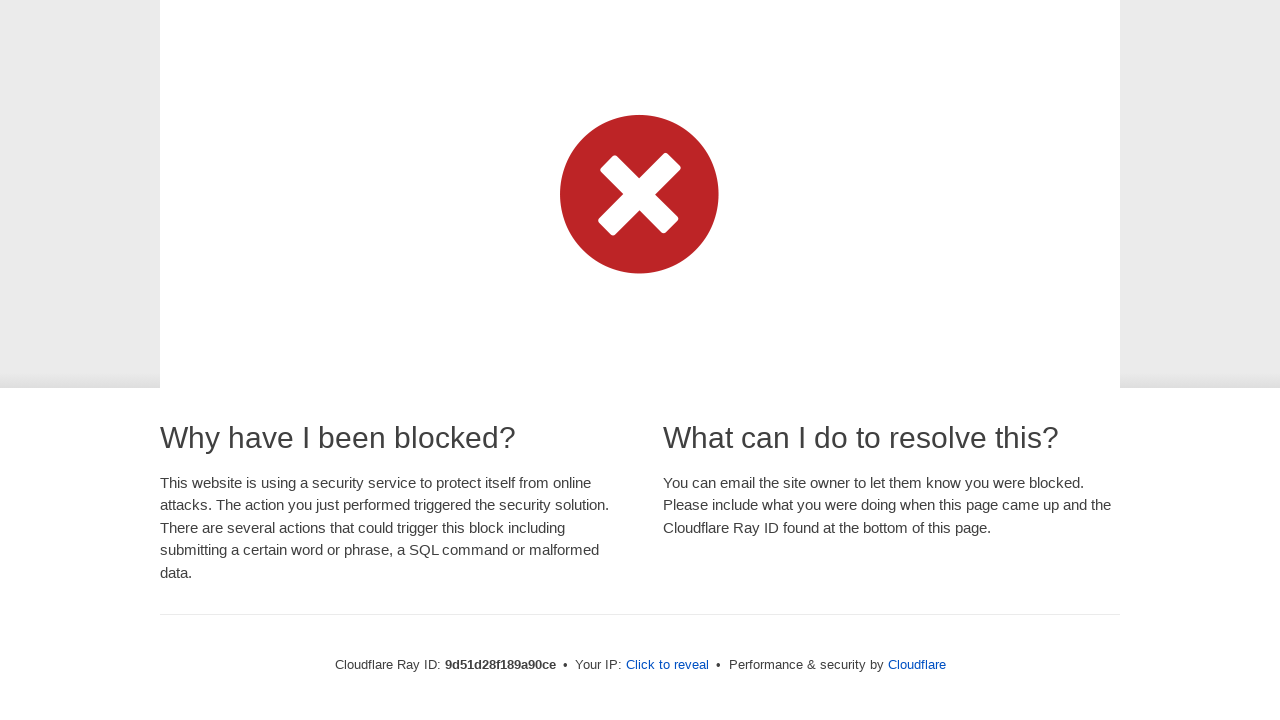

Scrolled to bottom of page to load dynamic content
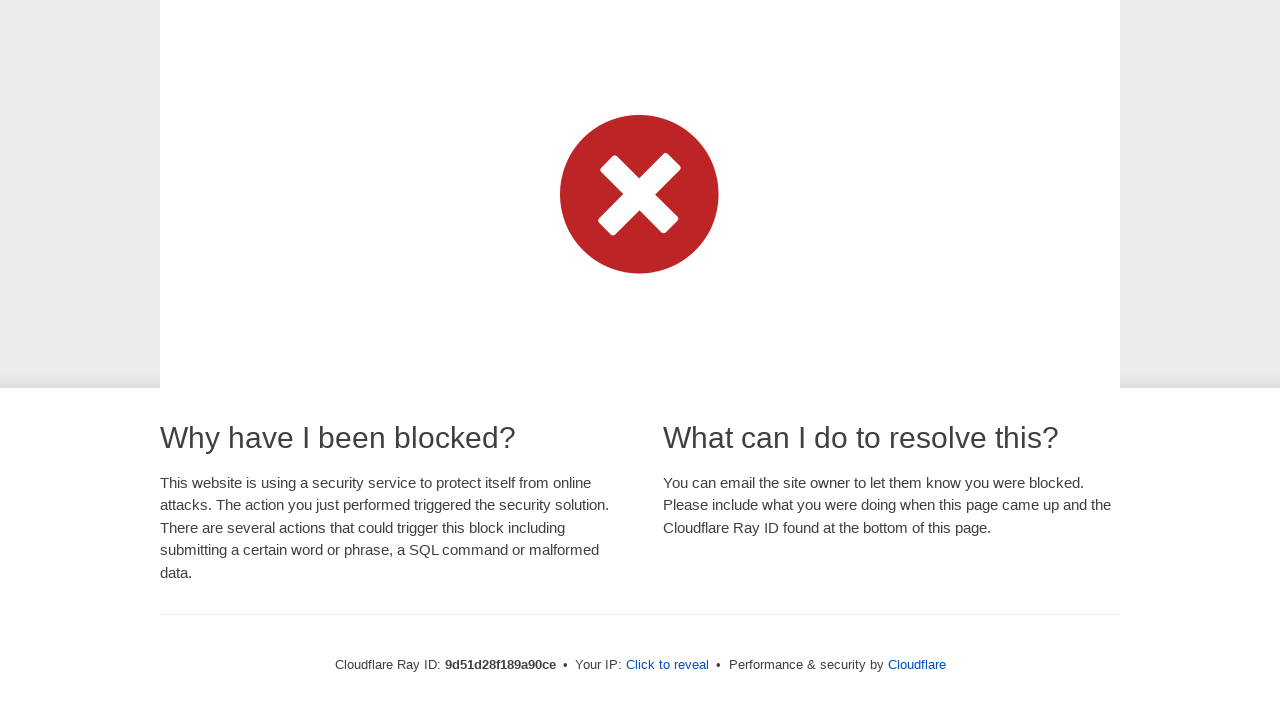

Waited 100ms between scroll actions
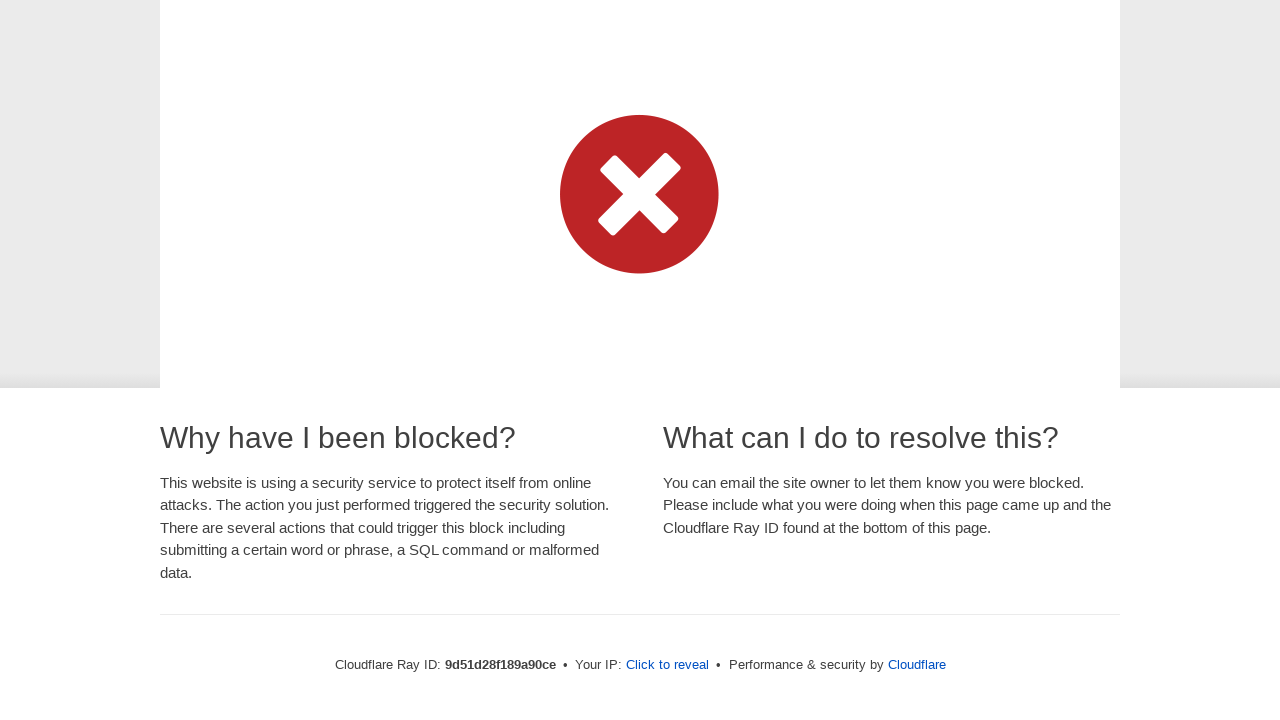

Scrolled to bottom of page to load dynamic content
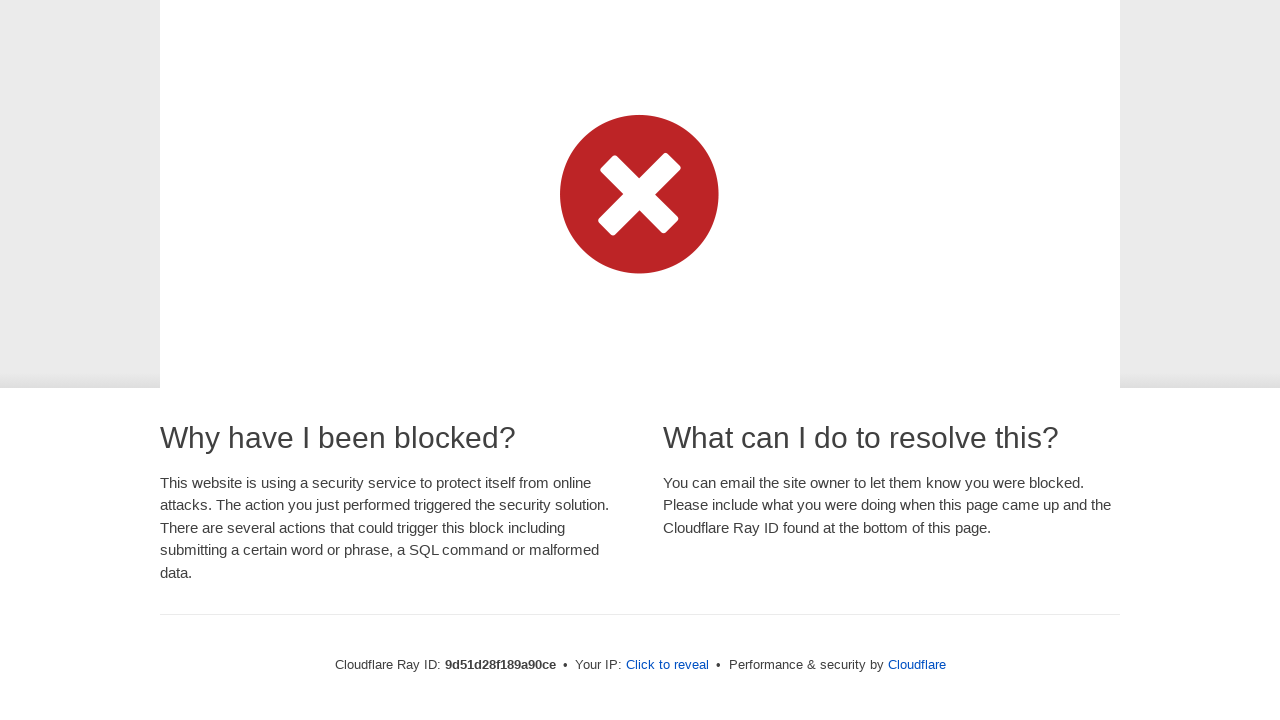

Waited 100ms between scroll actions
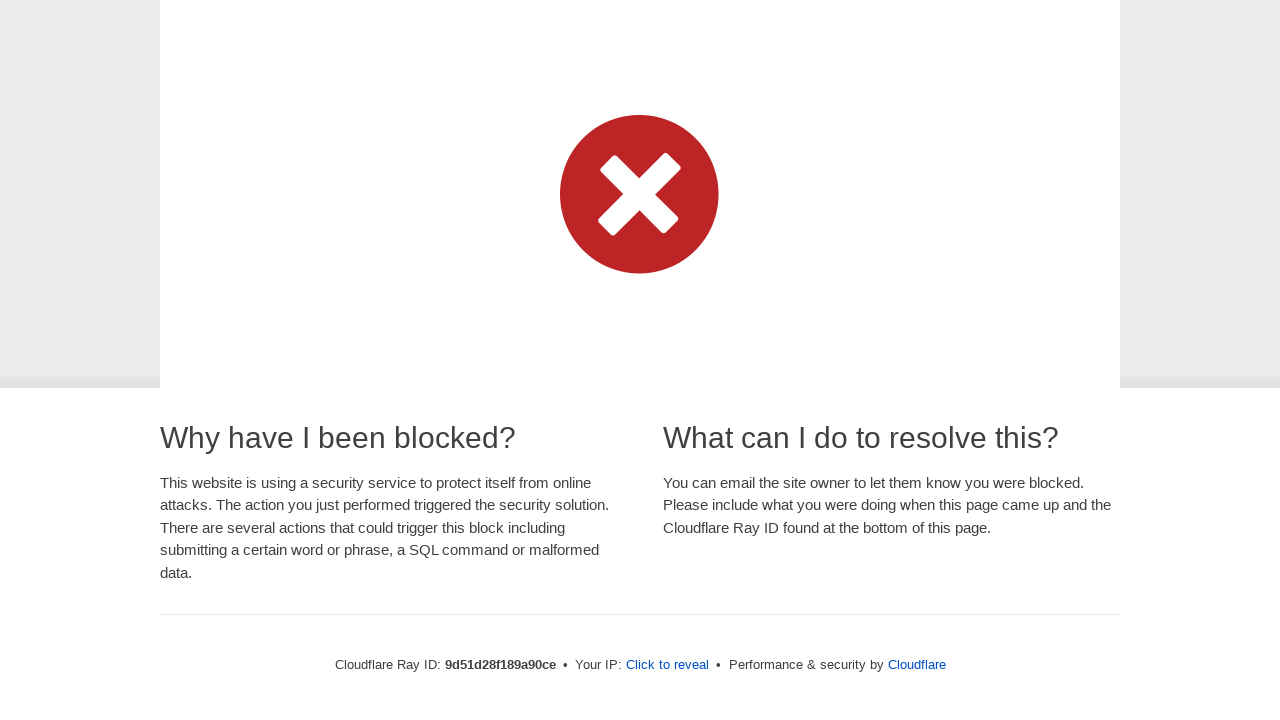

Scrolled to bottom of page to load dynamic content
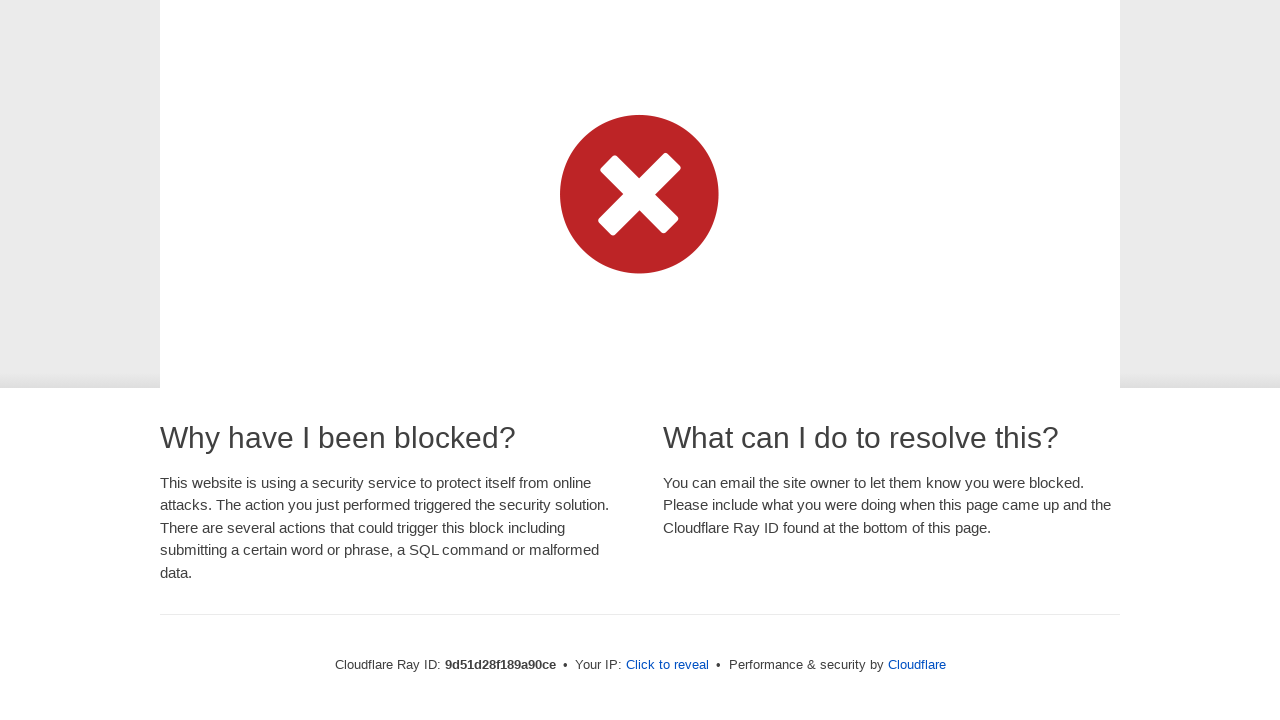

Waited 100ms between scroll actions
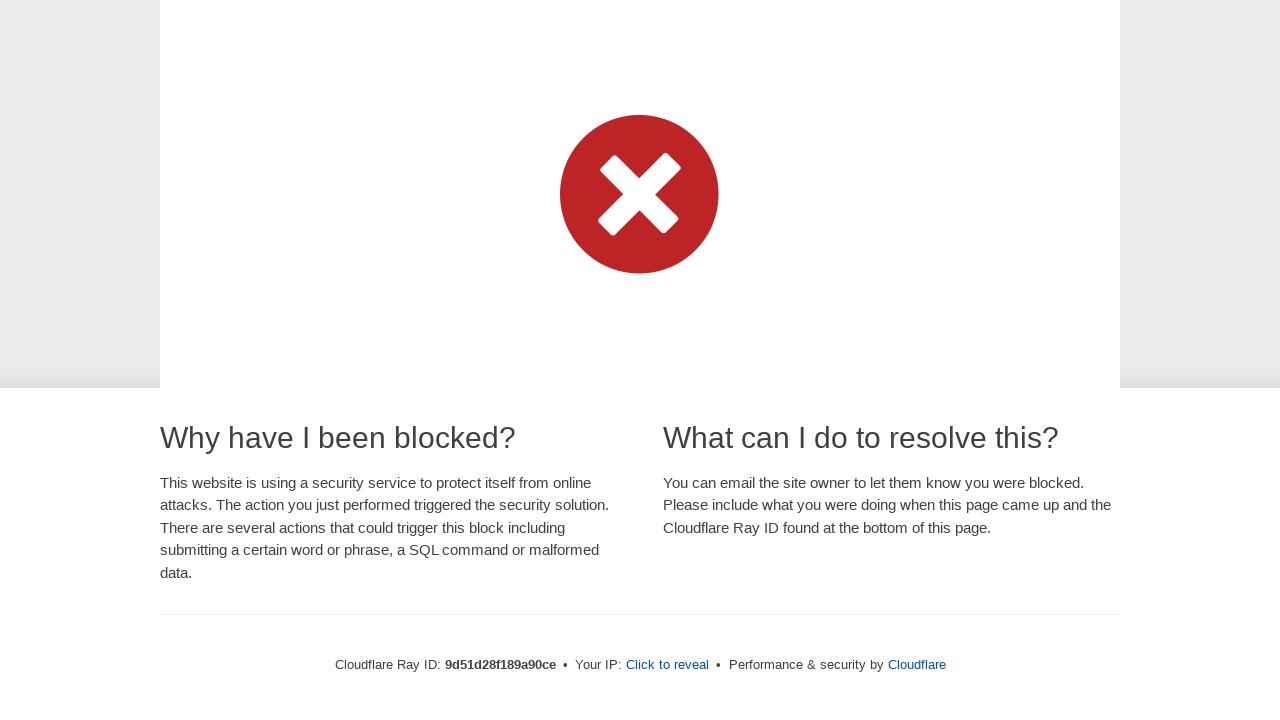

Scrolled to bottom of page to load dynamic content
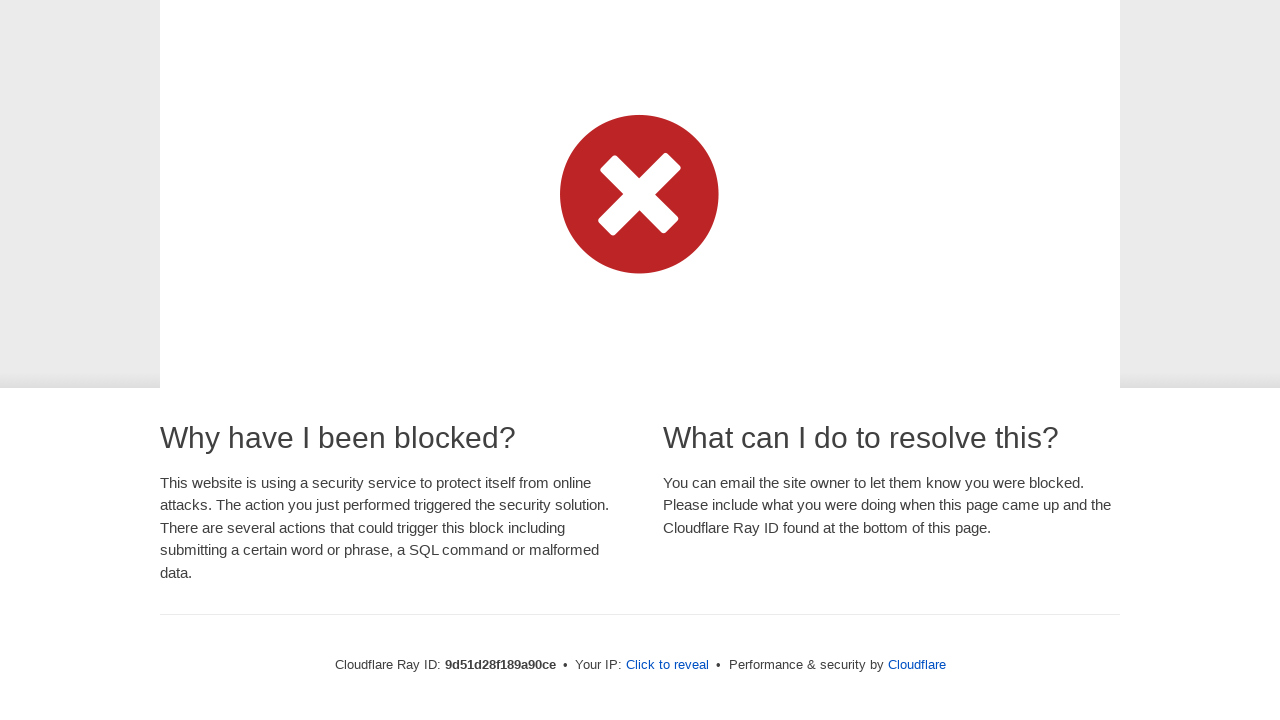

Waited 100ms between scroll actions
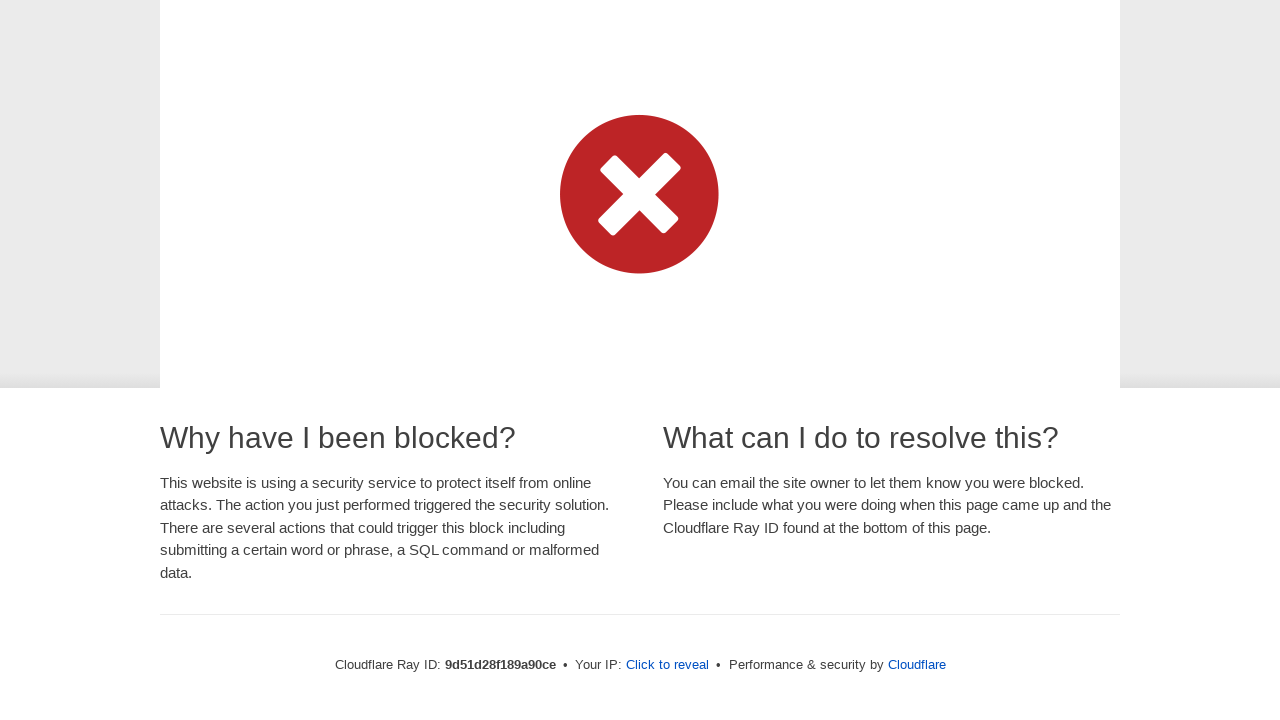

Scrolled to bottom of page to load dynamic content
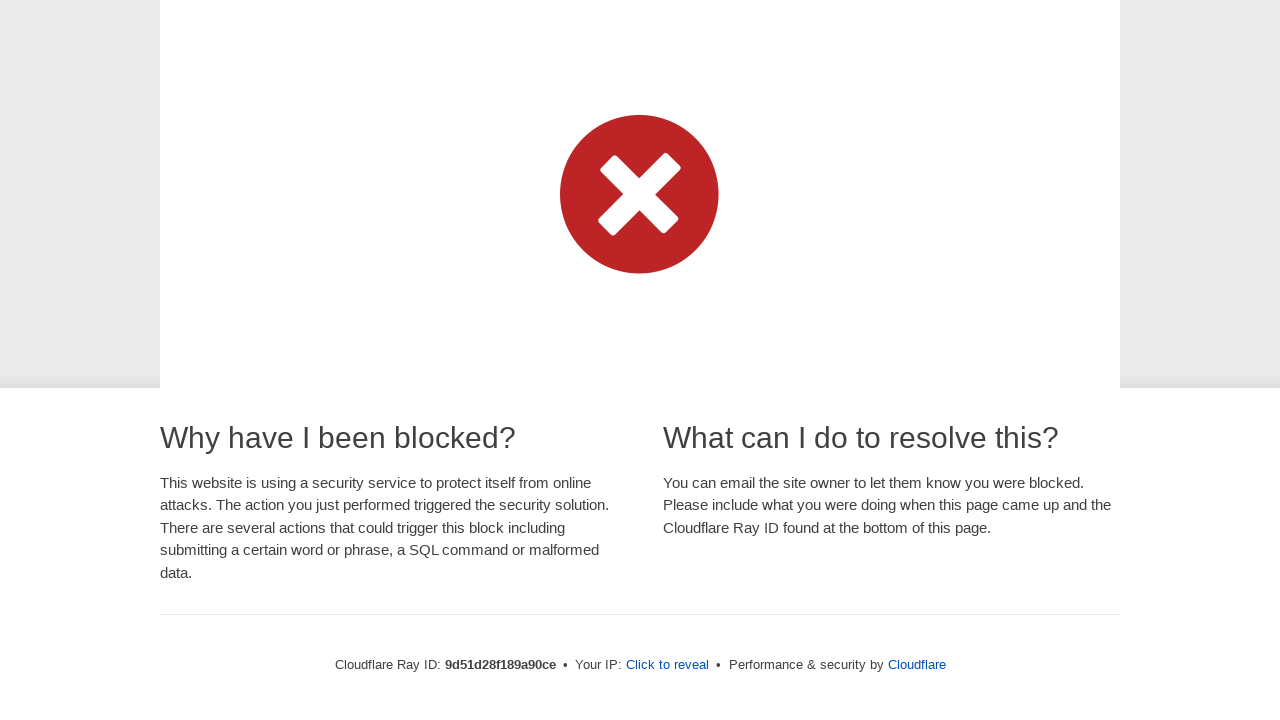

Waited 100ms between scroll actions
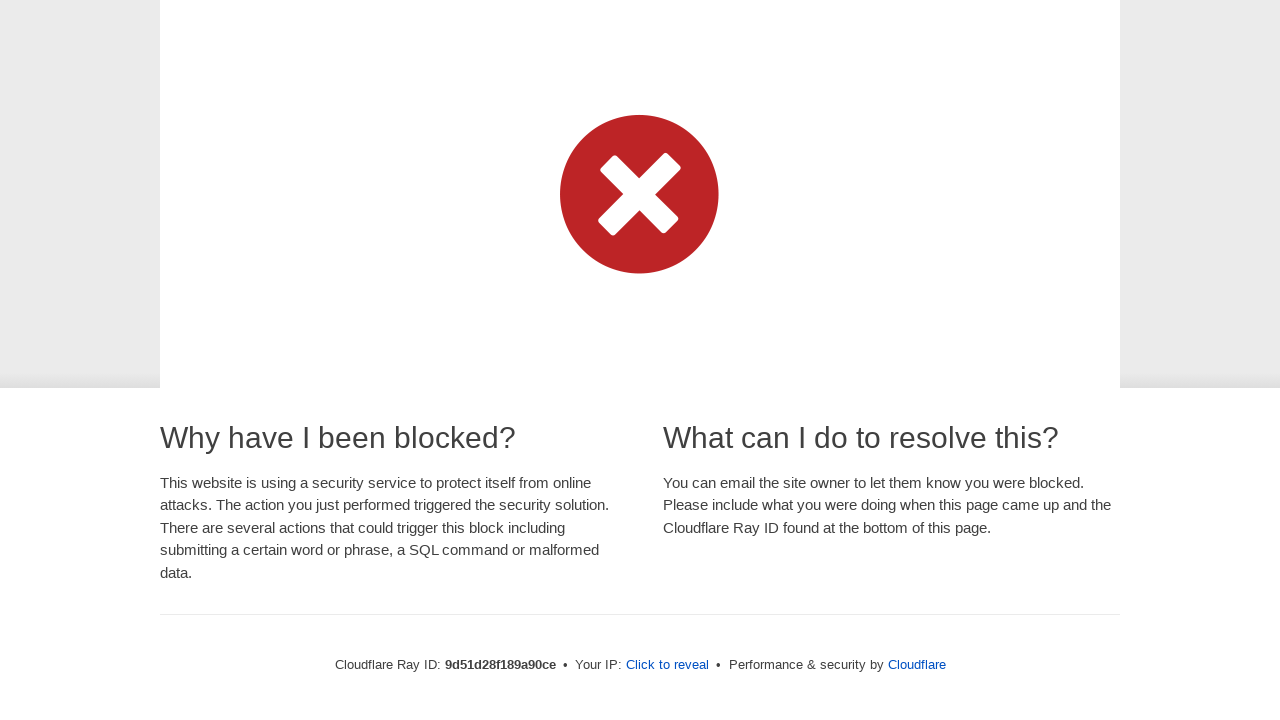

Scrolled to bottom of page to load dynamic content
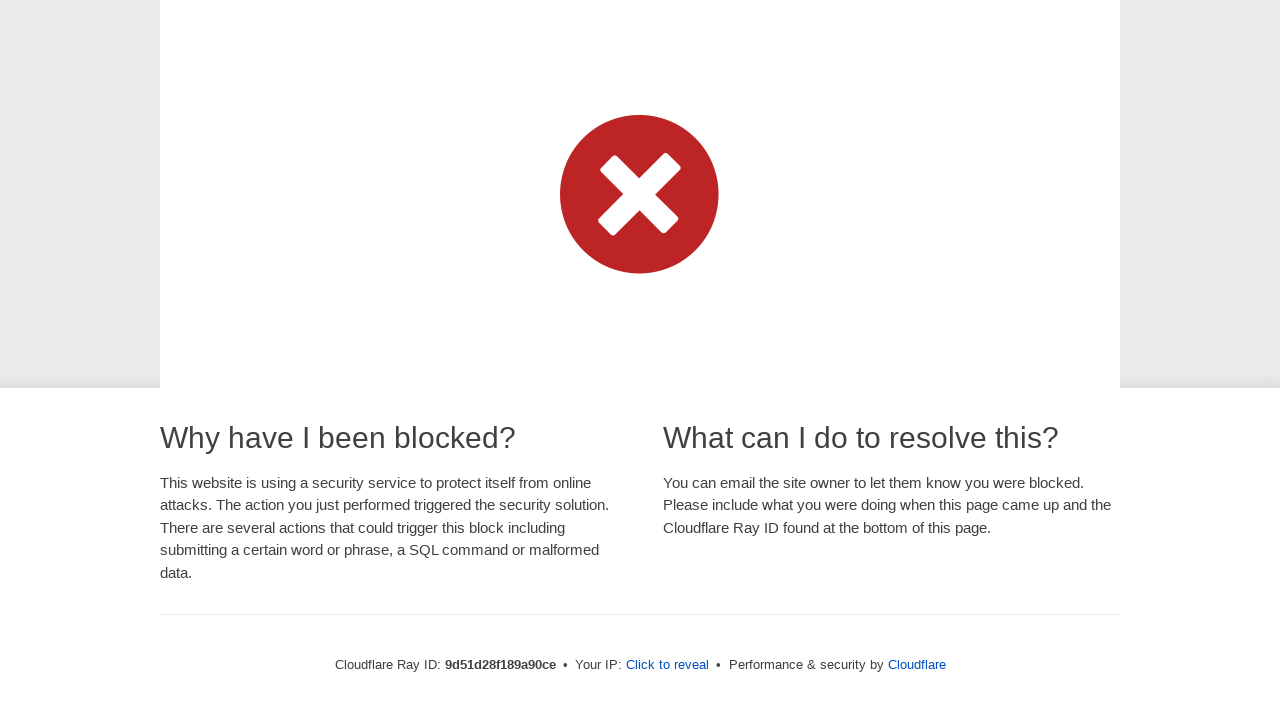

Waited 100ms between scroll actions
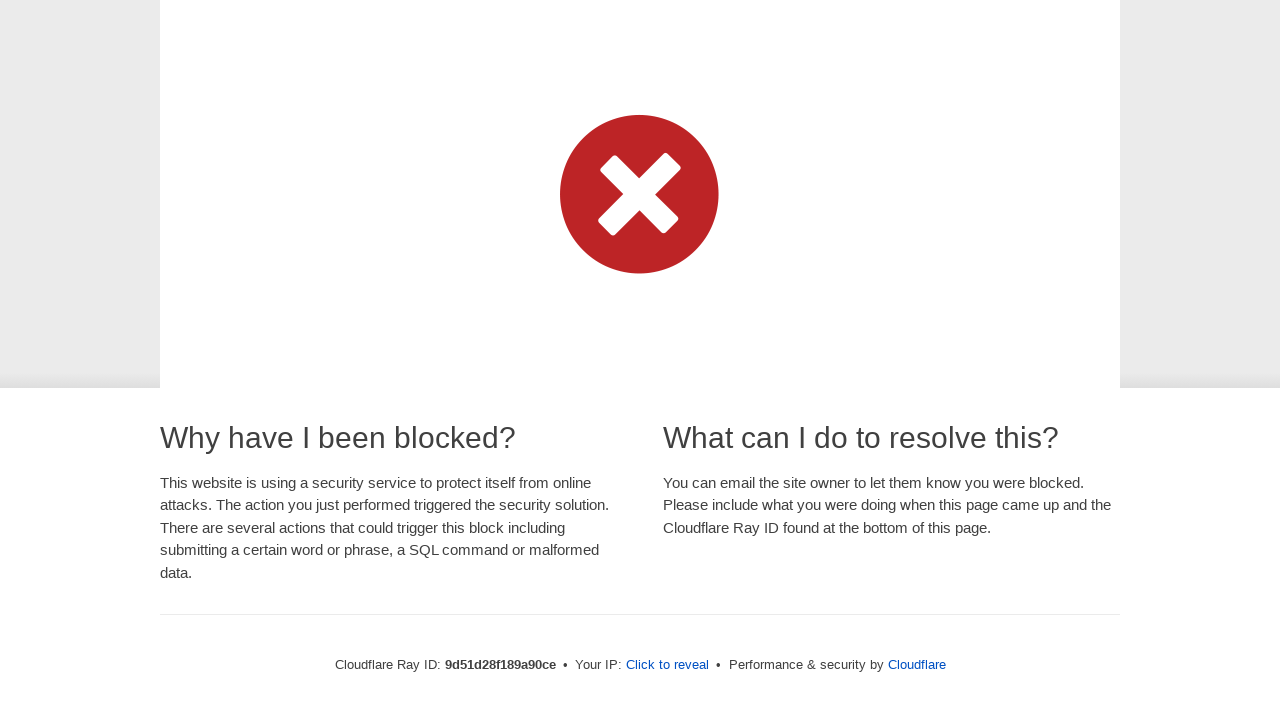

Scrolled to bottom of page to load dynamic content
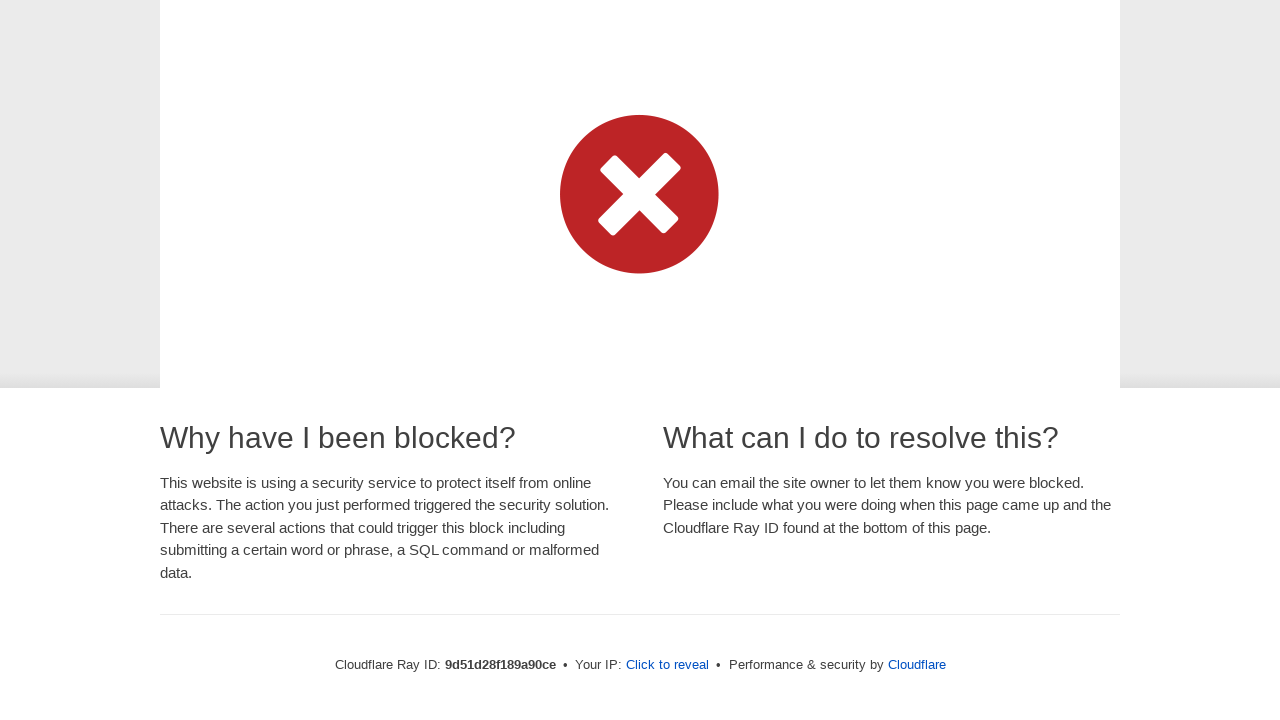

Waited 100ms between scroll actions
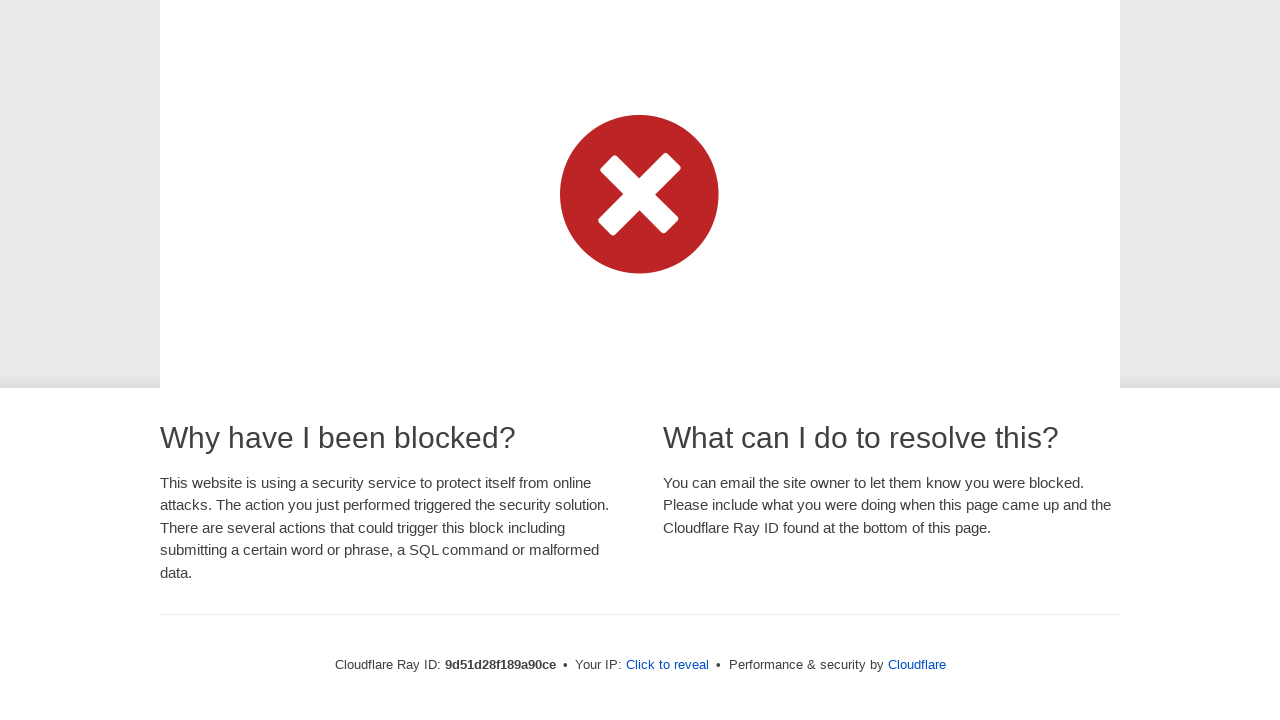

Scrolled to bottom of page to load dynamic content
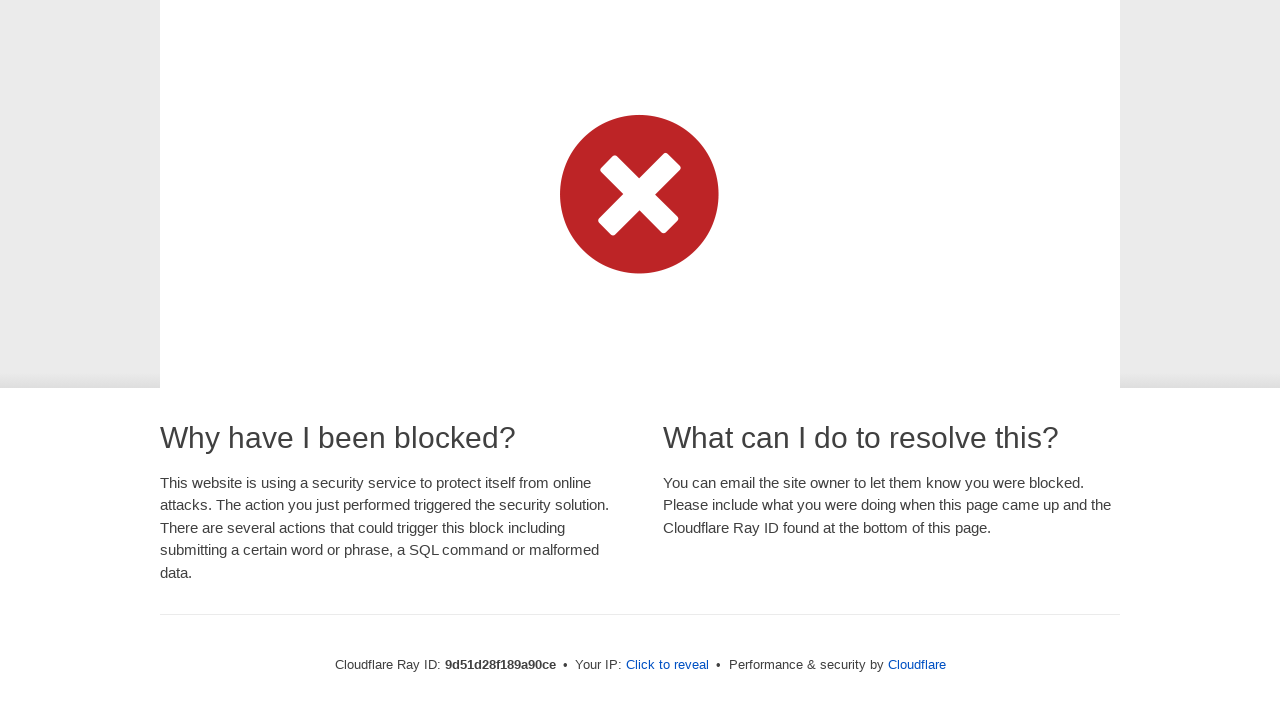

Waited 100ms between scroll actions
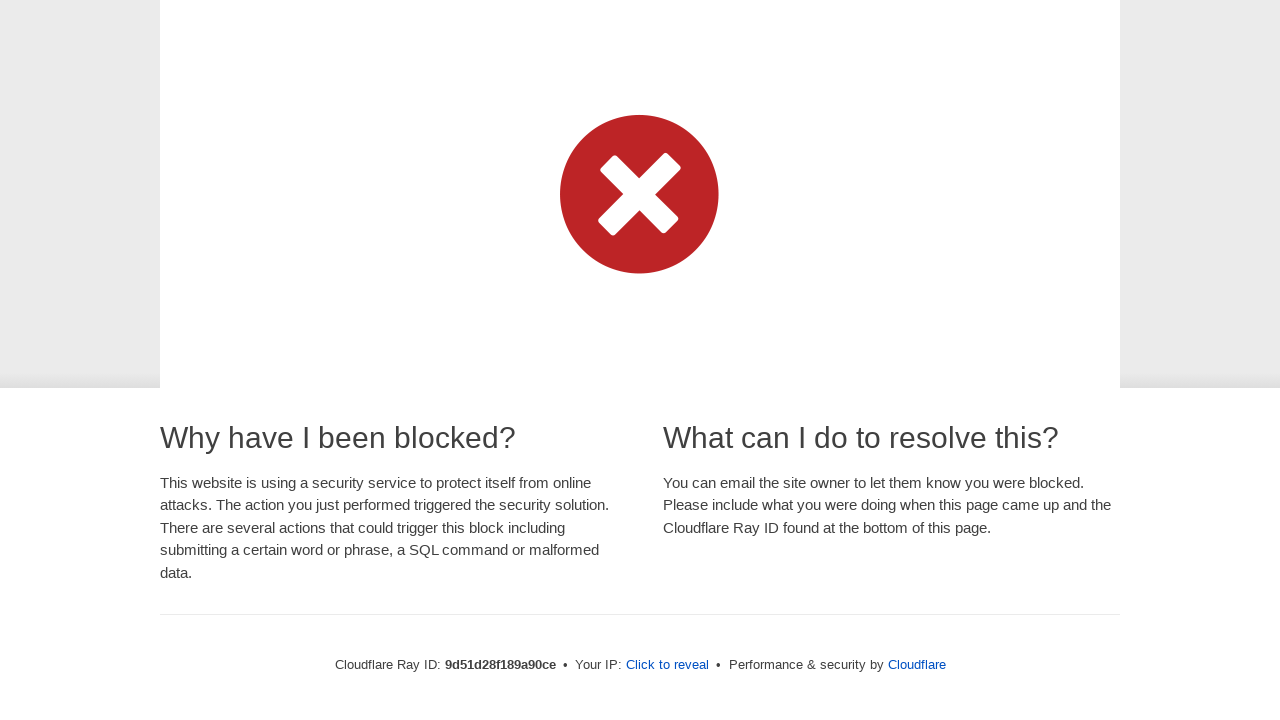

Scrolled to bottom of page to load dynamic content
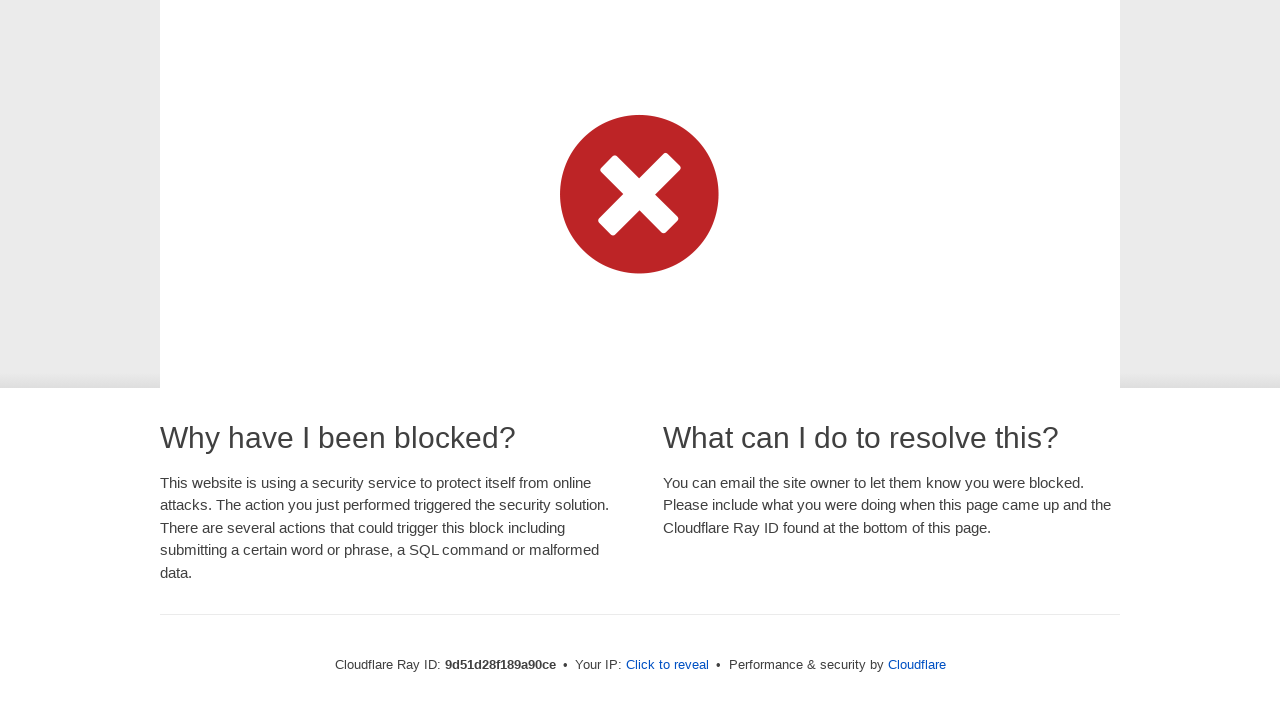

Waited 100ms between scroll actions
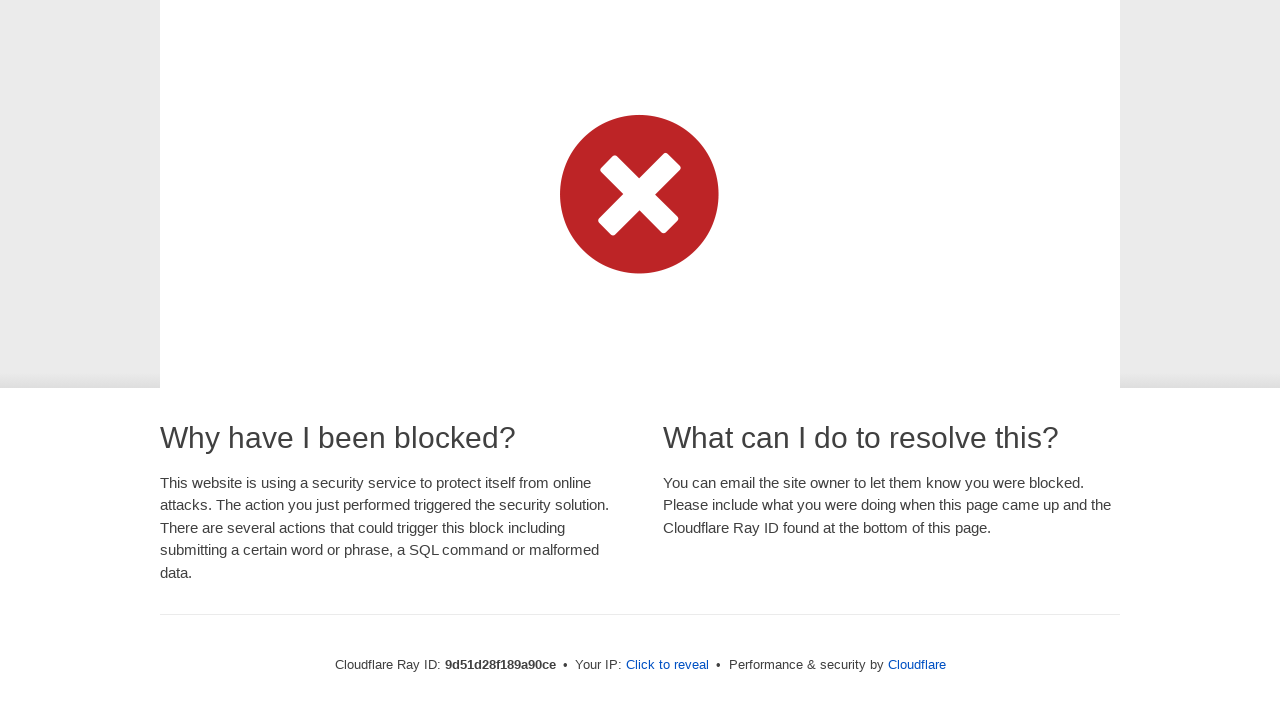

Scrolled to bottom of page to load dynamic content
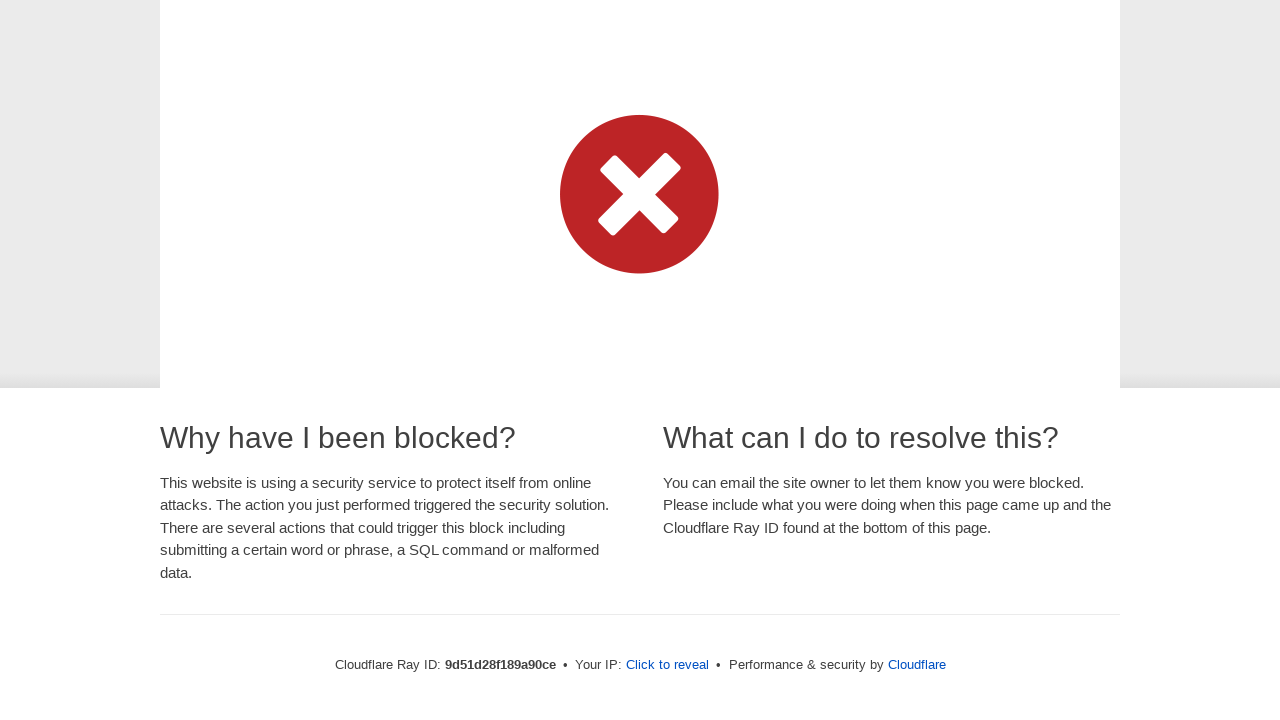

Waited 100ms between scroll actions
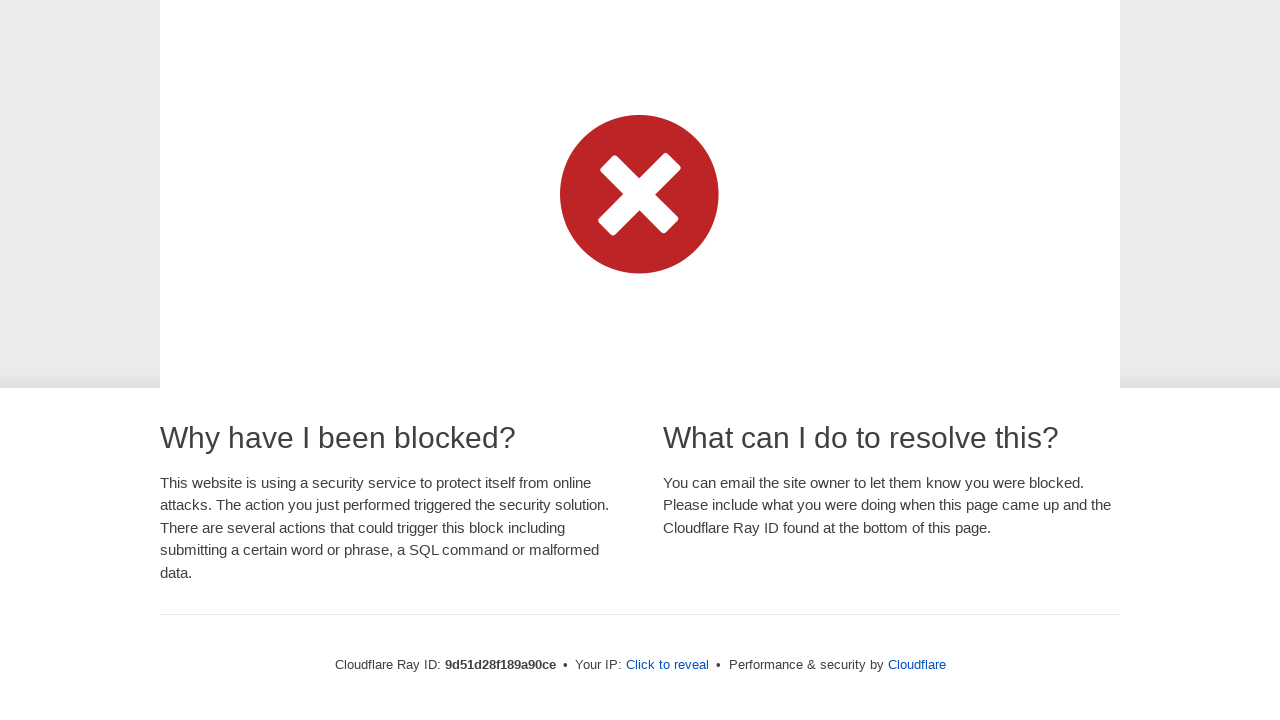

Scrolled to bottom of page to load dynamic content
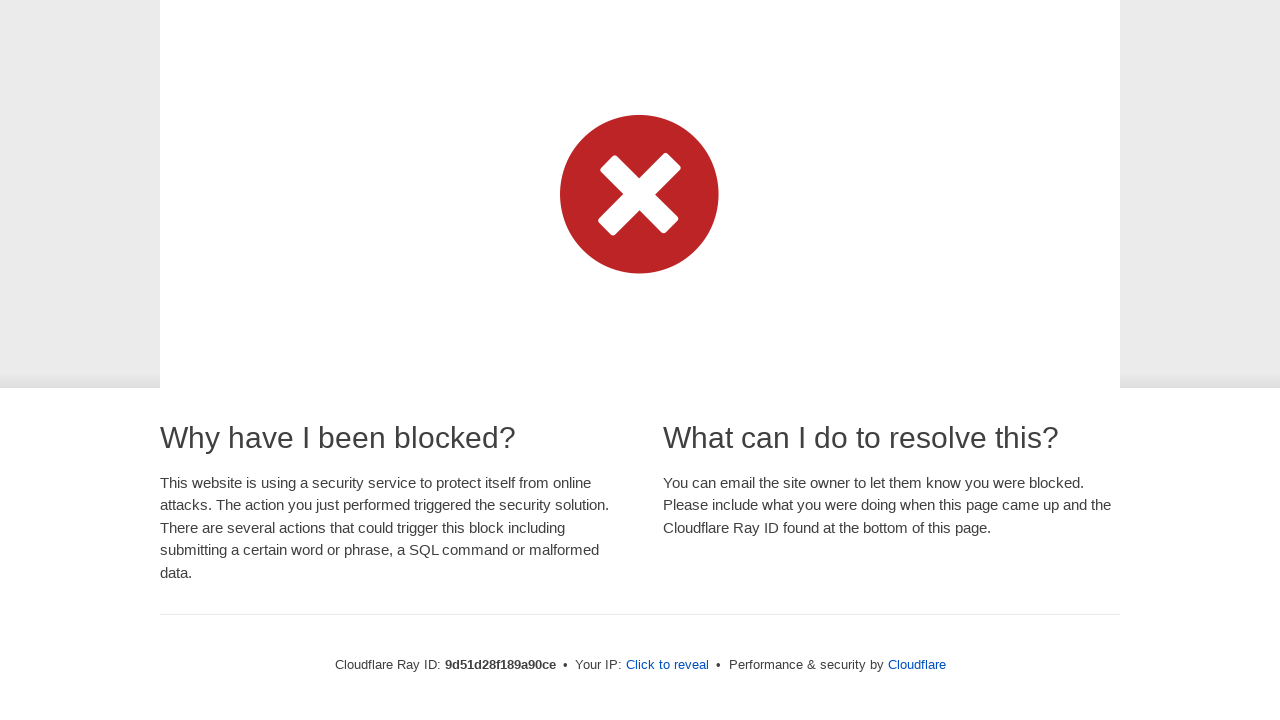

Waited 100ms between scroll actions
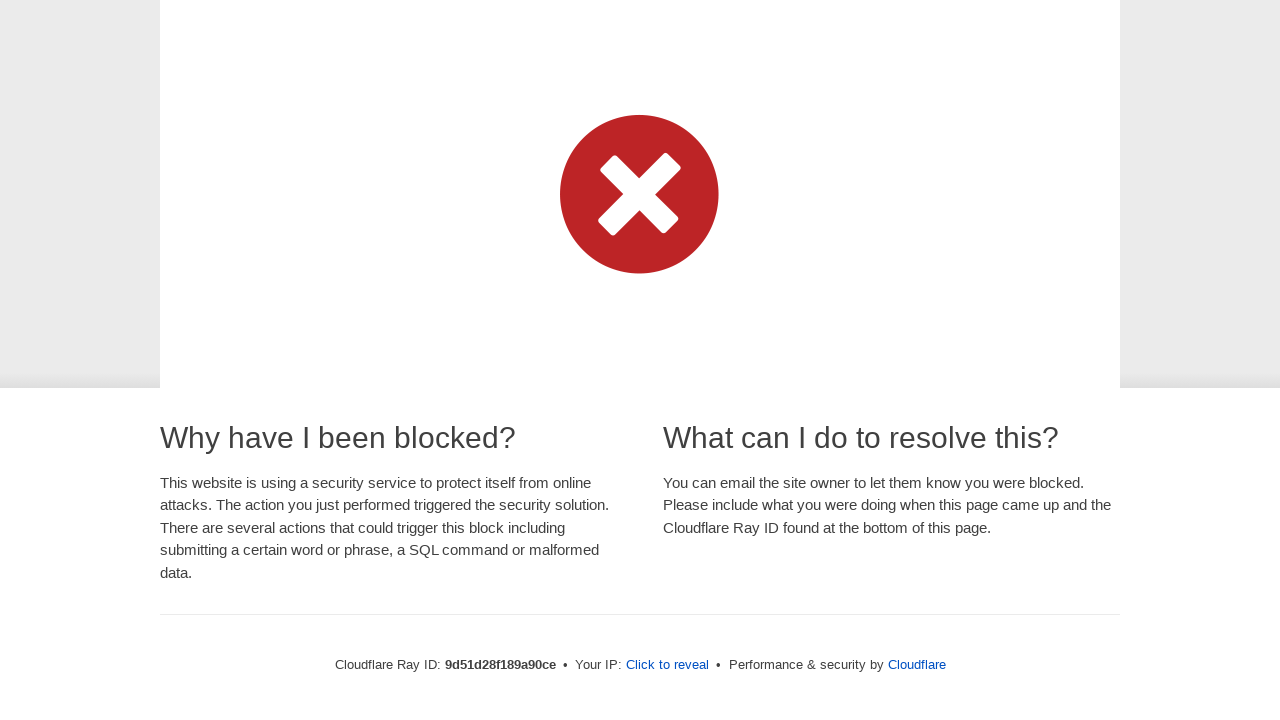

Scrolled to bottom of page to load dynamic content
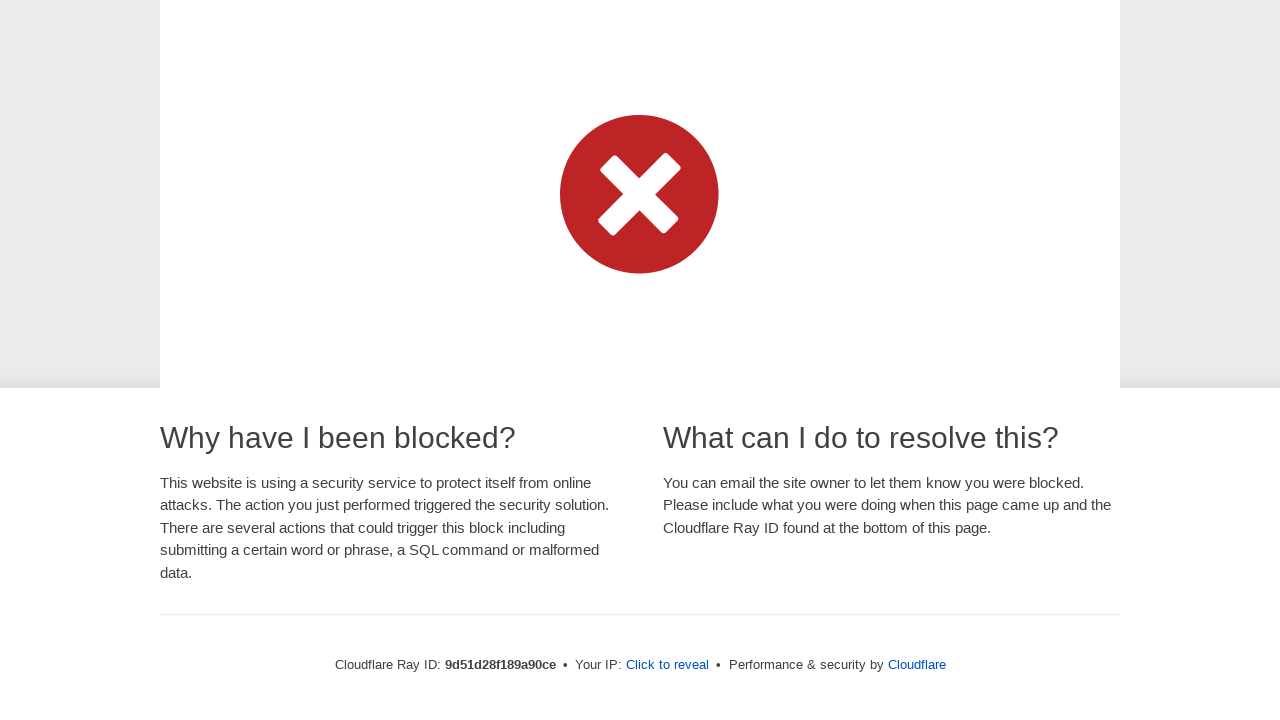

Waited 100ms between scroll actions
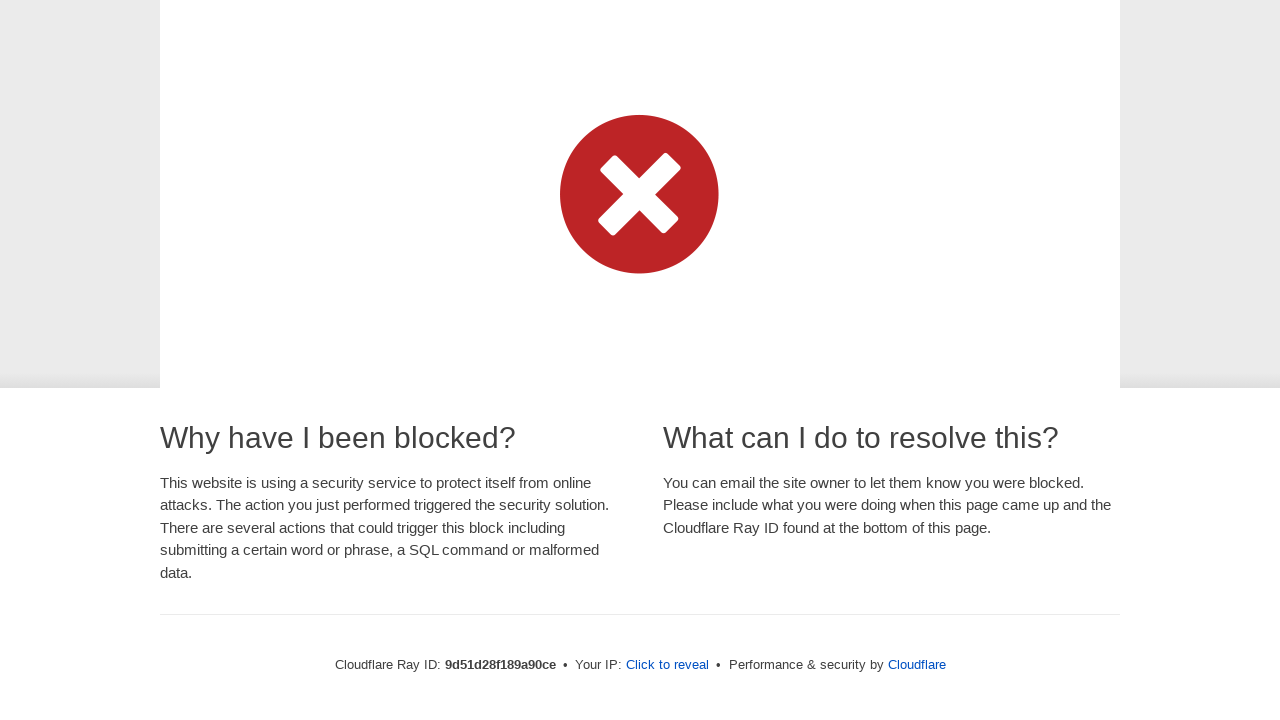

Scrolled to bottom of page to load dynamic content
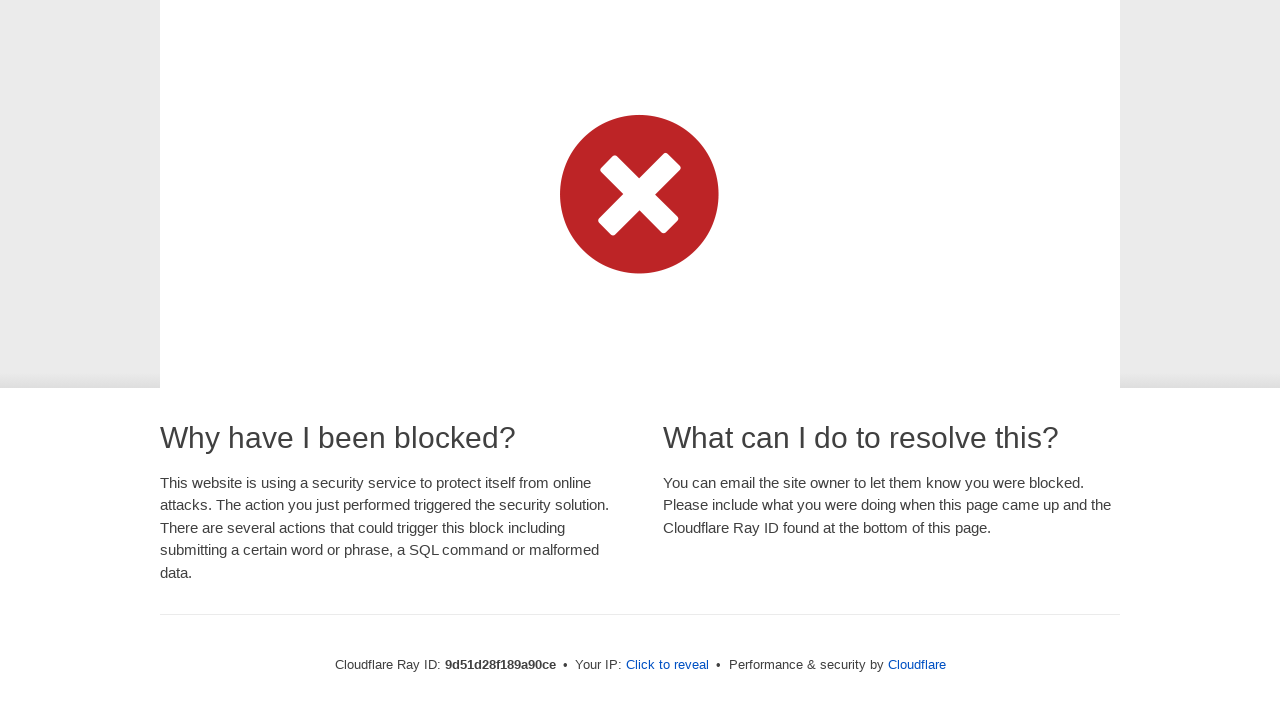

Waited 100ms between scroll actions
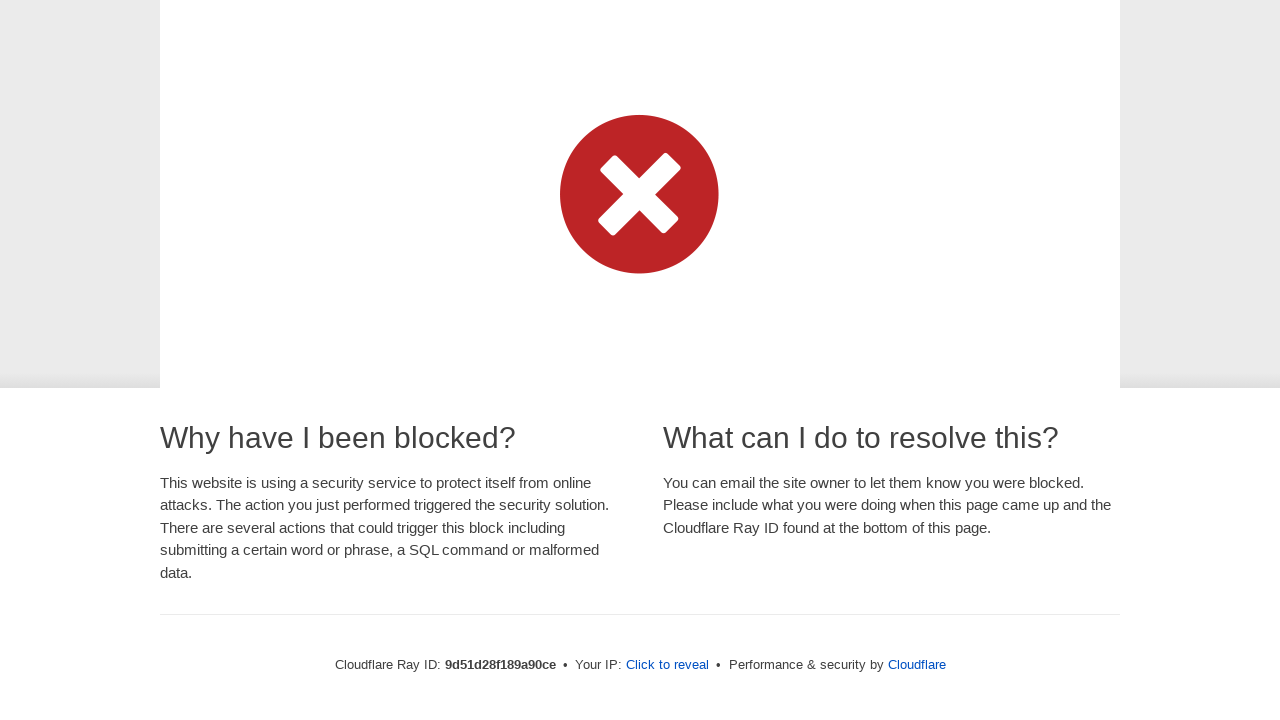

Scrolled to bottom of page to load dynamic content
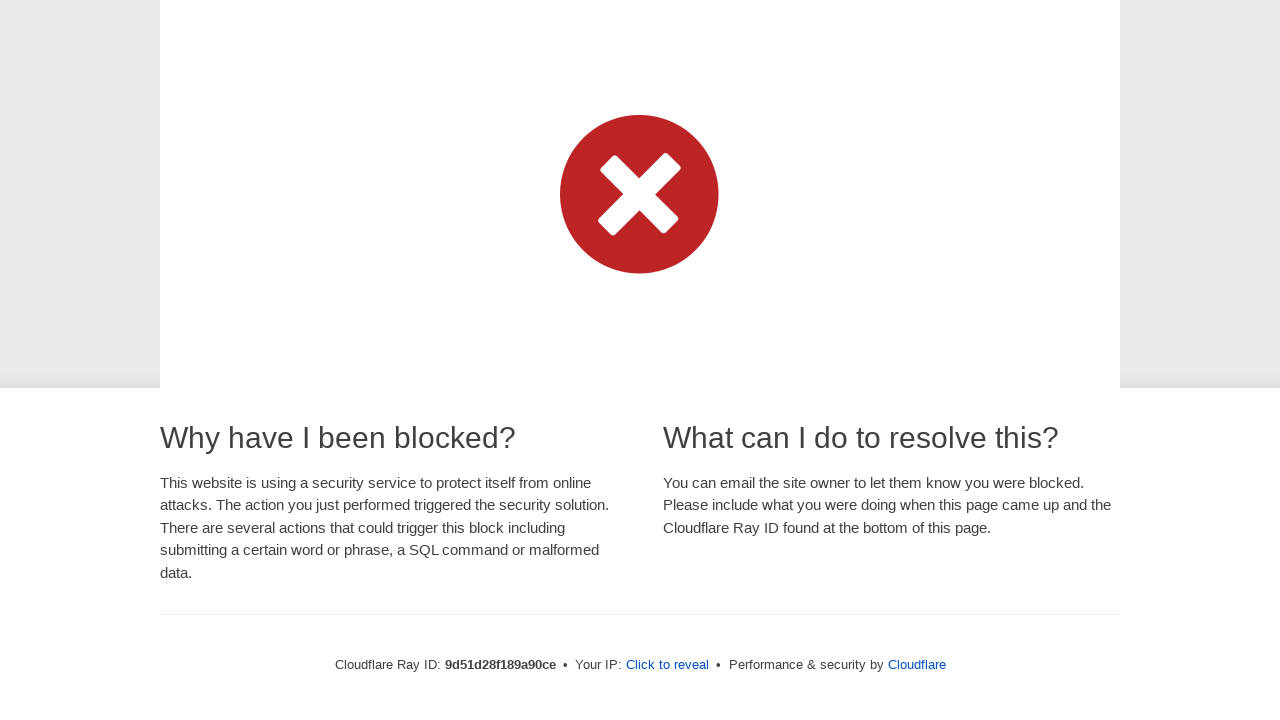

Waited 100ms between scroll actions
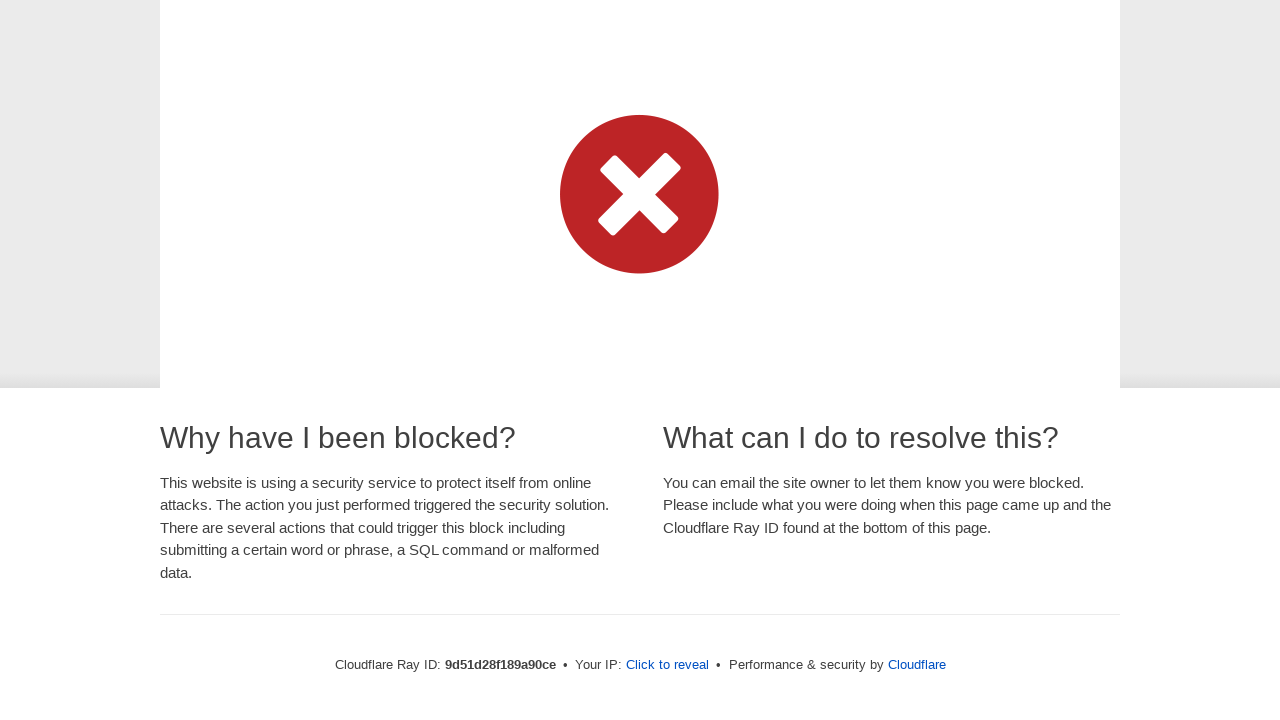

Scrolled to bottom of page to load dynamic content
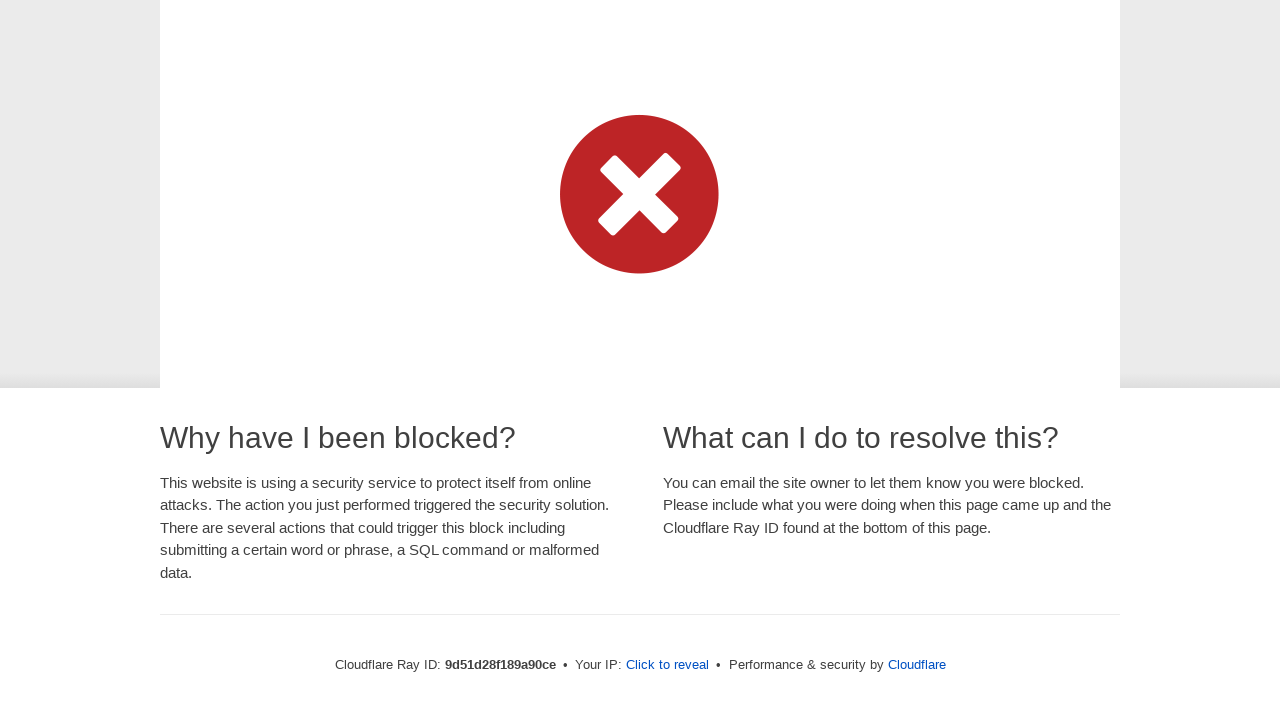

Waited 100ms between scroll actions
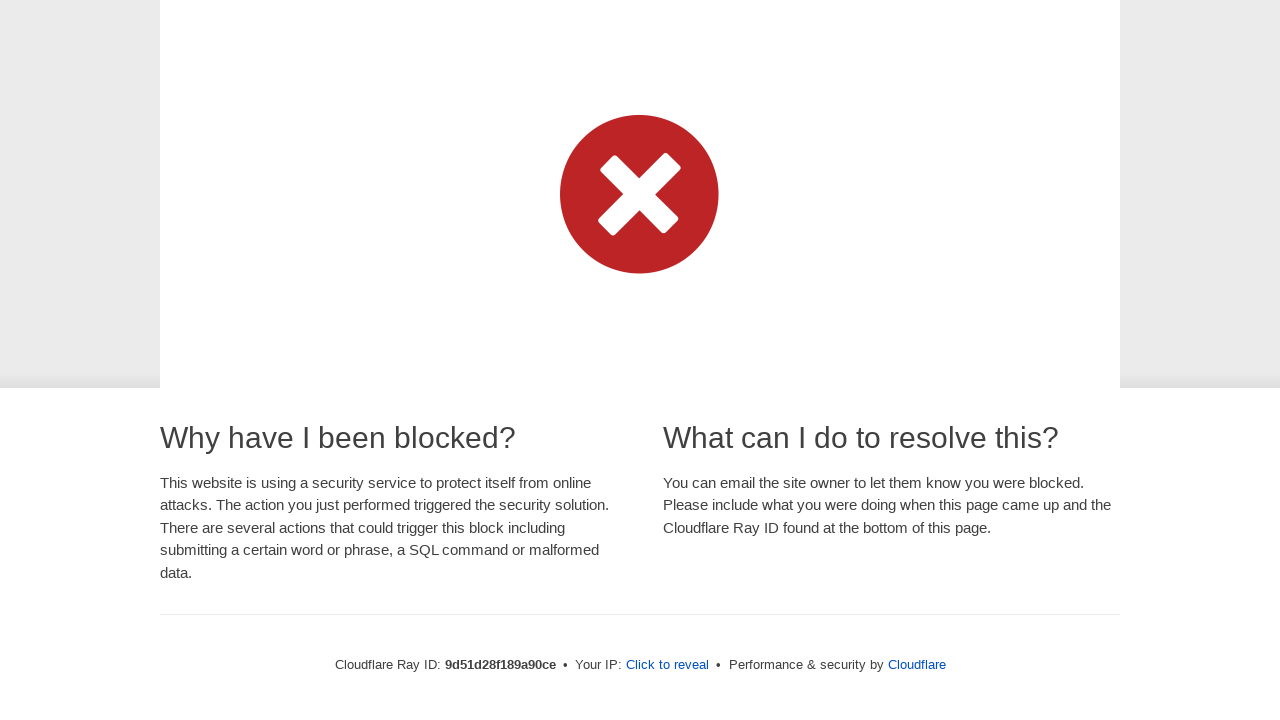

Scrolled to bottom of page to load dynamic content
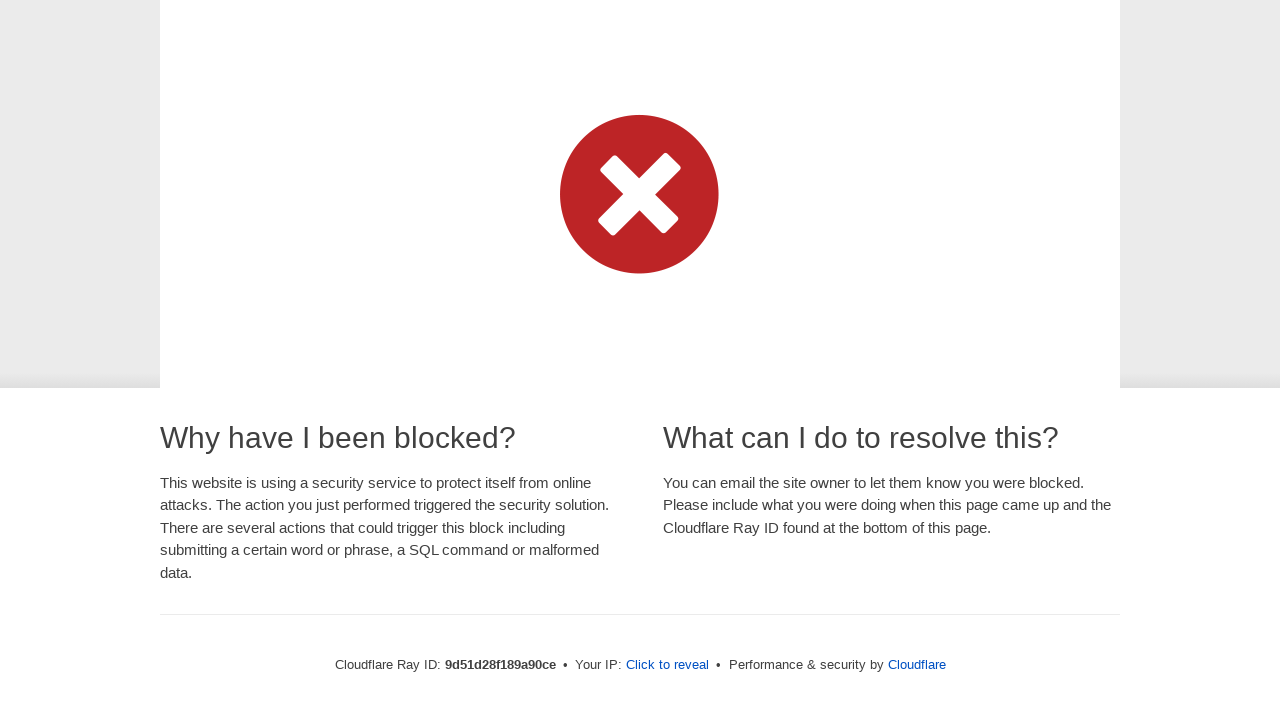

Waited 100ms between scroll actions
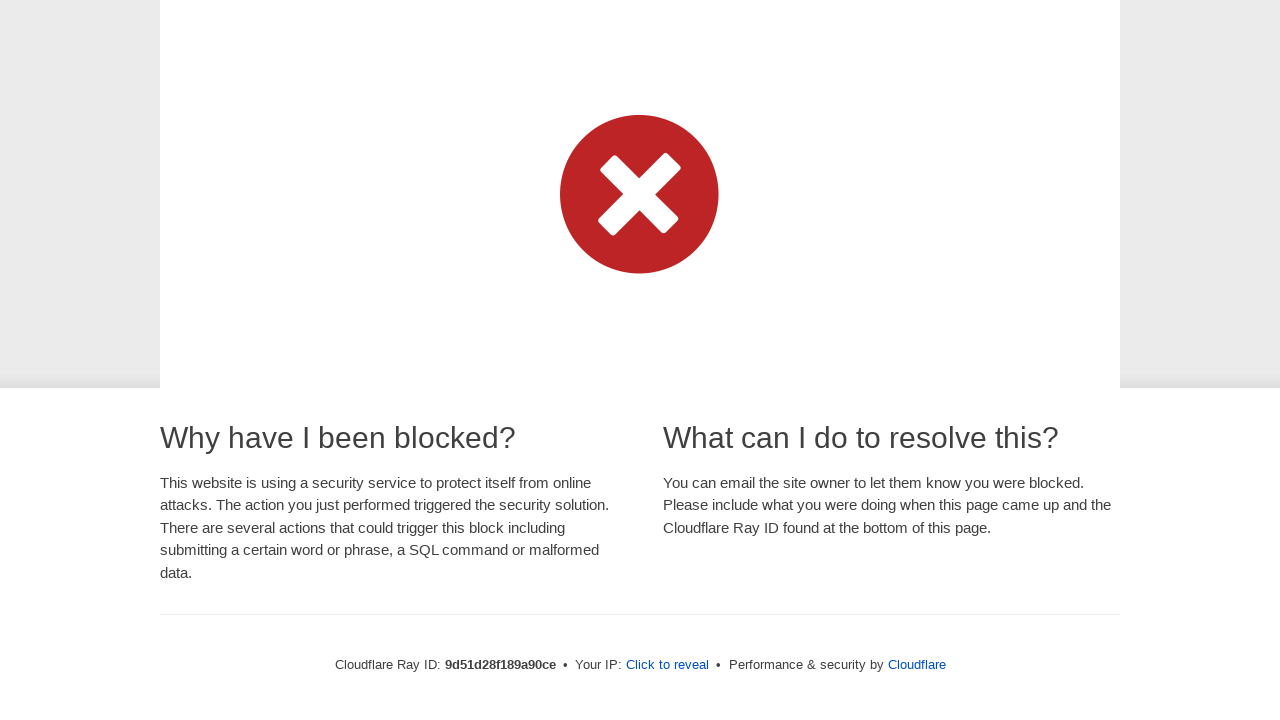

Scrolled to bottom of page to load dynamic content
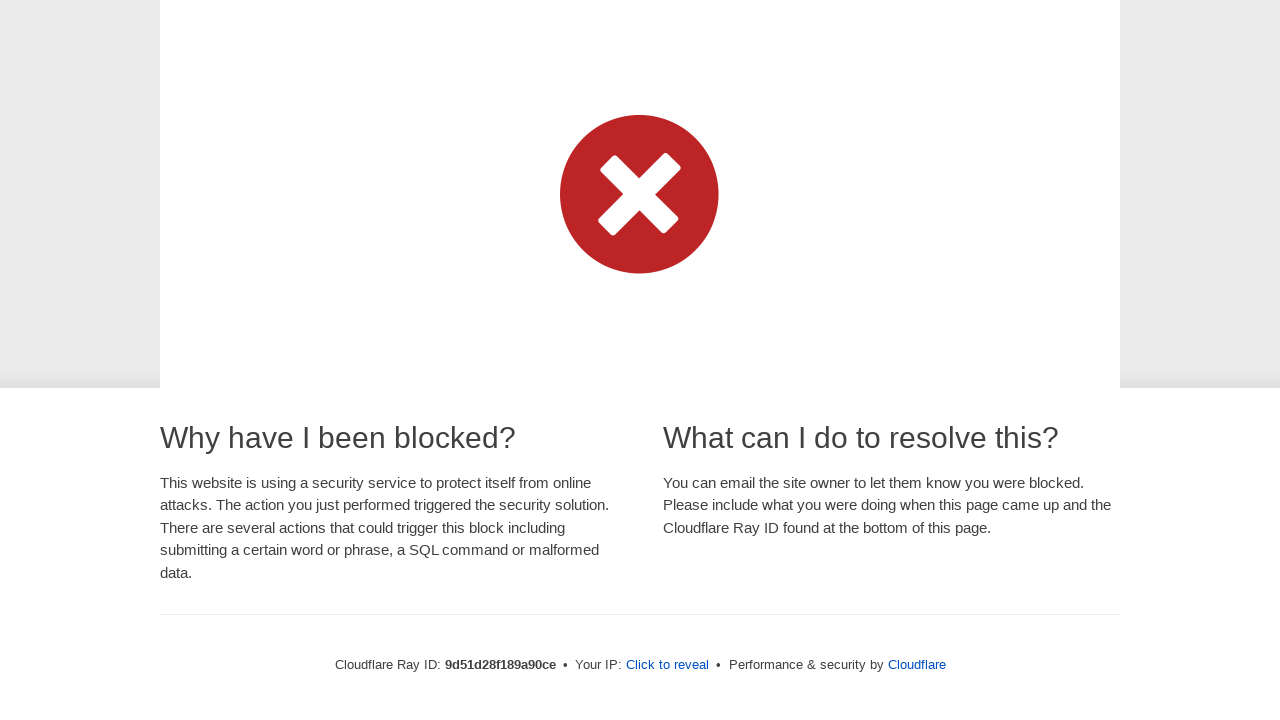

Waited 100ms between scroll actions
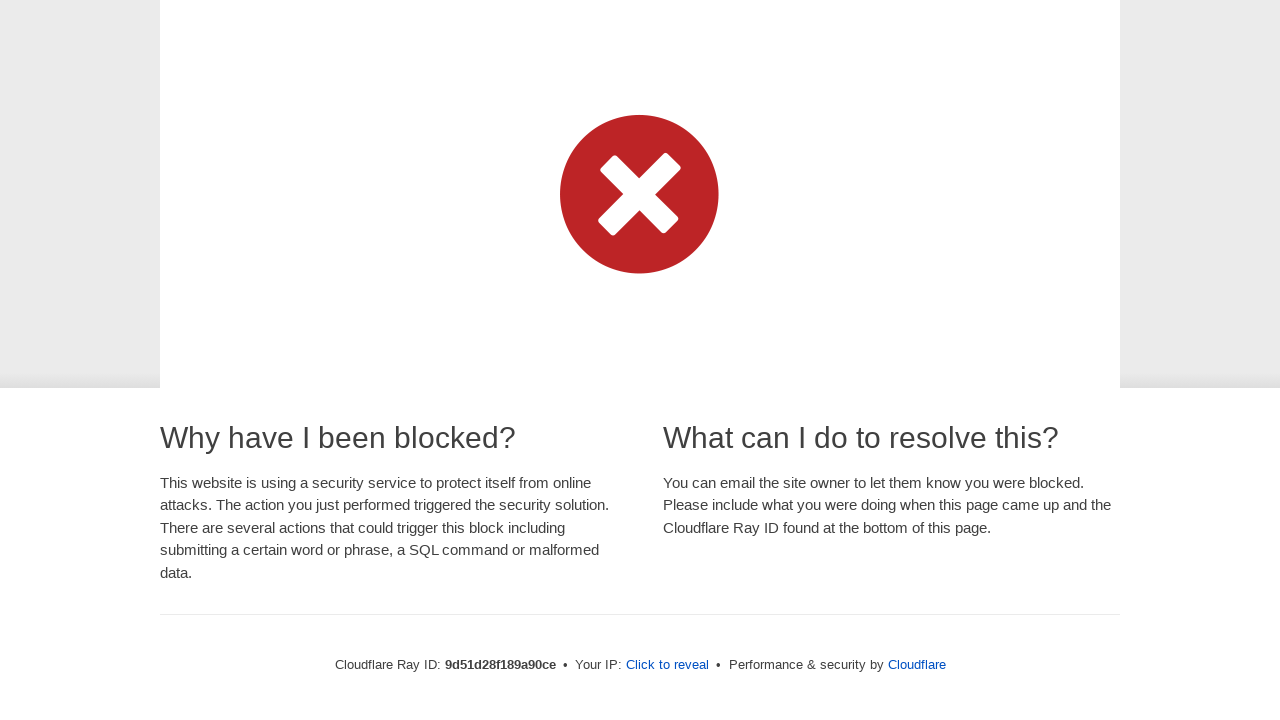

Scrolled to bottom of page to load dynamic content
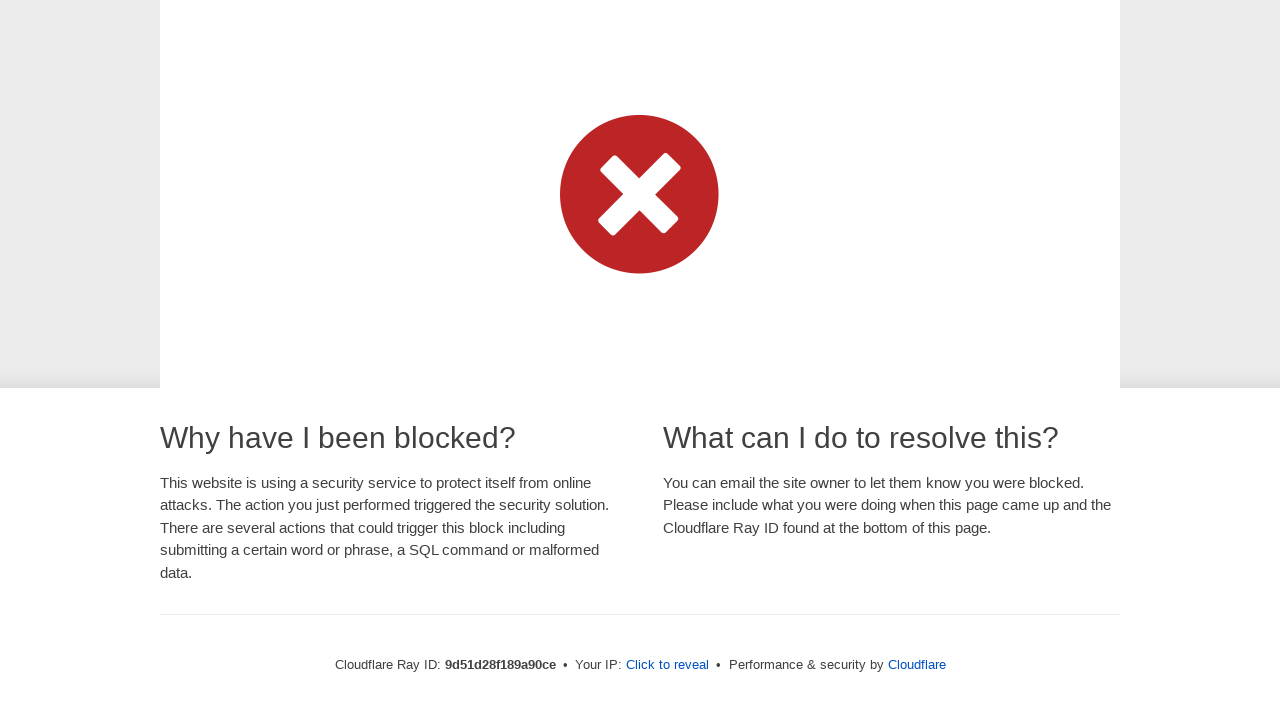

Waited 100ms between scroll actions
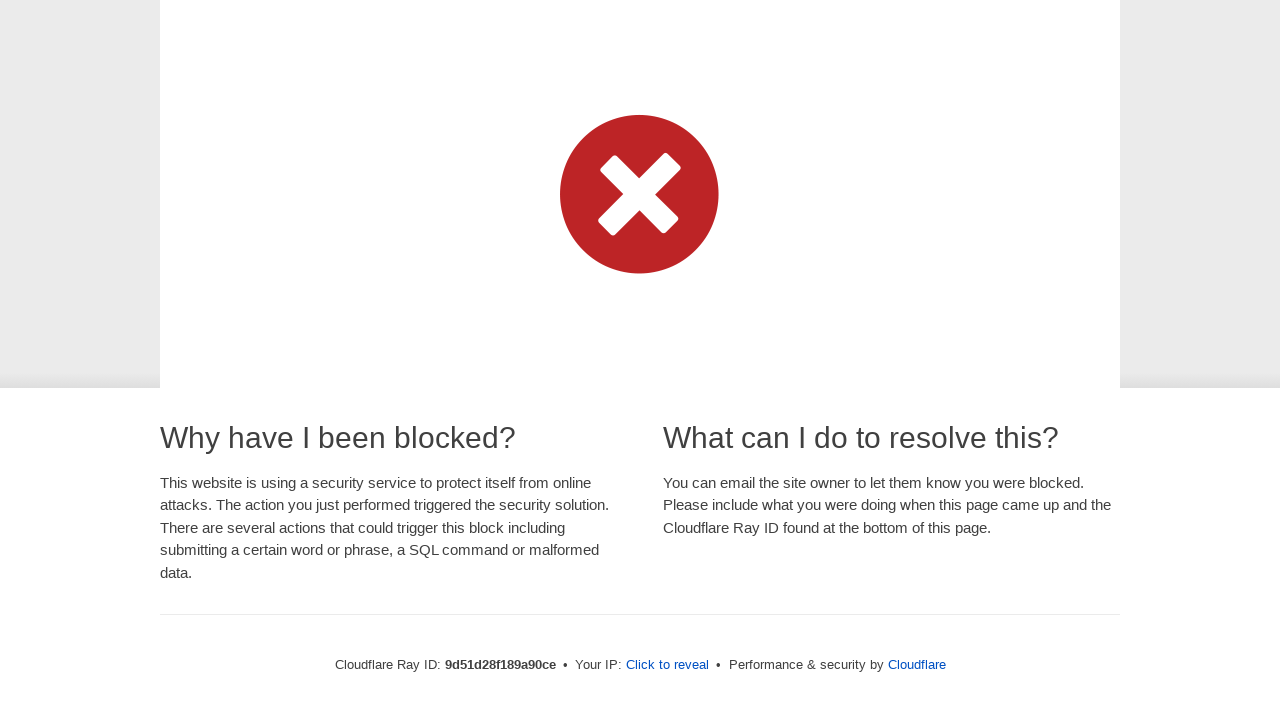

Scrolled to bottom of page to load dynamic content
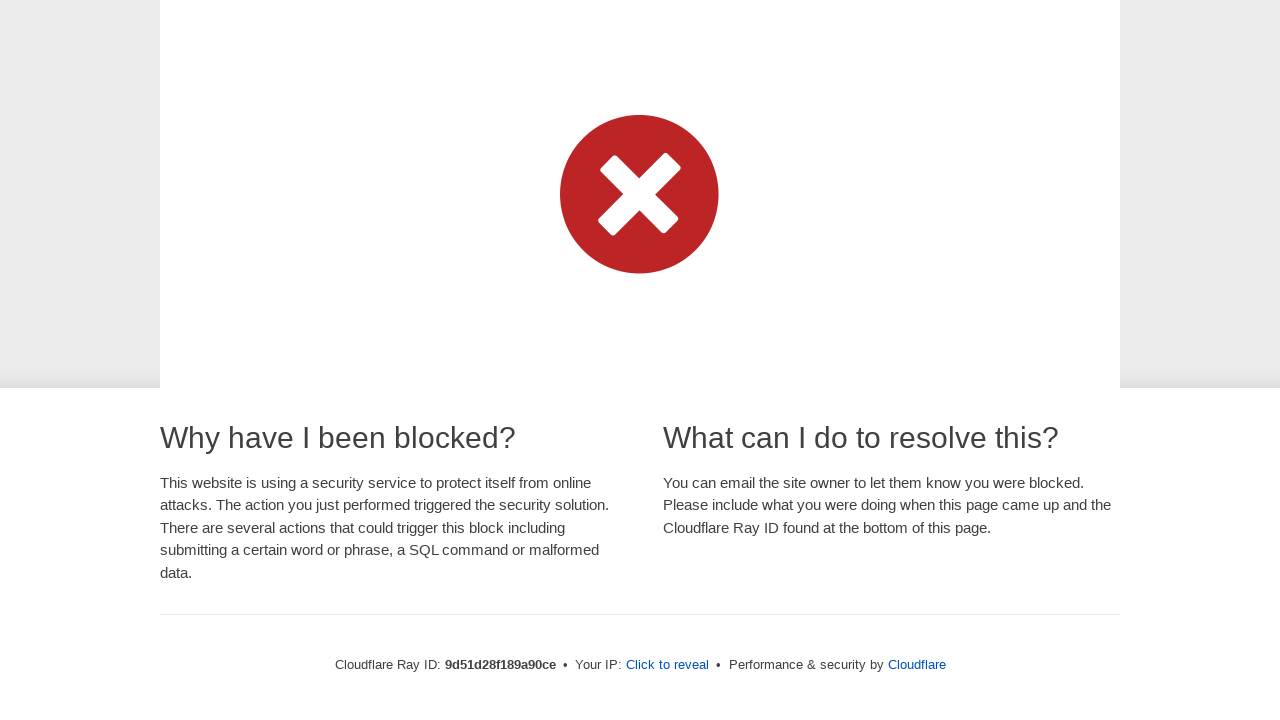

Waited 100ms between scroll actions
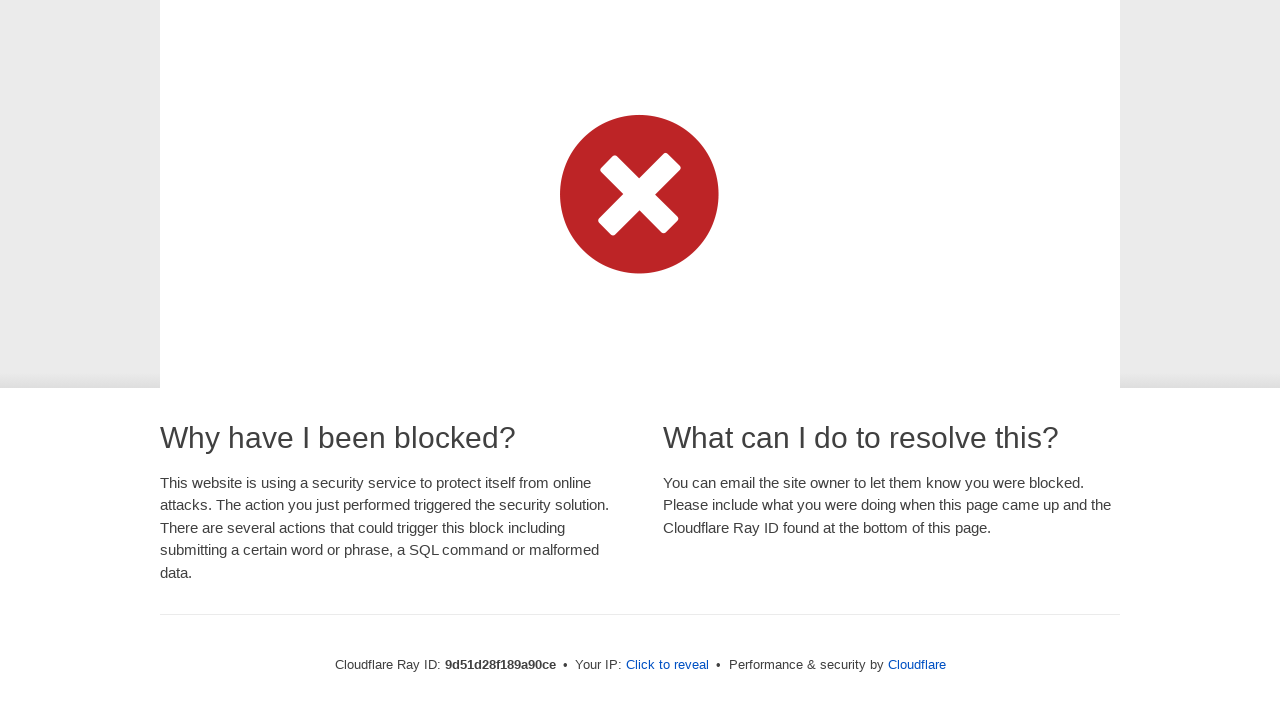

Scrolled to bottom of page to load dynamic content
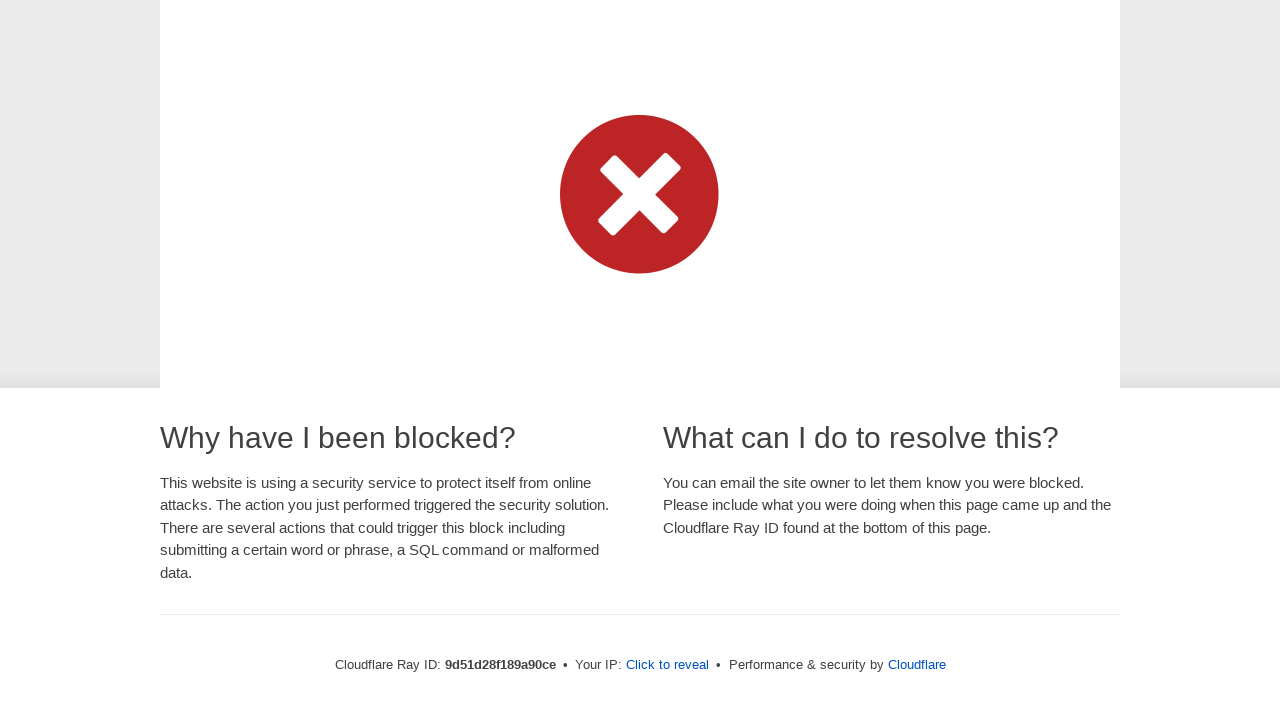

Waited 100ms between scroll actions
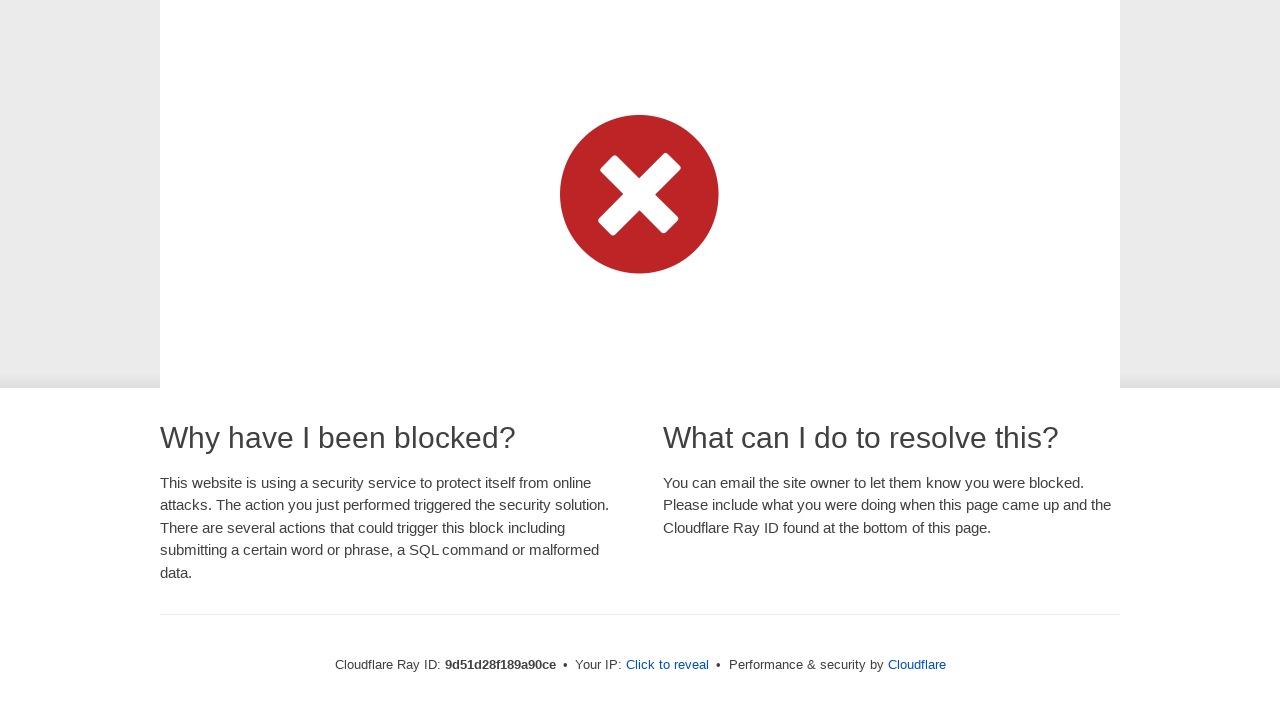

Scrolled to bottom of page to load dynamic content
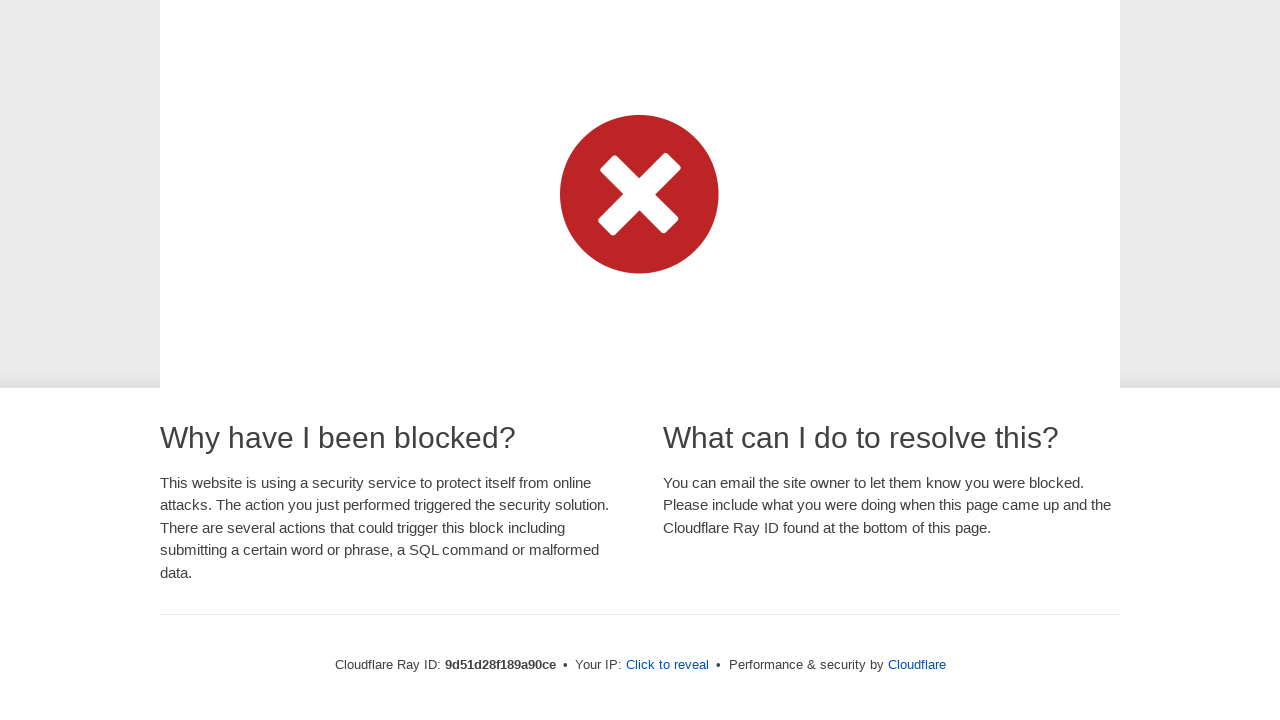

Waited 100ms between scroll actions
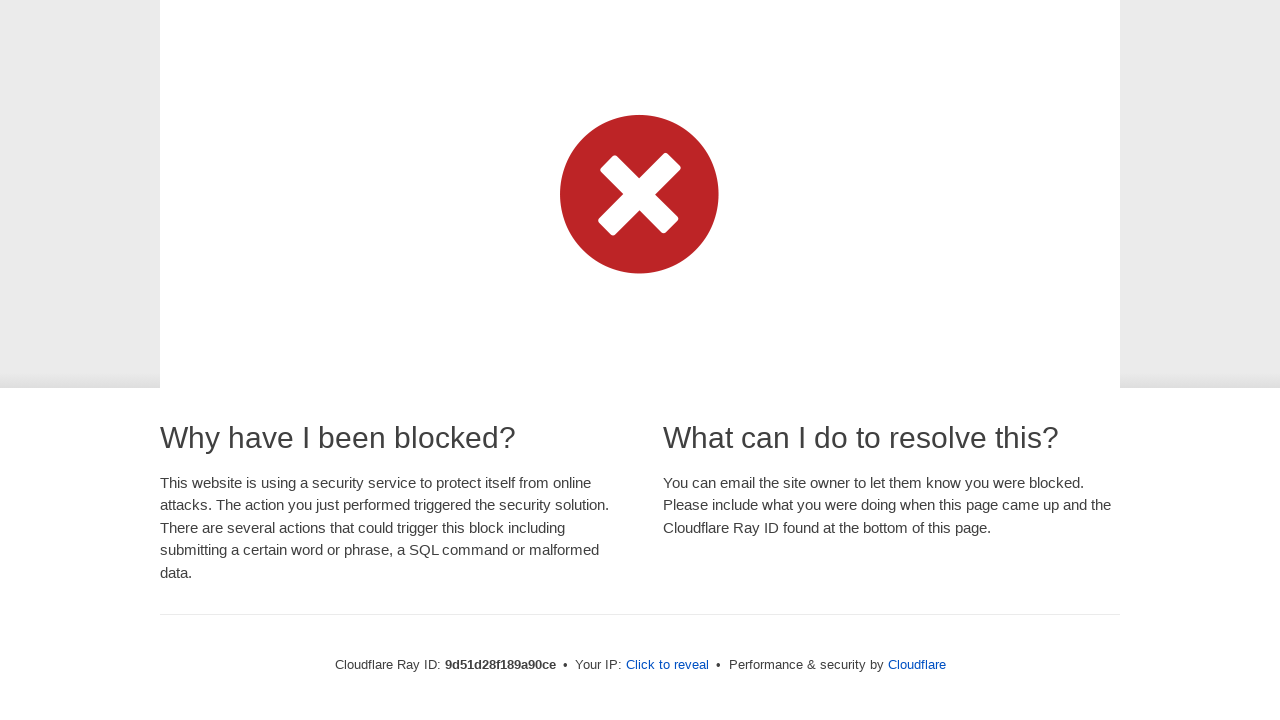

Scrolled to bottom of page to load dynamic content
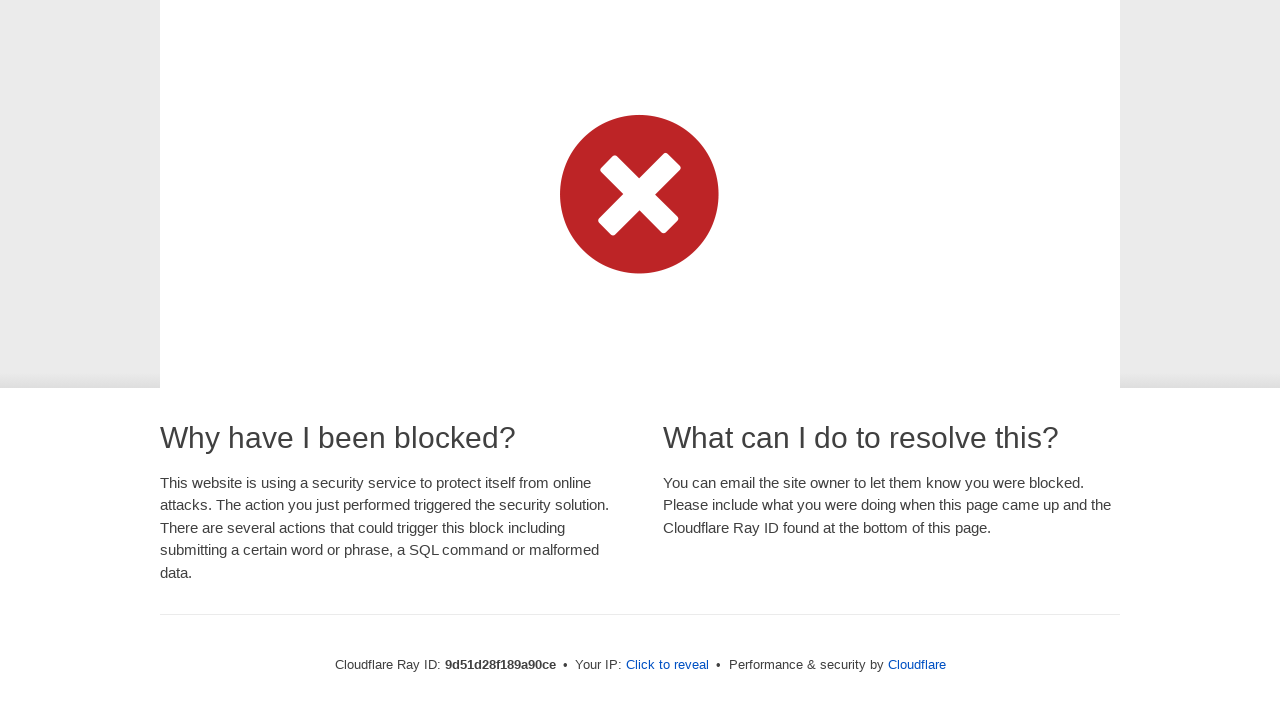

Waited 100ms between scroll actions
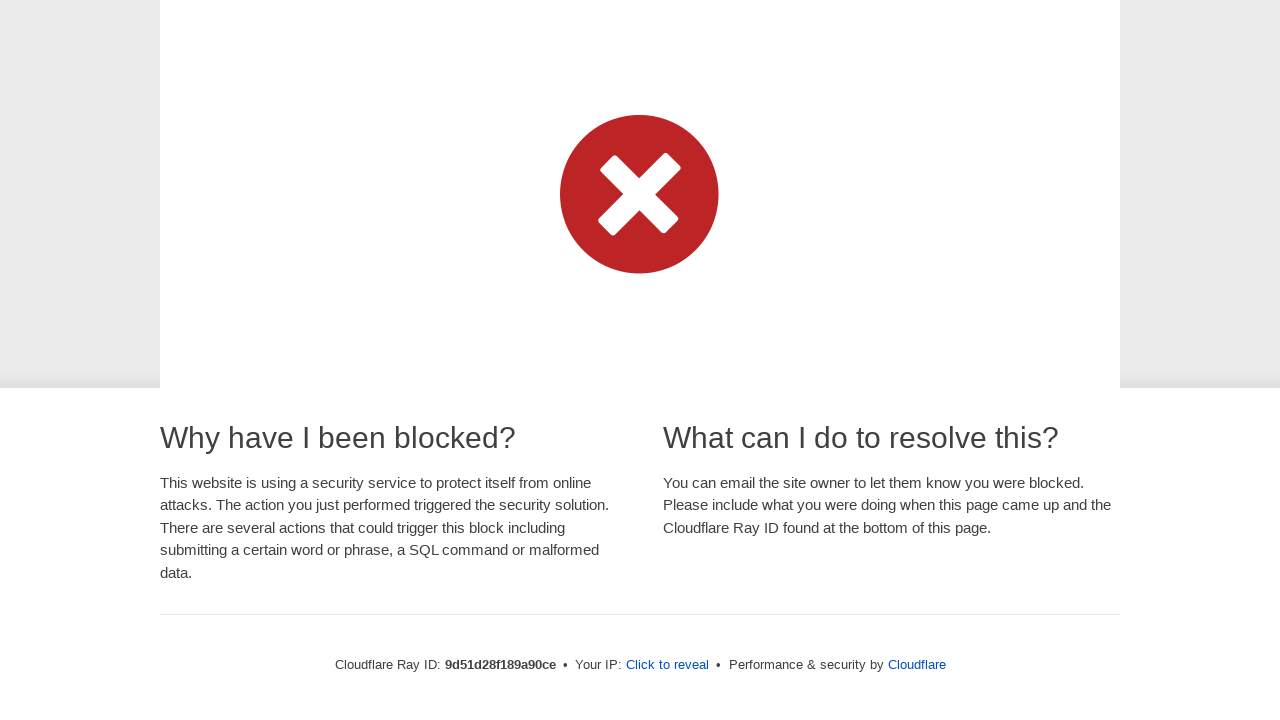

Scrolled to bottom of page to load dynamic content
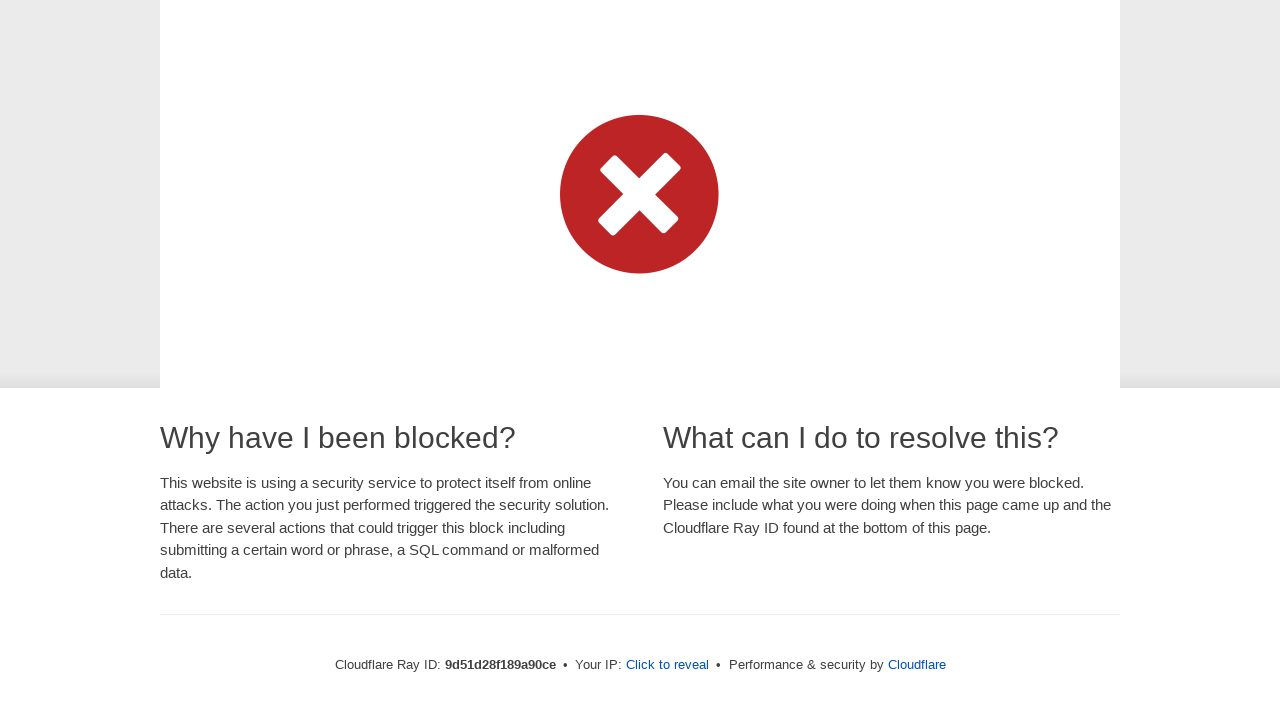

Waited 100ms between scroll actions
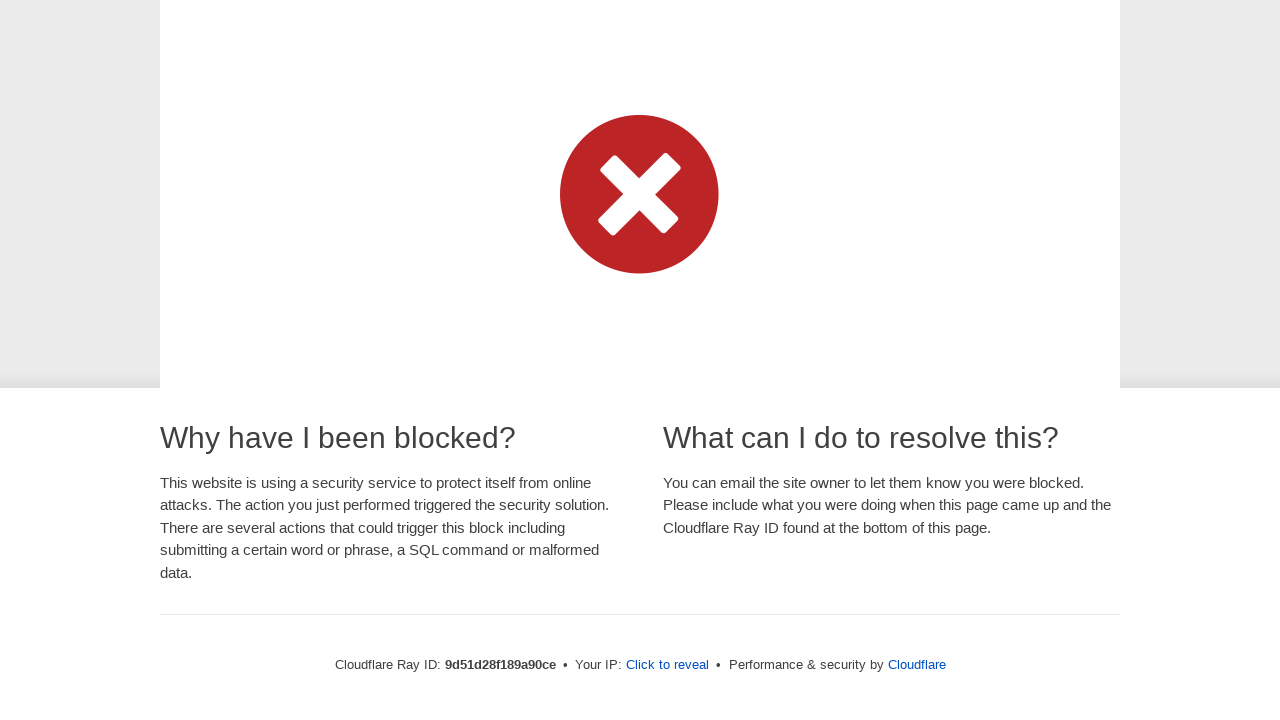

Scrolled to bottom of page to load dynamic content
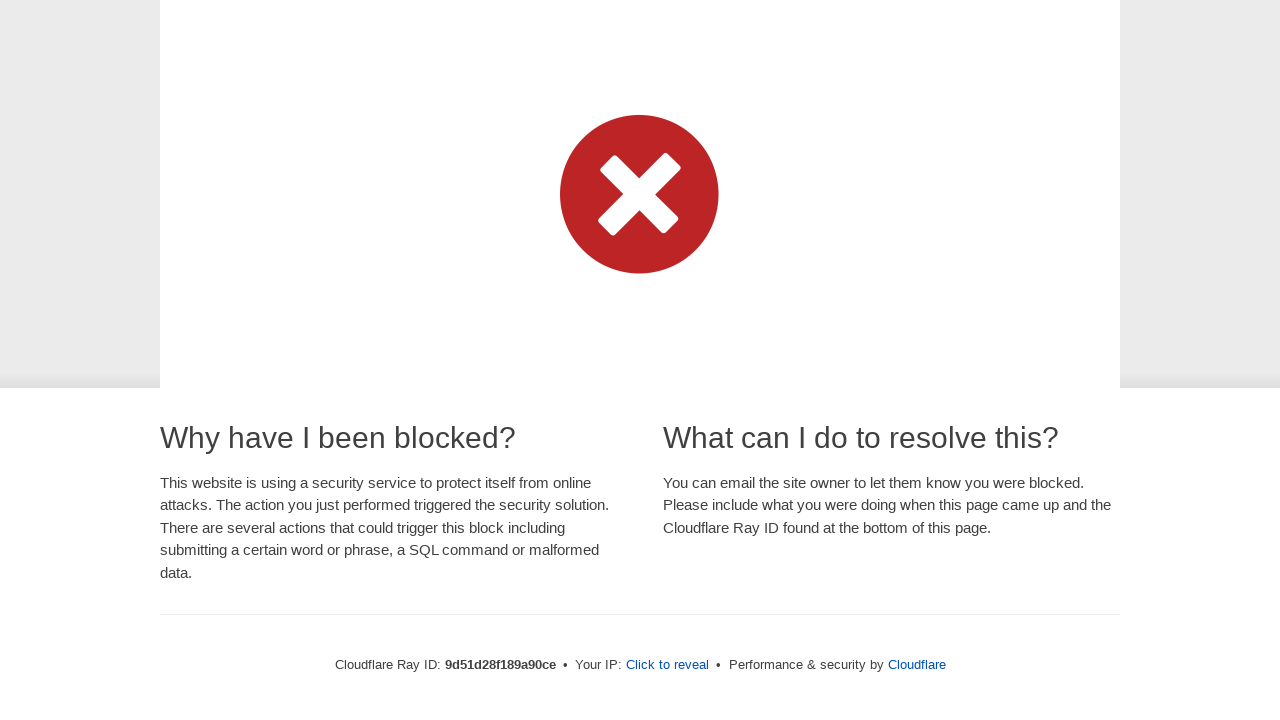

Waited 100ms between scroll actions
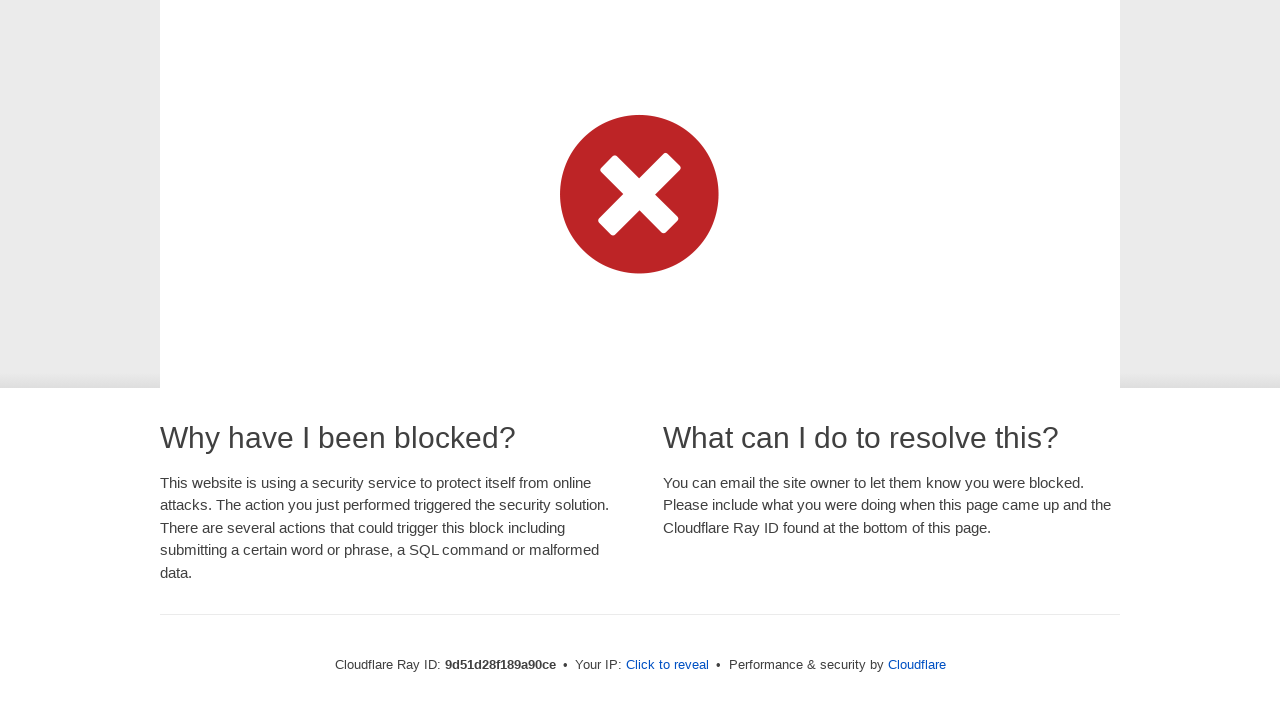

Scrolled to bottom of page to load dynamic content
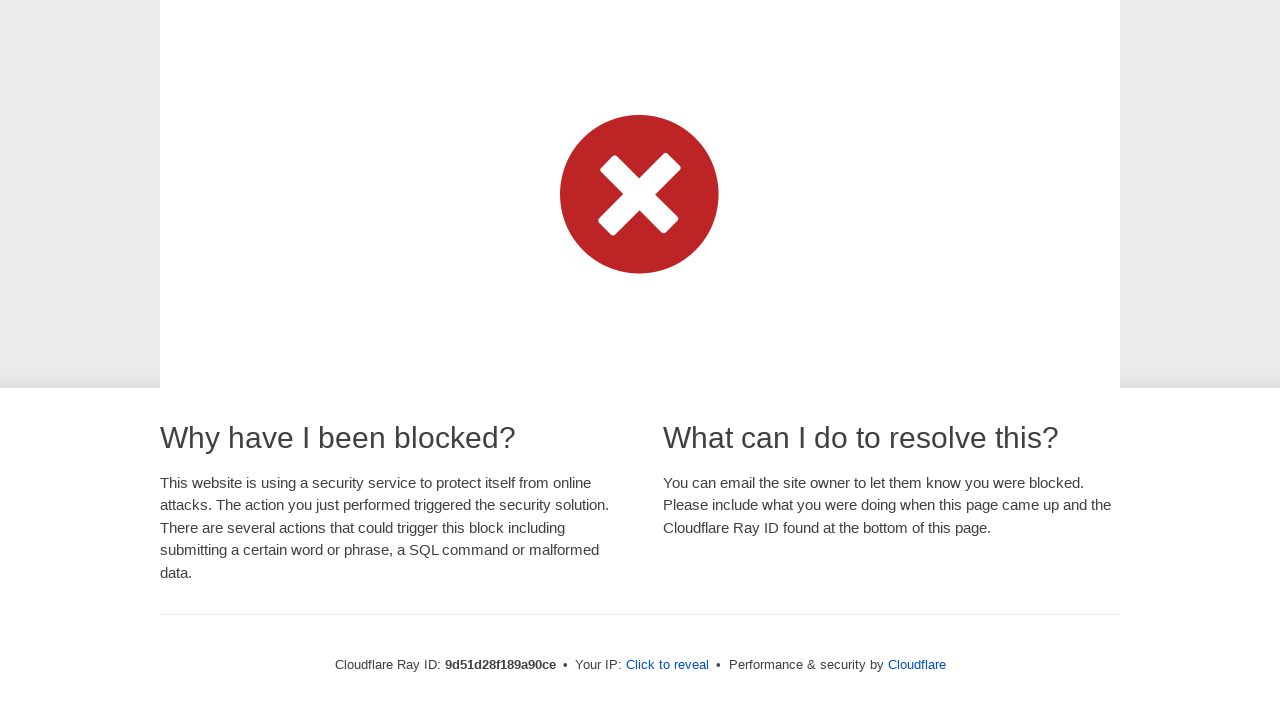

Waited 100ms between scroll actions
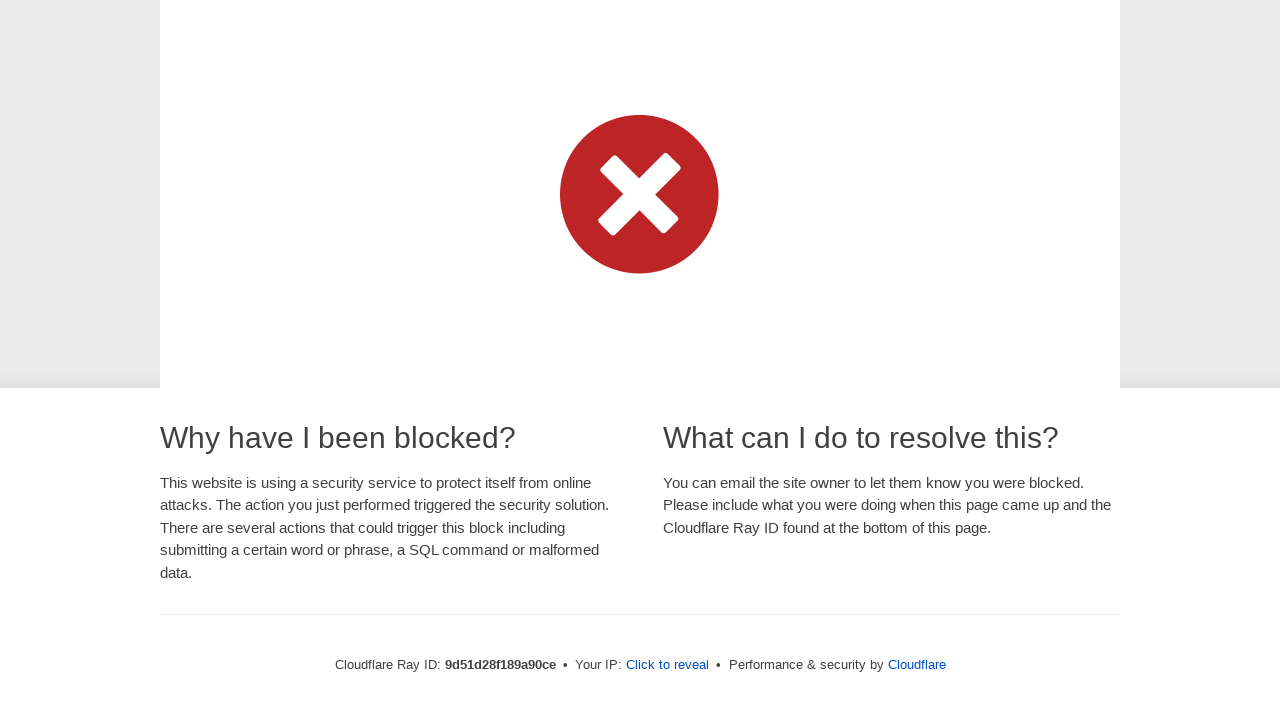

Scrolled to bottom of page to load dynamic content
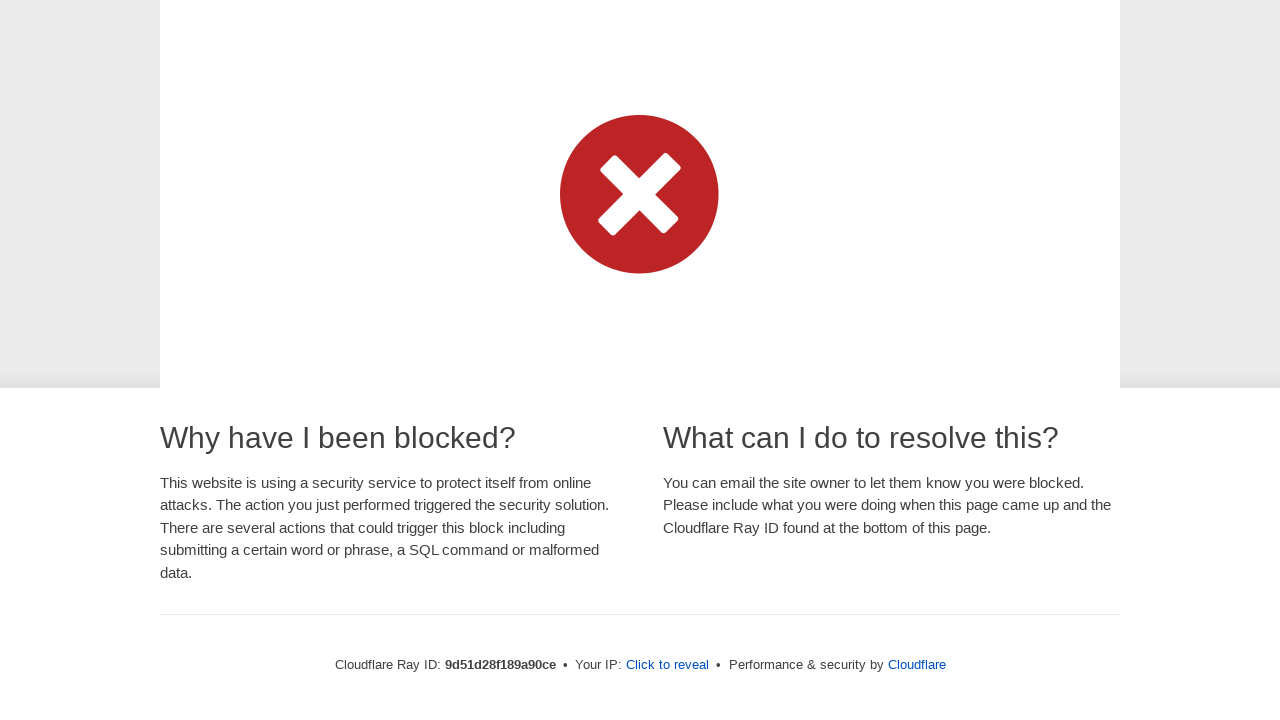

Waited 100ms between scroll actions
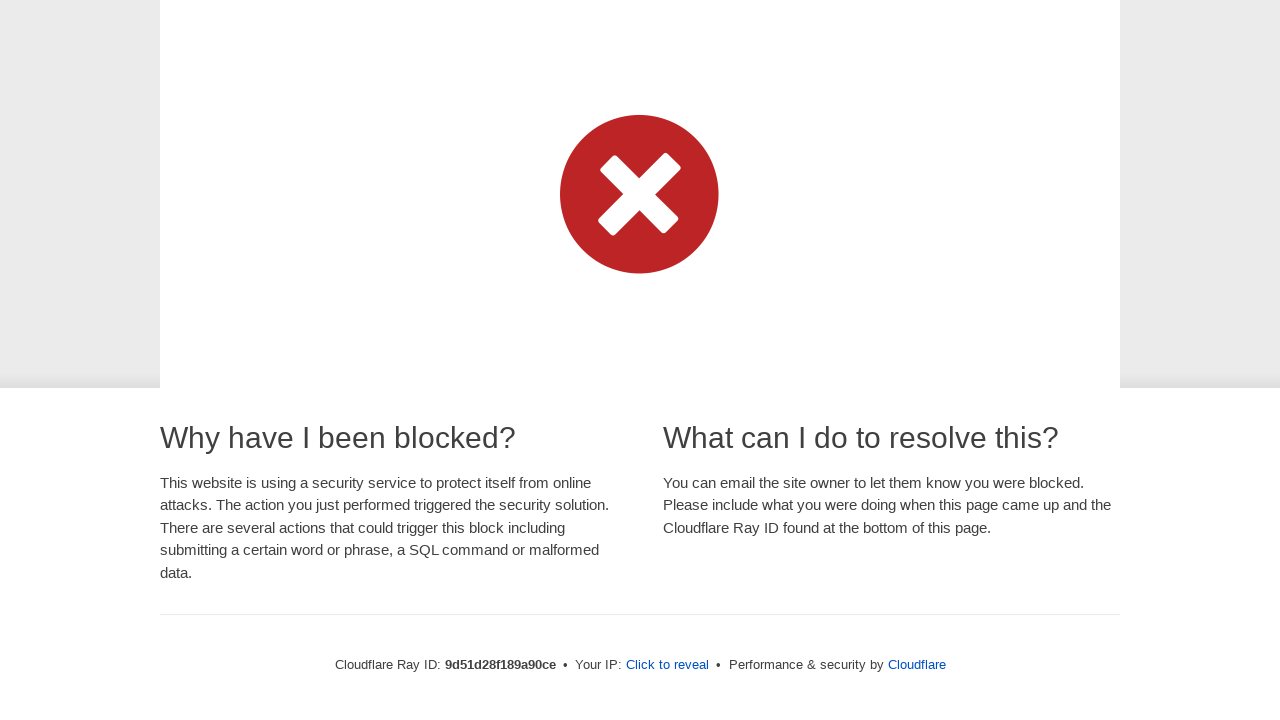

Scrolled to bottom of page to load dynamic content
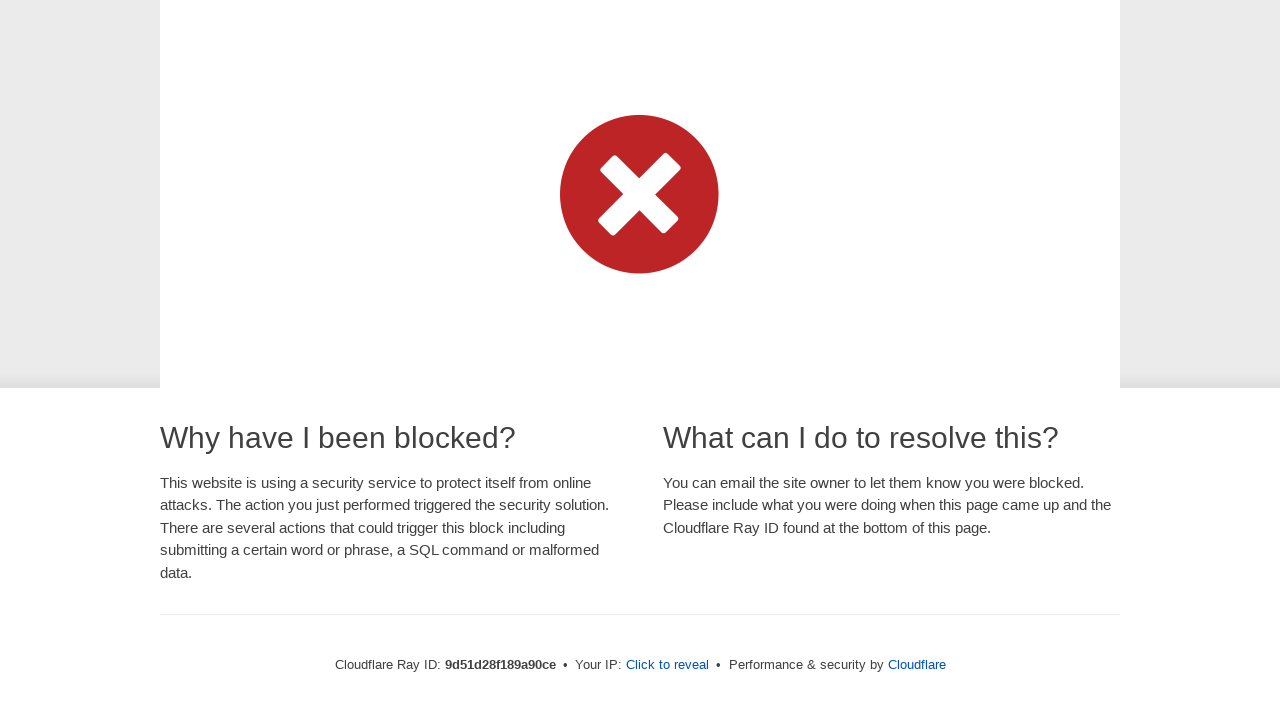

Waited 100ms between scroll actions
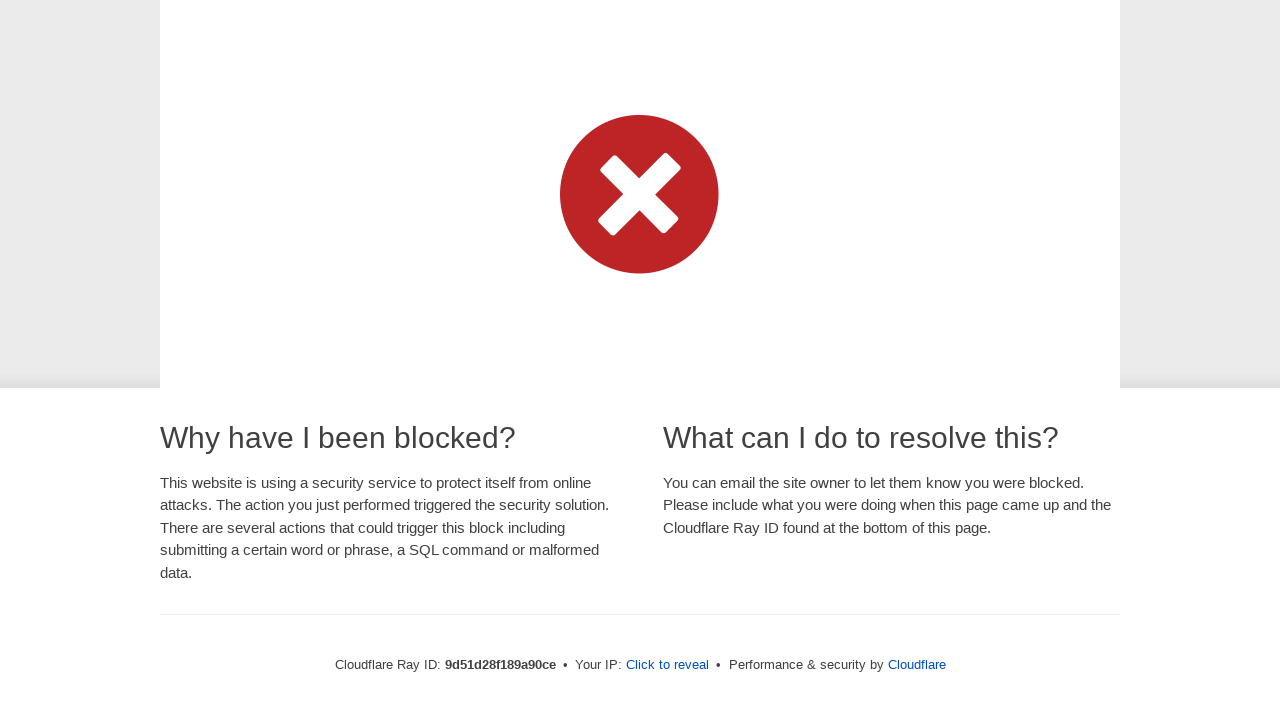

Scrolled to bottom of page to load dynamic content
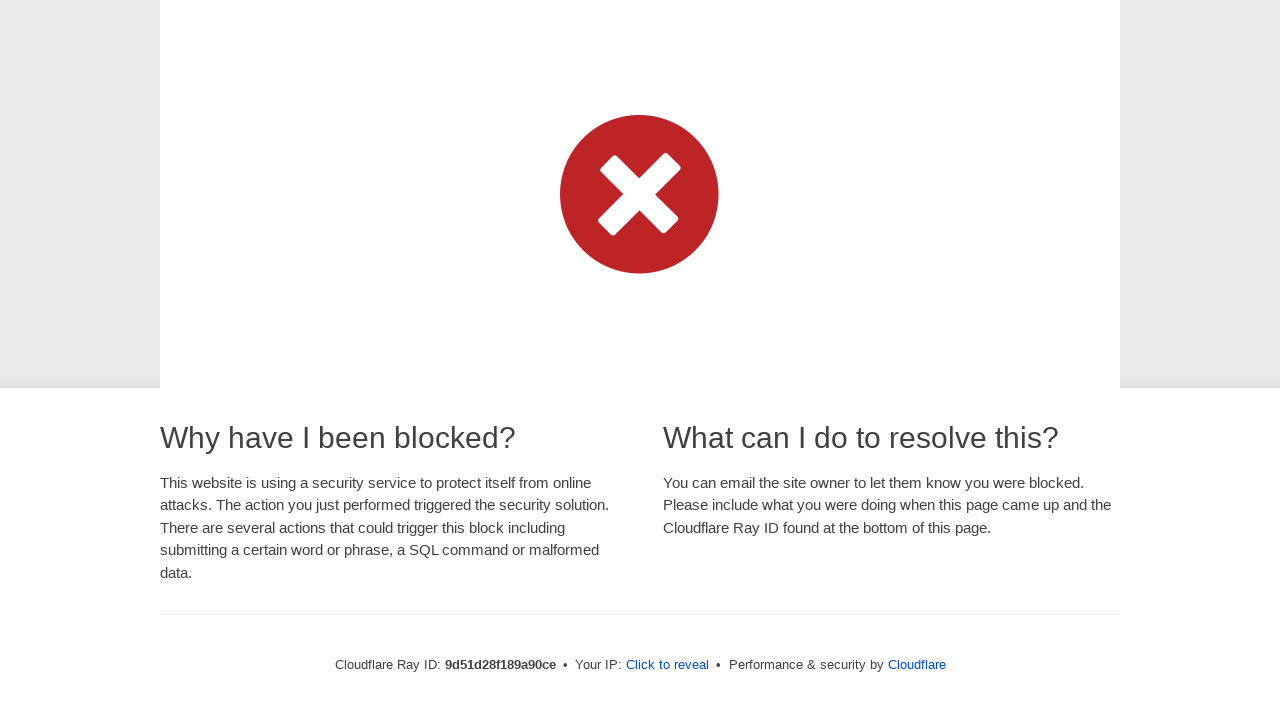

Waited 100ms between scroll actions
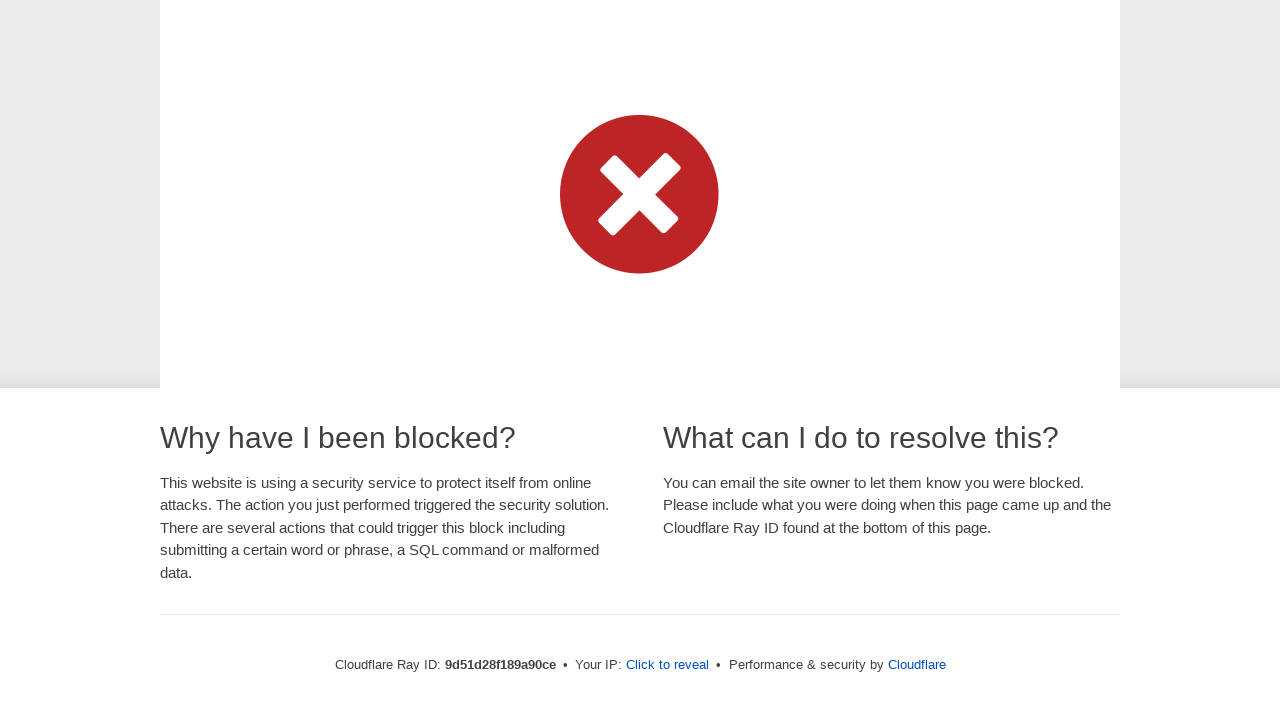

Scrolled to bottom of page to load dynamic content
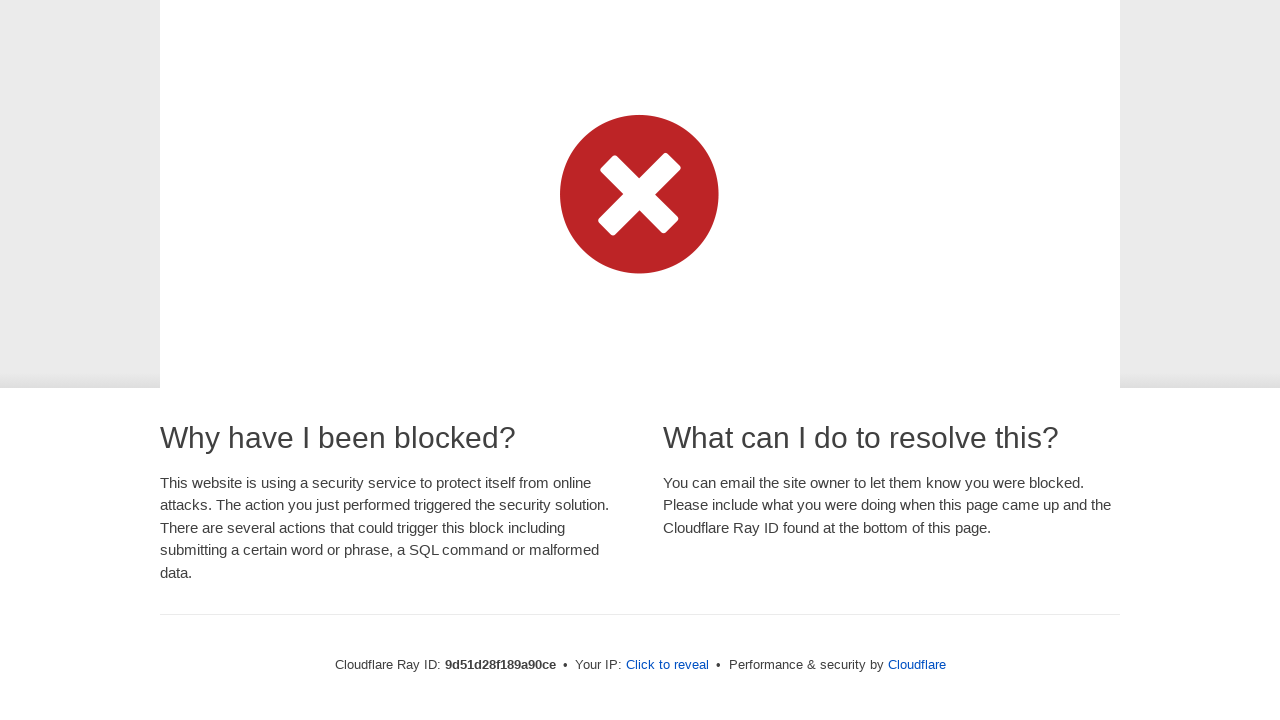

Waited 100ms between scroll actions
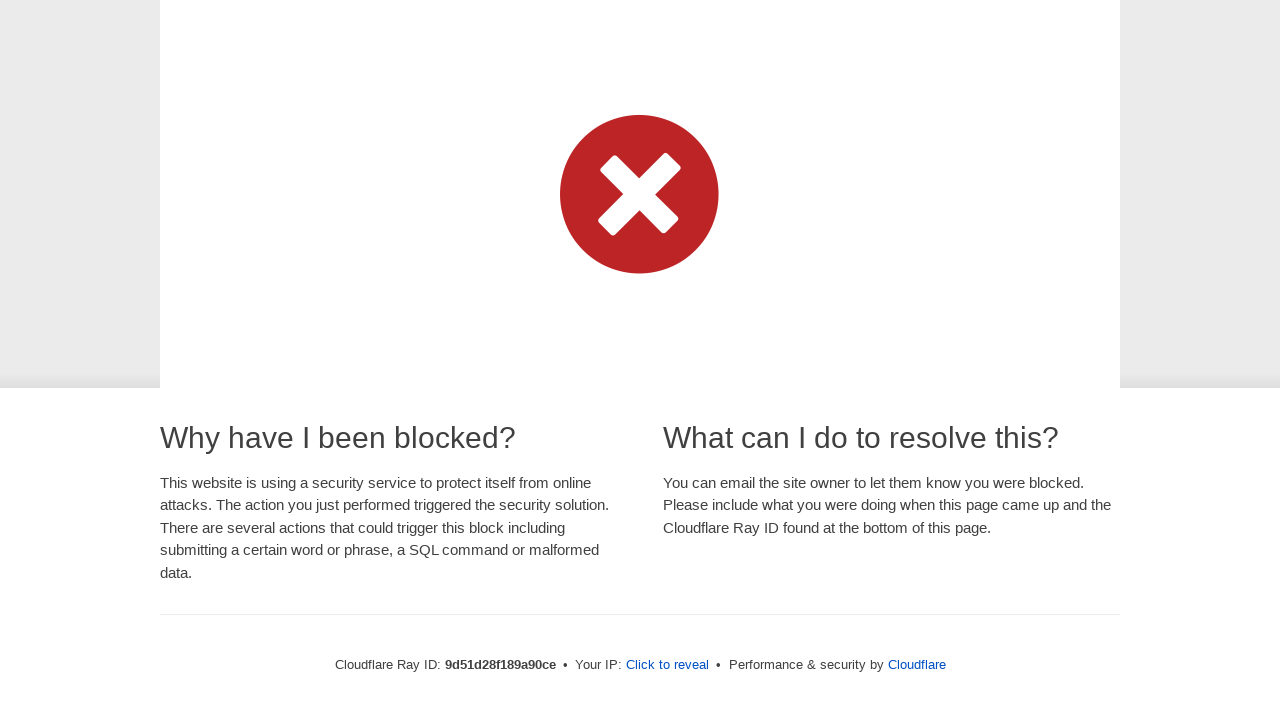

Scrolled to bottom of page to load dynamic content
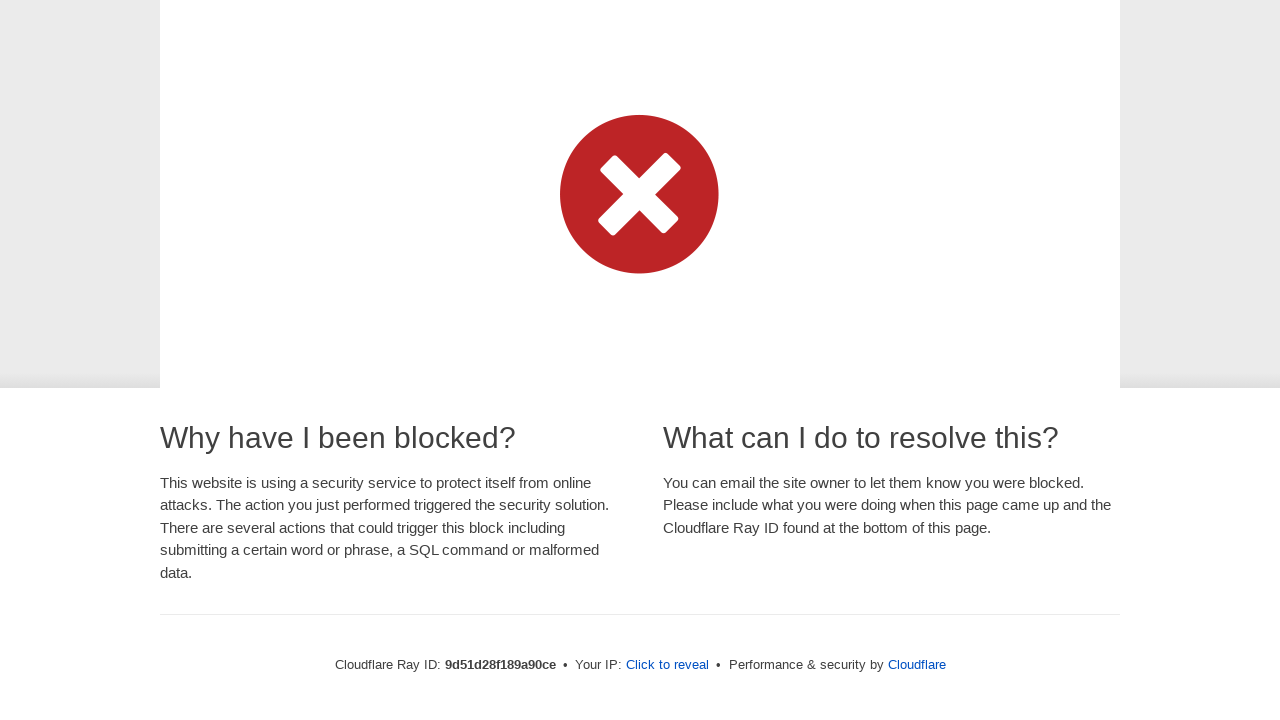

Waited 100ms between scroll actions
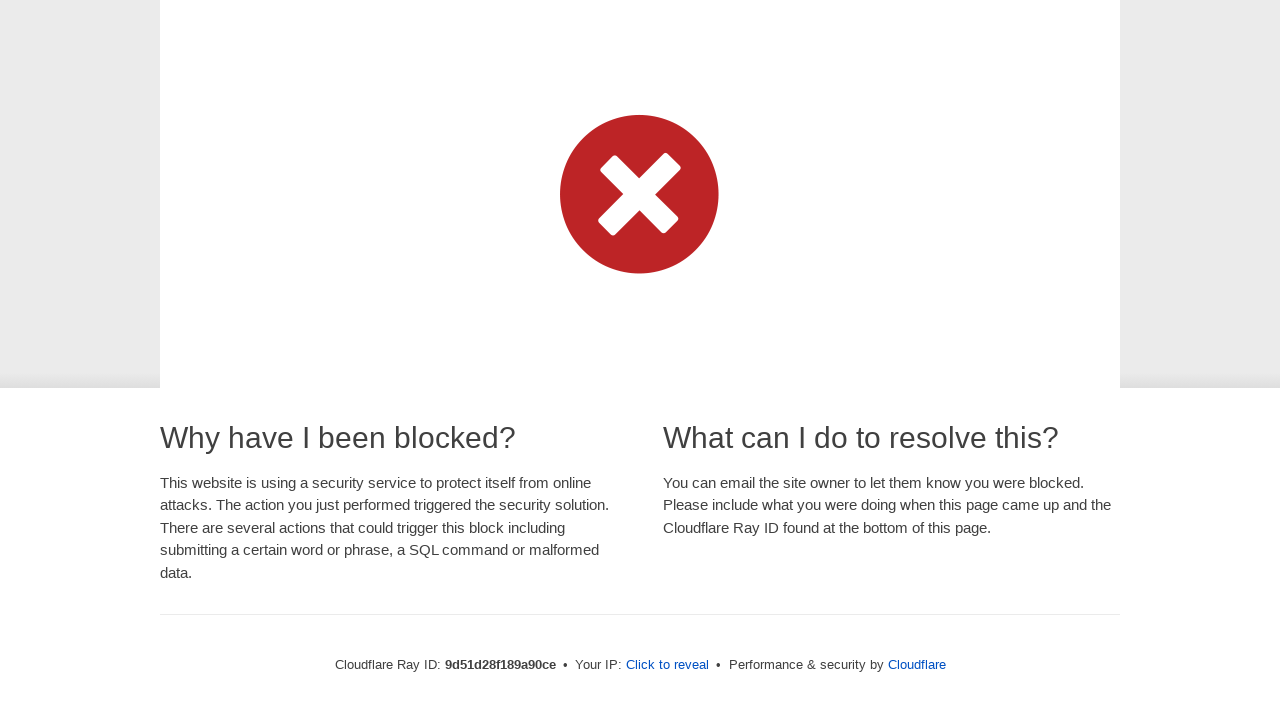

Scrolled to bottom of page to load dynamic content
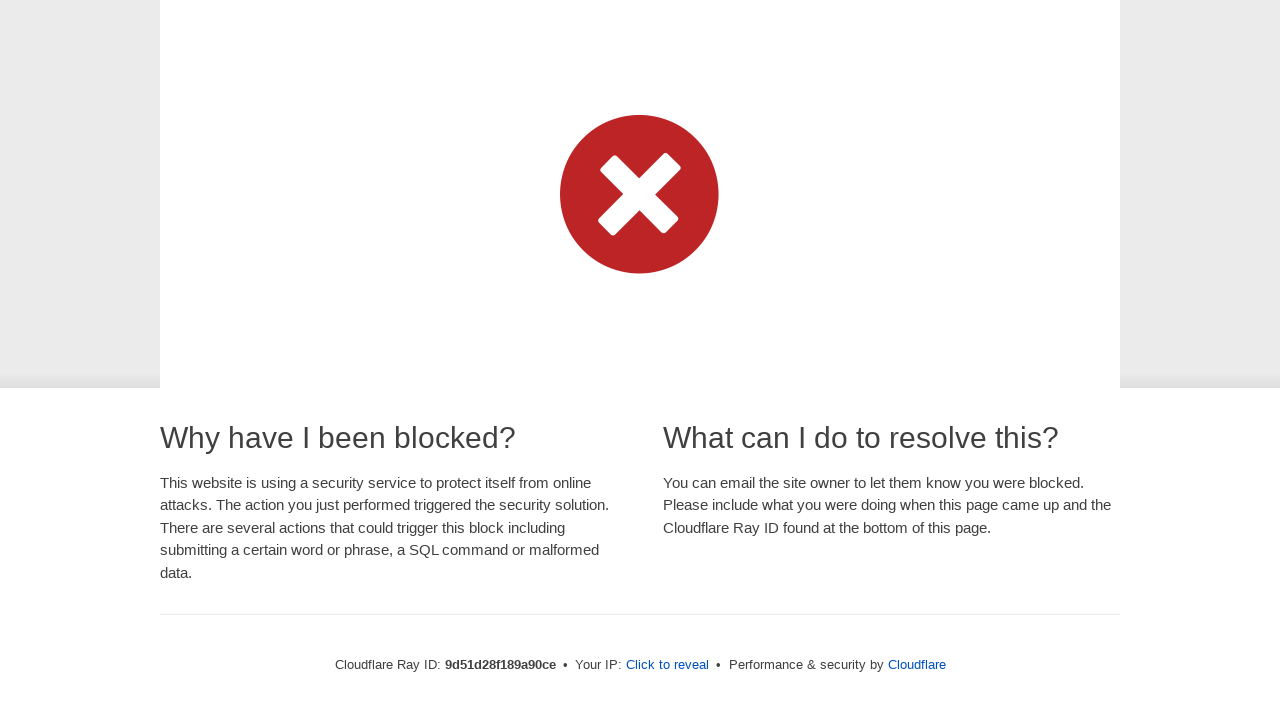

Waited 100ms between scroll actions
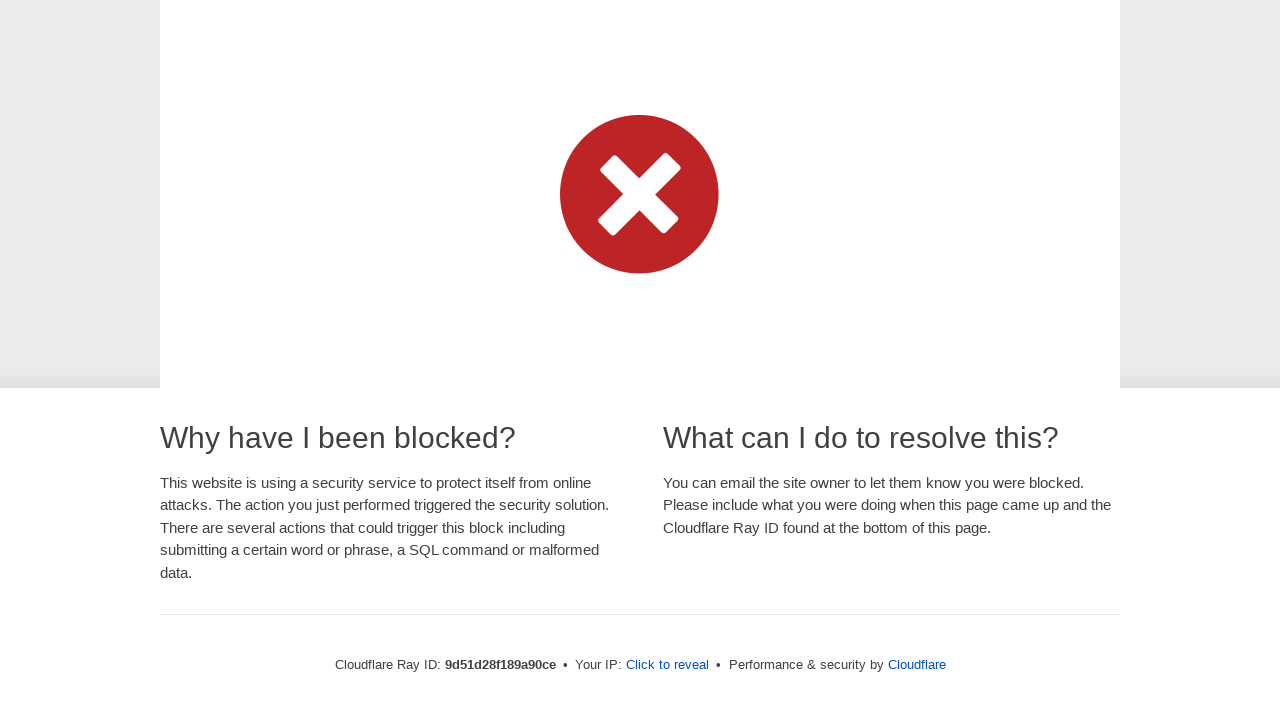

Scrolled to bottom of page to load dynamic content
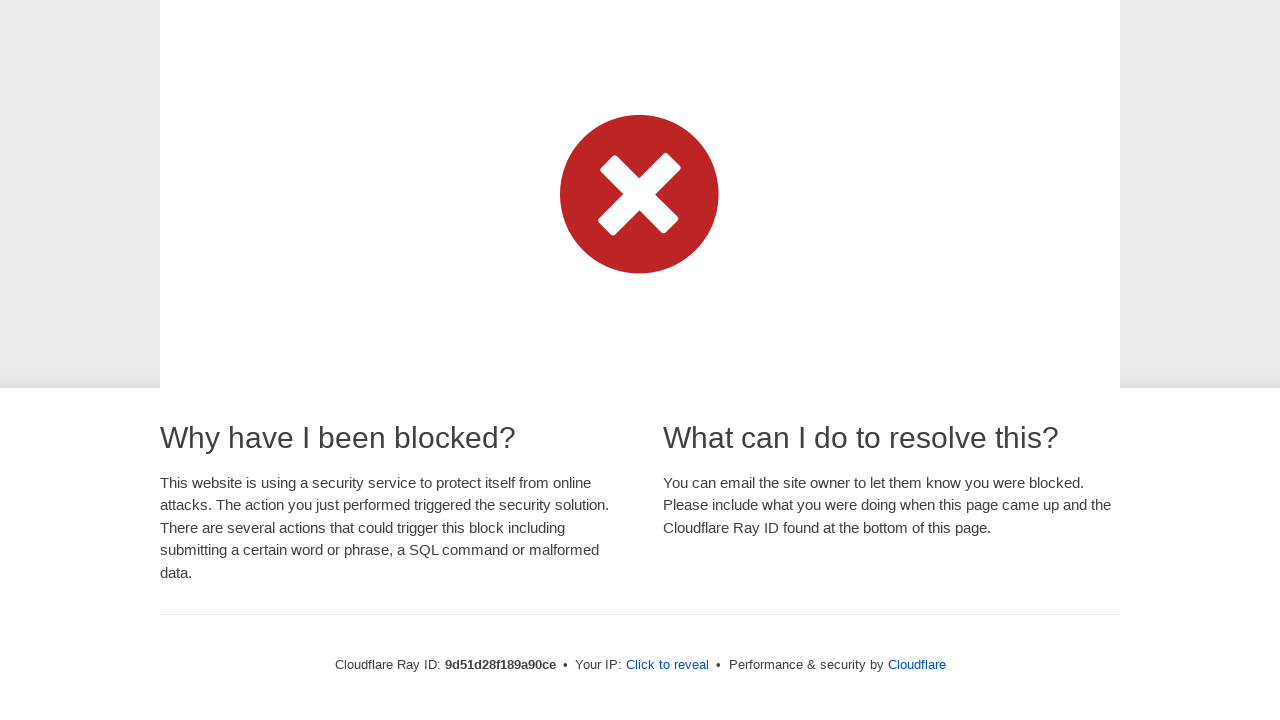

Waited 100ms between scroll actions
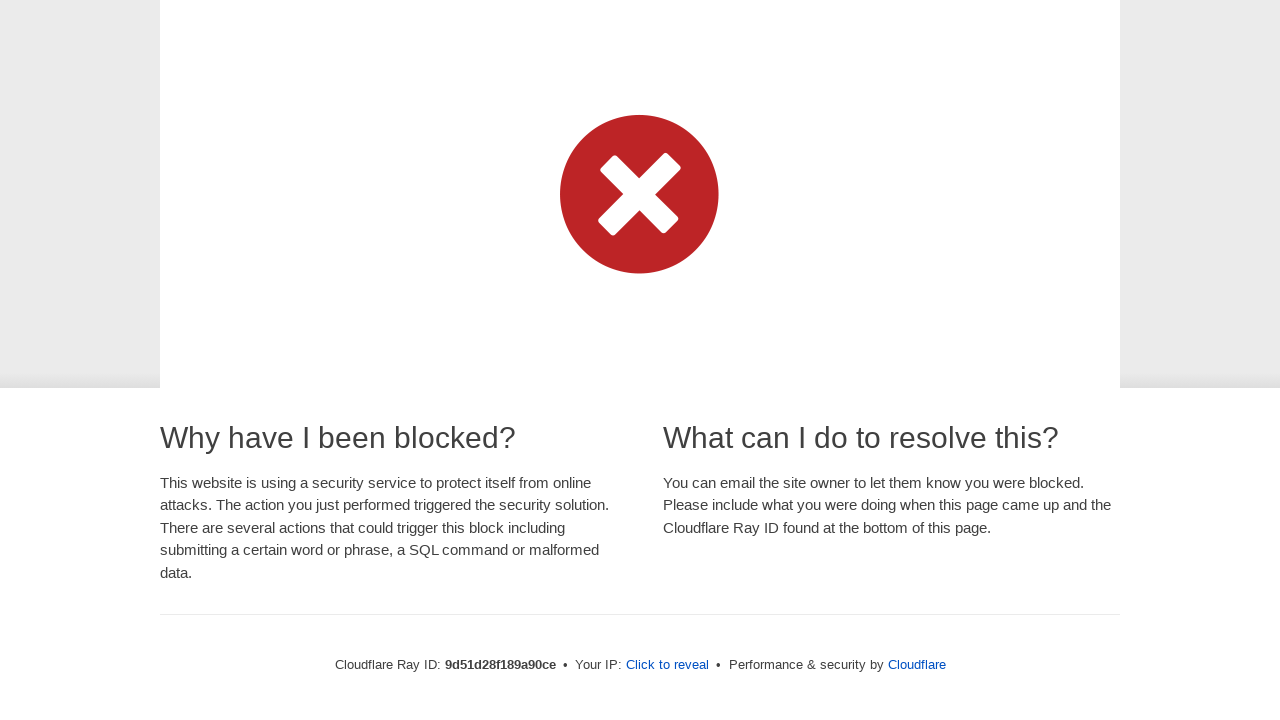

Scrolled to bottom of page to load dynamic content
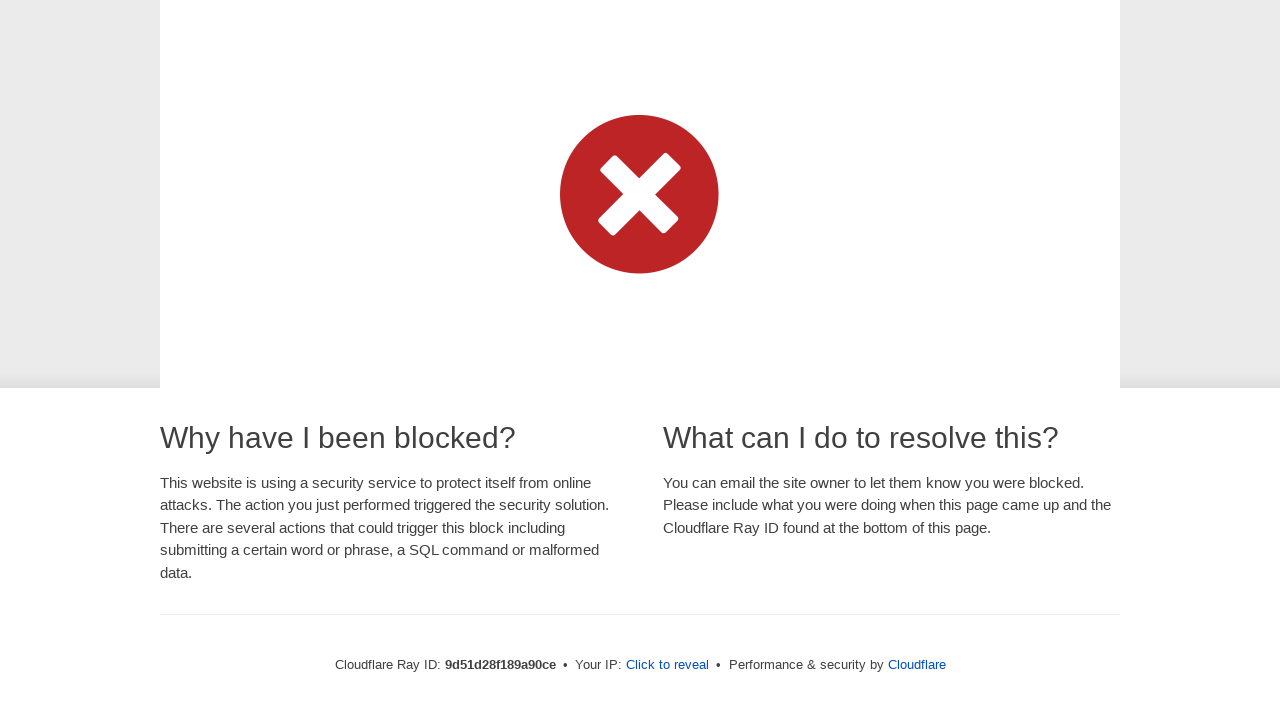

Waited 100ms between scroll actions
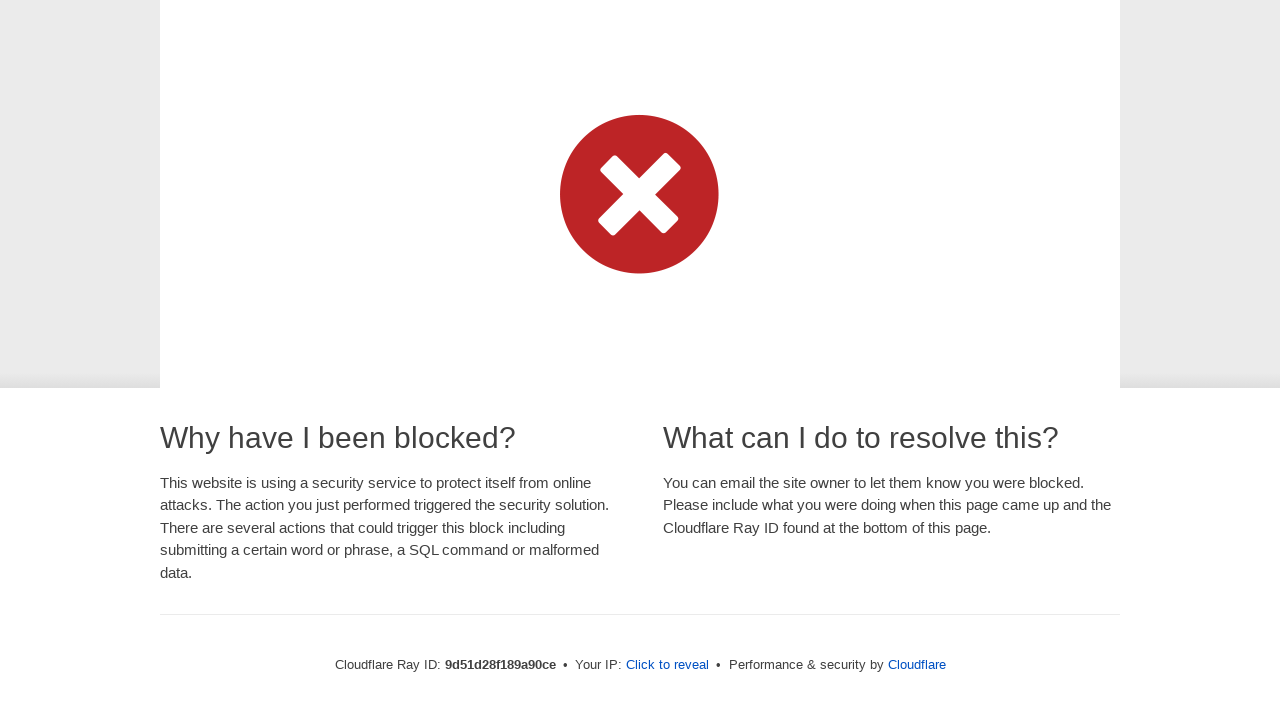

Scrolled to bottom of page to load dynamic content
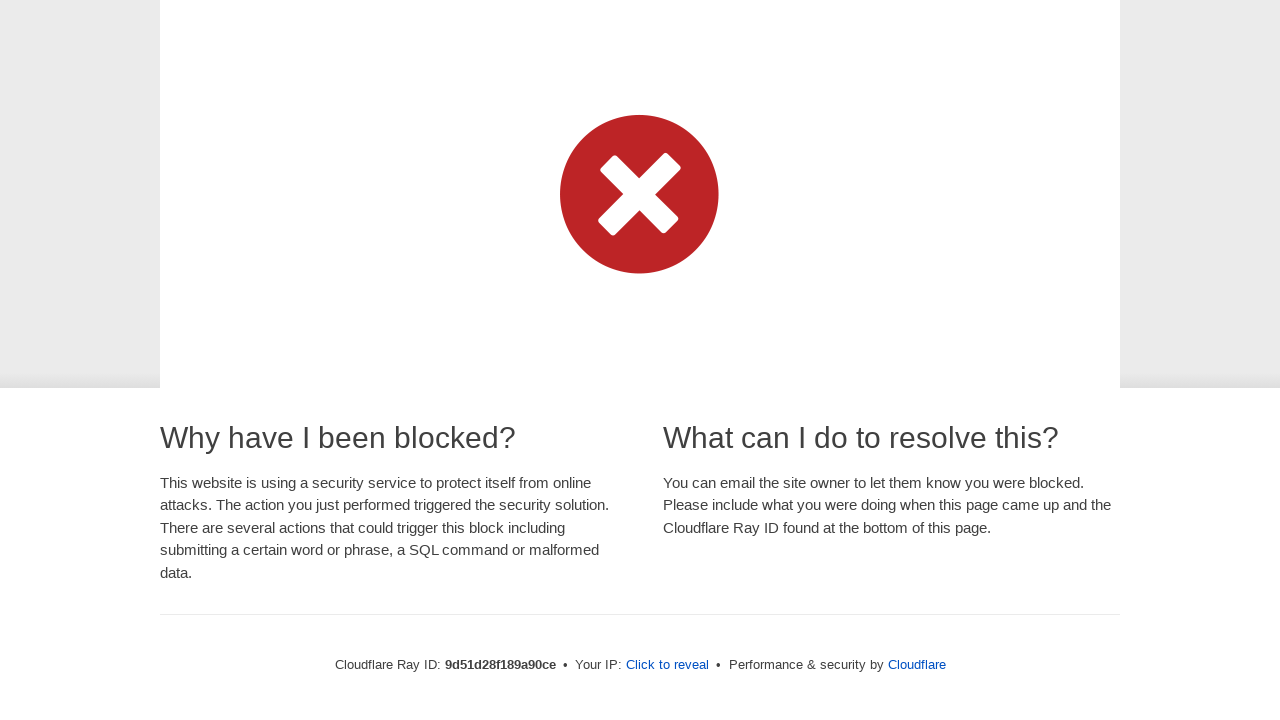

Waited 100ms between scroll actions
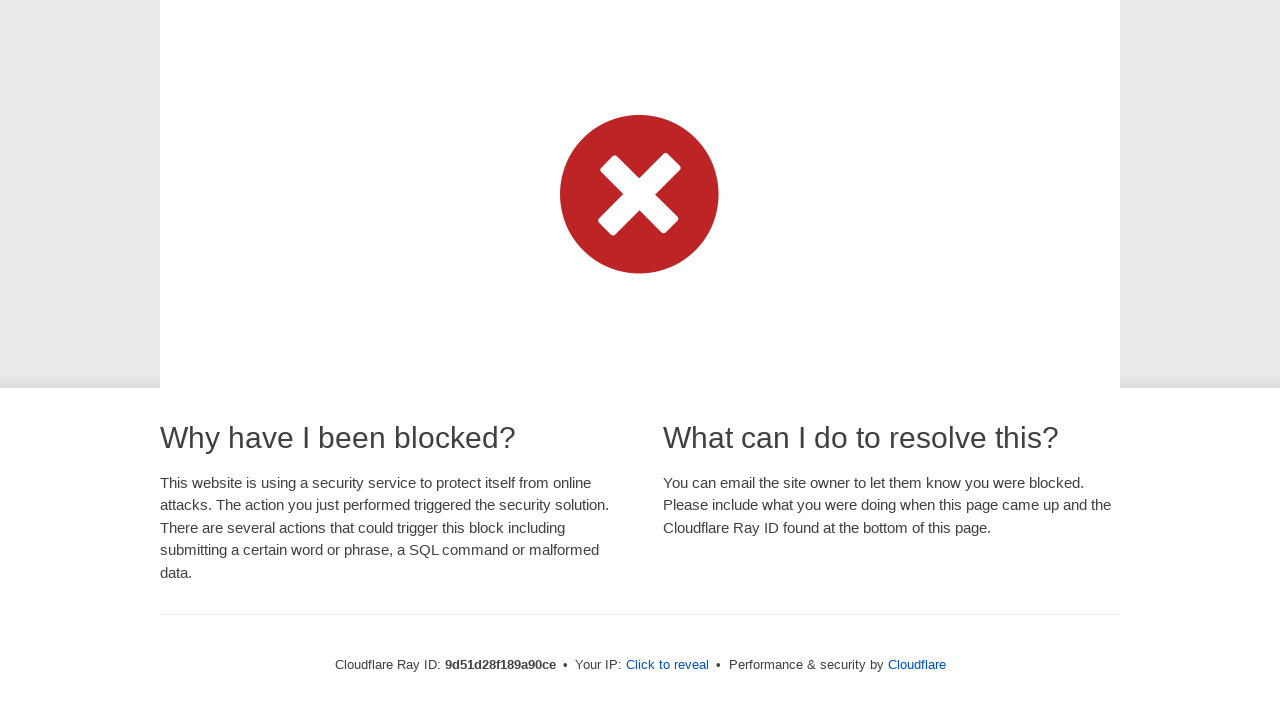

Scrolled to bottom of page to load dynamic content
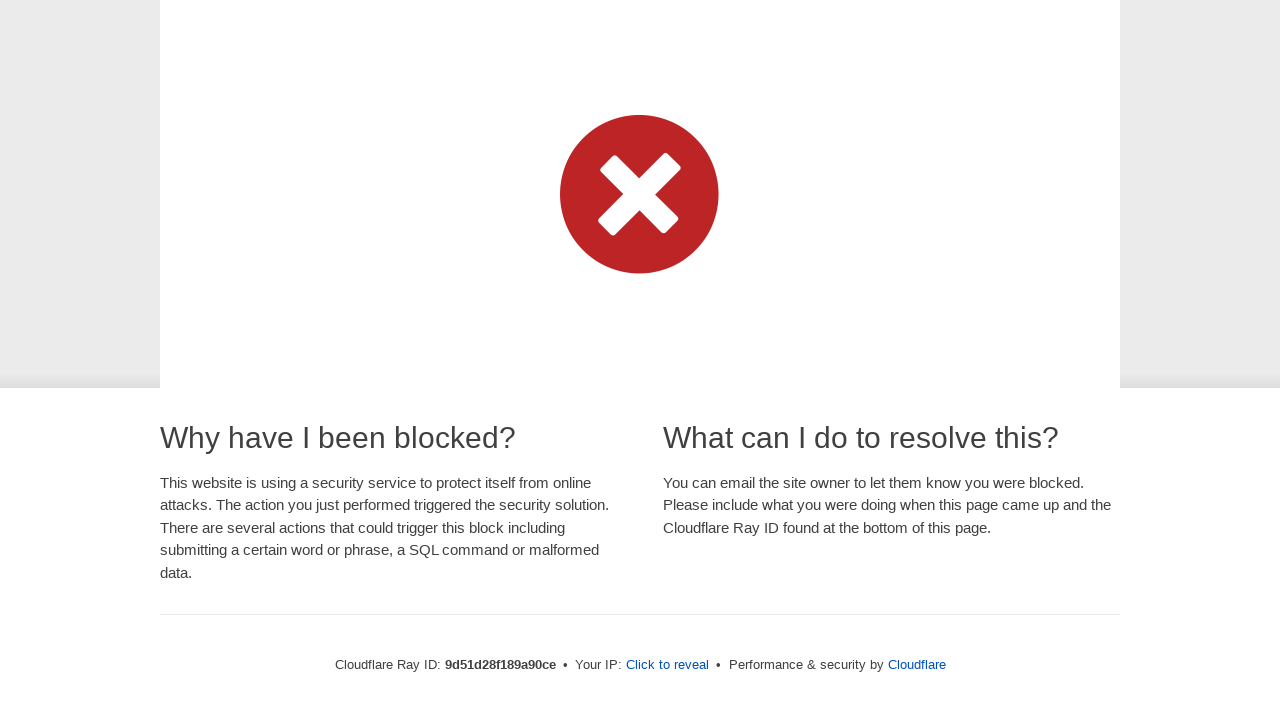

Waited 100ms between scroll actions
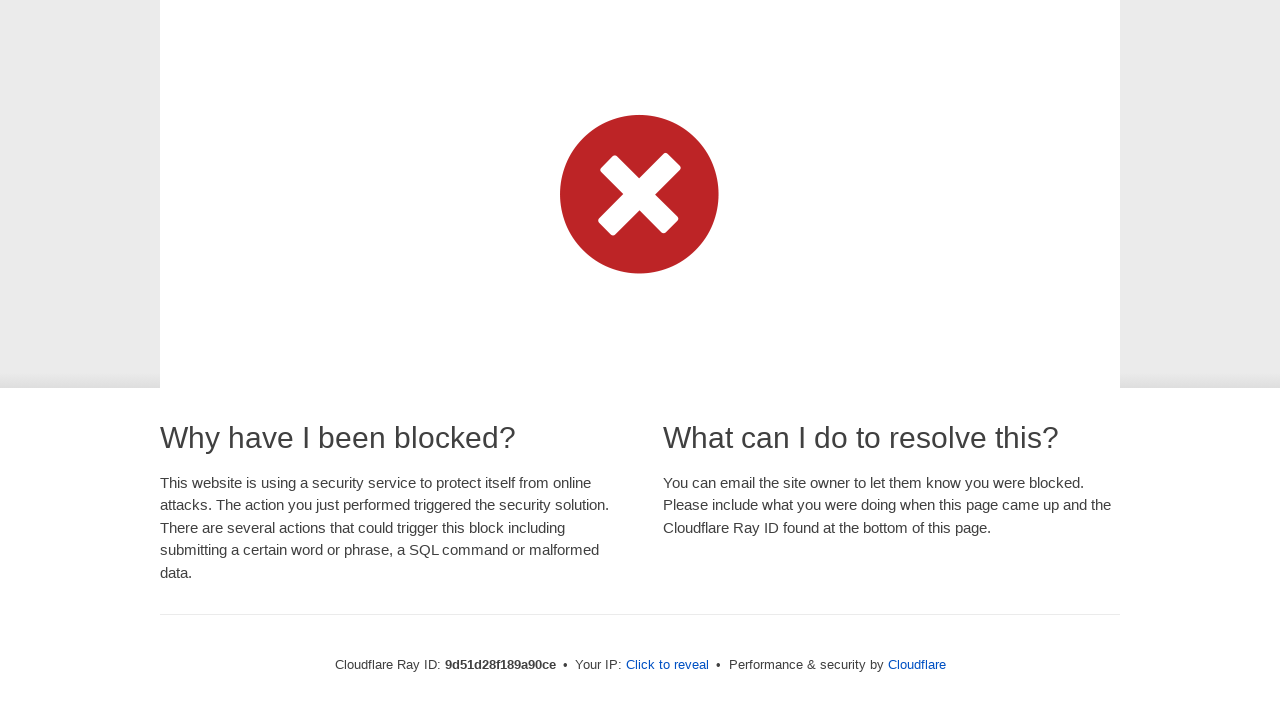

Scrolled to bottom of page to load dynamic content
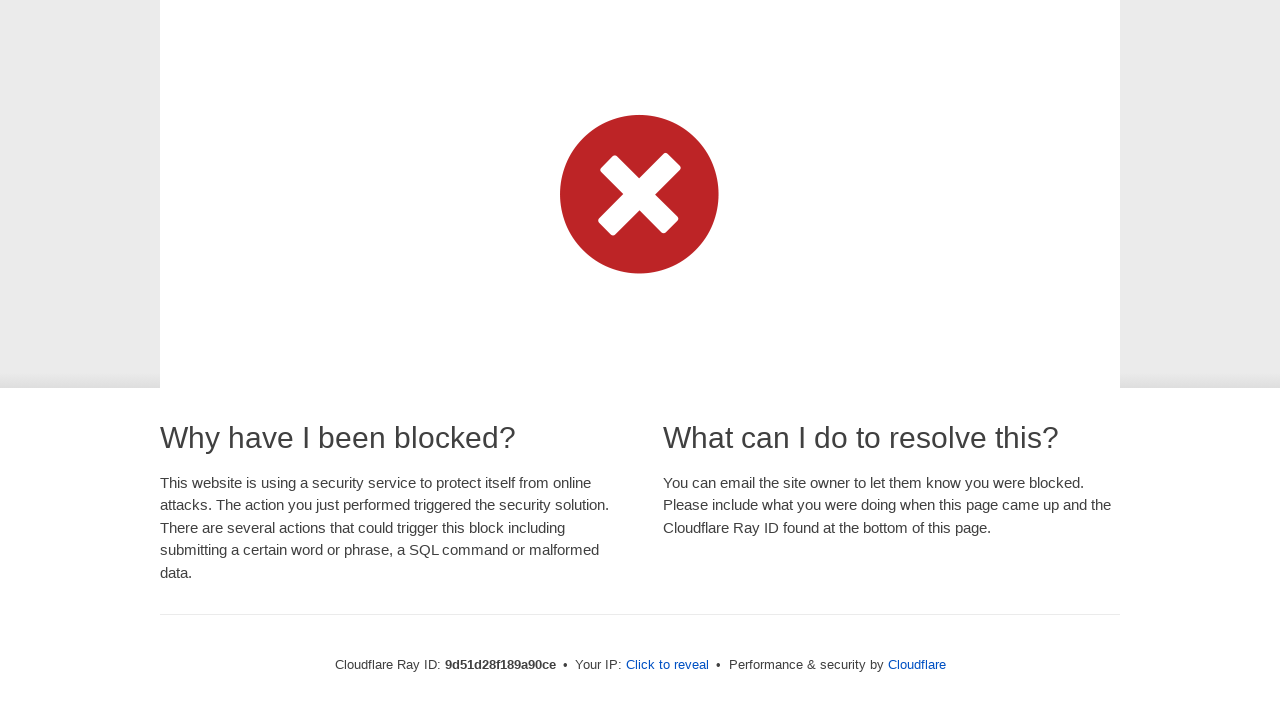

Waited 100ms between scroll actions
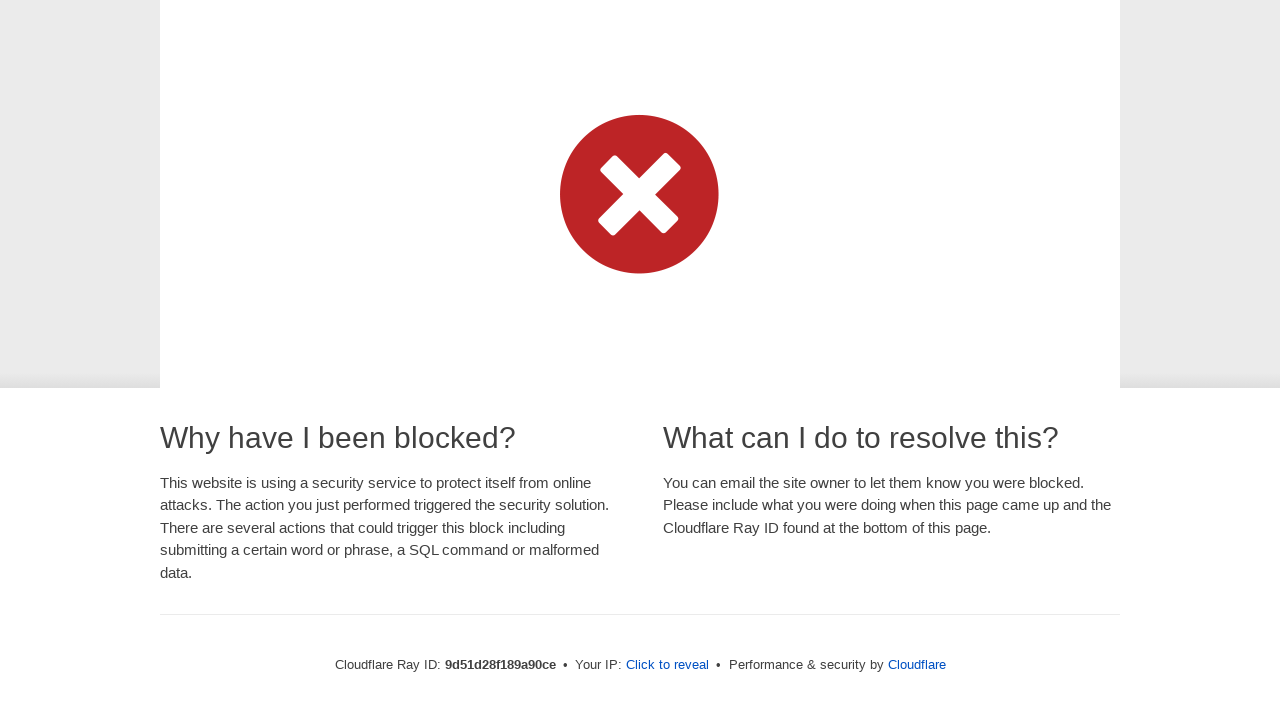

Scrolled to bottom of page to load dynamic content
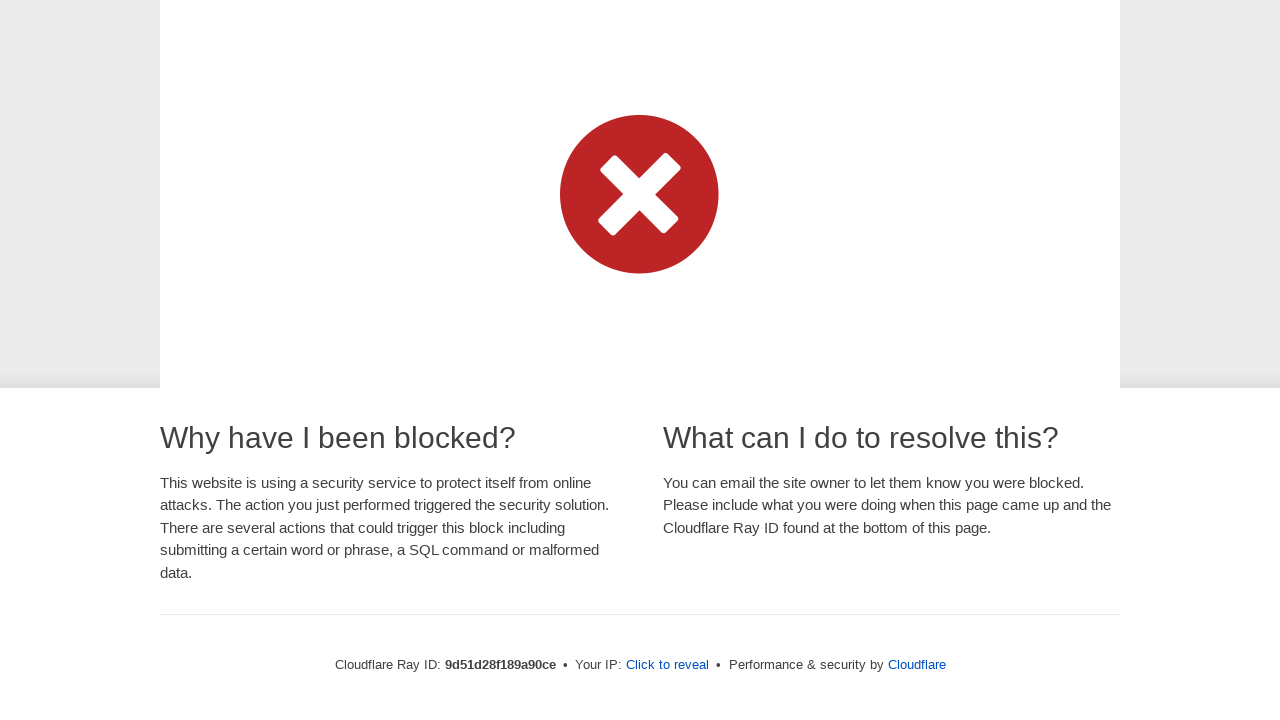

Waited 100ms between scroll actions
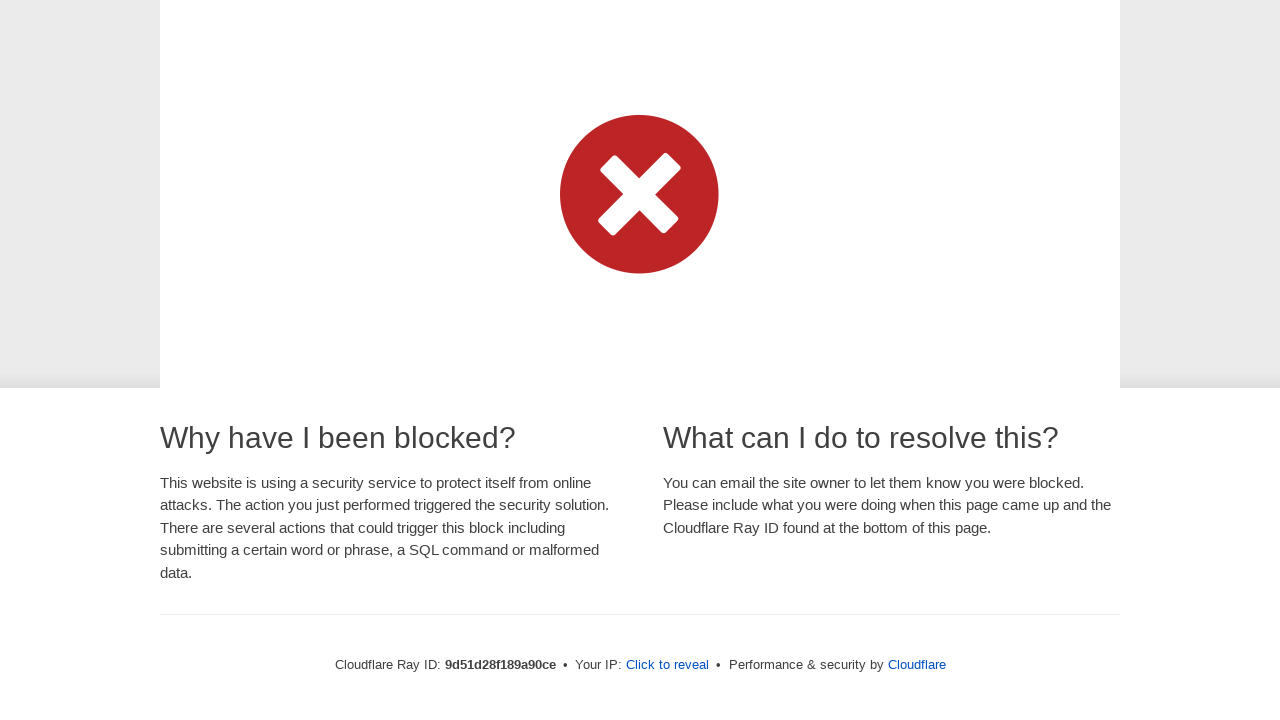

Scrolled to bottom of page to load dynamic content
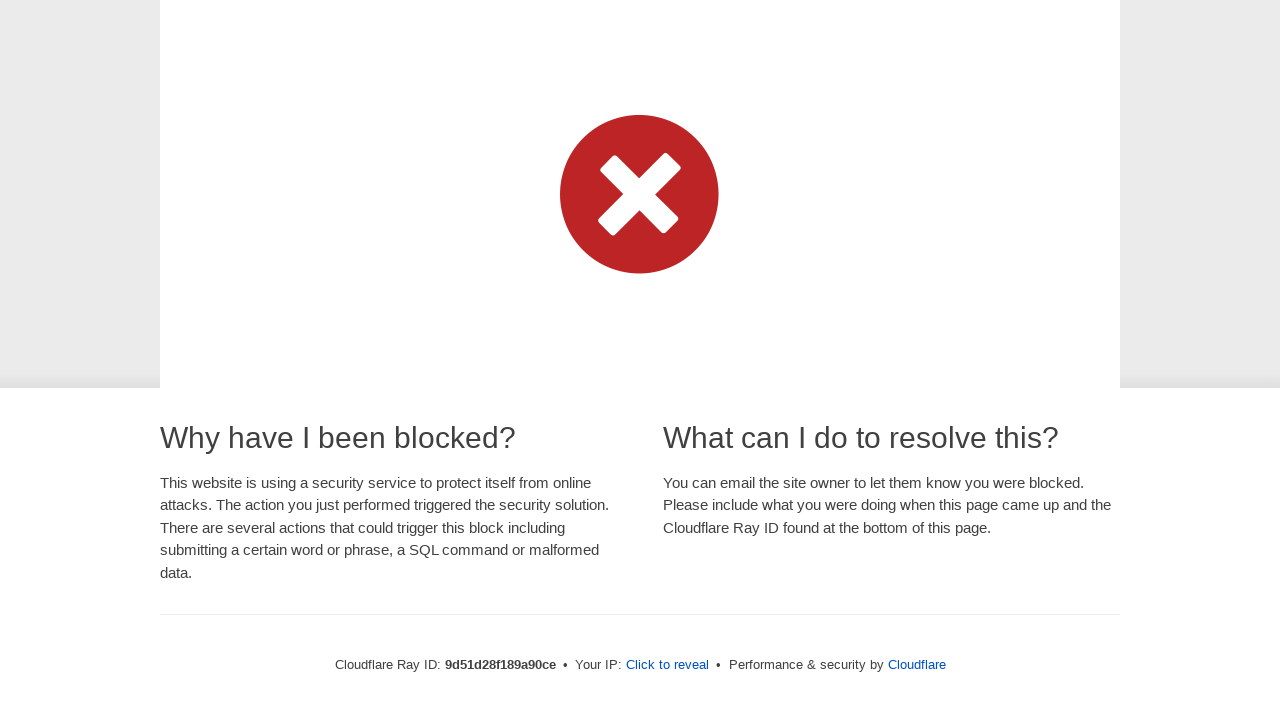

Waited 100ms between scroll actions
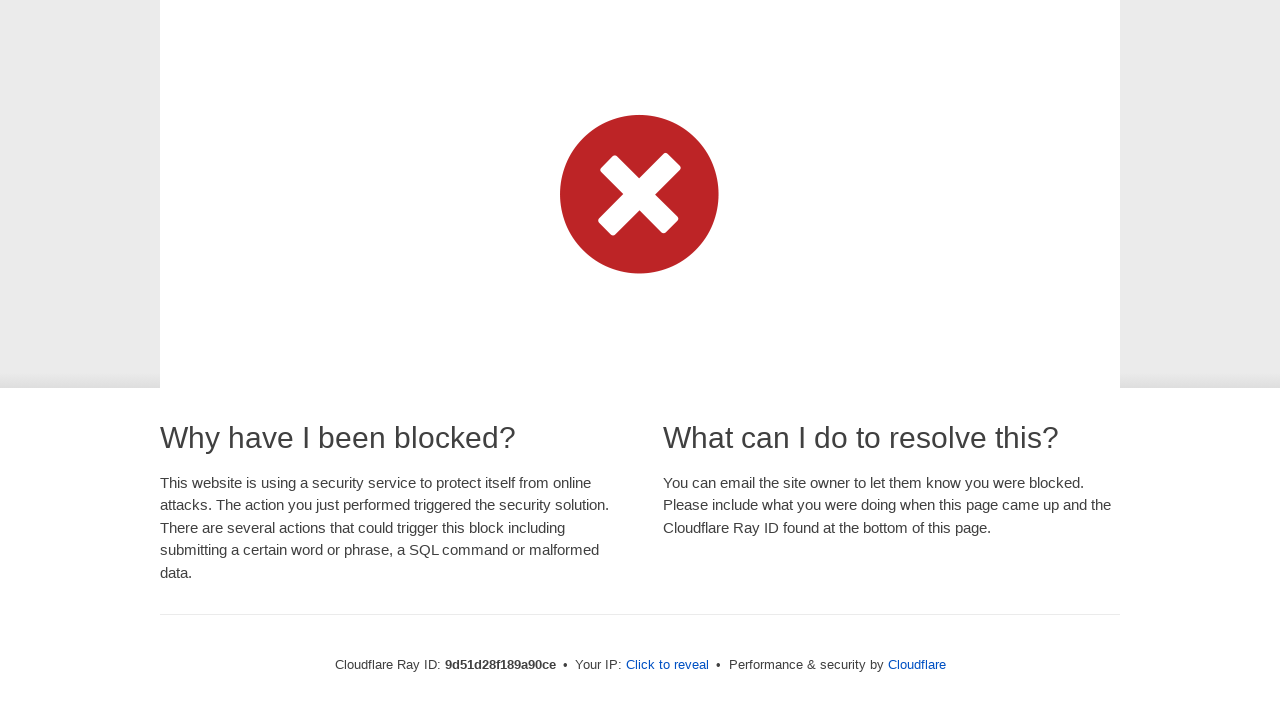

Scrolled to bottom of page to load dynamic content
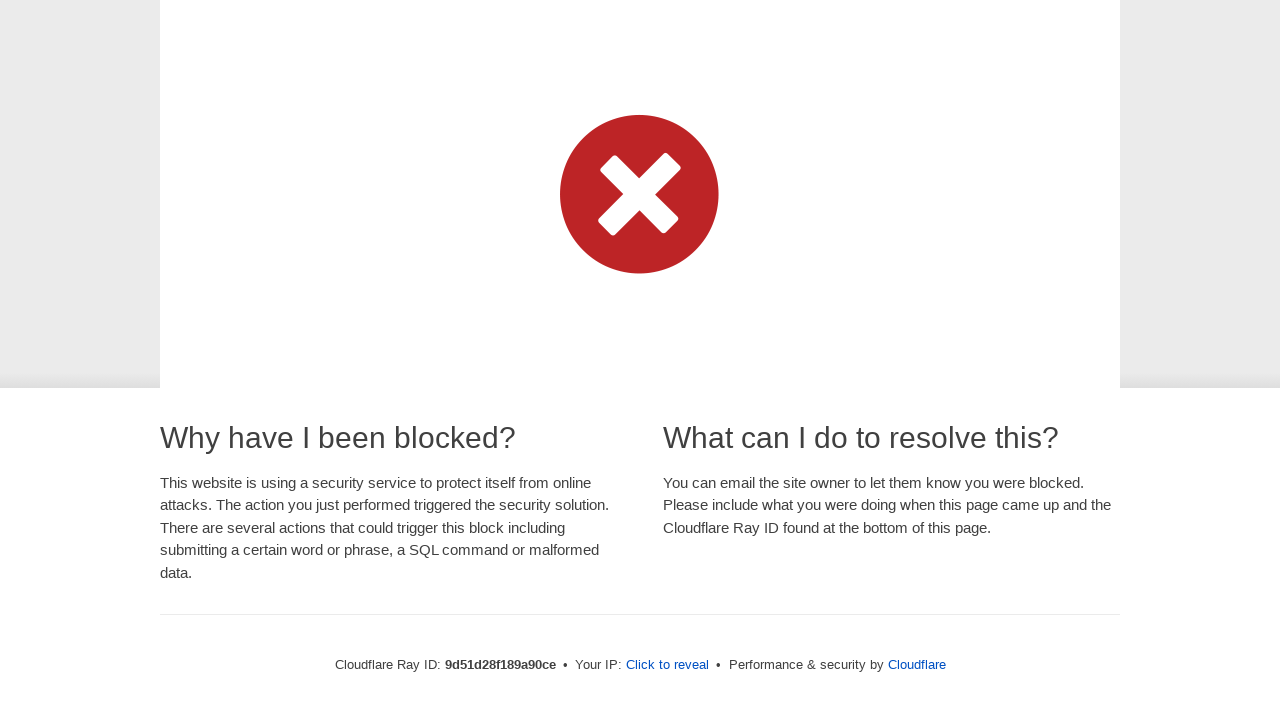

Waited 100ms between scroll actions
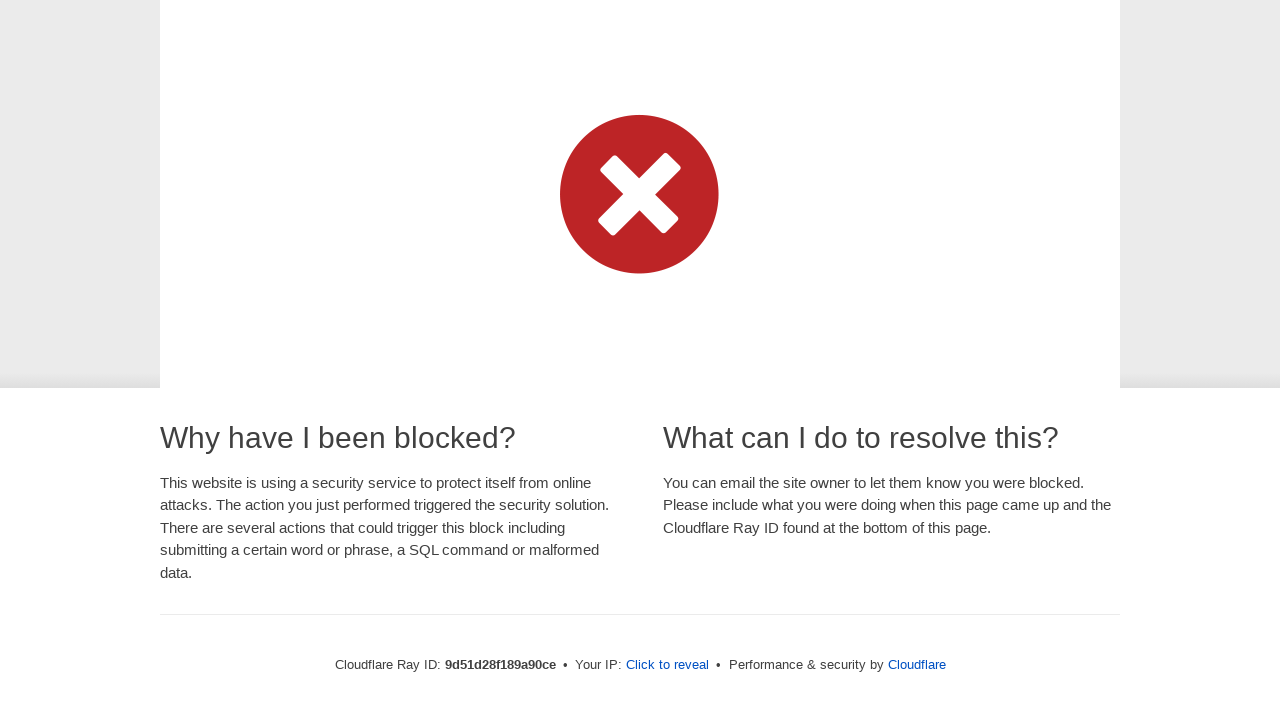

Scrolled to bottom of page to load dynamic content
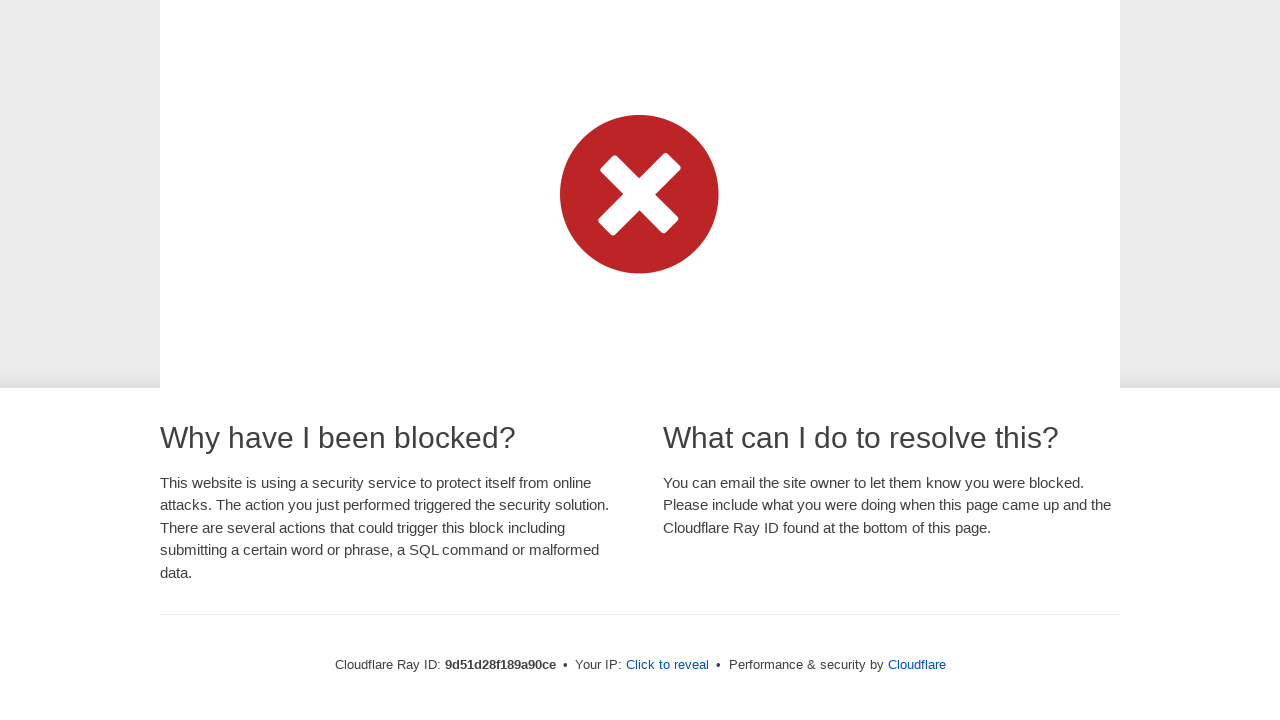

Waited 100ms between scroll actions
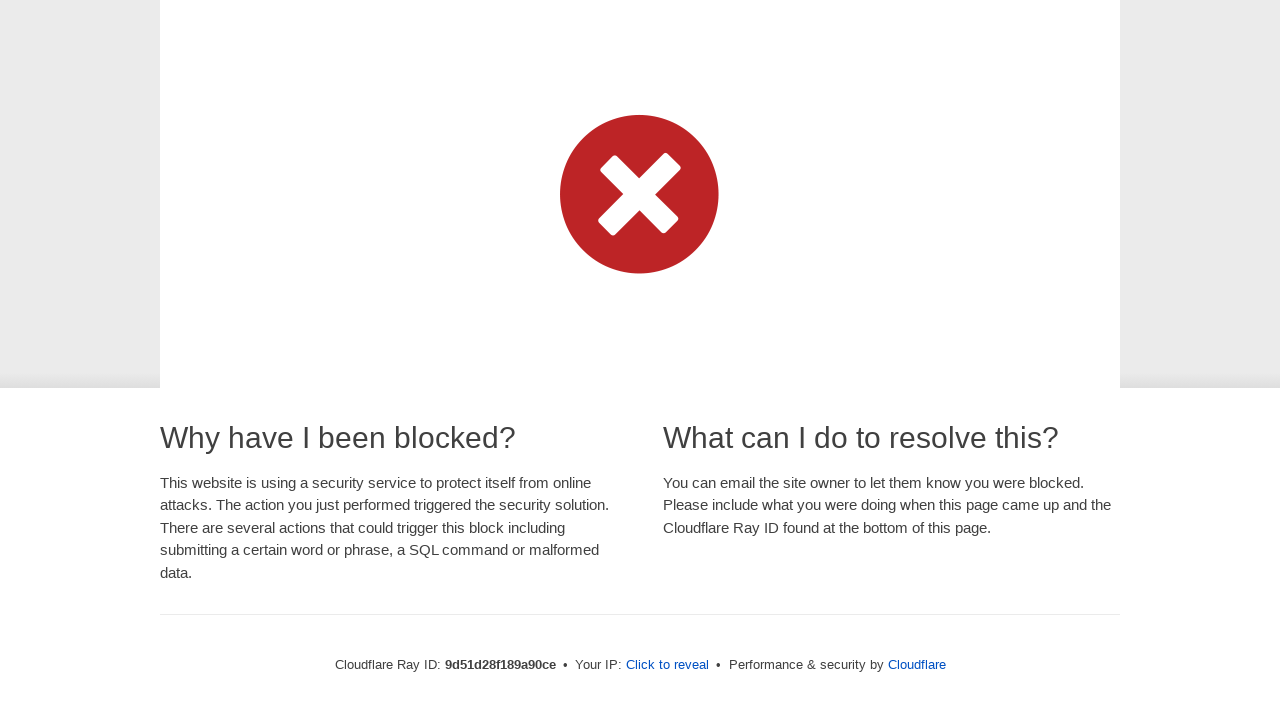

Scrolled to bottom of page to load dynamic content
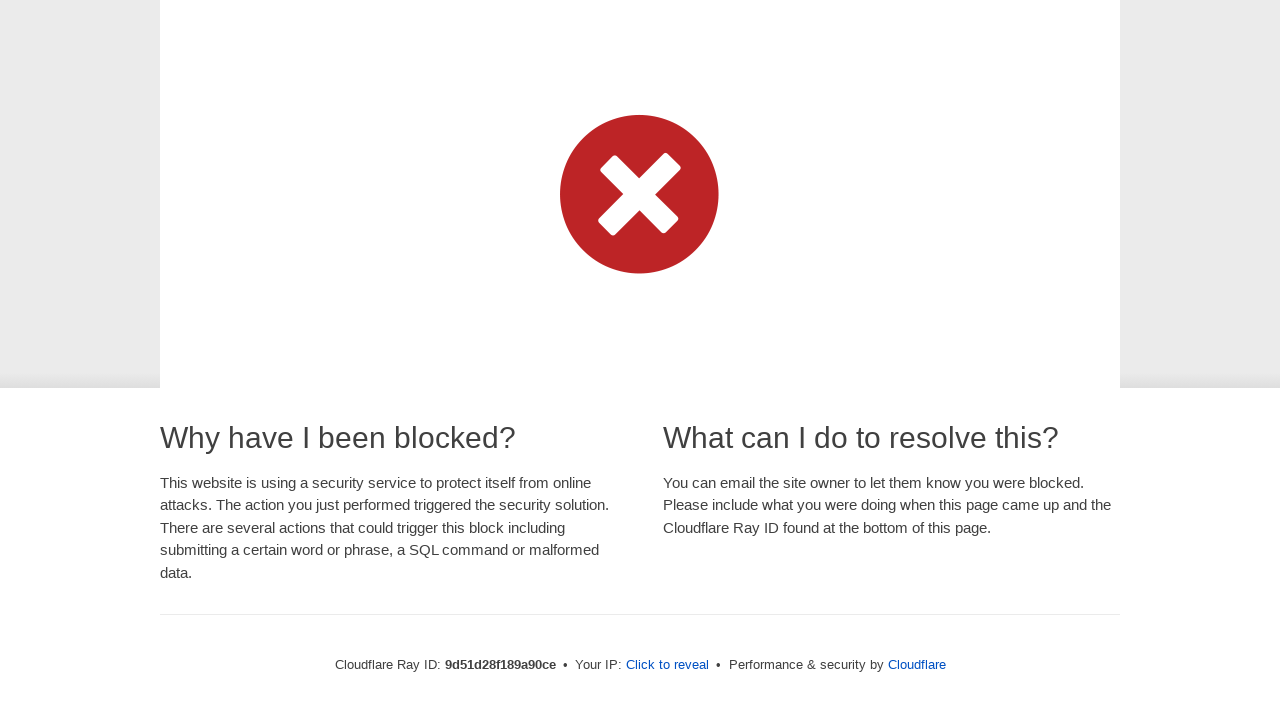

Waited 100ms between scroll actions
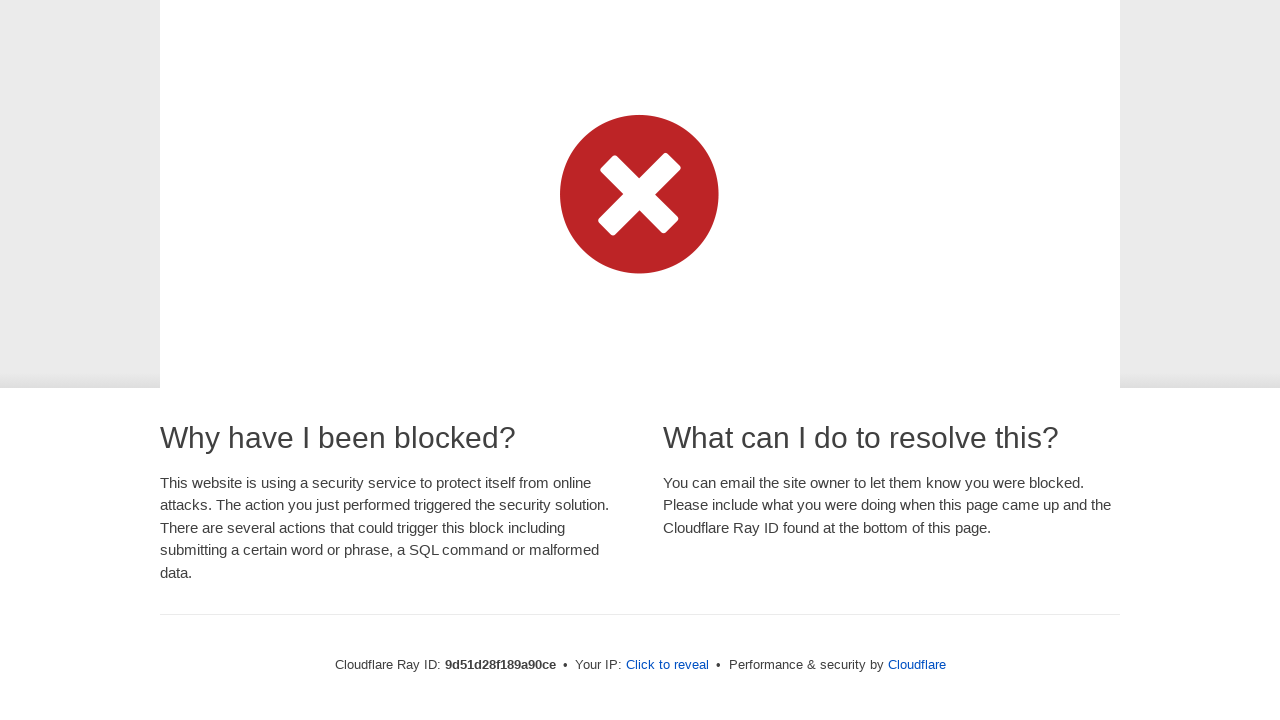

Scrolled to bottom of page to load dynamic content
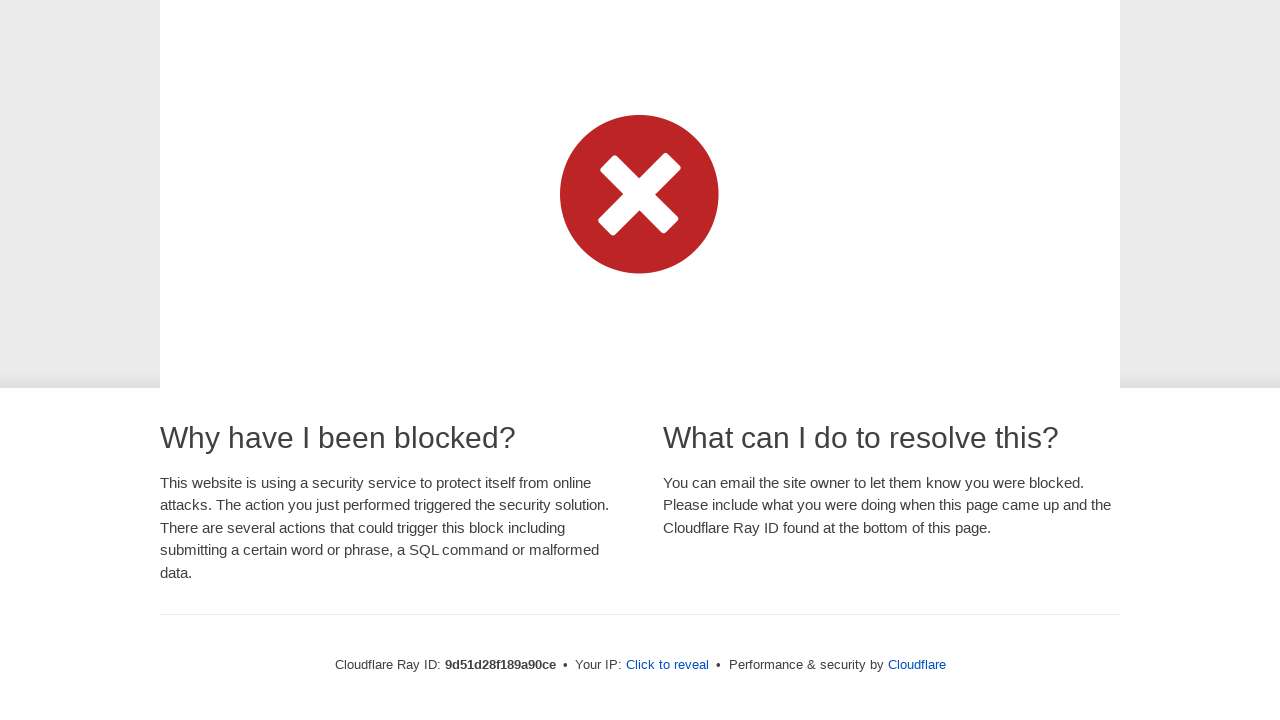

Waited 100ms between scroll actions
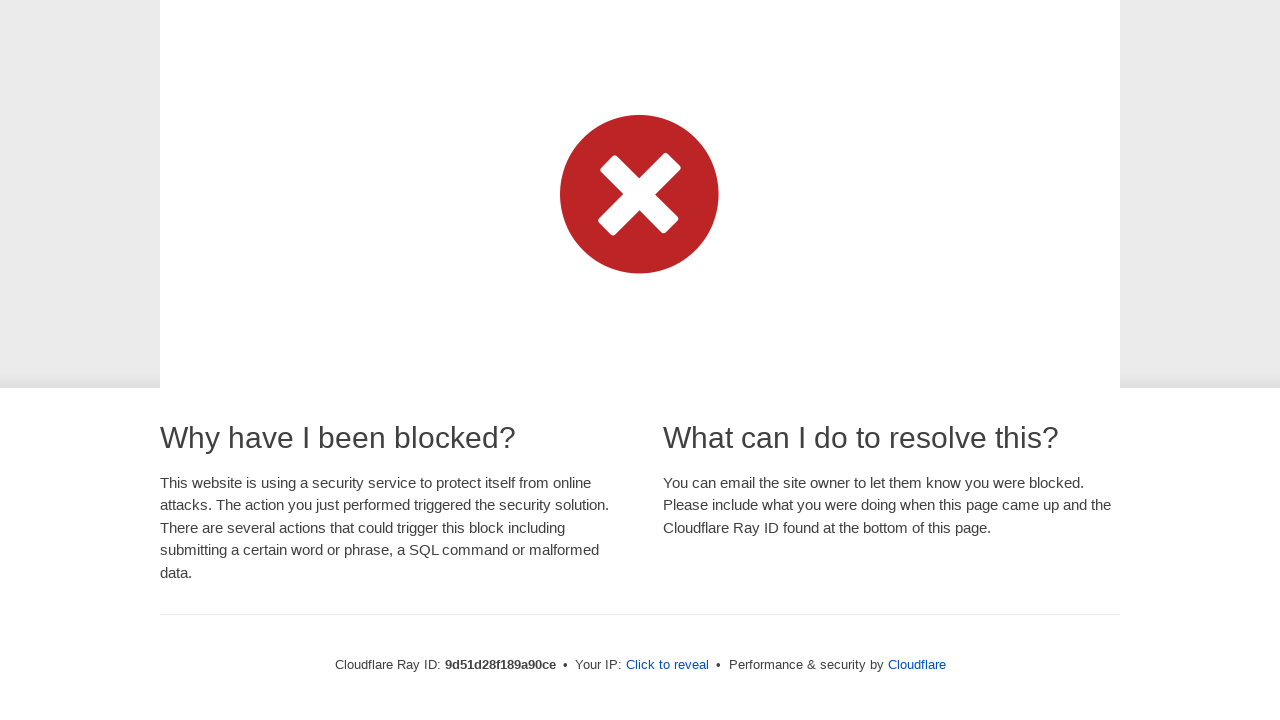

Scrolled to bottom of page to load dynamic content
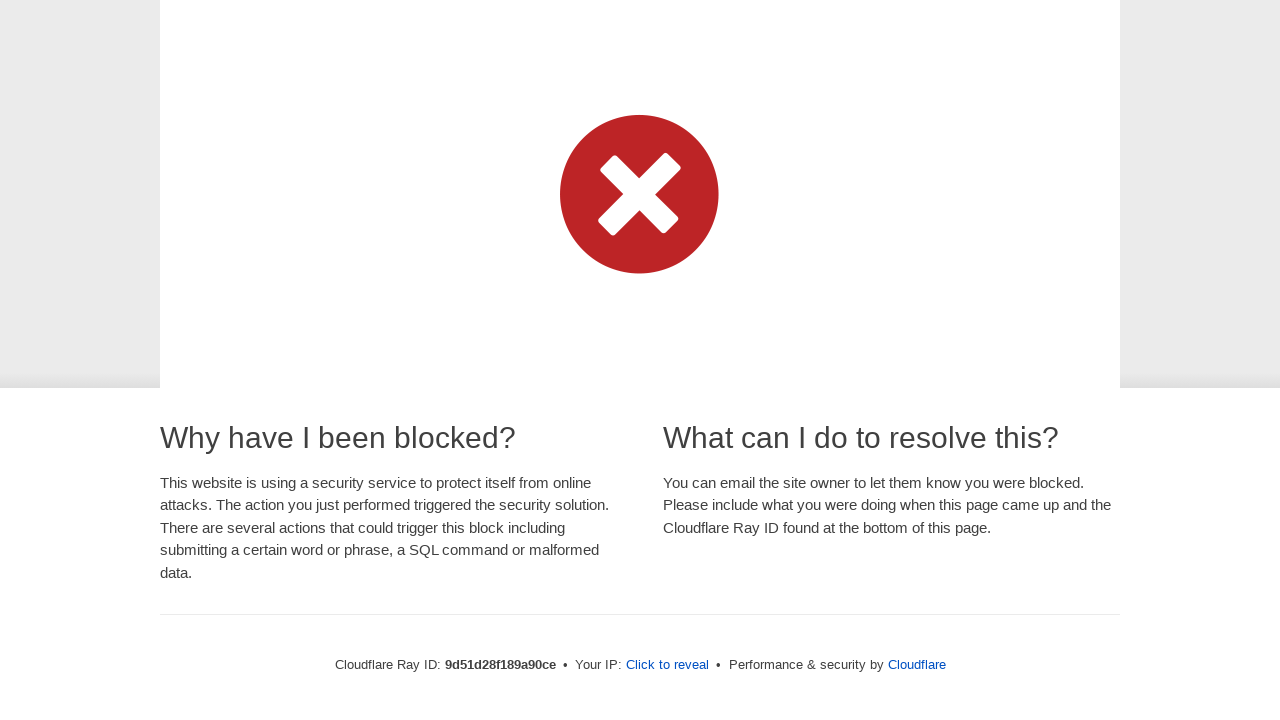

Waited 100ms between scroll actions
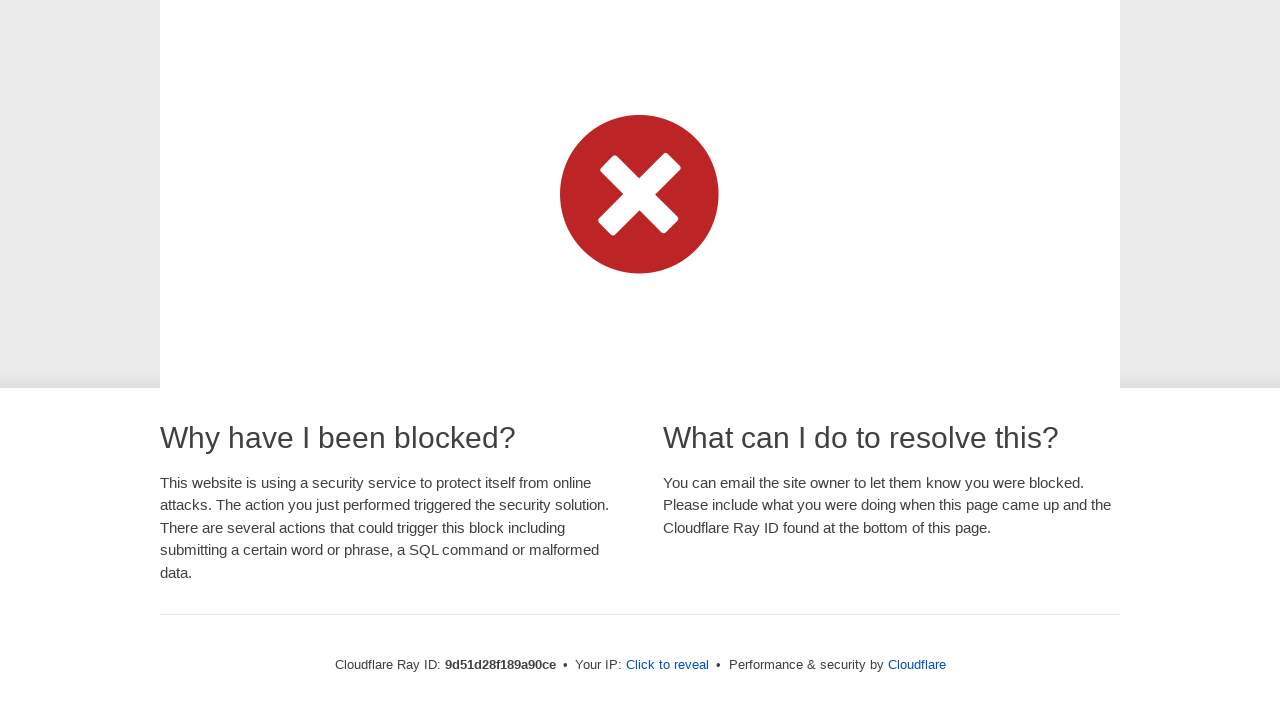

Scrolled to bottom of page to load dynamic content
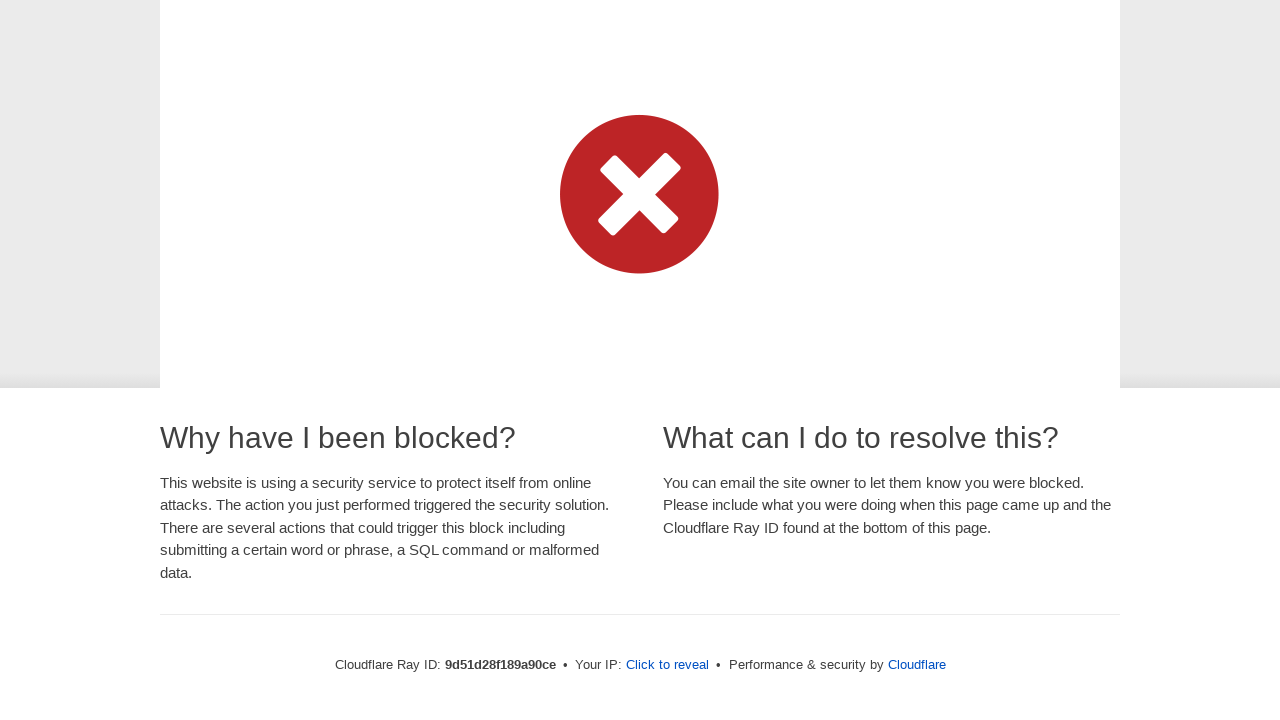

Waited 100ms between scroll actions
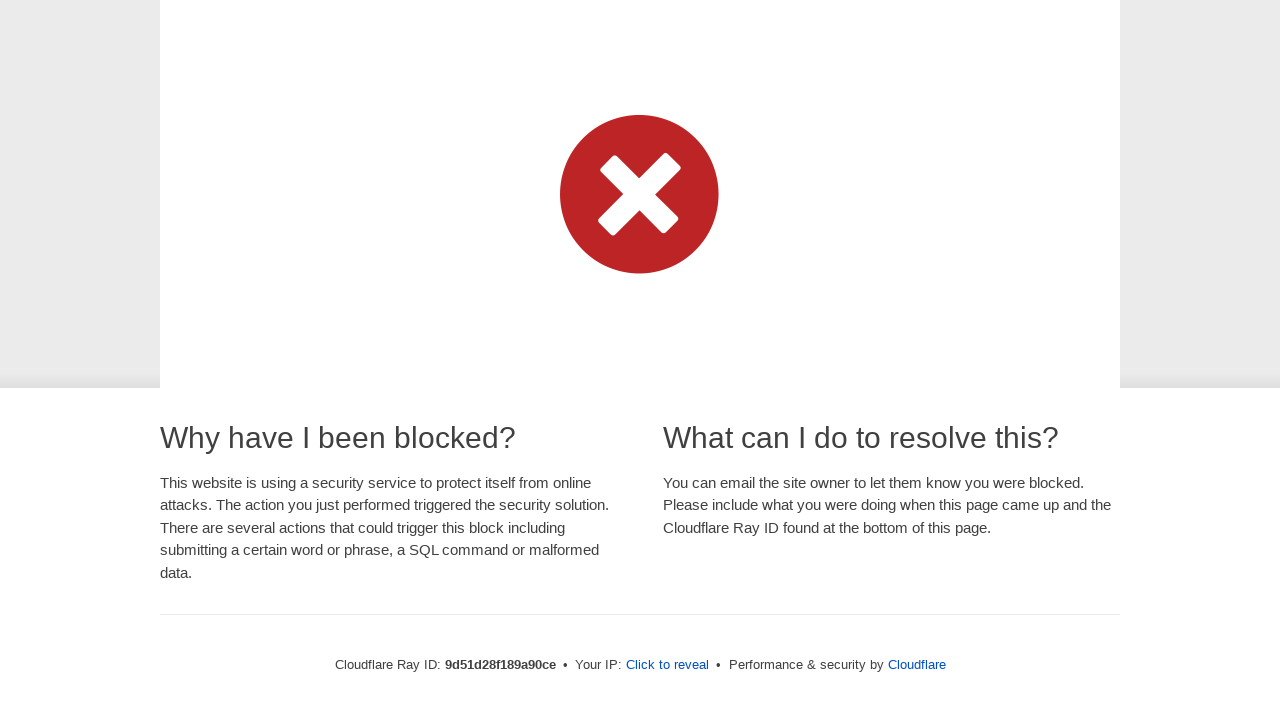

Scrolled to bottom of page to load dynamic content
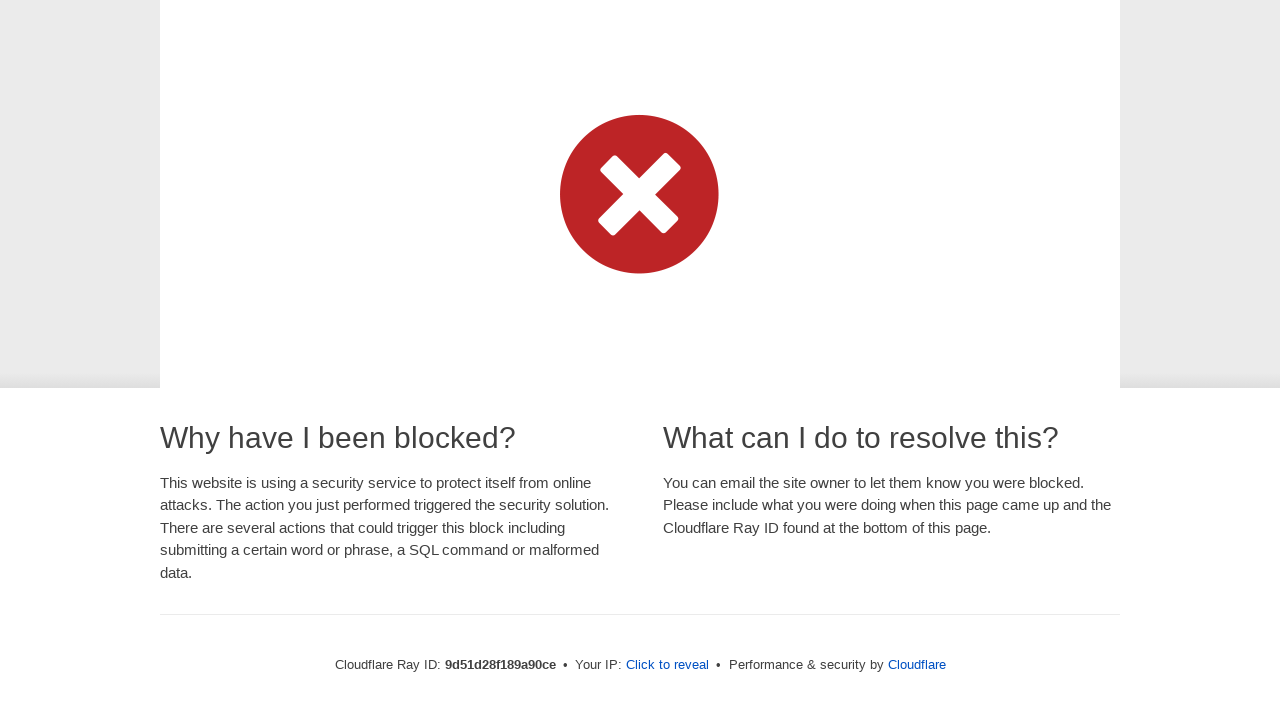

Waited 100ms between scroll actions
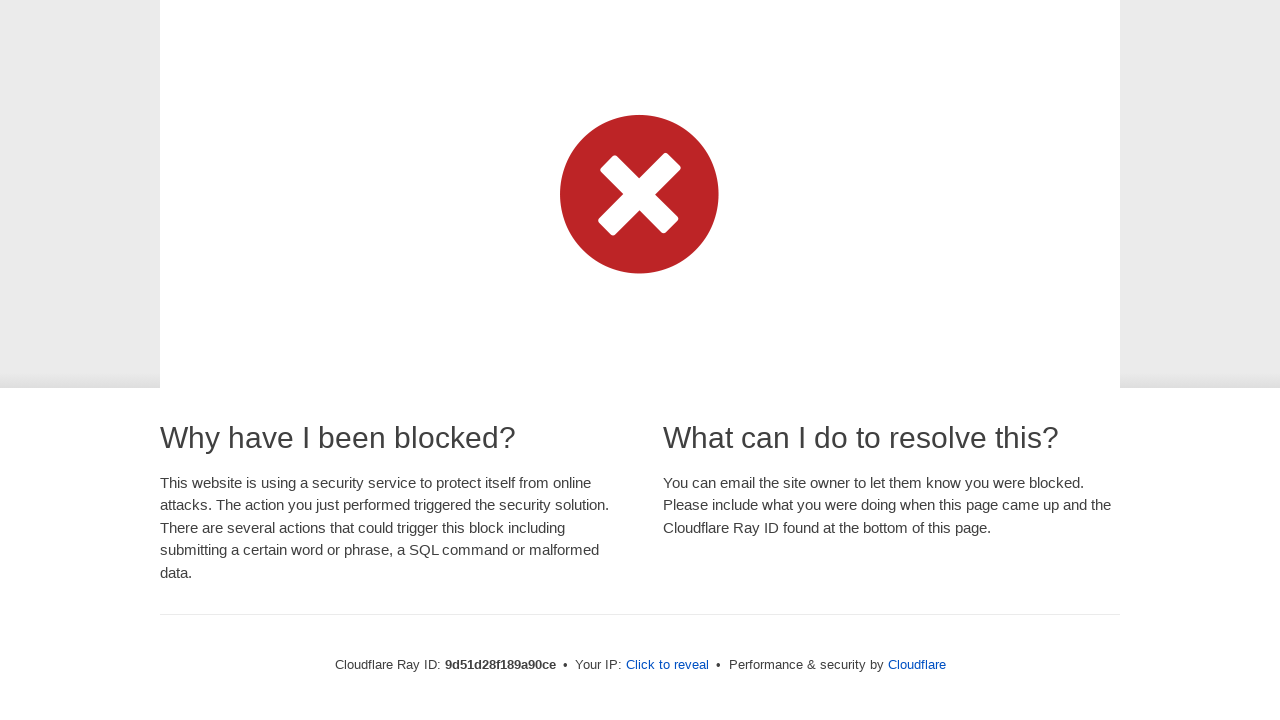

Scrolled to bottom of page to load dynamic content
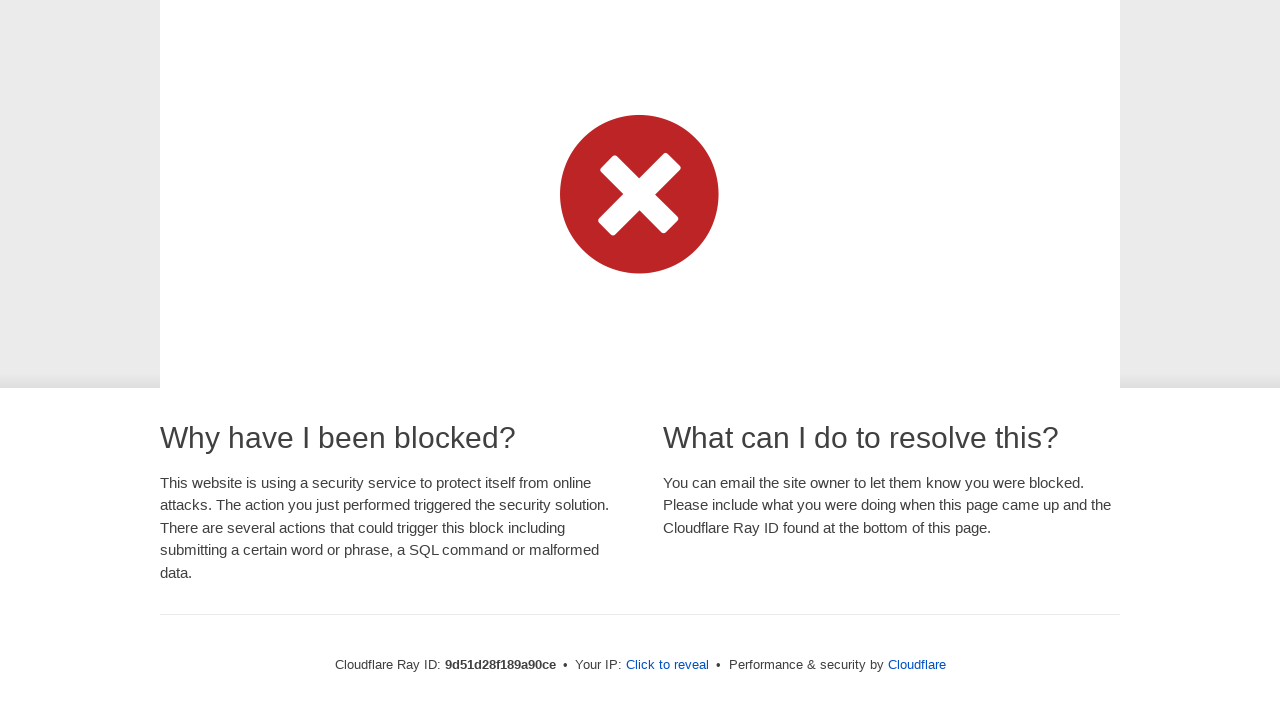

Waited 100ms between scroll actions
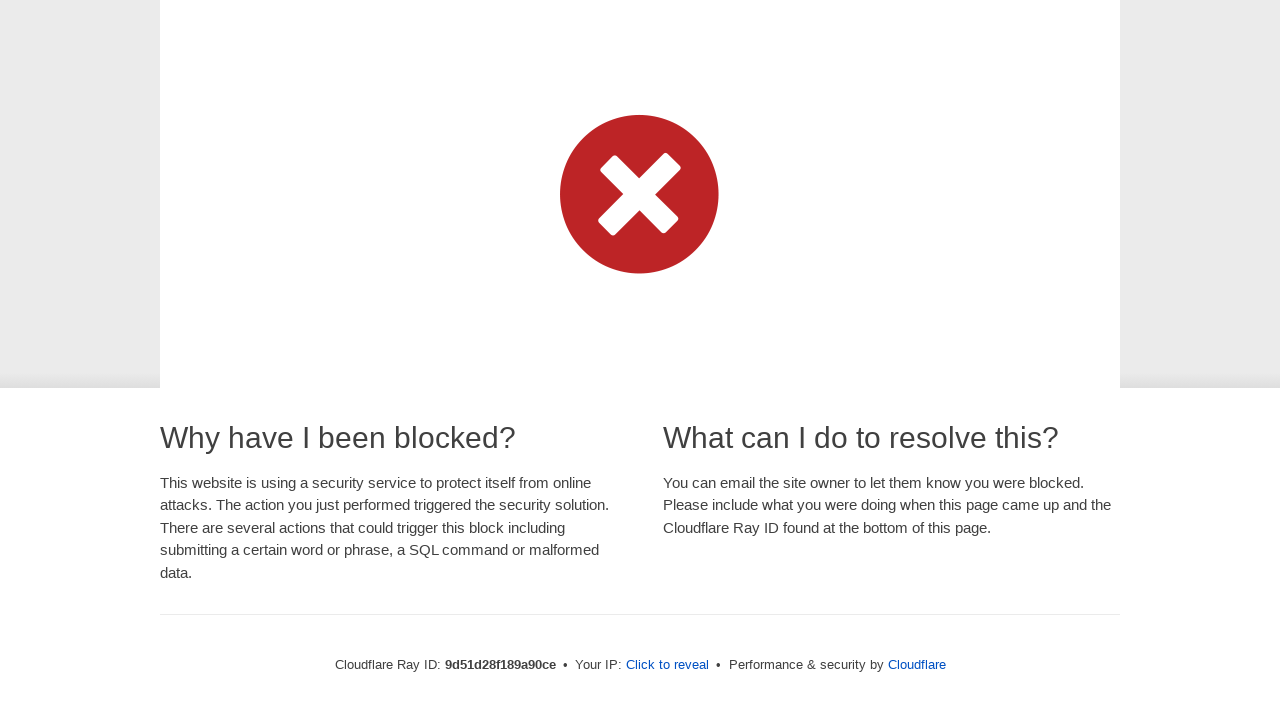

Scrolled to bottom of page to load dynamic content
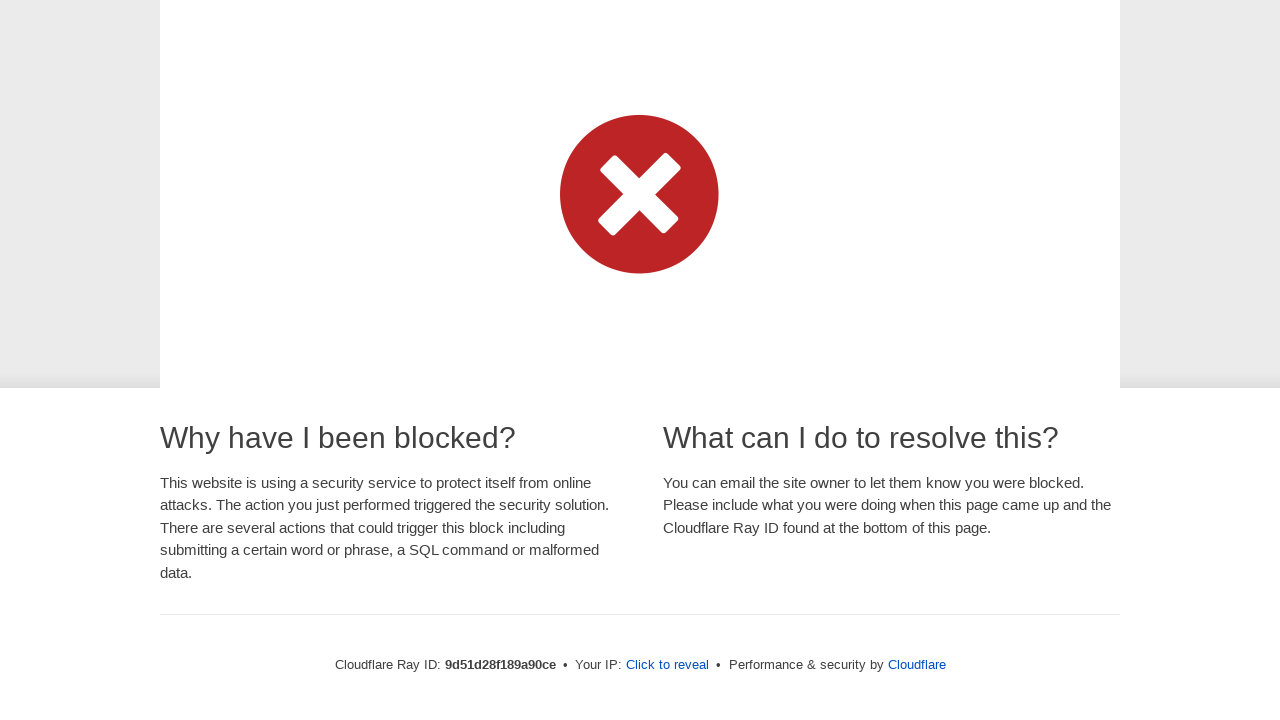

Waited 100ms between scroll actions
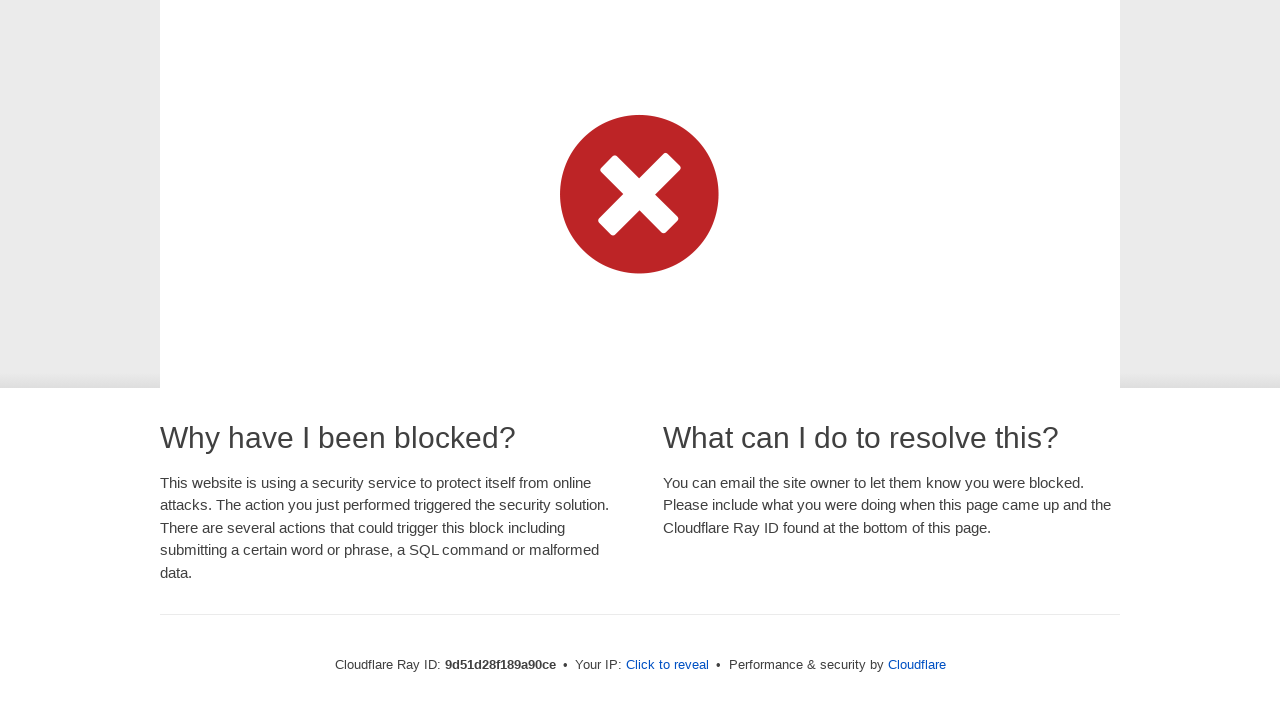

Scrolled to bottom of page to load dynamic content
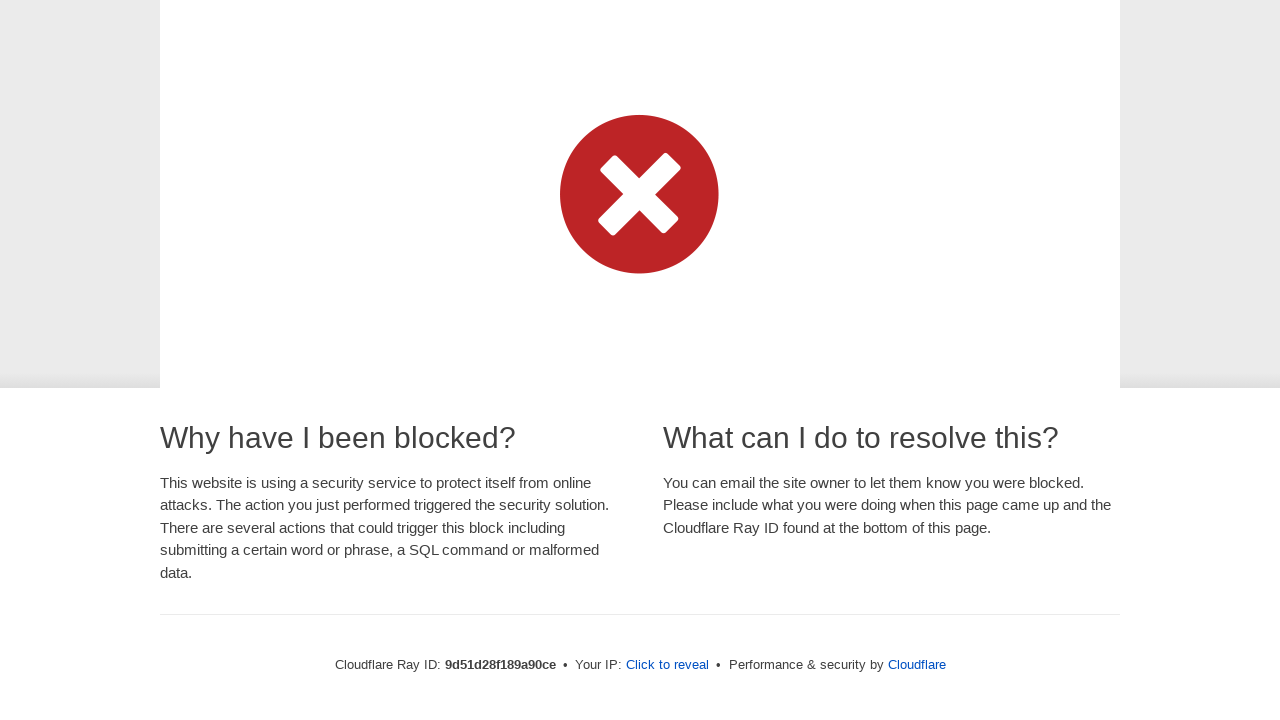

Waited 100ms between scroll actions
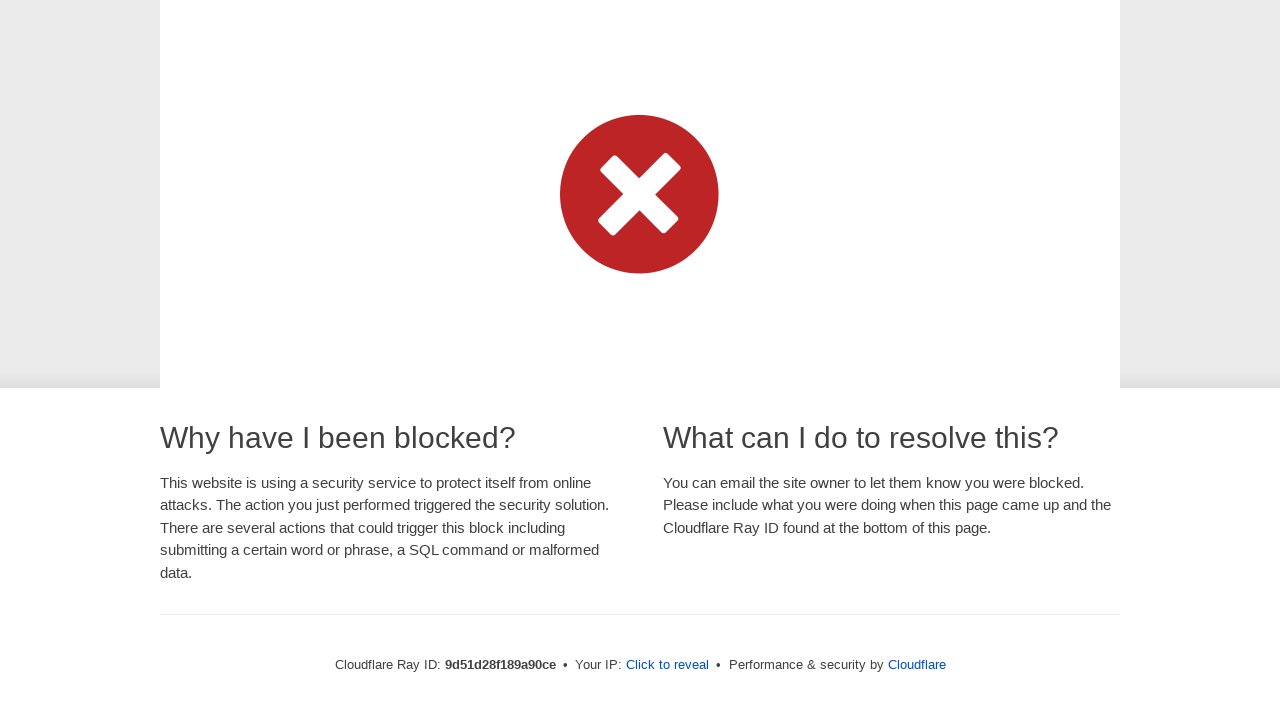

Scrolled to bottom of page to load dynamic content
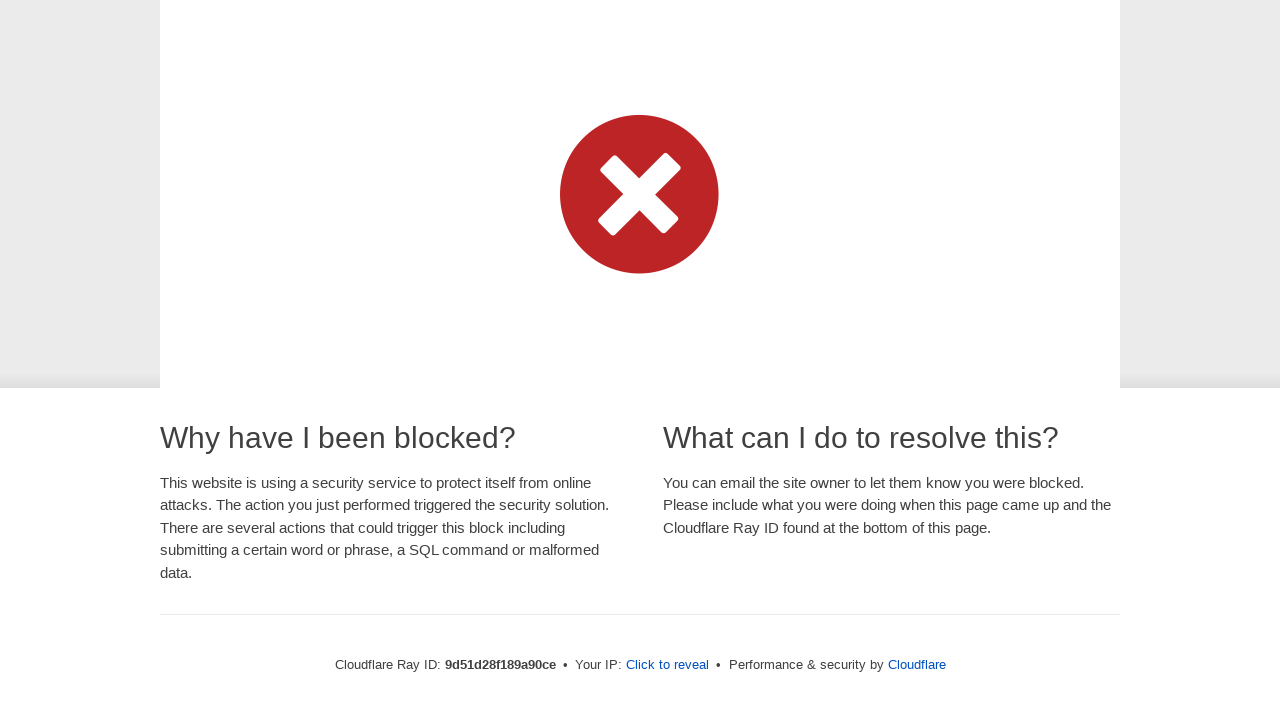

Waited 100ms between scroll actions
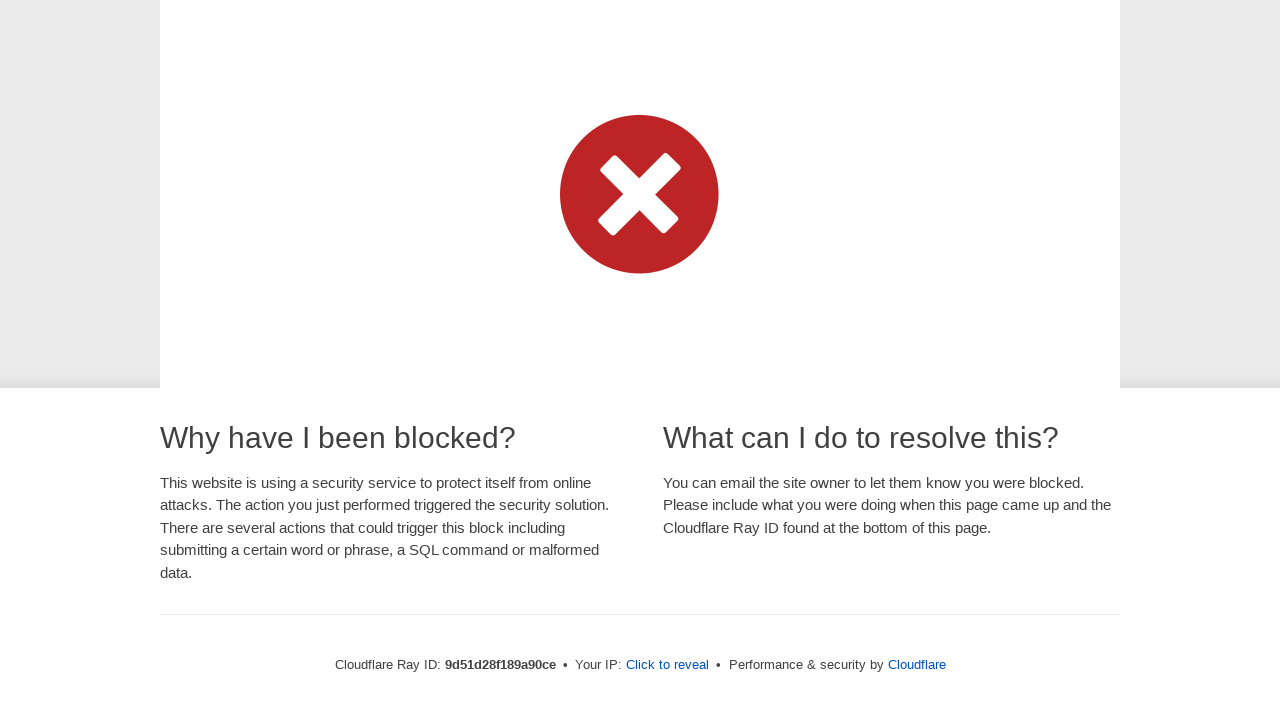

Scrolled to bottom of page to load dynamic content
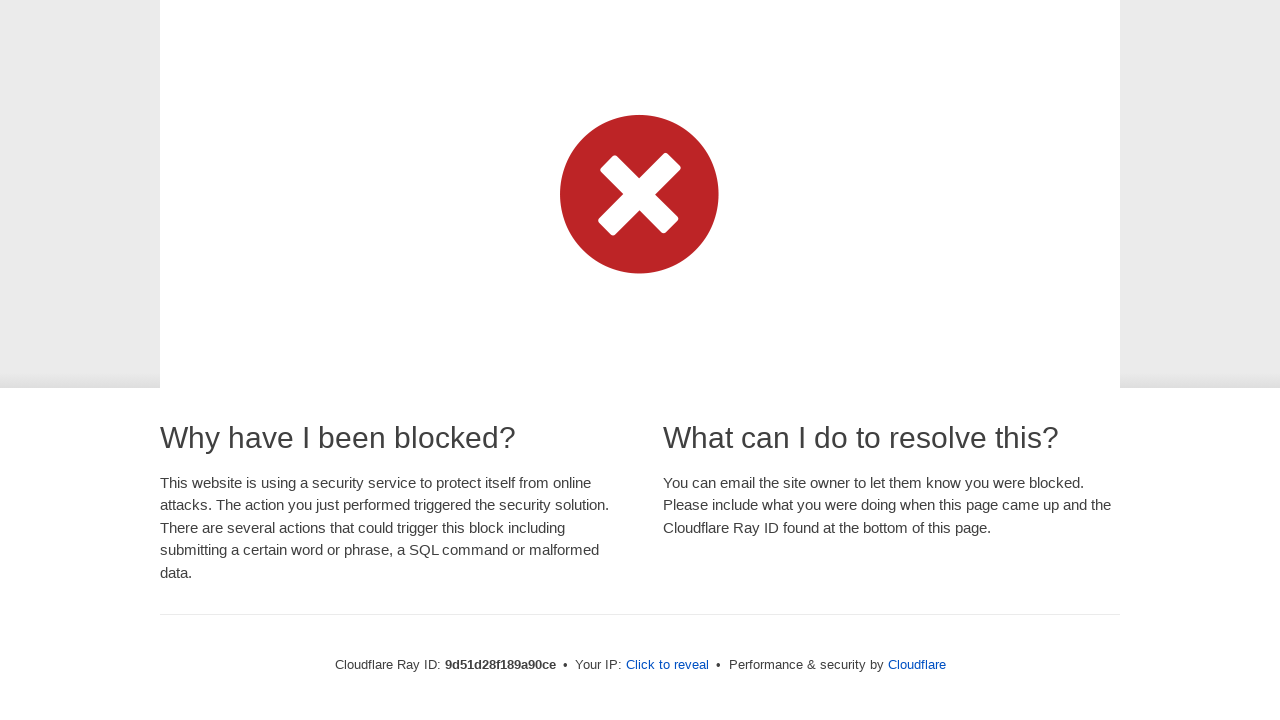

Waited 100ms between scroll actions
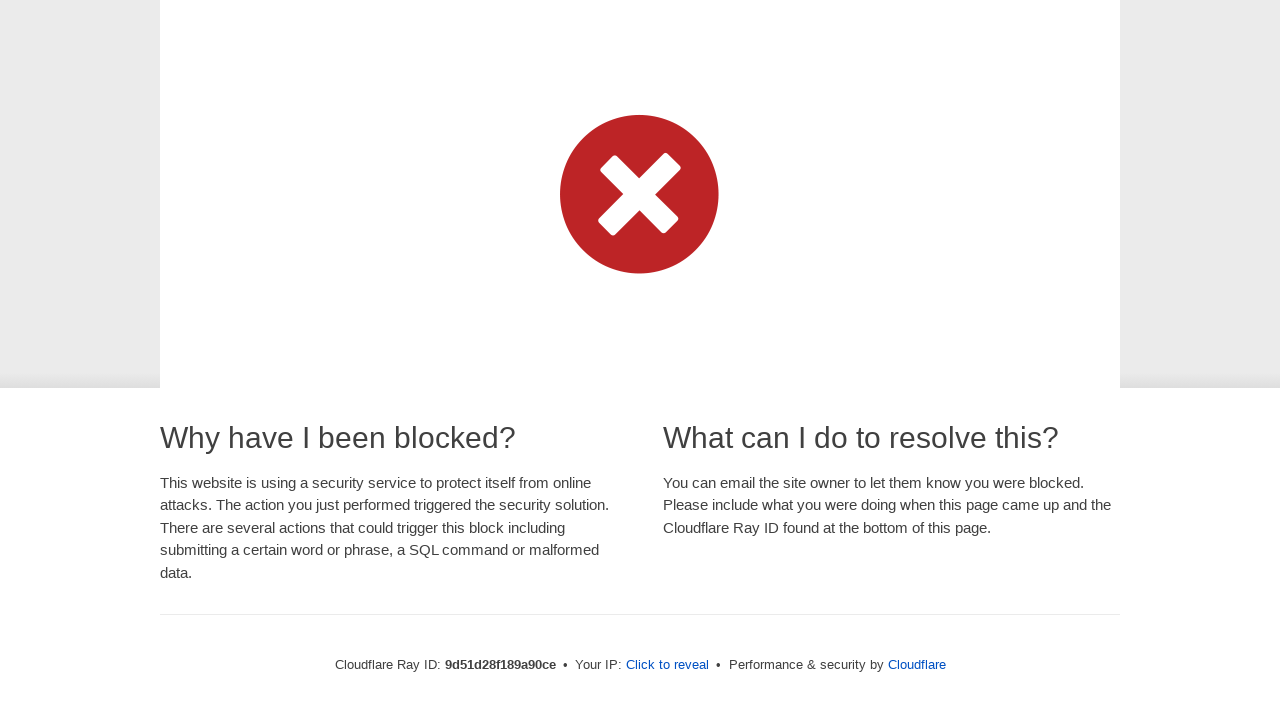

Scrolled to bottom of page to load dynamic content
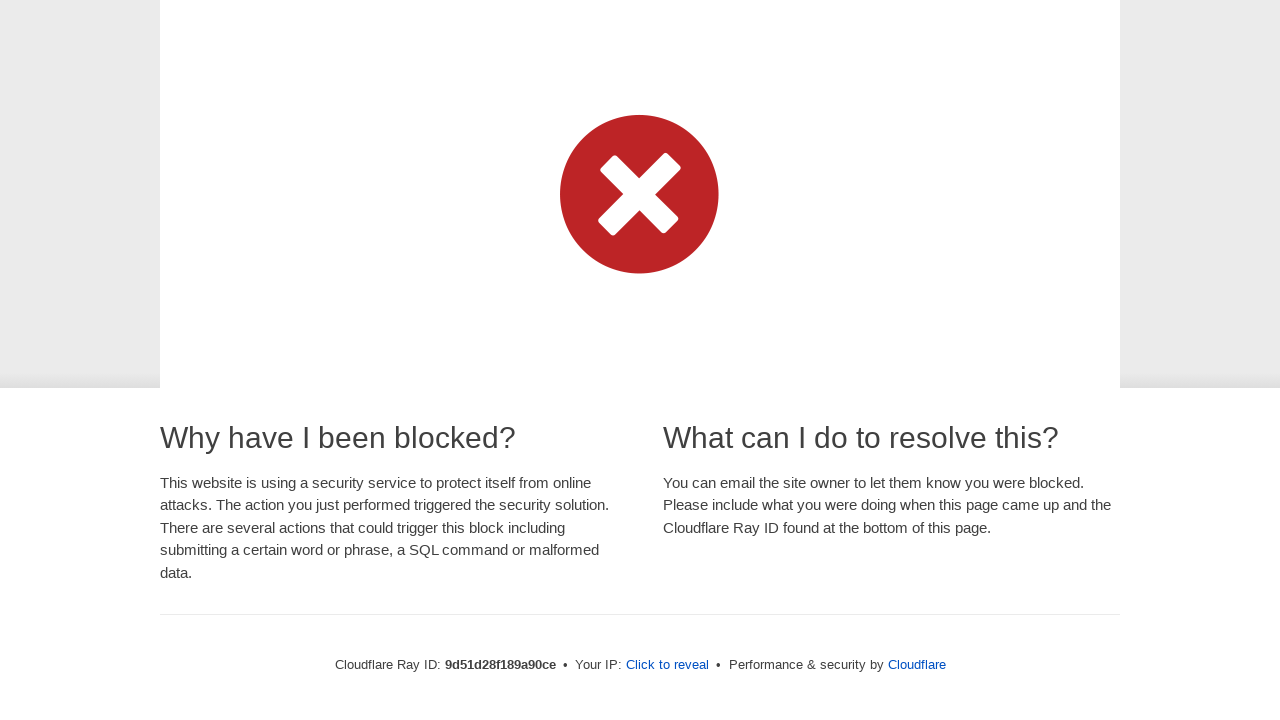

Waited 100ms between scroll actions
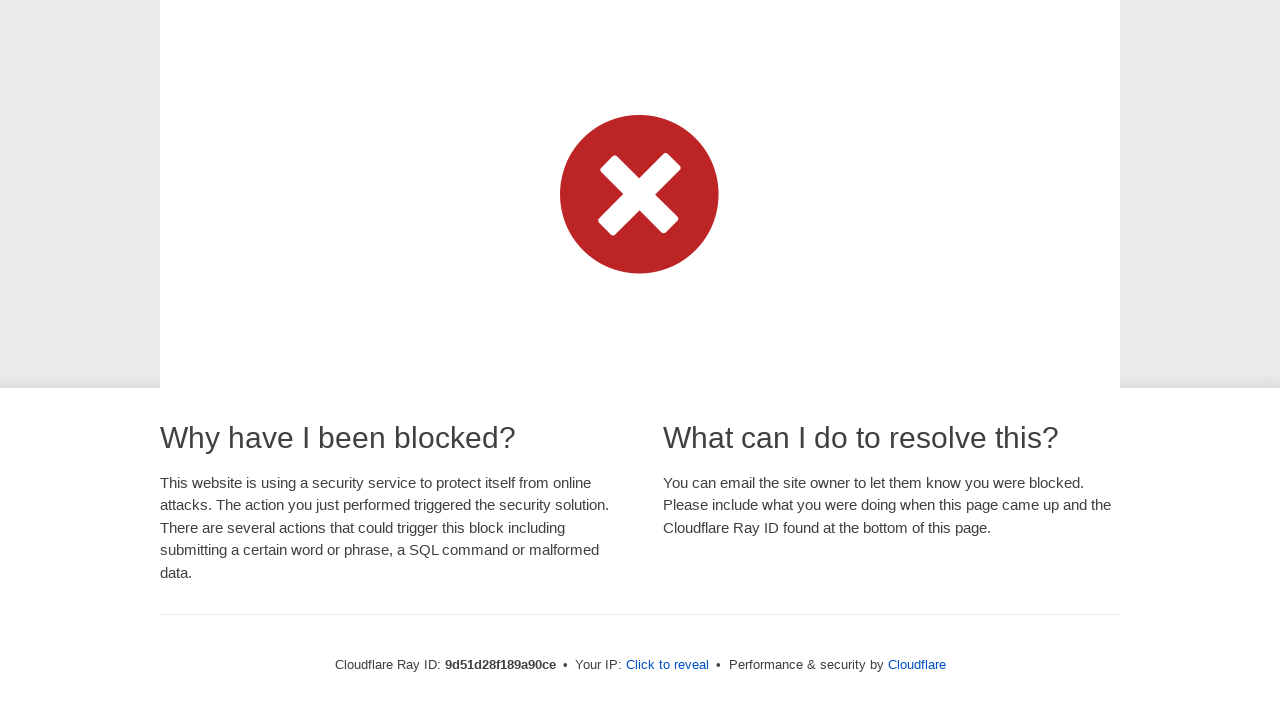

Scrolled to bottom of page to load dynamic content
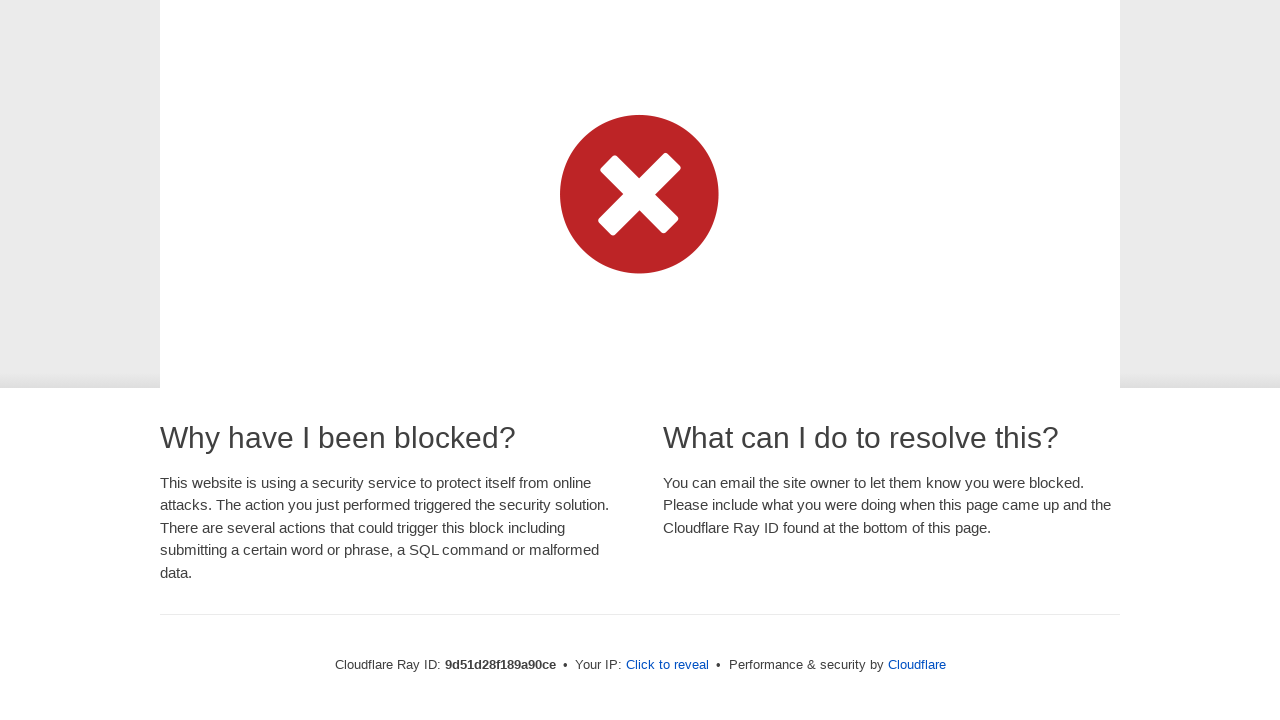

Waited 100ms between scroll actions
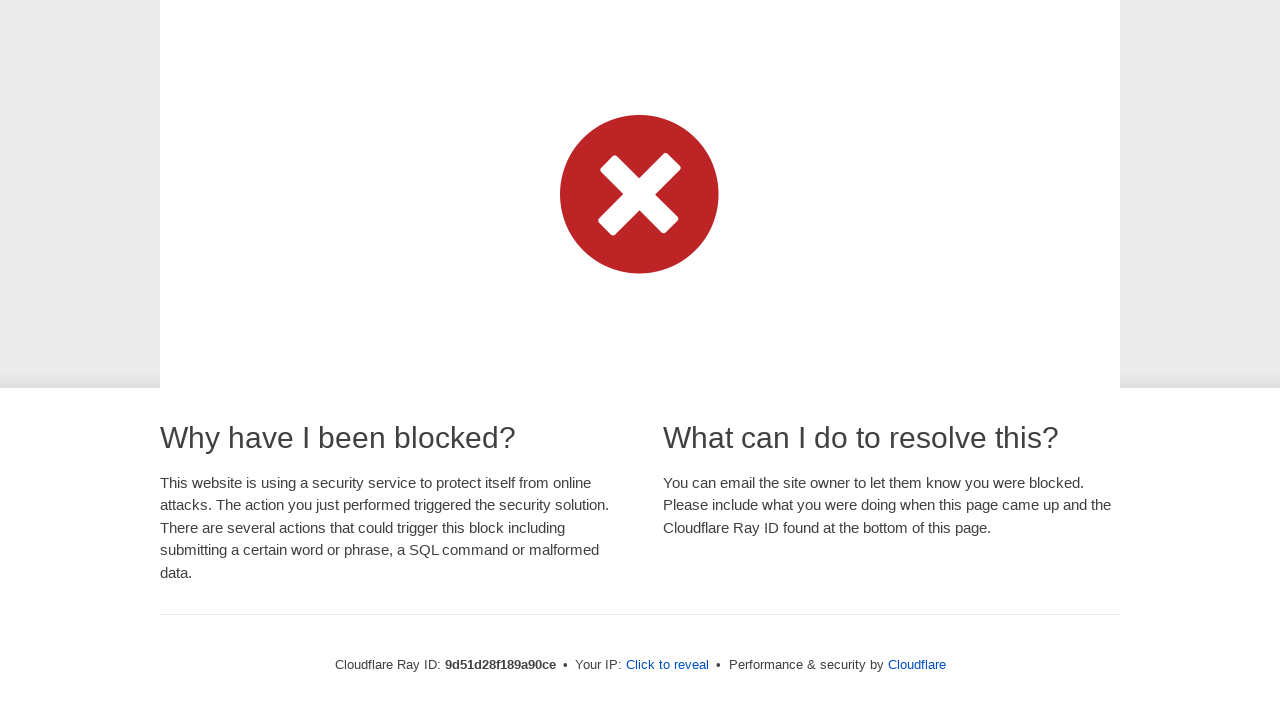

Scrolled to bottom of page to load dynamic content
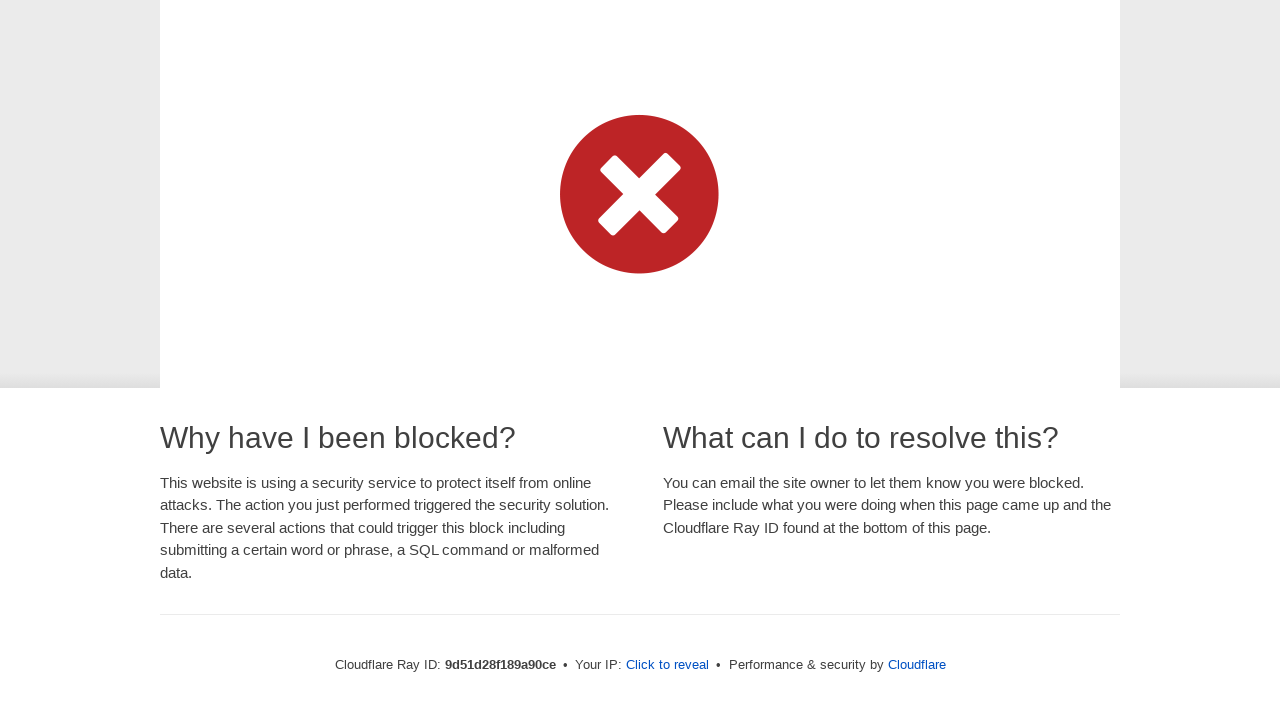

Waited 100ms between scroll actions
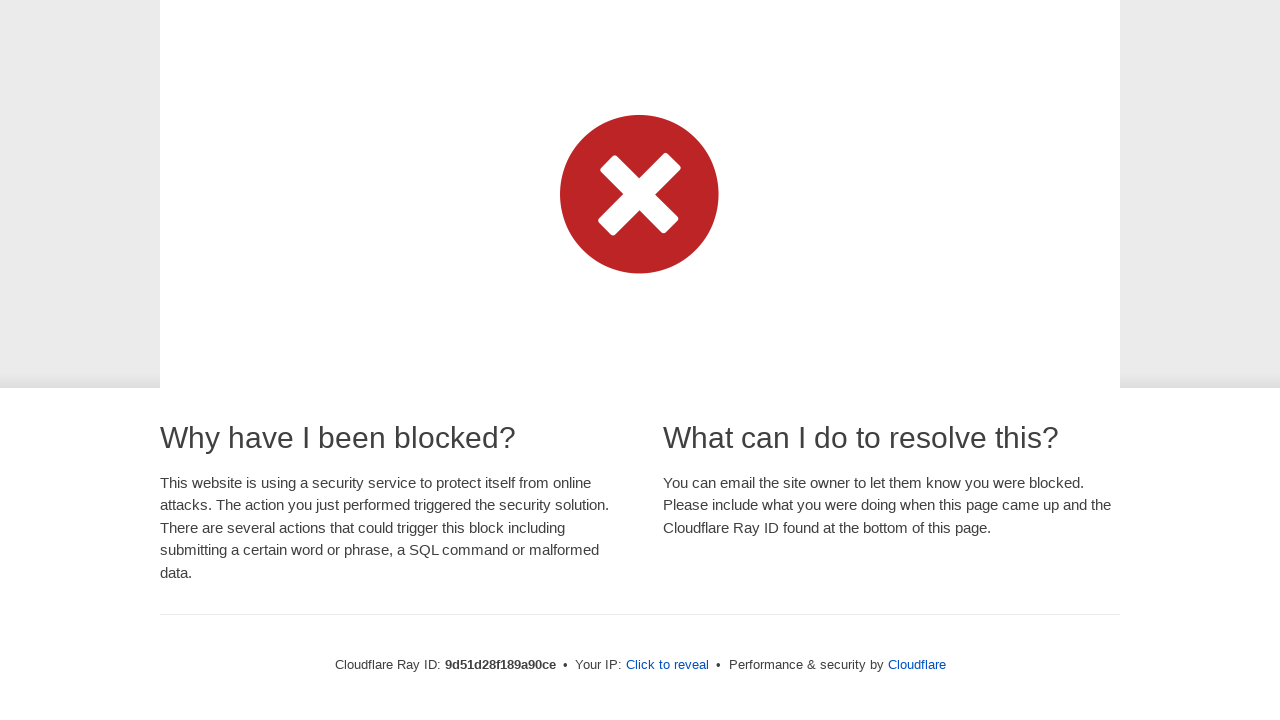

Scrolled to bottom of page to load dynamic content
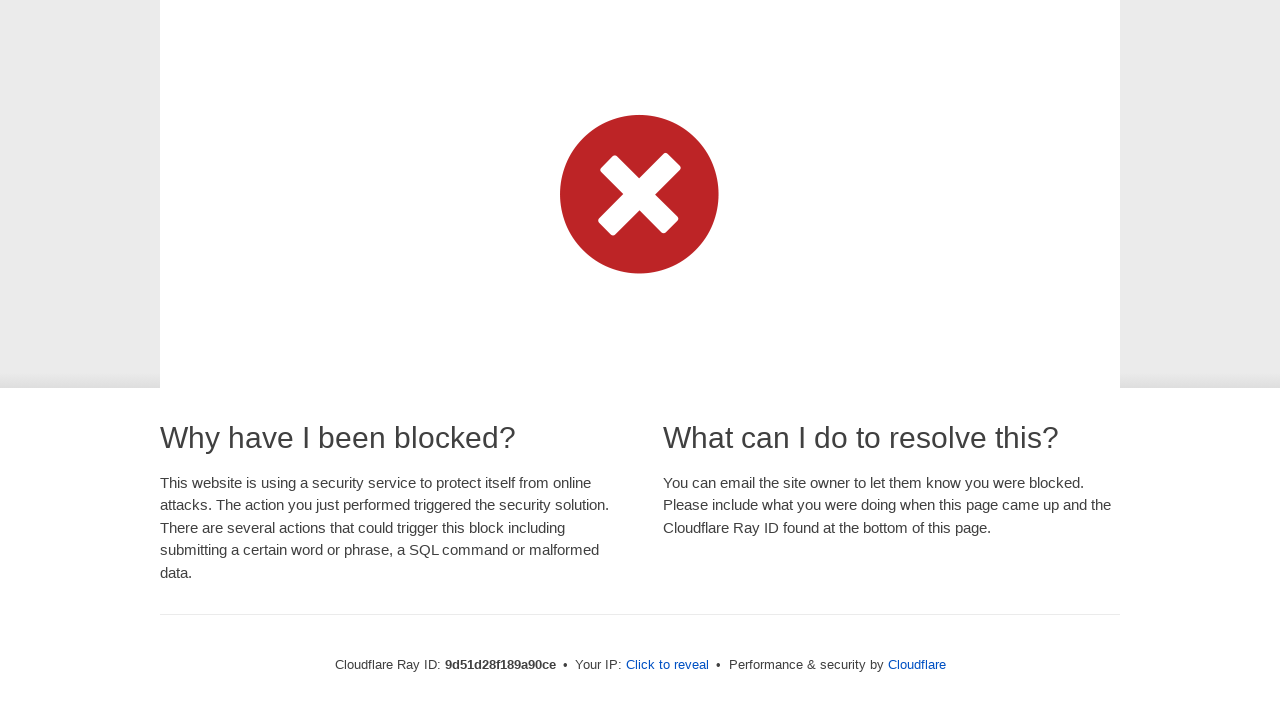

Waited 100ms between scroll actions
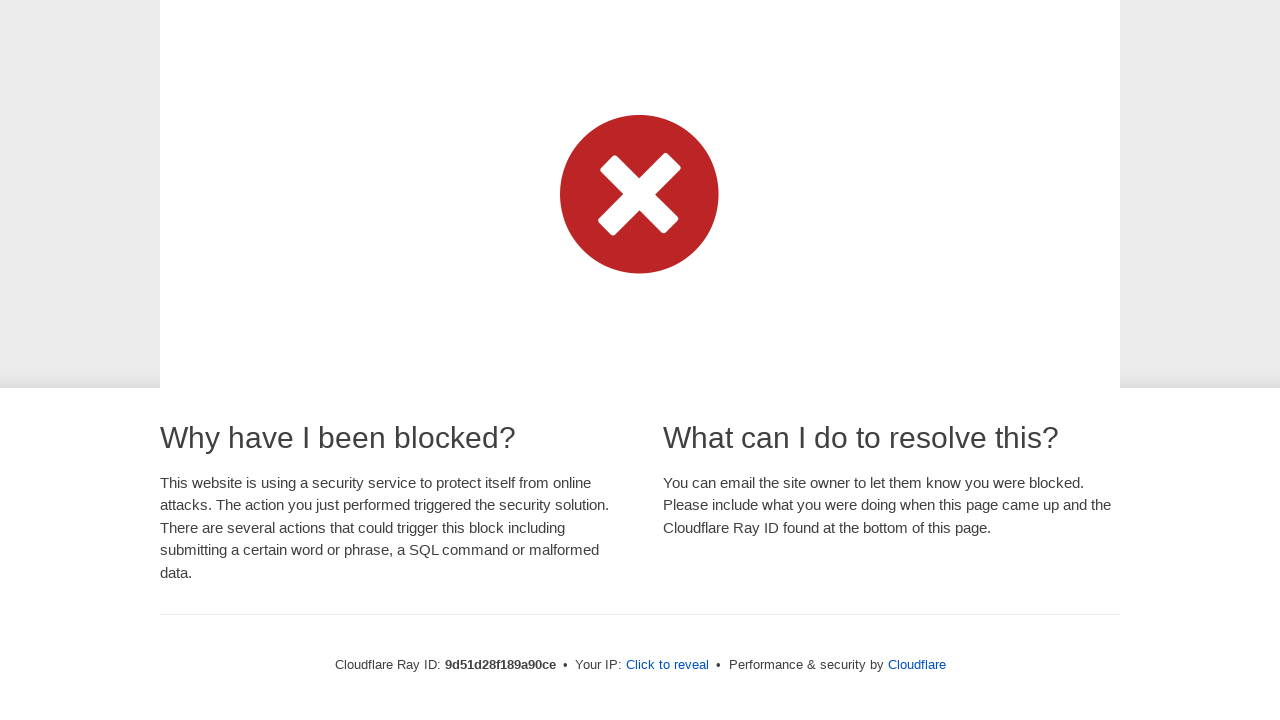

Scrolled to bottom of page to load dynamic content
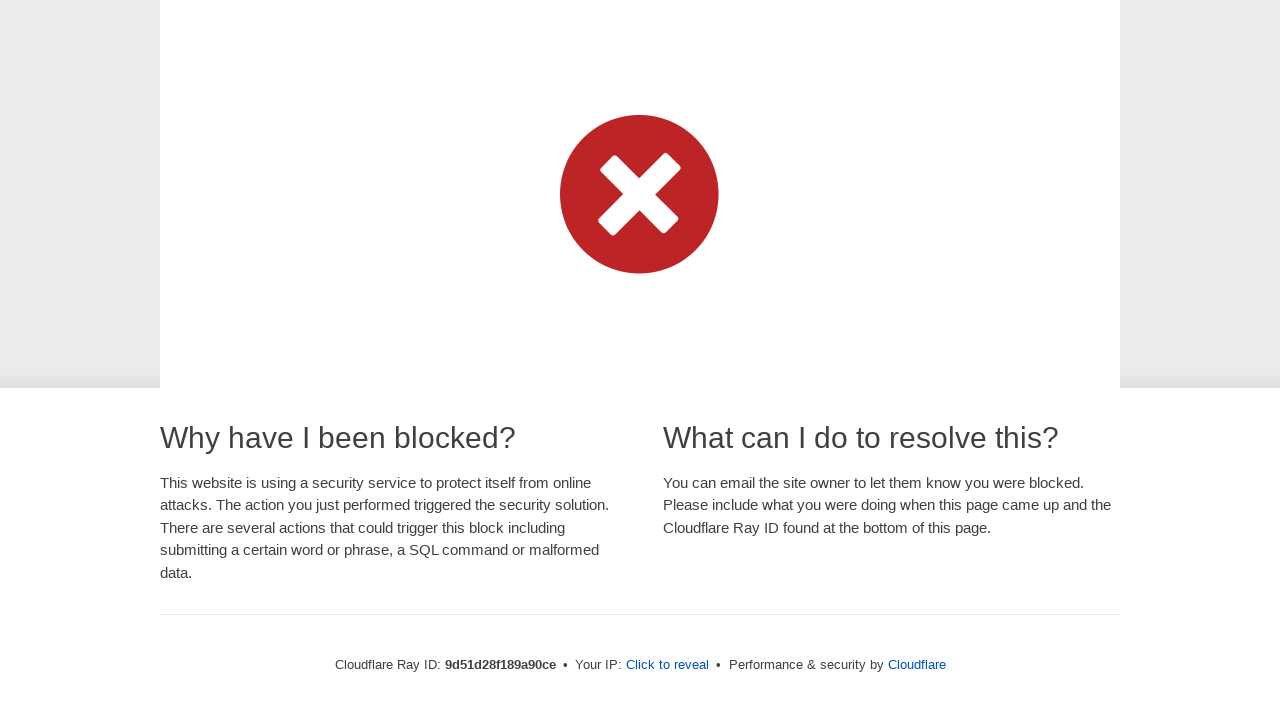

Waited 100ms between scroll actions
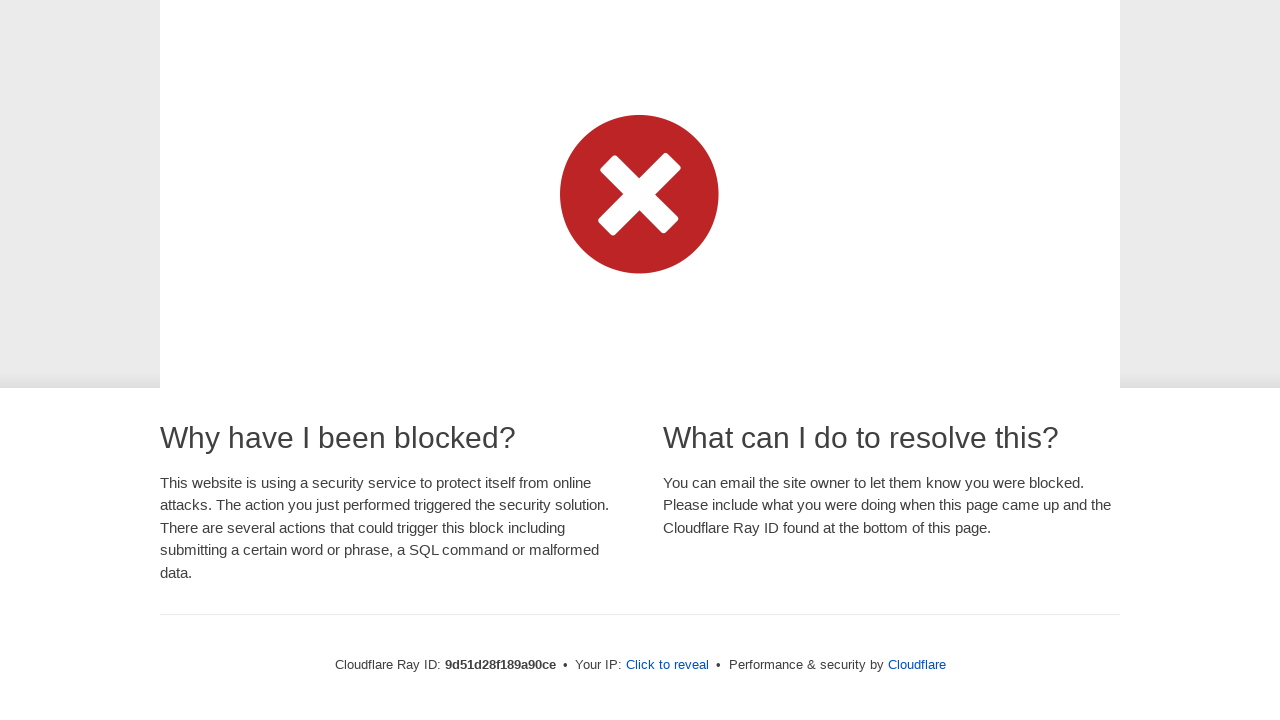

Scrolled to bottom of page to load dynamic content
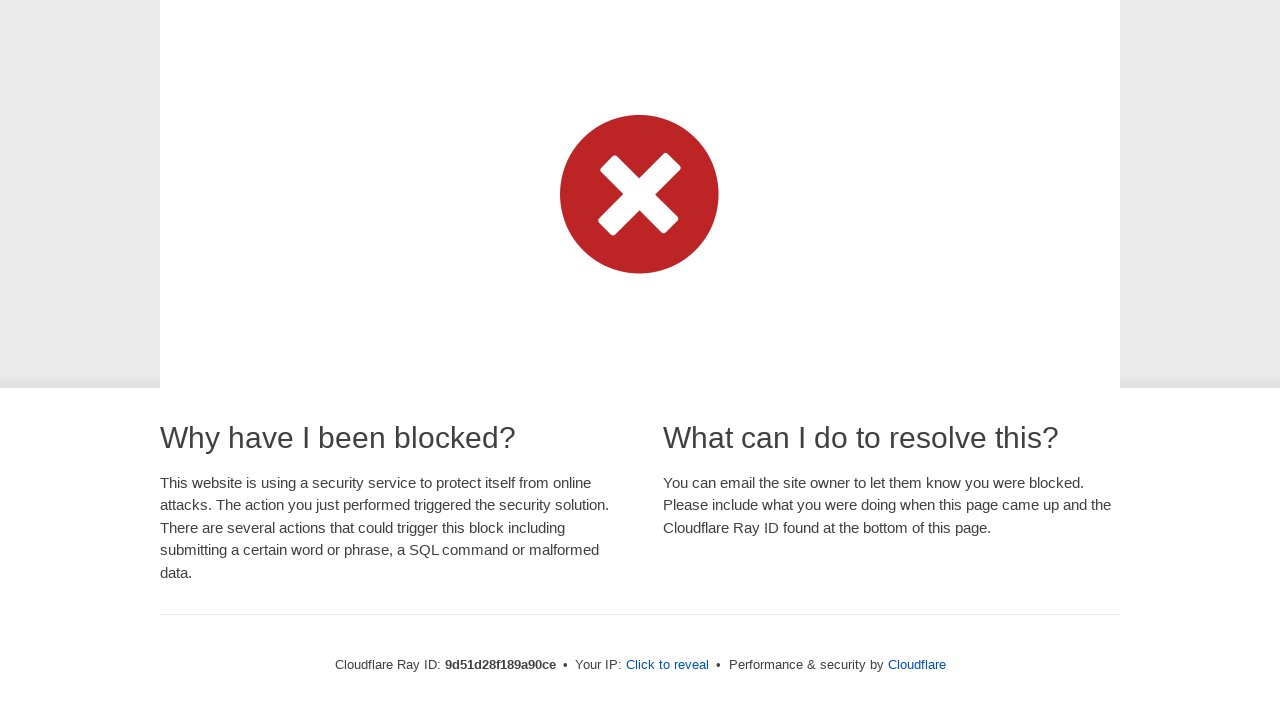

Waited 100ms between scroll actions
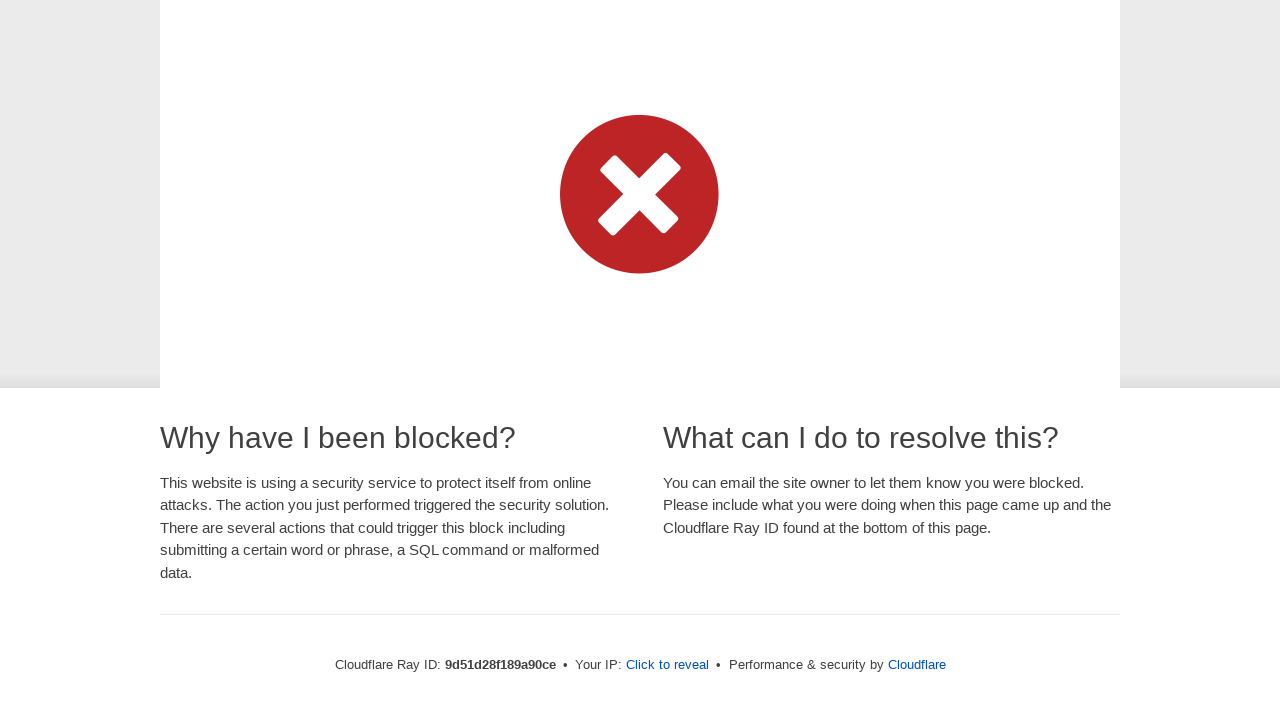

Scrolled to bottom of page to load dynamic content
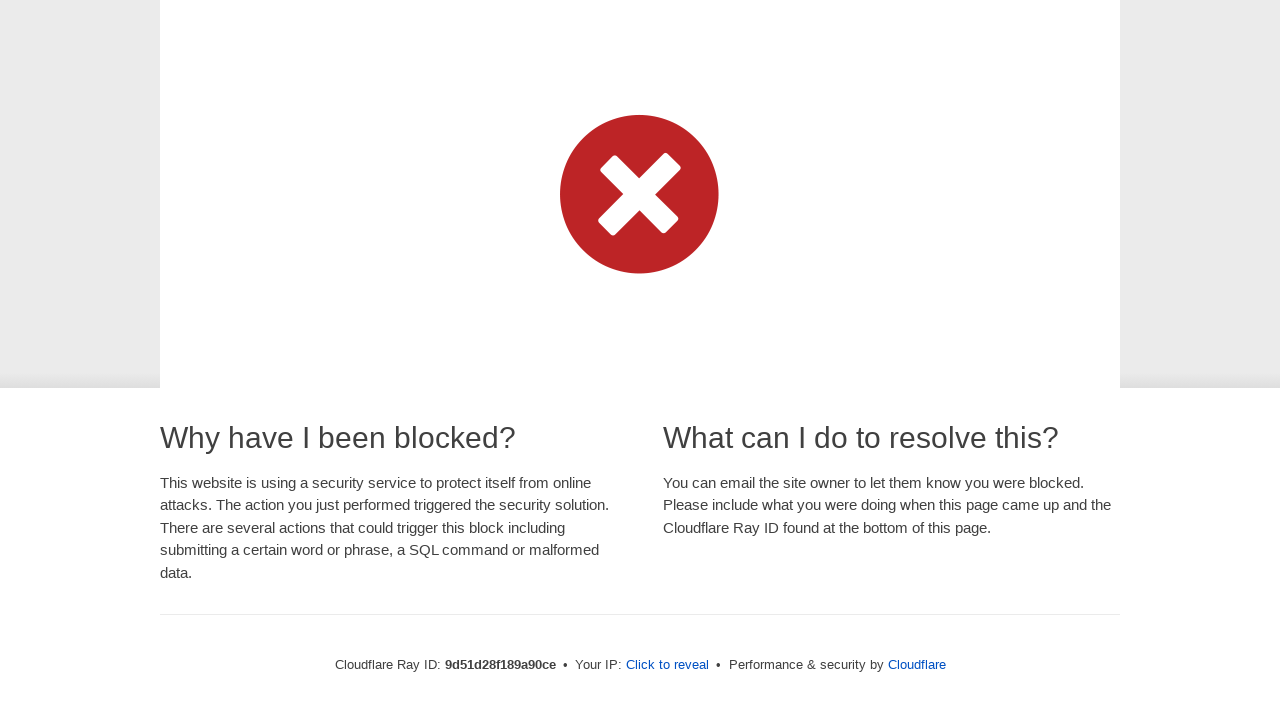

Waited 100ms between scroll actions
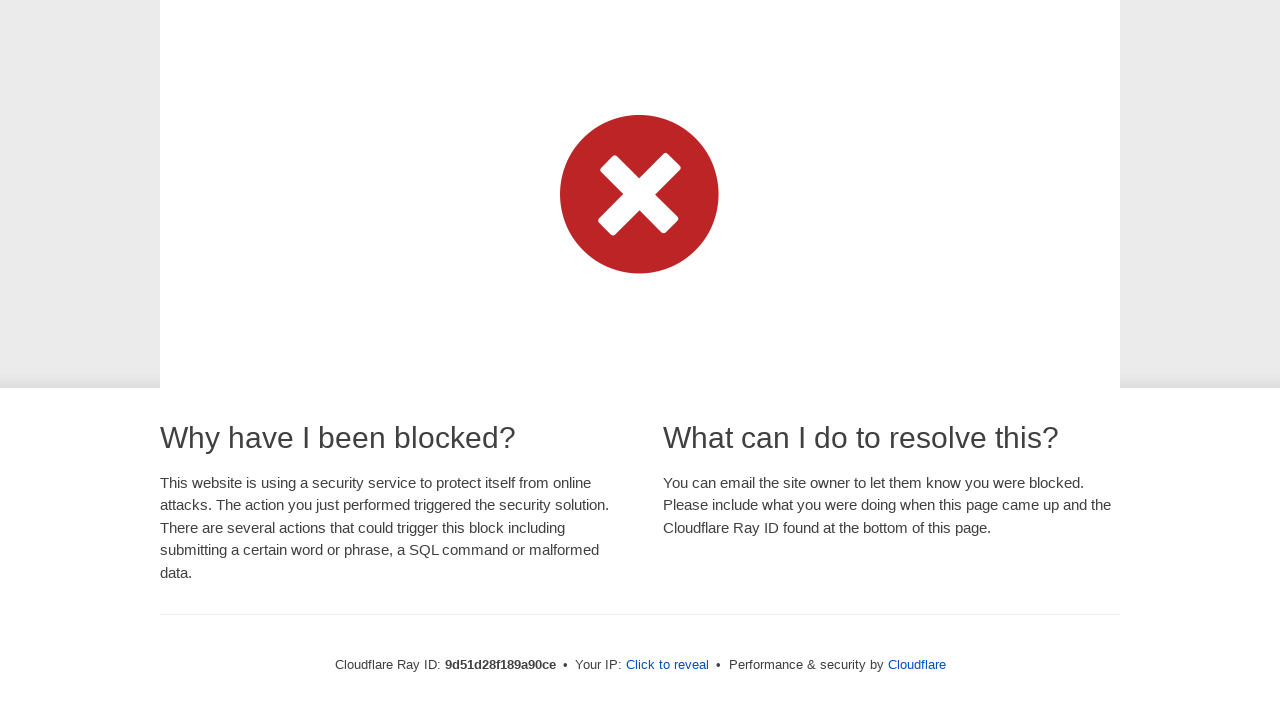

Scrolled to bottom of page to load dynamic content
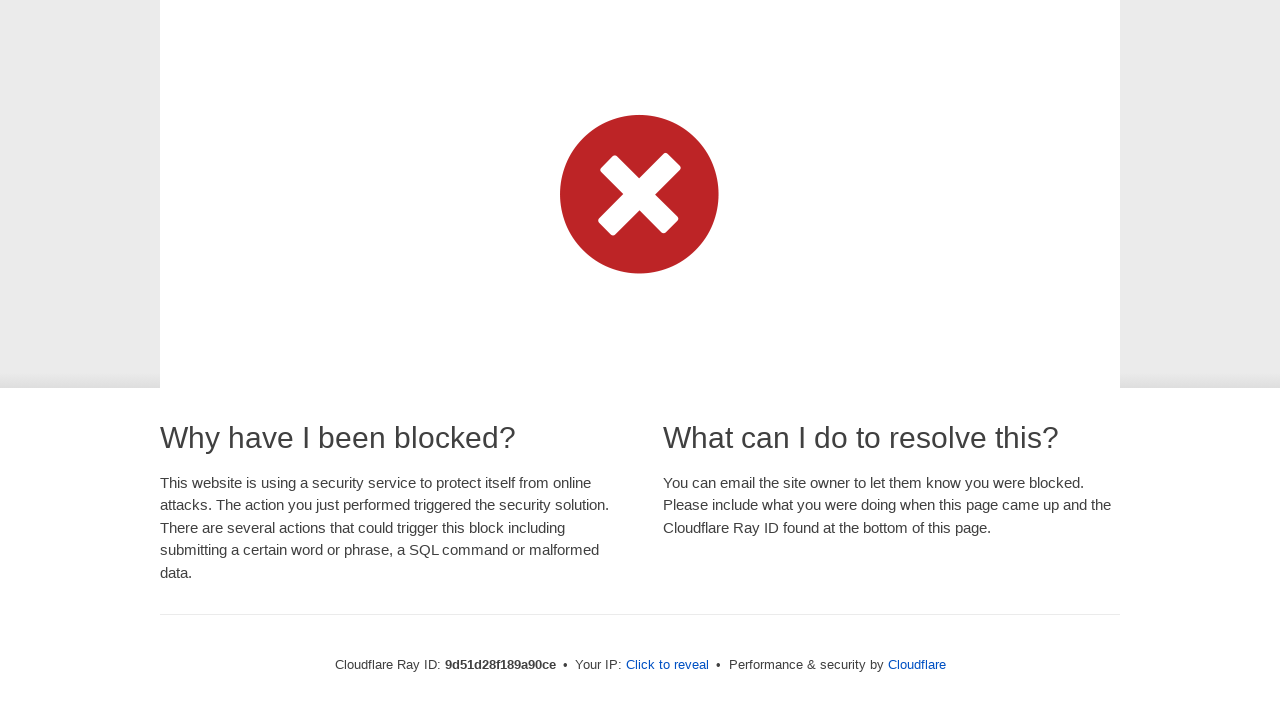

Waited 100ms between scroll actions
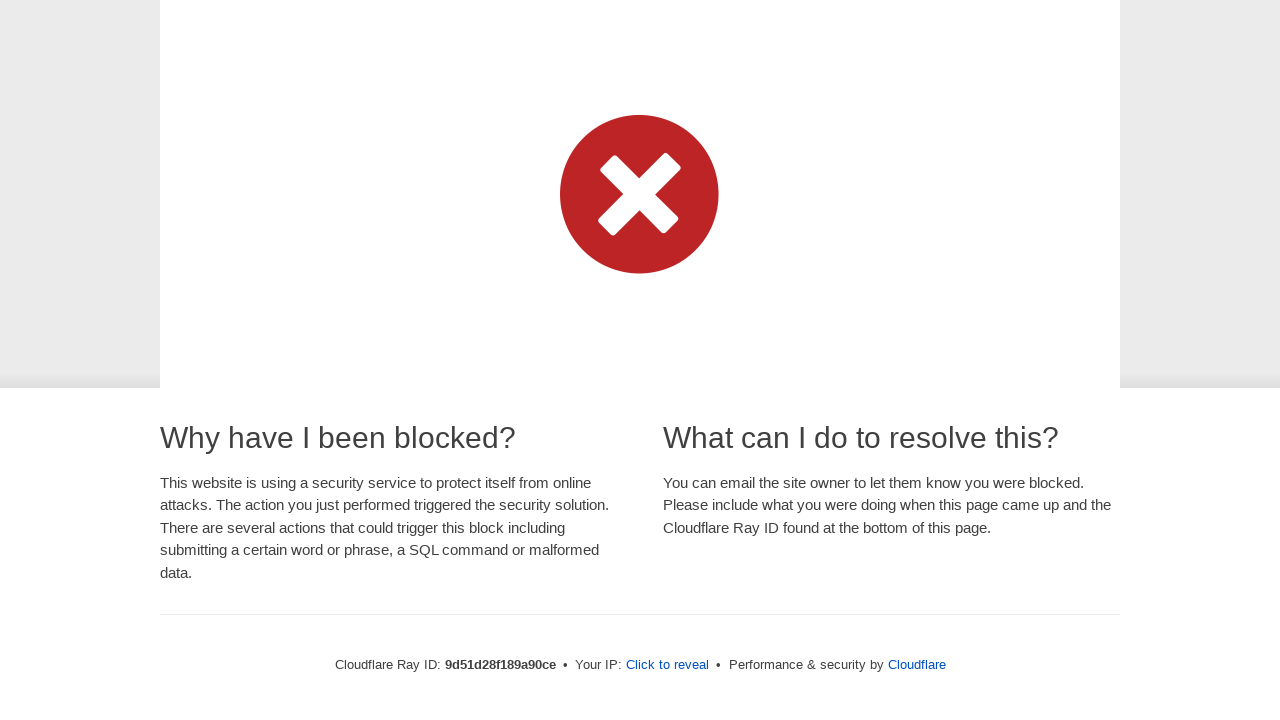

Scrolled to bottom of page to load dynamic content
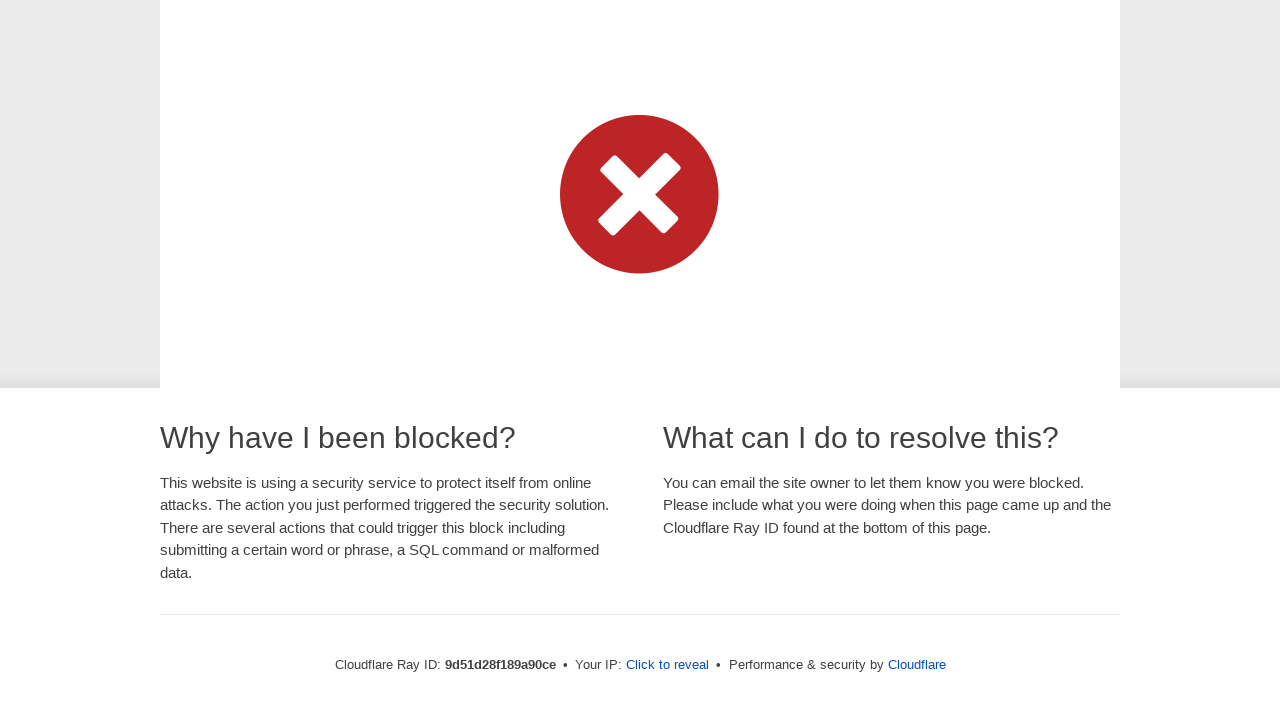

Waited 100ms between scroll actions
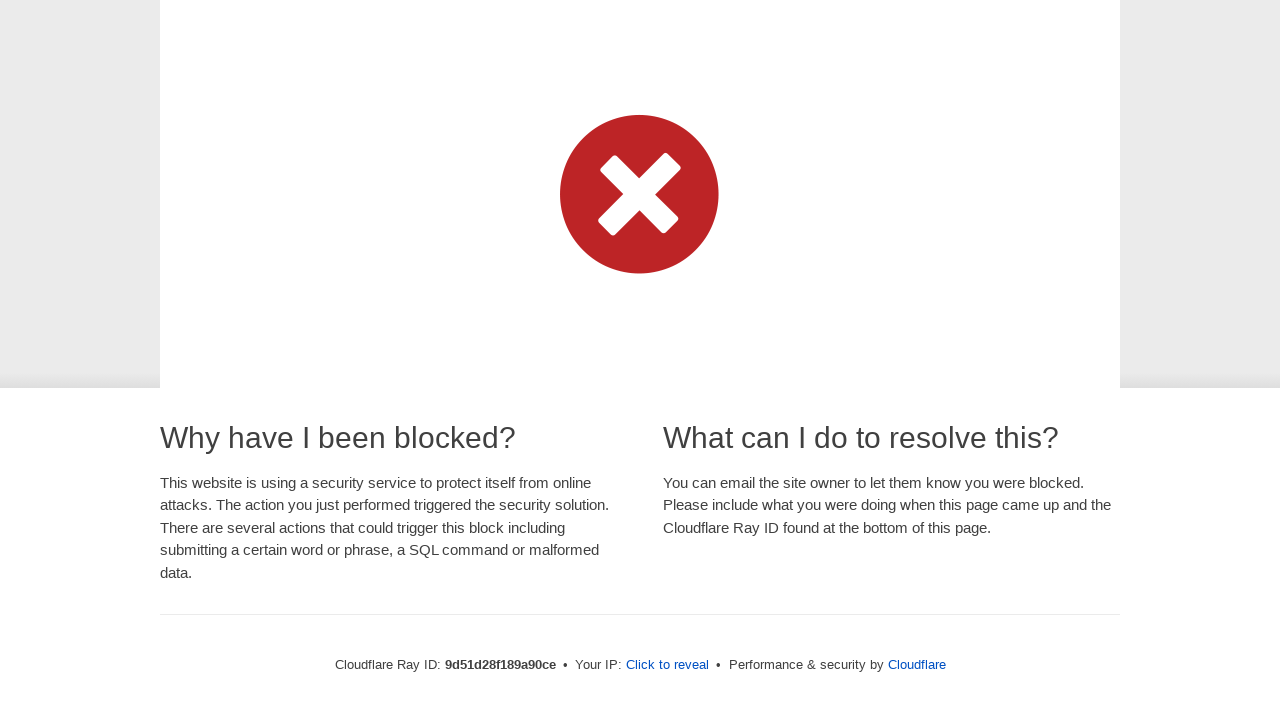

Page stabilized after scrolling - network idle state reached
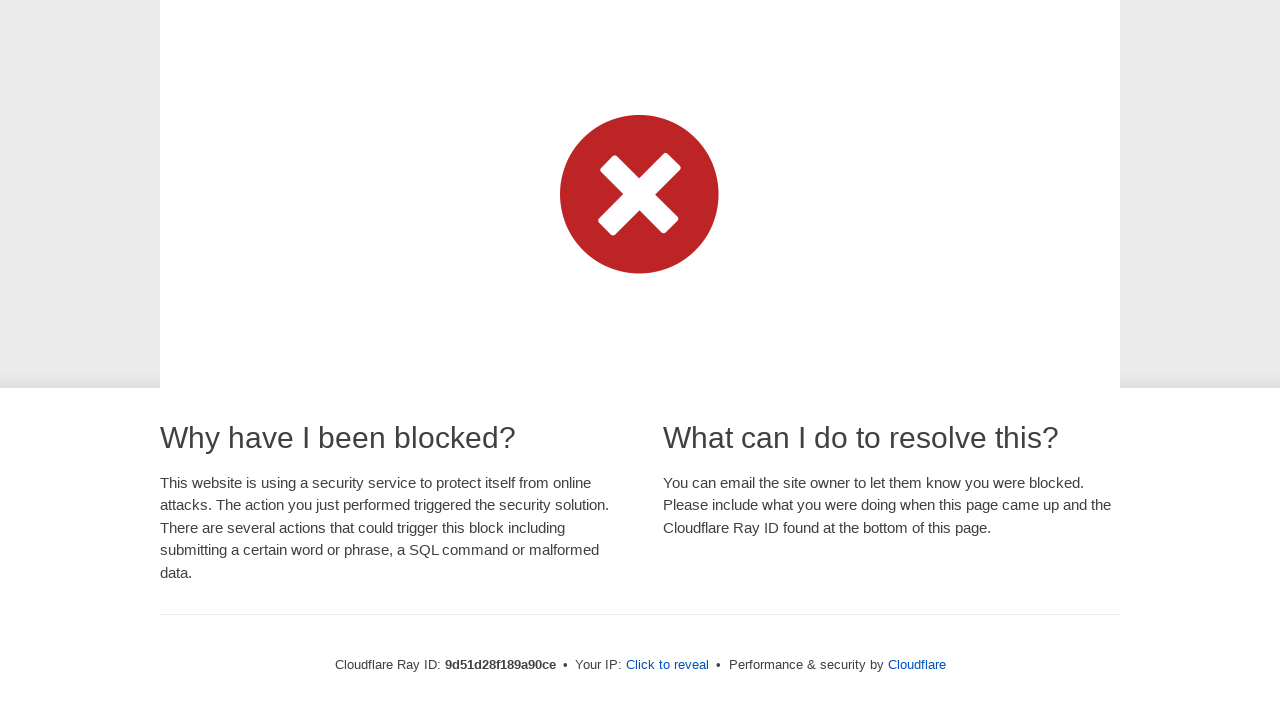

Stock availability message element not found - product likely in stock
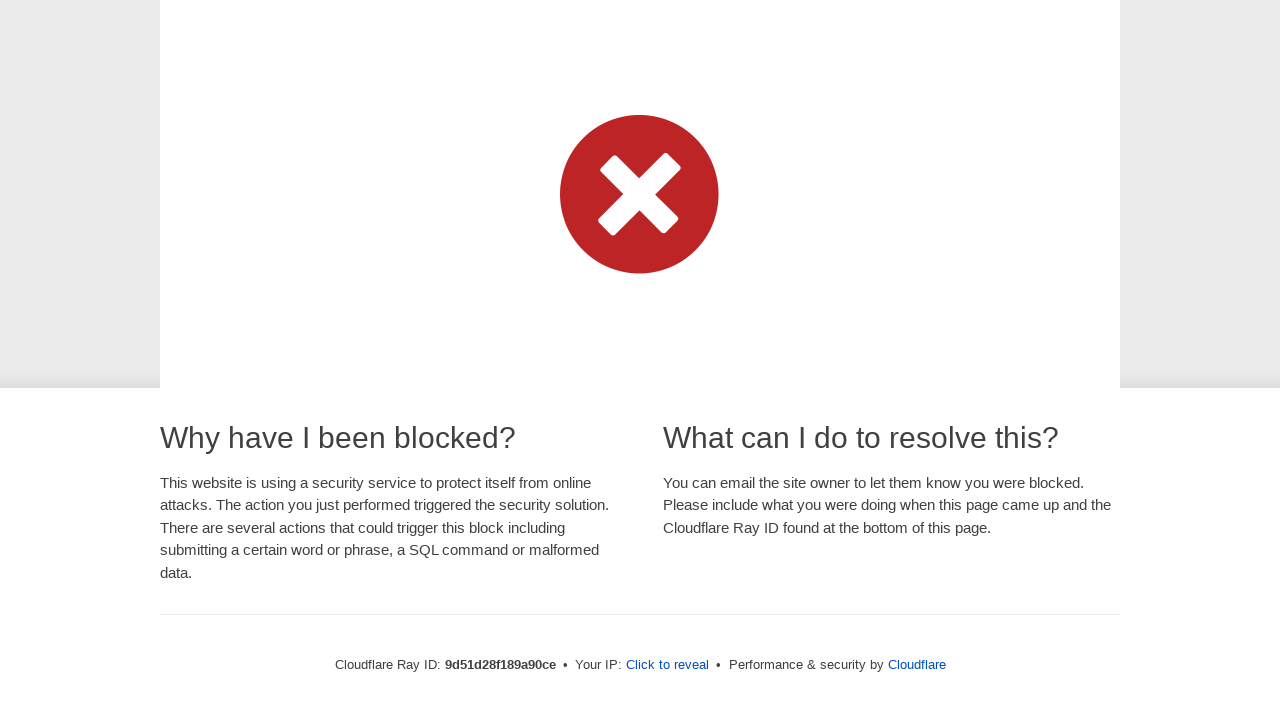

Verified product page loaded successfully - body element present
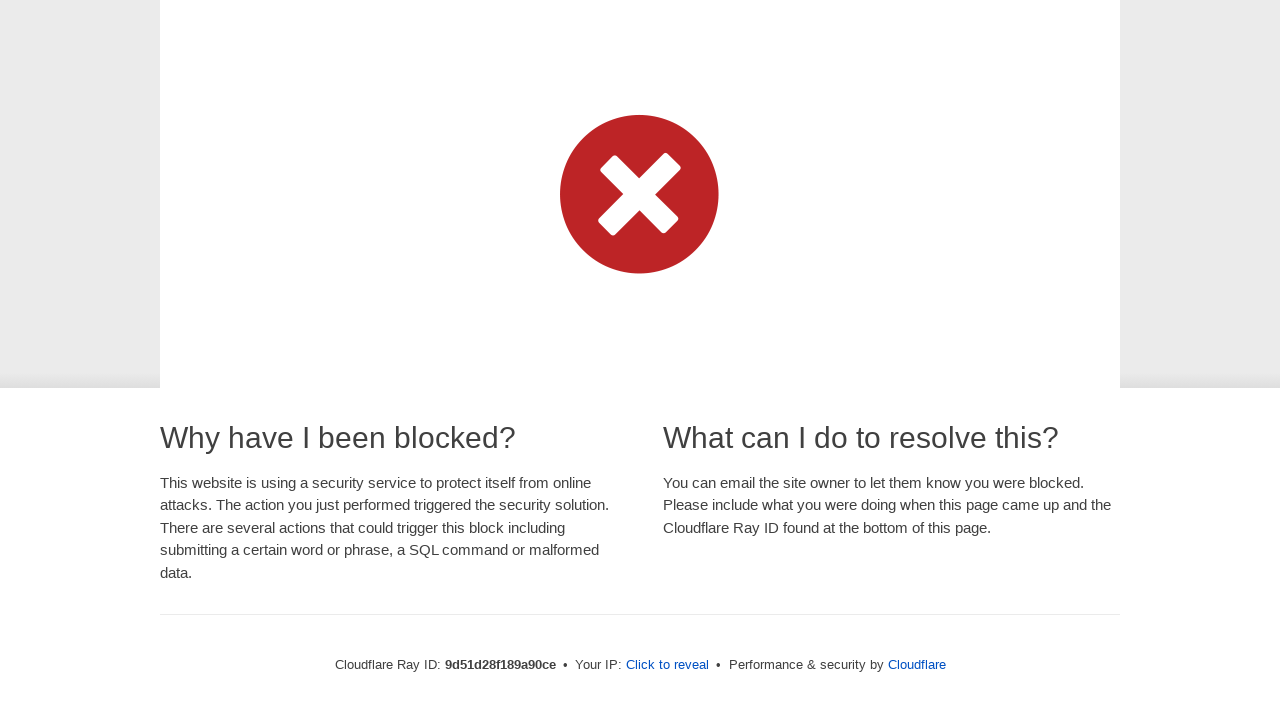

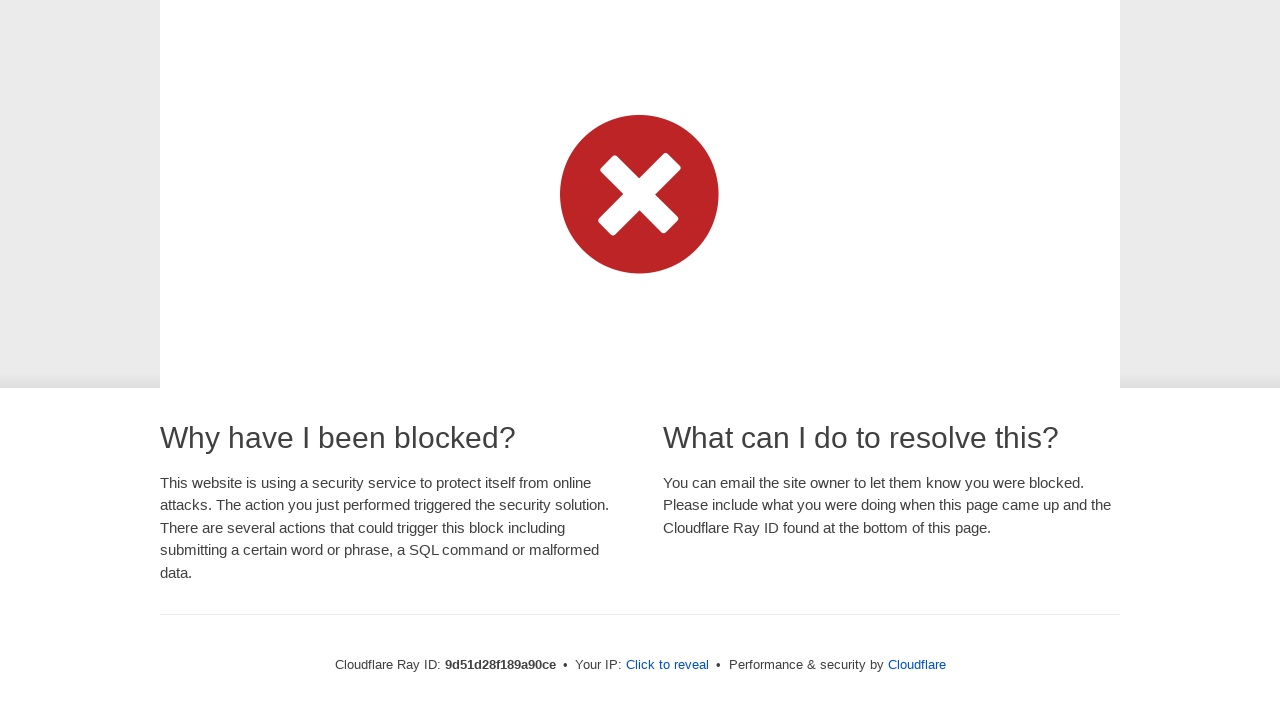